Tests mouse wheel scrolling on an e-commerce product category page by navigating to Software category, selecting to show 75 items, and scrolling through lazy-loaded images

Starting URL: https://ecommerce-playground.lambdatest.io/

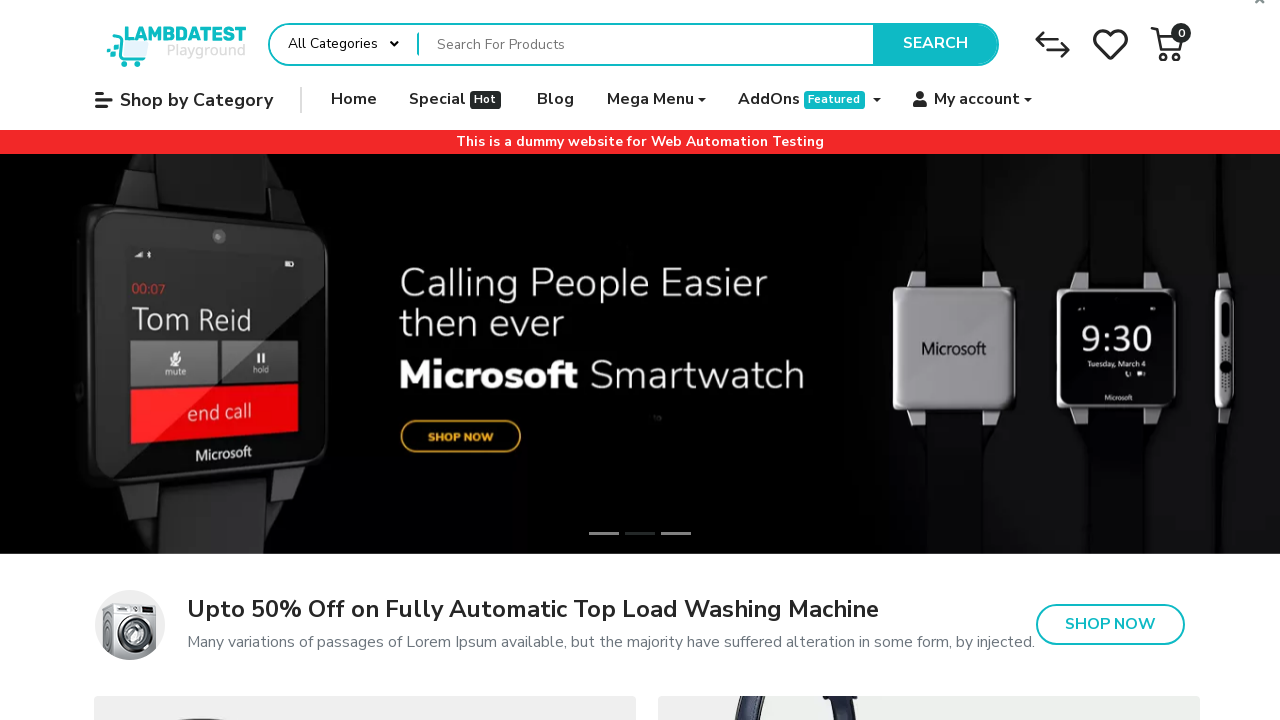

Set viewport size to 1920x1080
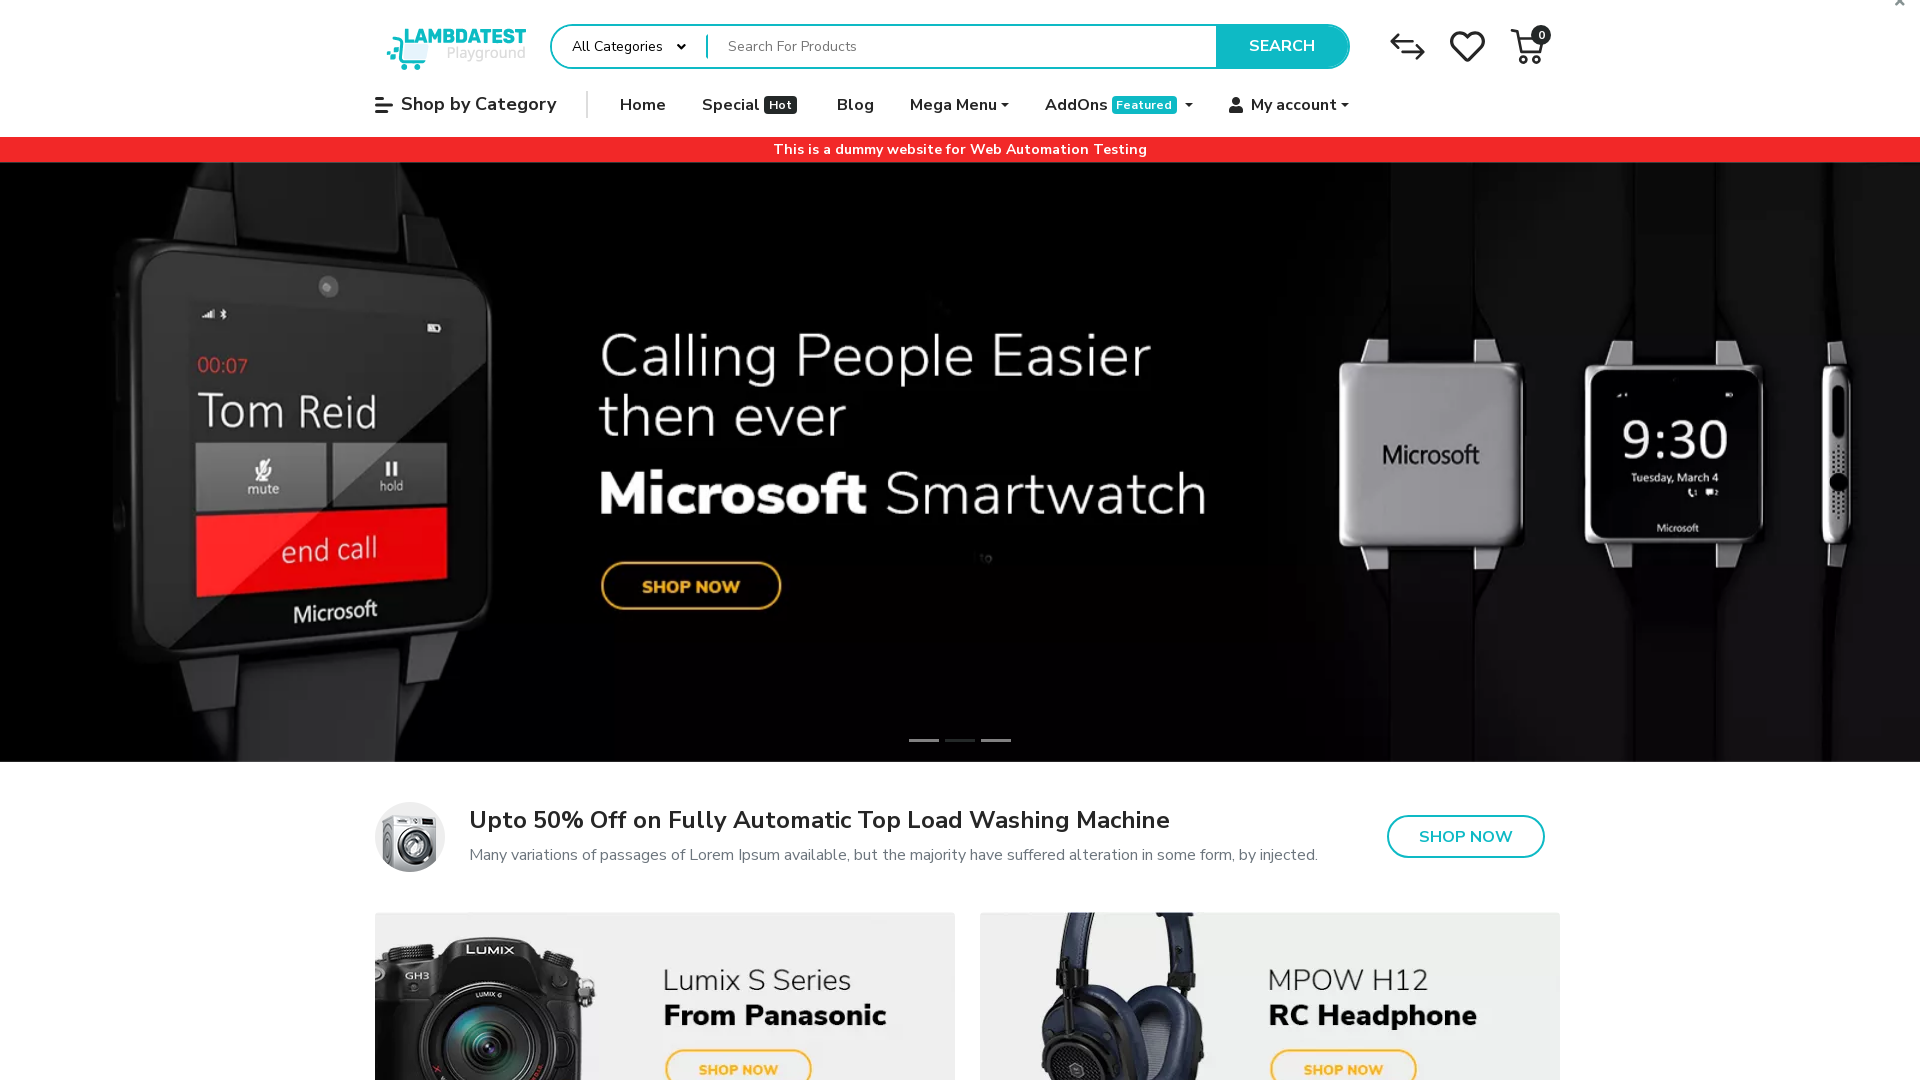

Clicked 'Shop by Category' button at (466, 105) on internal:role=button[name="Shop by Category"i]
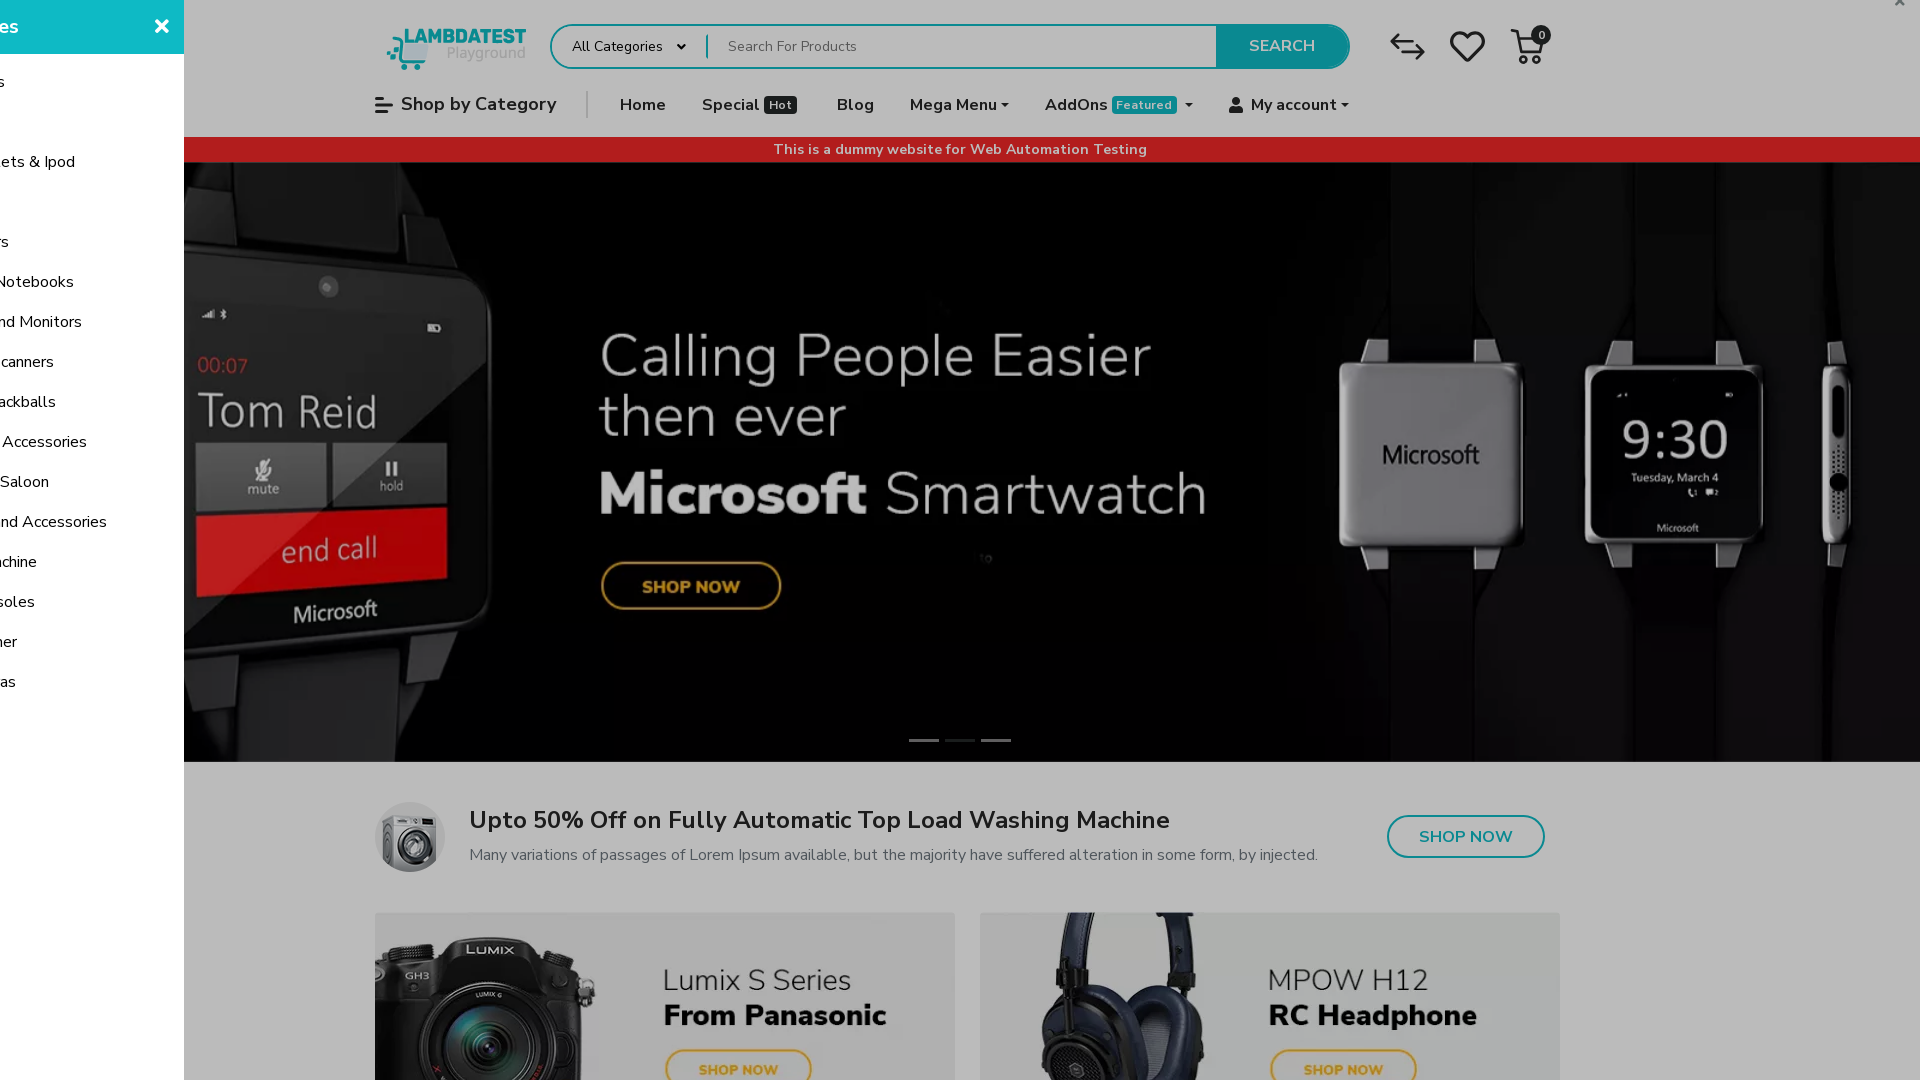

Clicked 'Software' category link at (160, 202) on internal:role=link[name="Software"i]
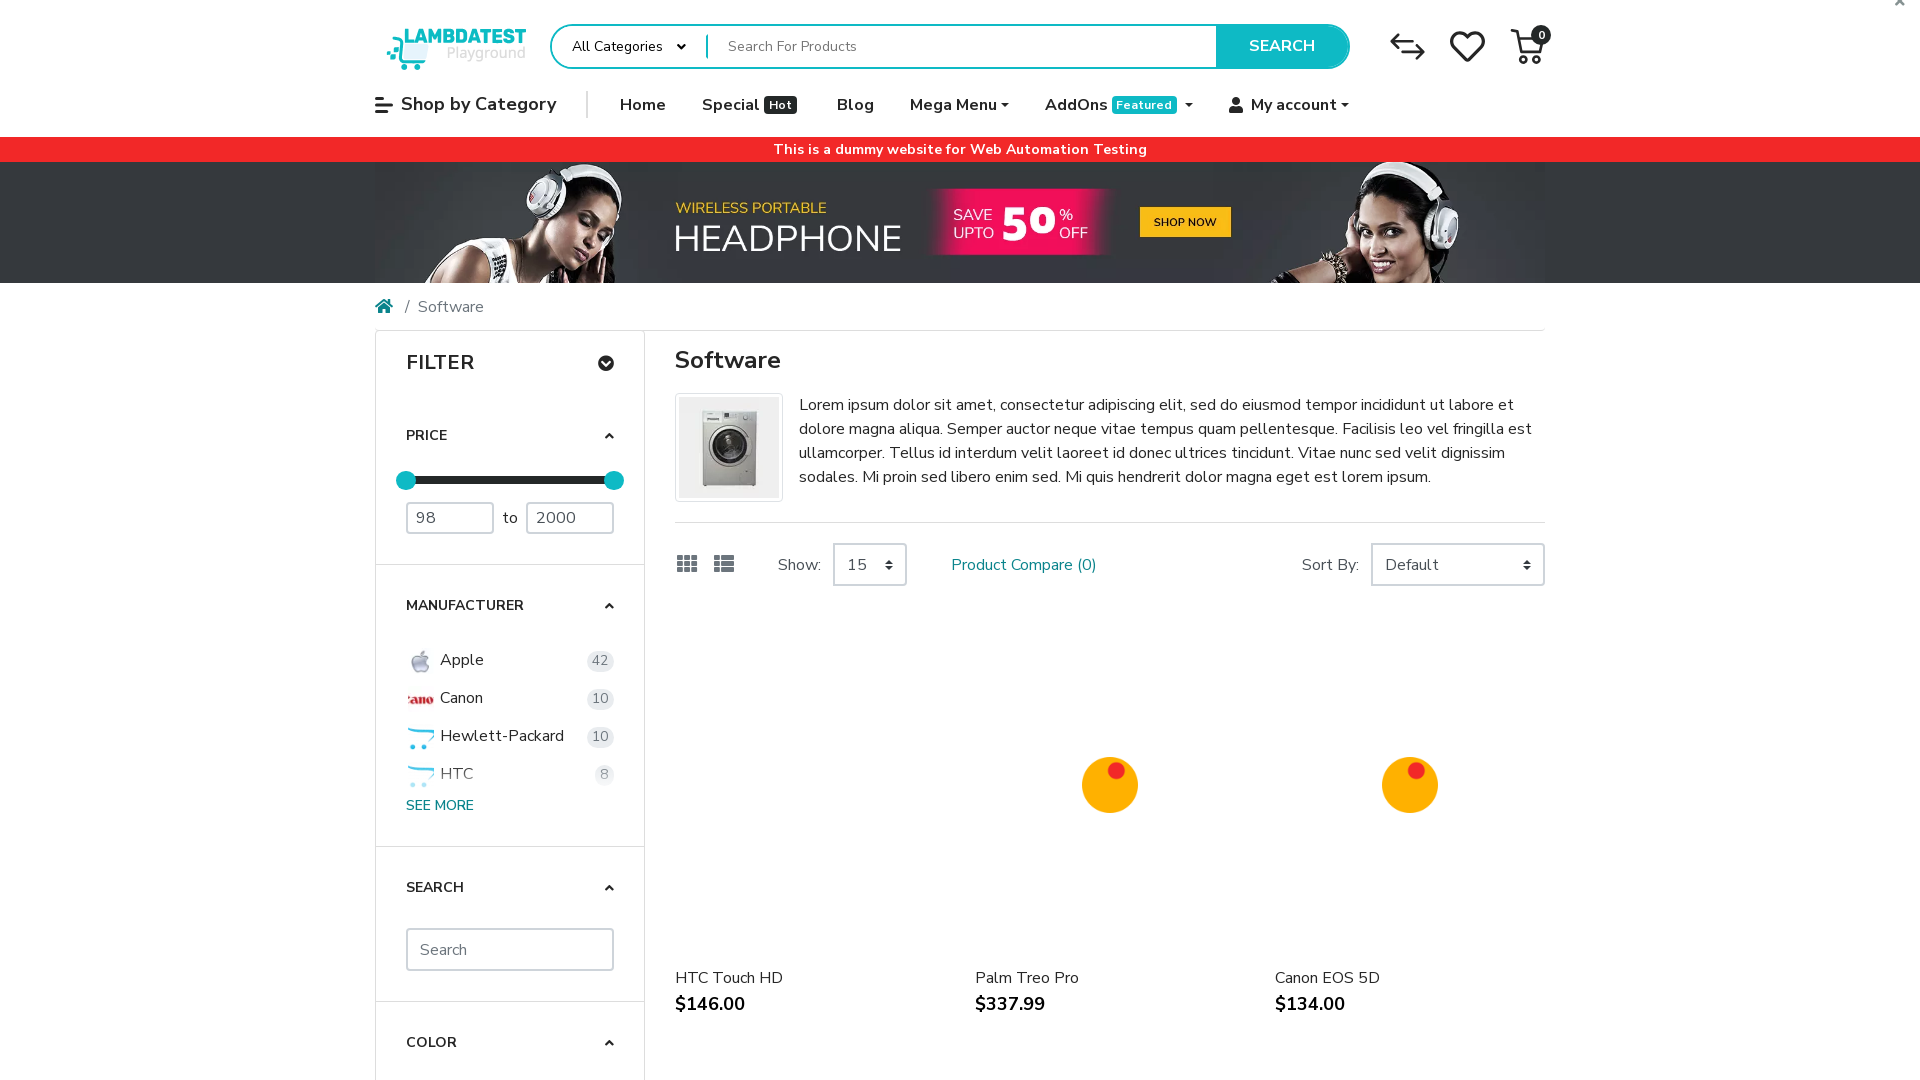

Selected option to show 75 items per page on internal:role=combobox[name="Show:"i]
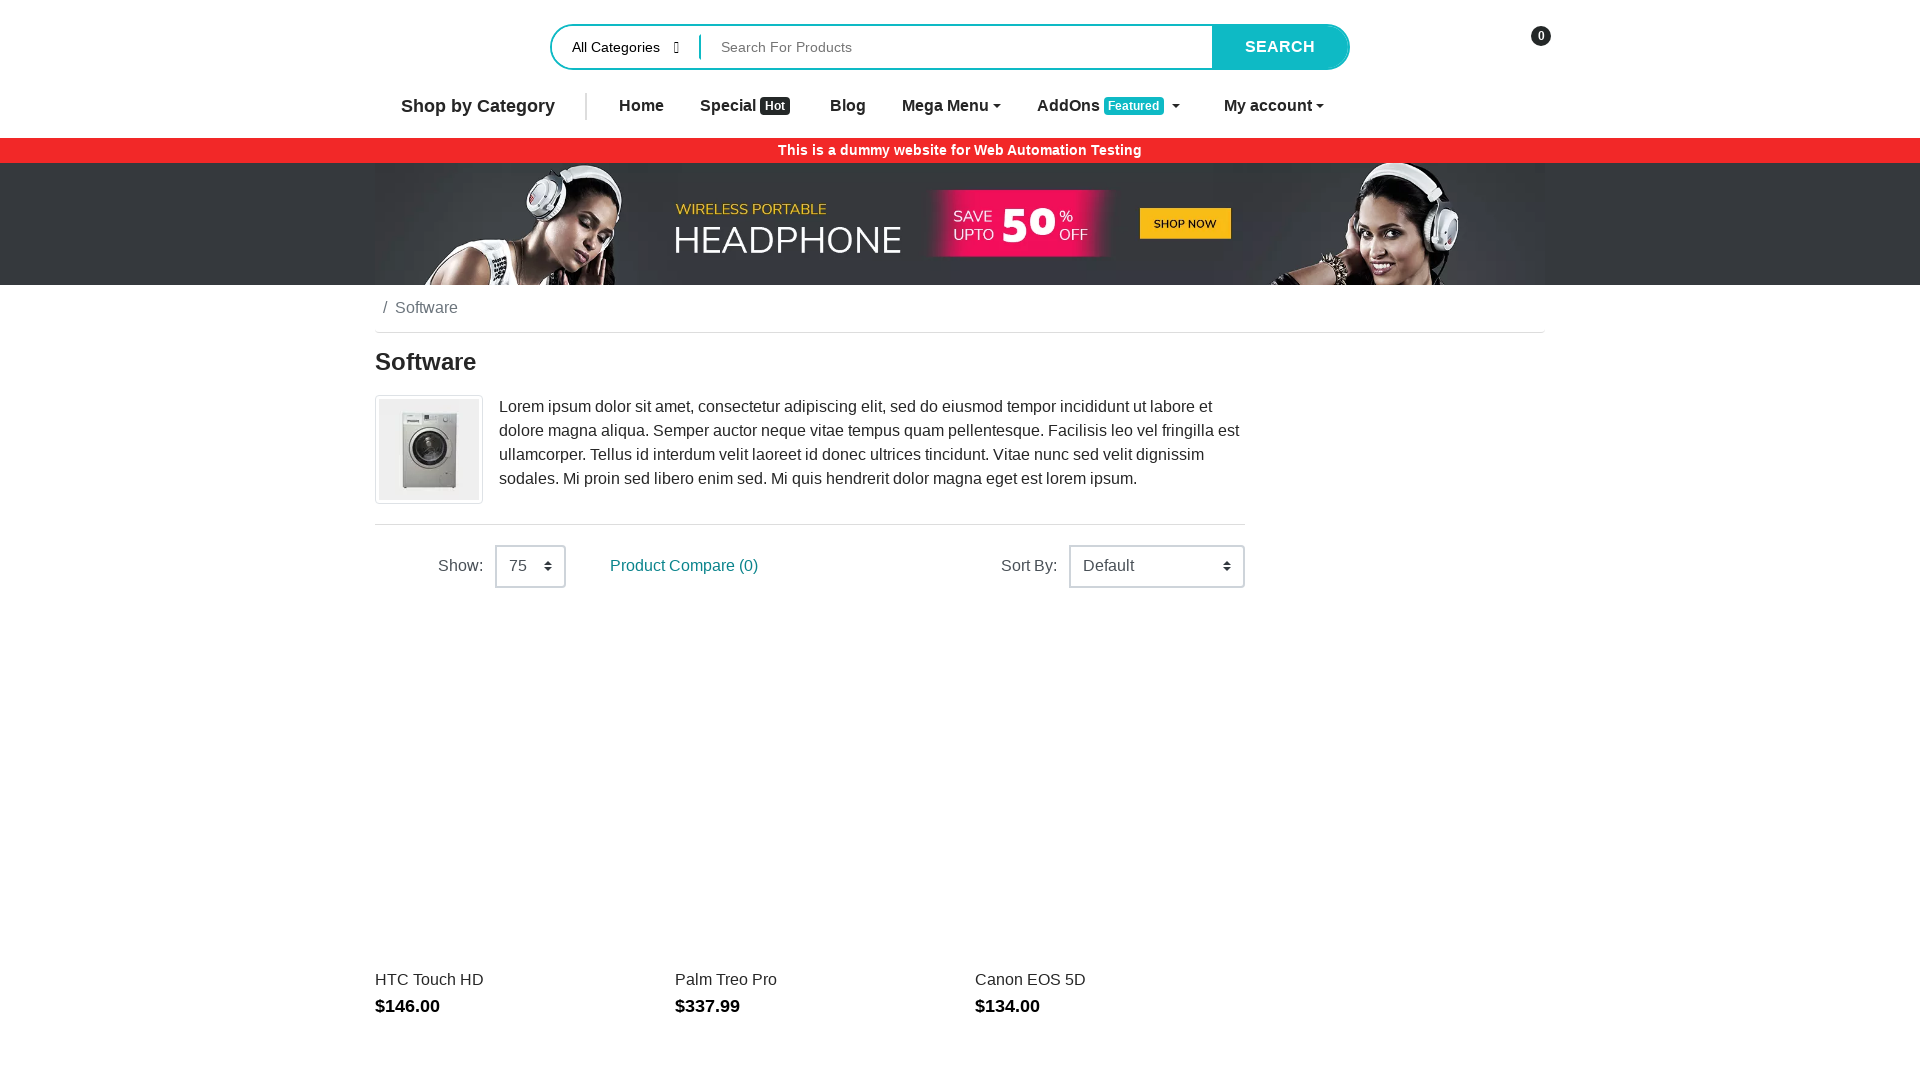

Navigated to Software category page with 75 items limit
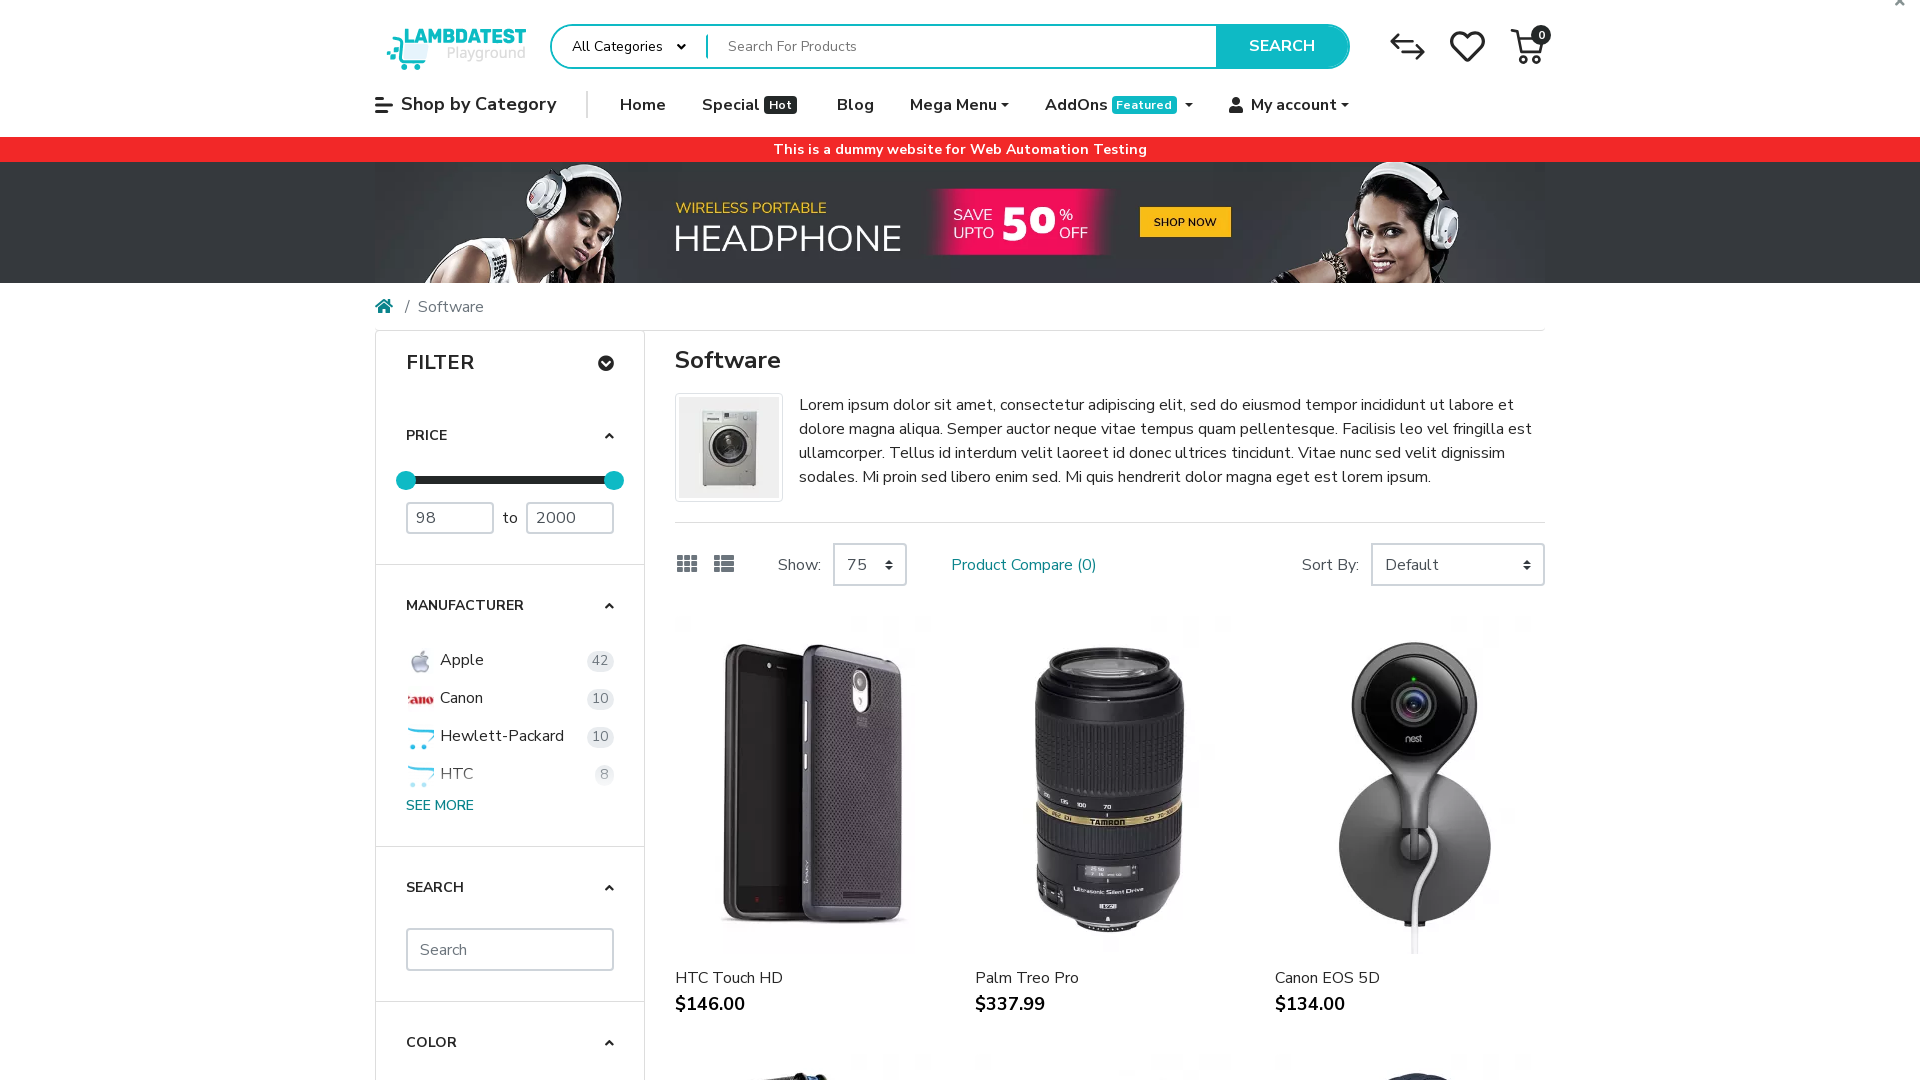

Scrolled down using mouse wheel (iteration 1/75) to trigger lazy-loading
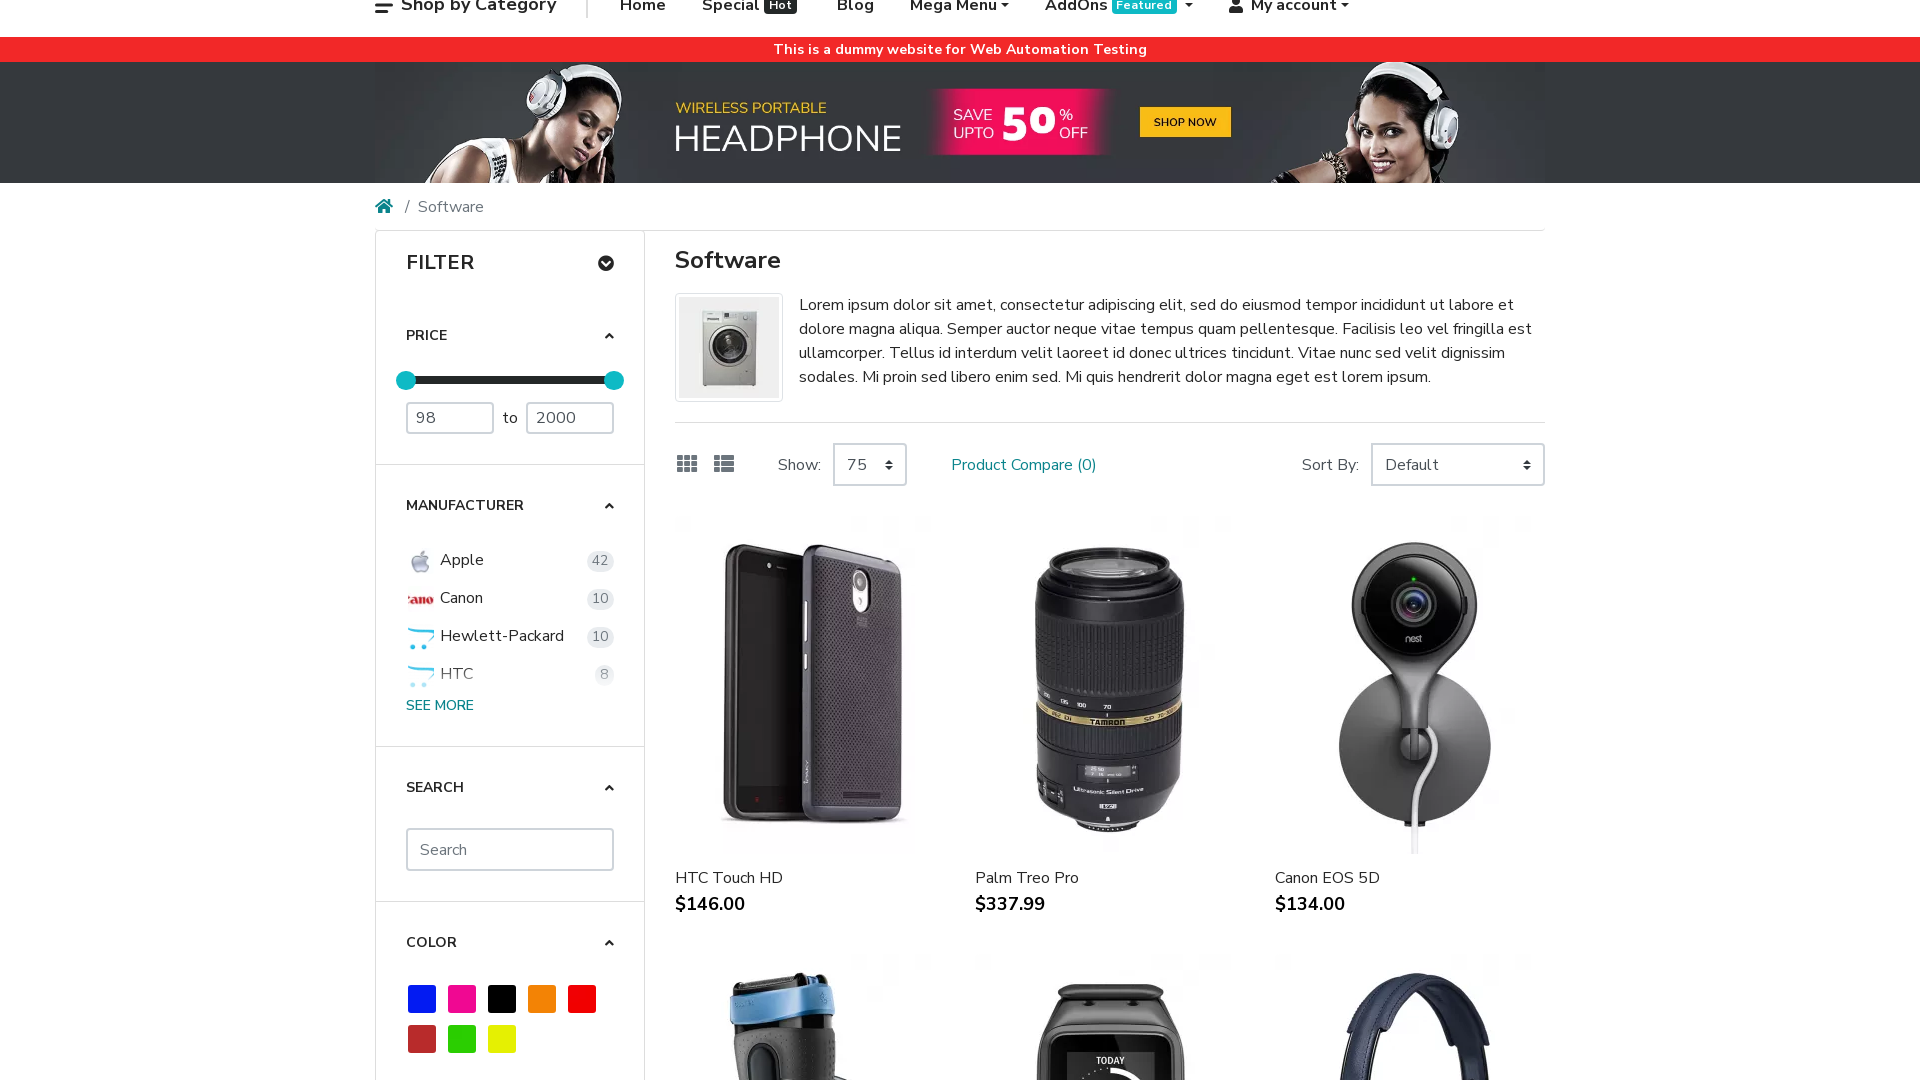

Scrolled down using mouse wheel (iteration 2/75) to trigger lazy-loading
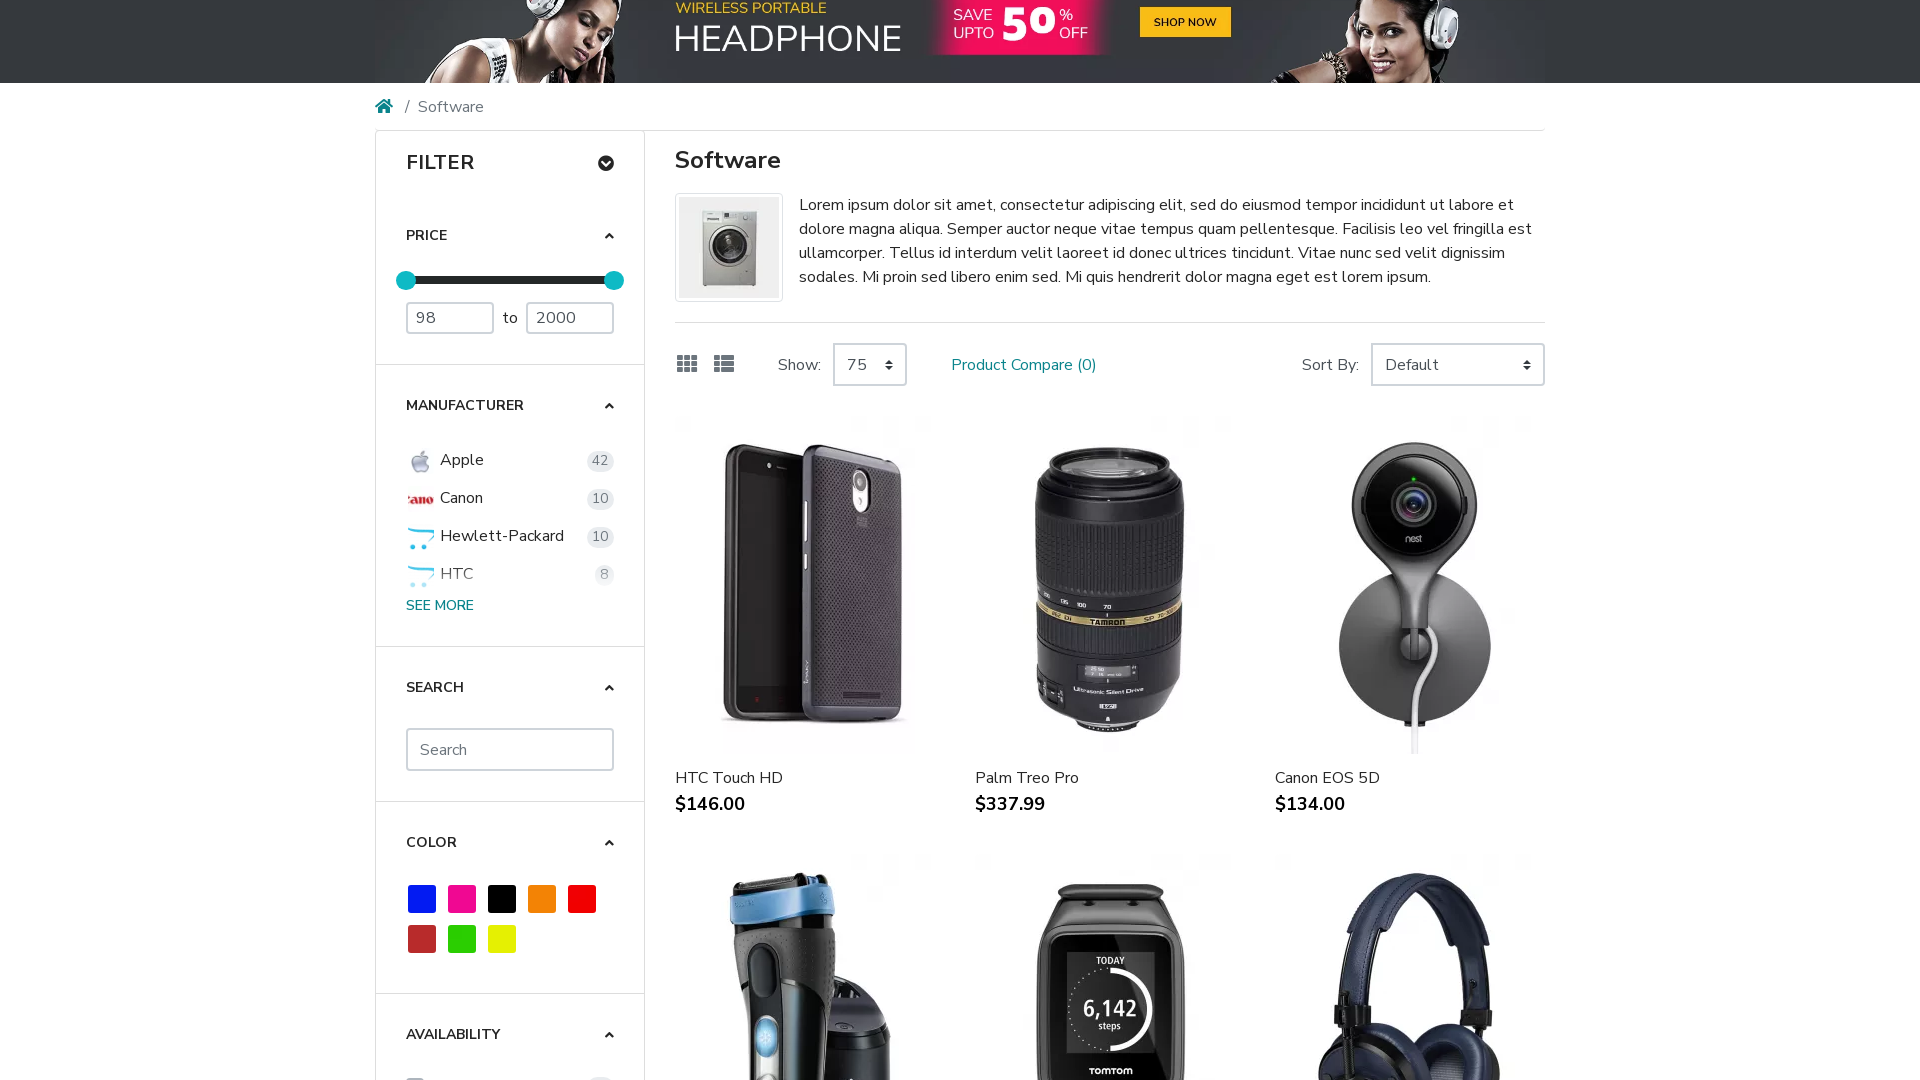

Scrolled down using mouse wheel (iteration 3/75) to trigger lazy-loading
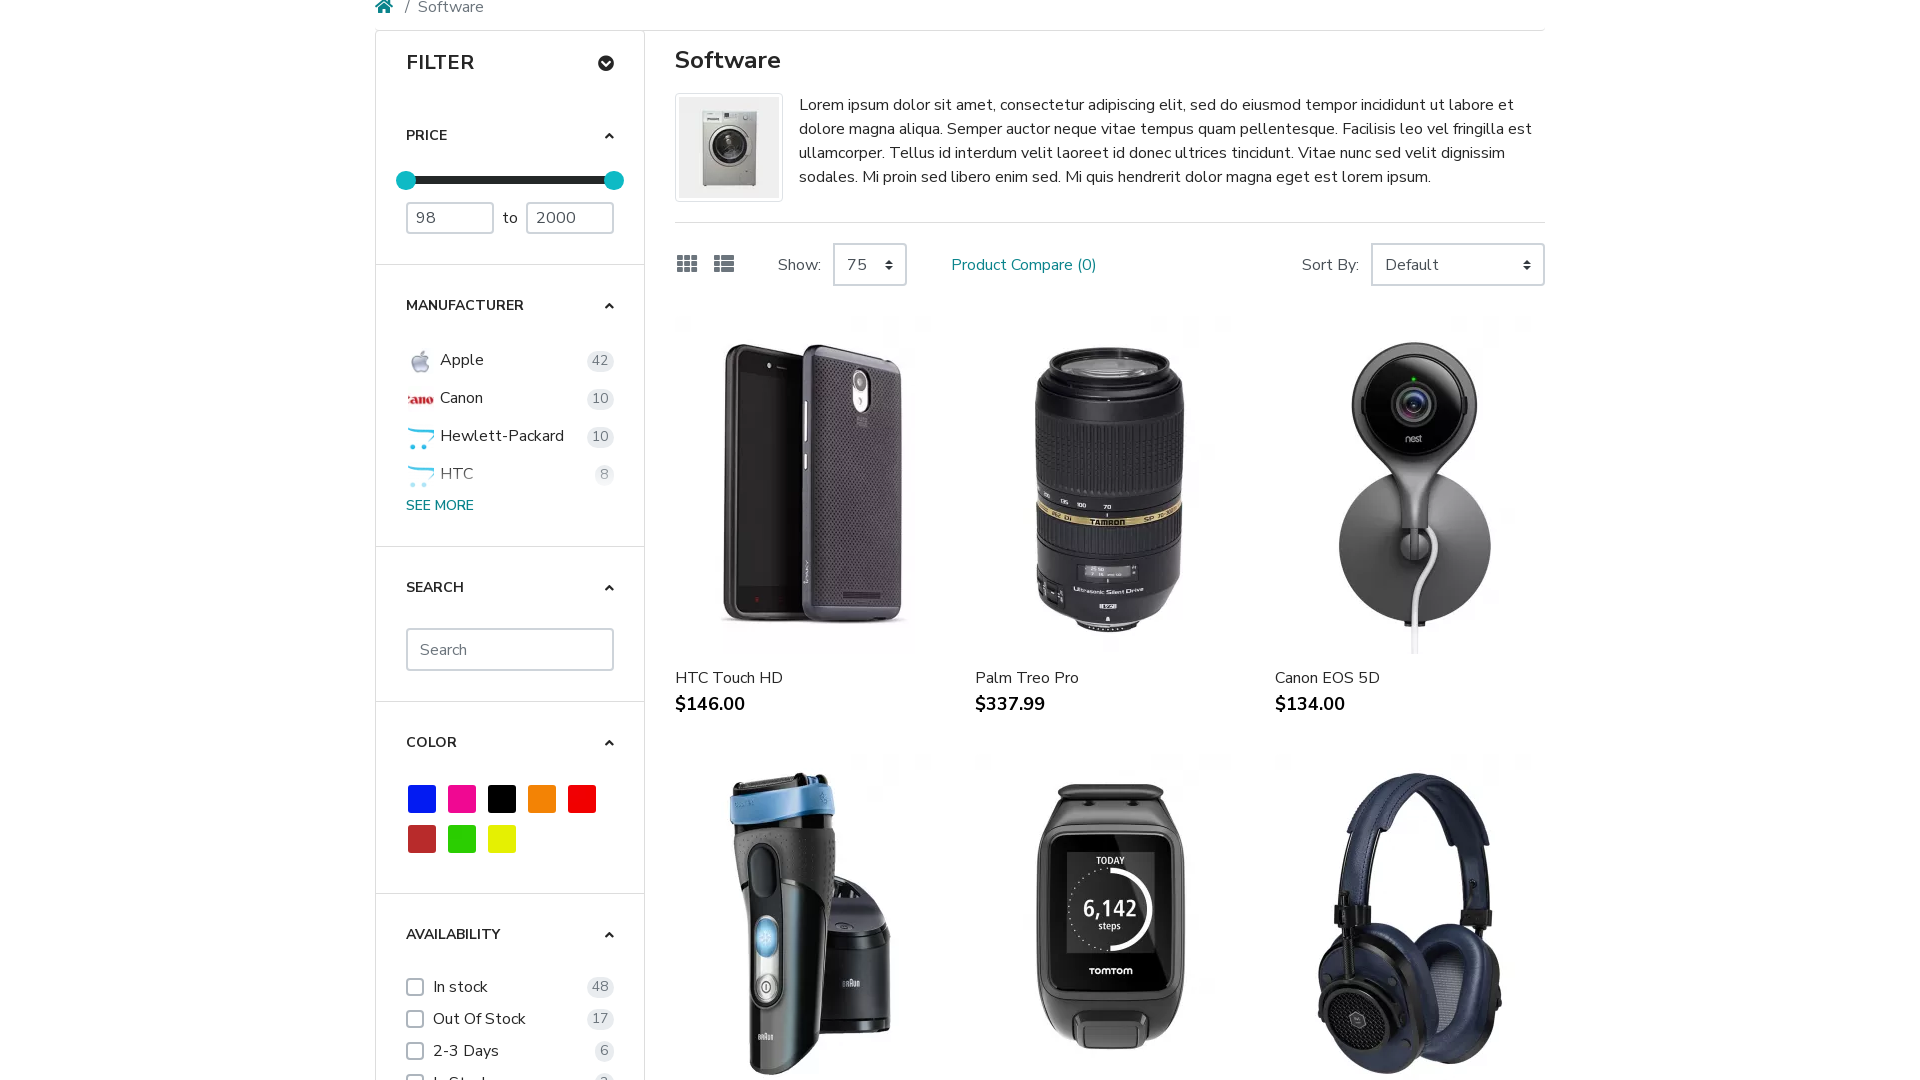

Scrolled down using mouse wheel (iteration 4/75) to trigger lazy-loading
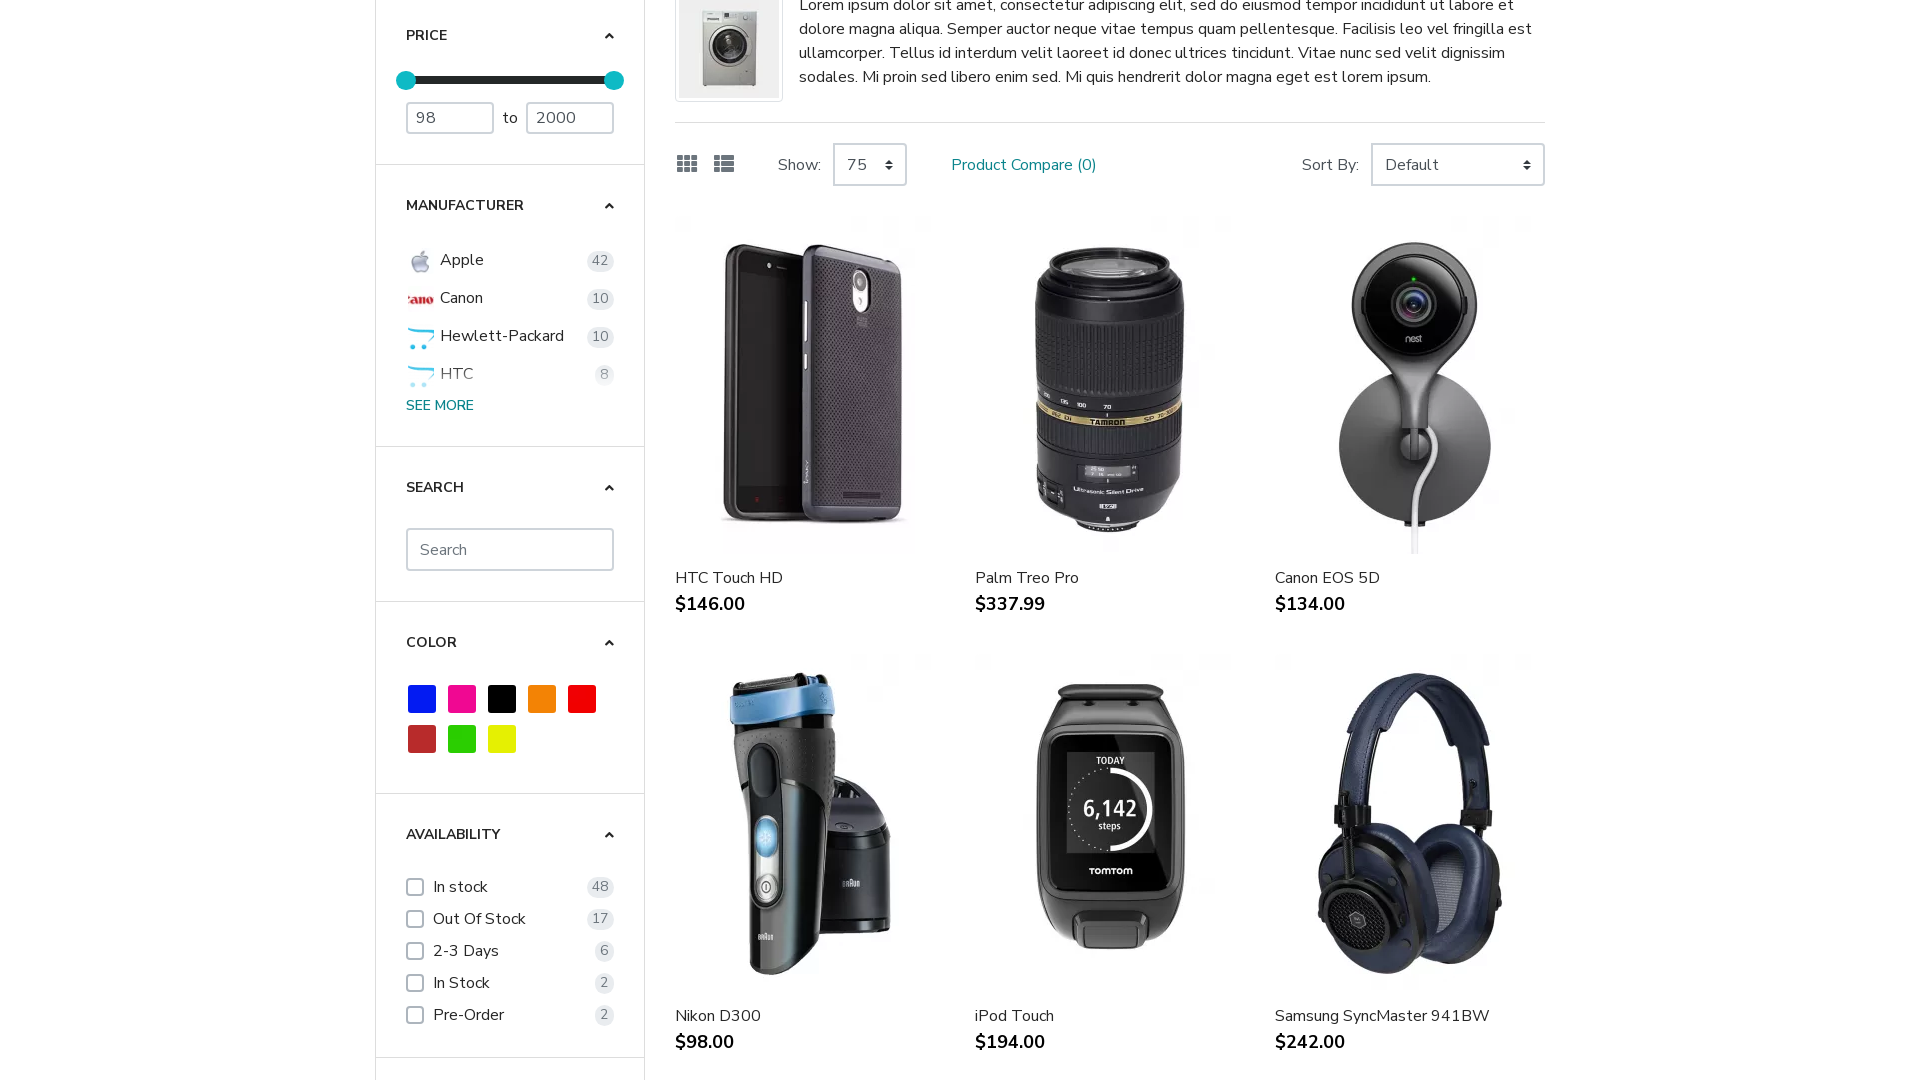

Scrolled down using mouse wheel (iteration 5/75) to trigger lazy-loading
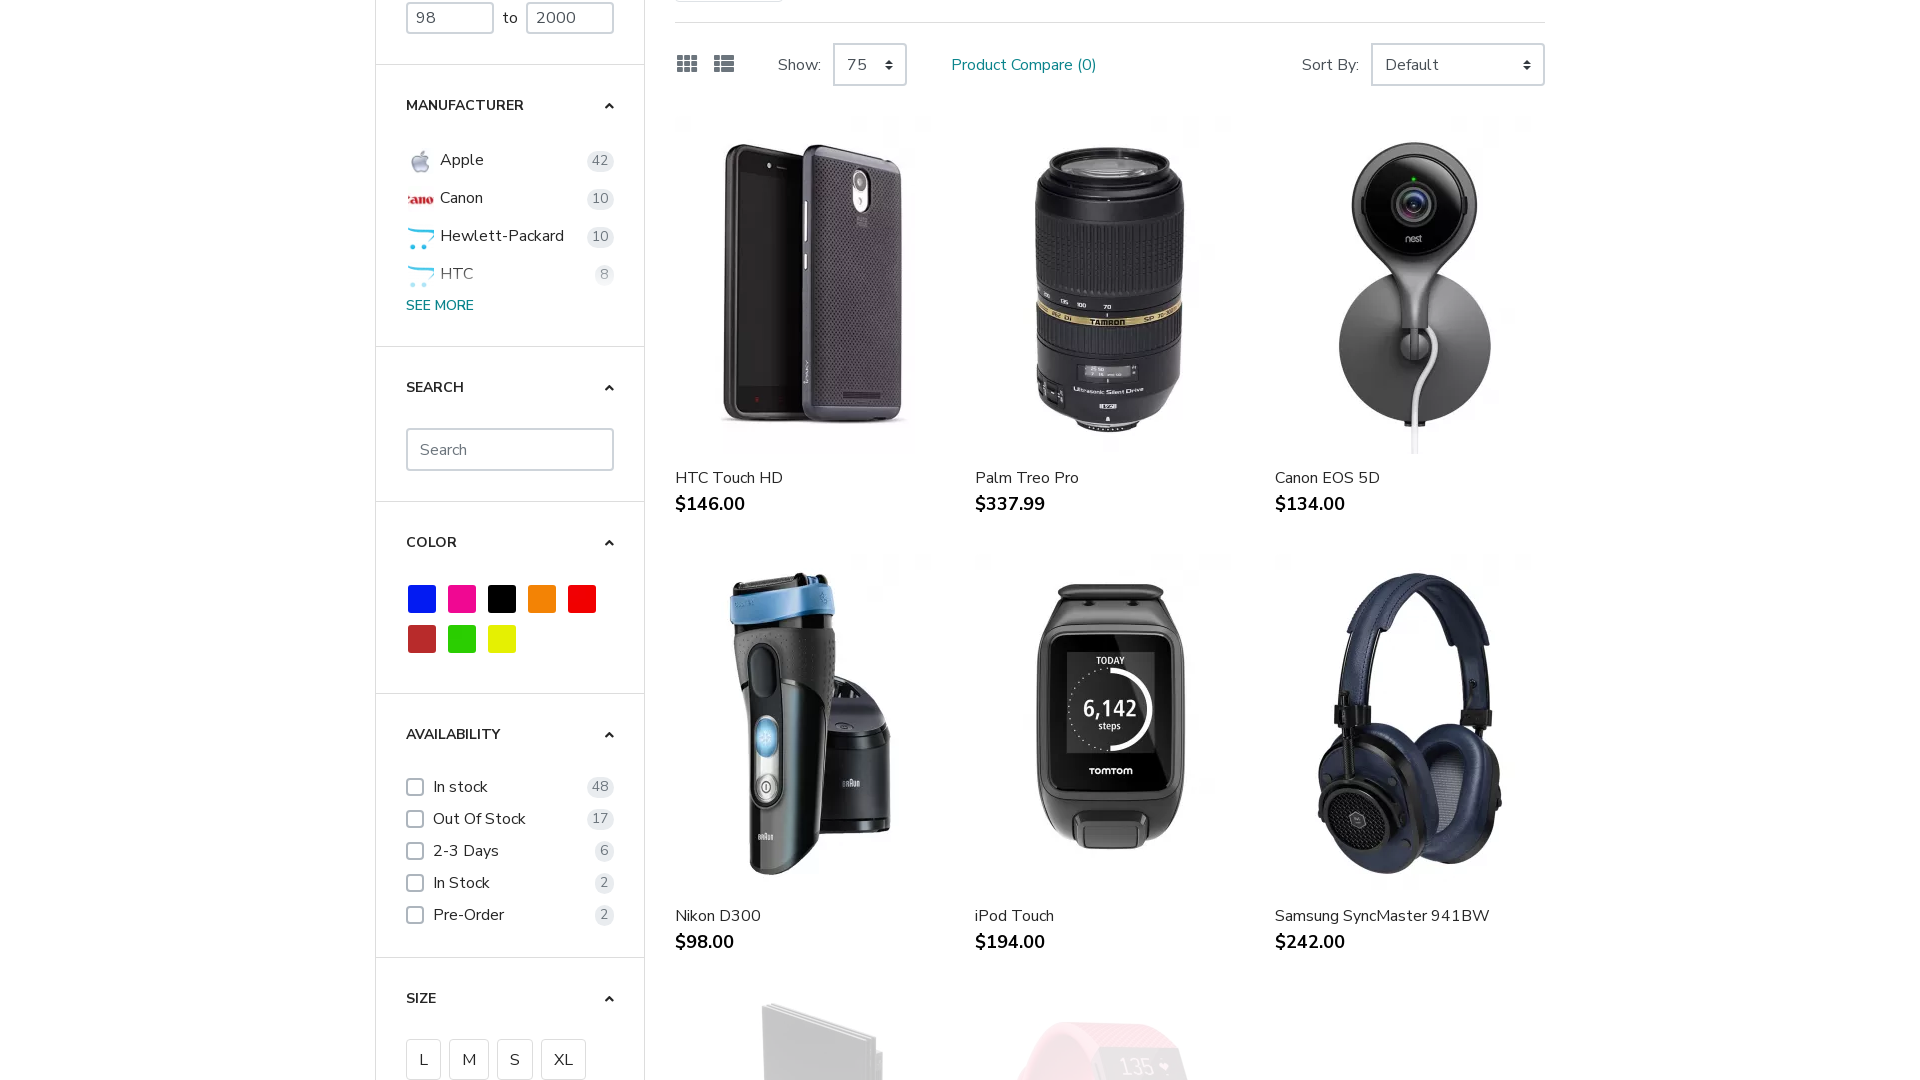

Scrolled down using mouse wheel (iteration 6/75) to trigger lazy-loading
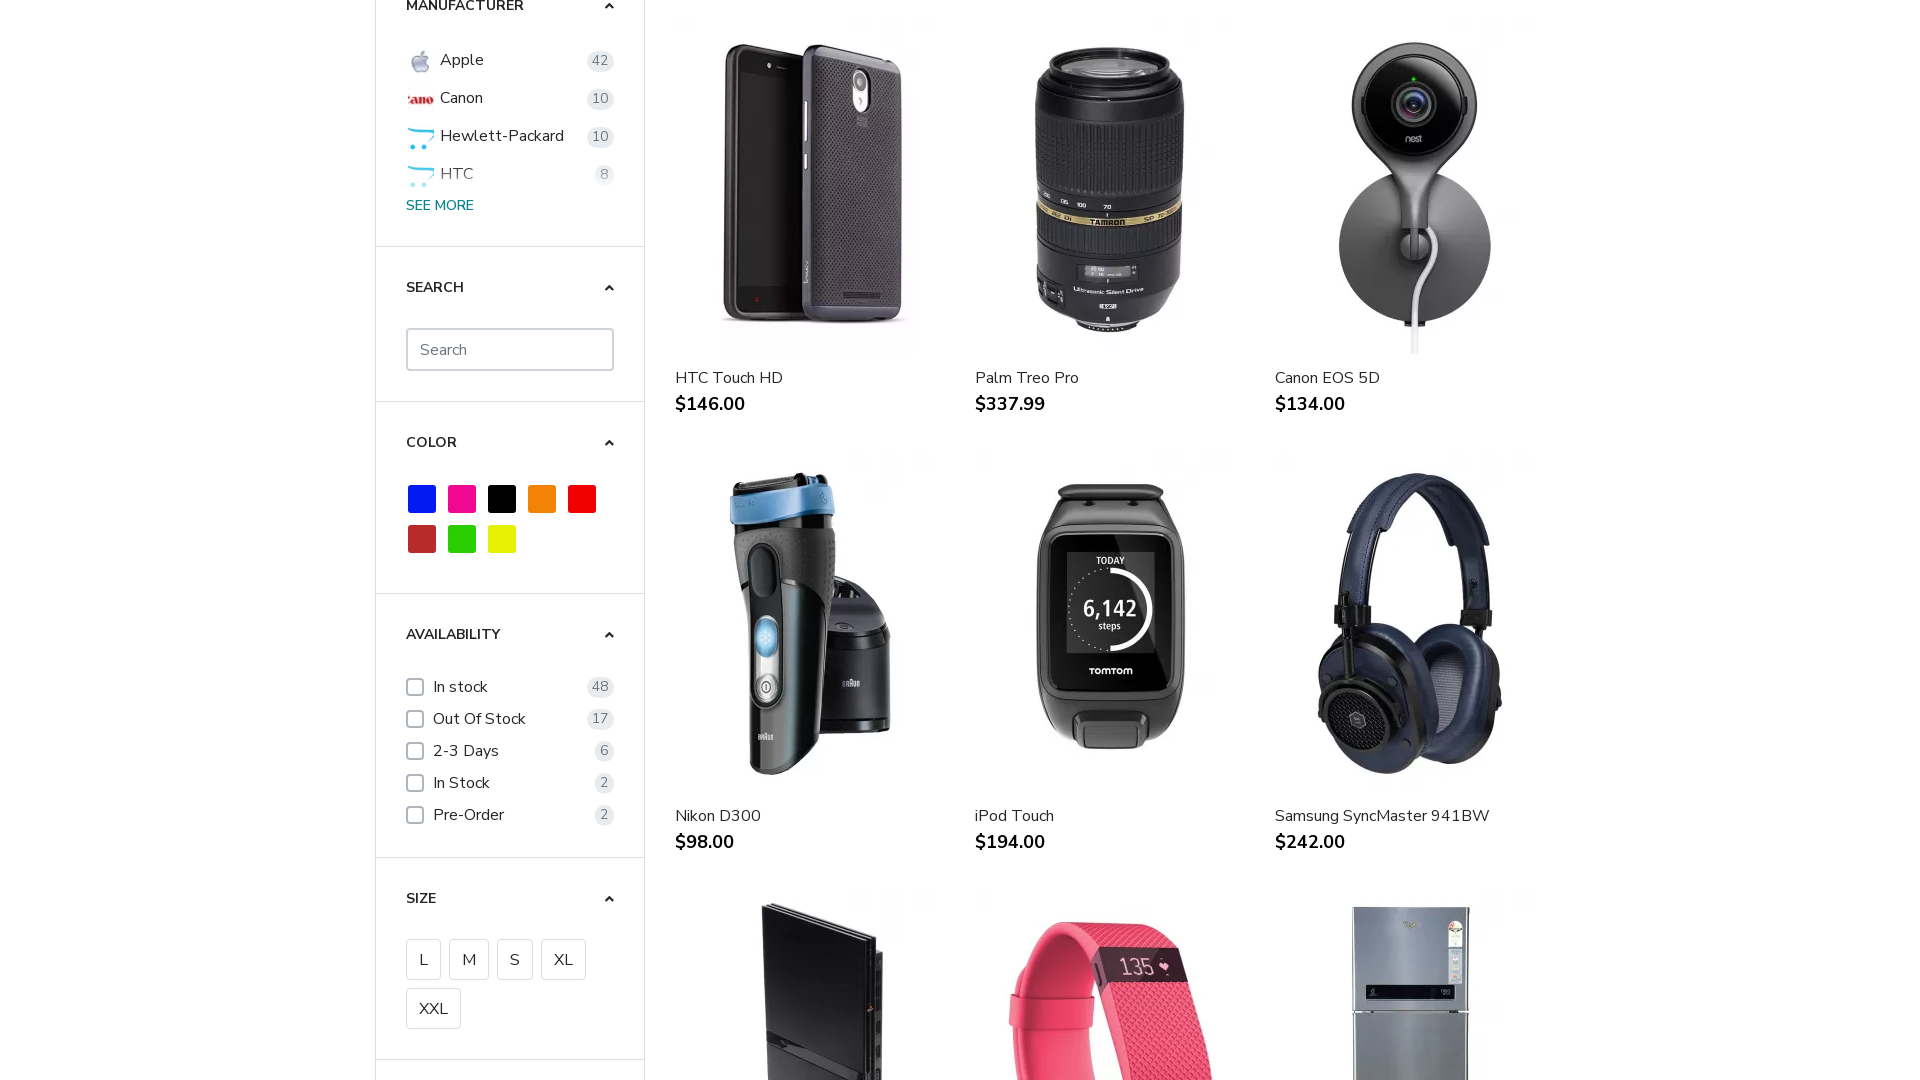

Scrolled down using mouse wheel (iteration 7/75) to trigger lazy-loading
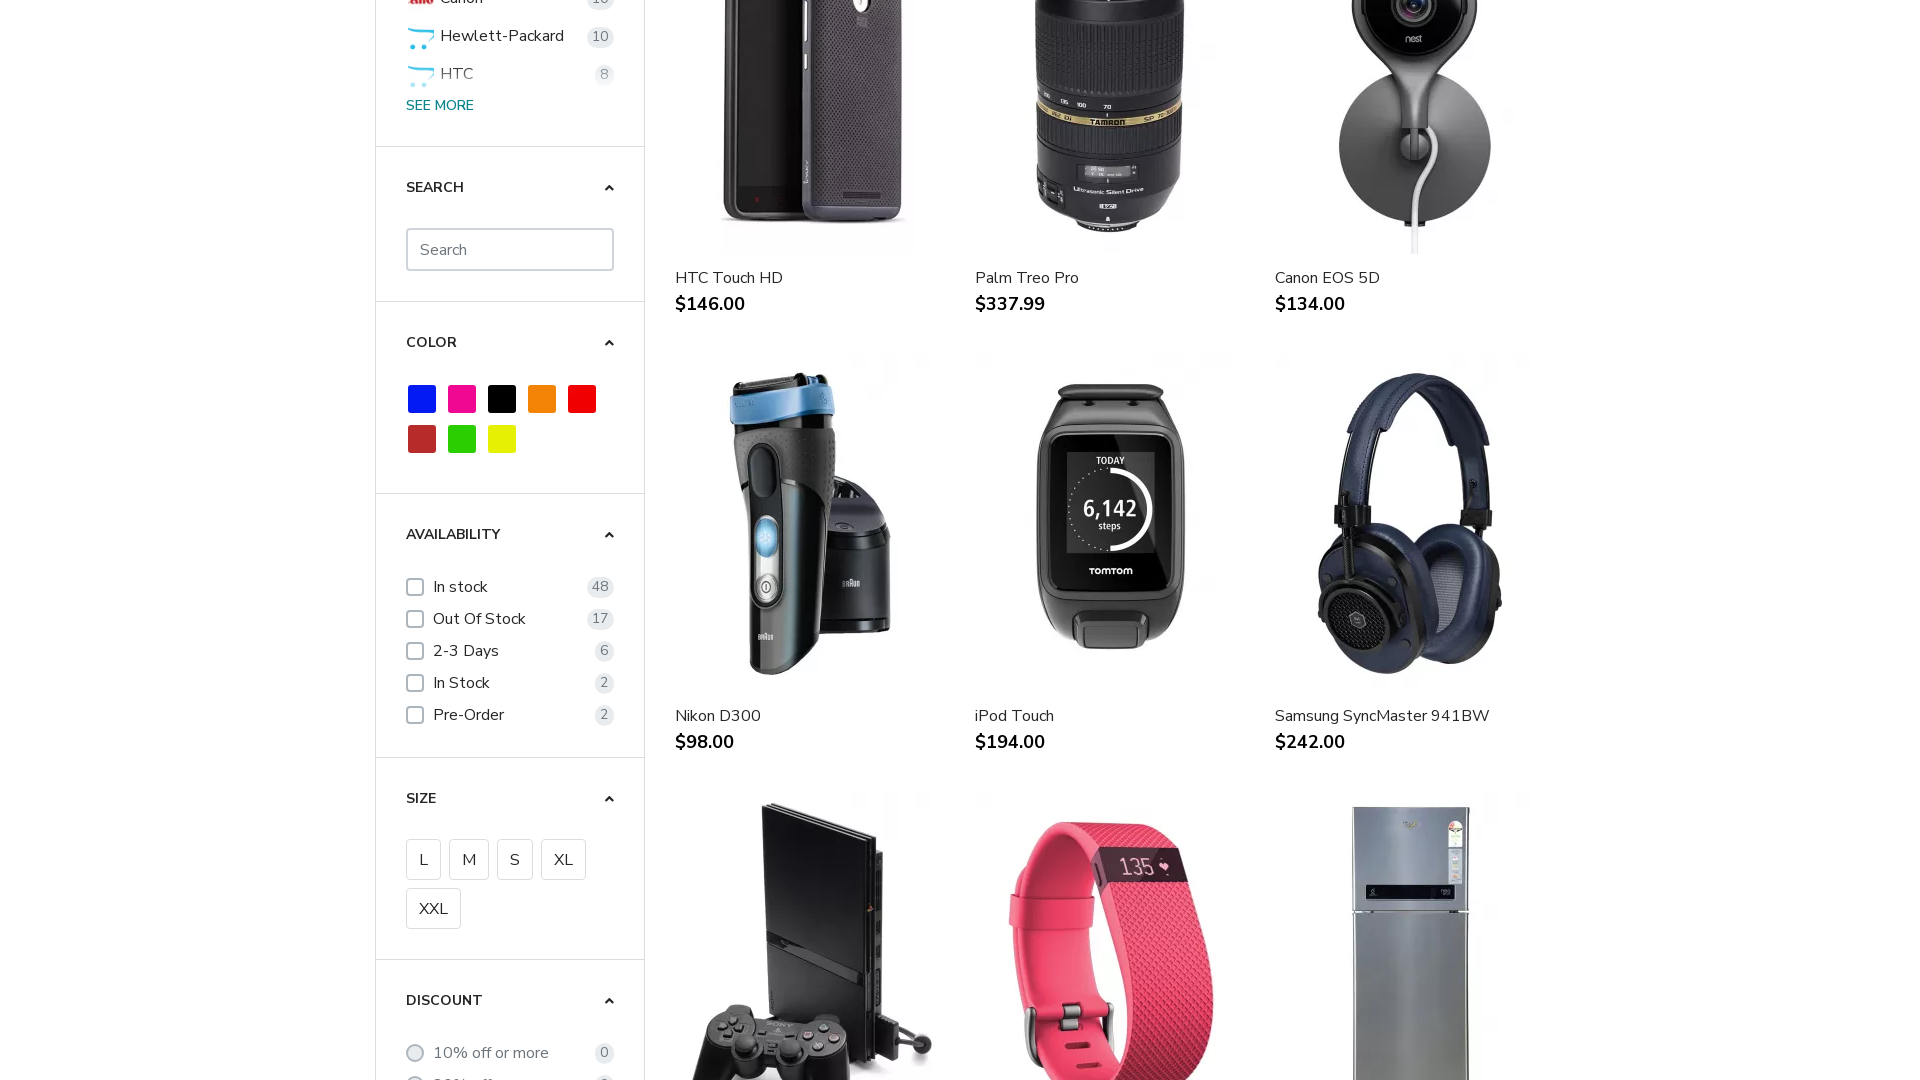

Scrolled down using mouse wheel (iteration 8/75) to trigger lazy-loading
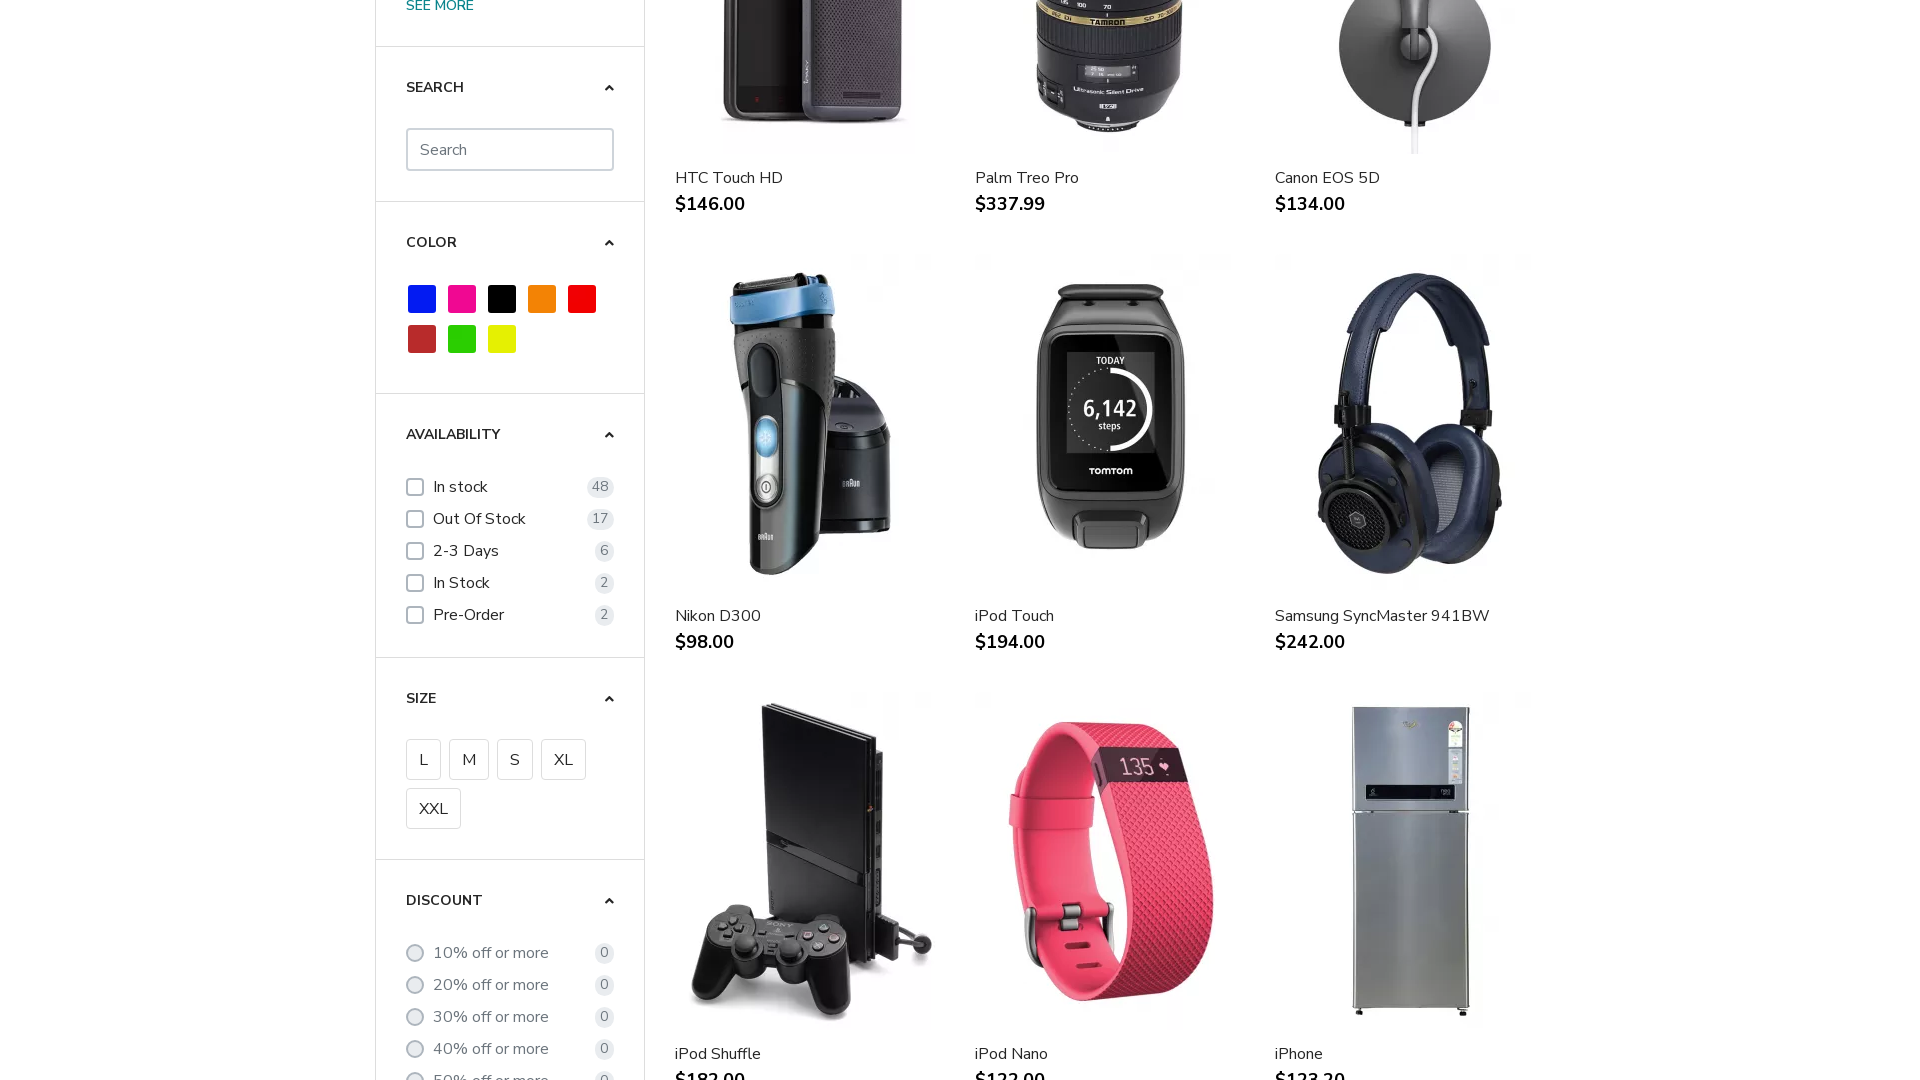

Scrolled down using mouse wheel (iteration 9/75) to trigger lazy-loading
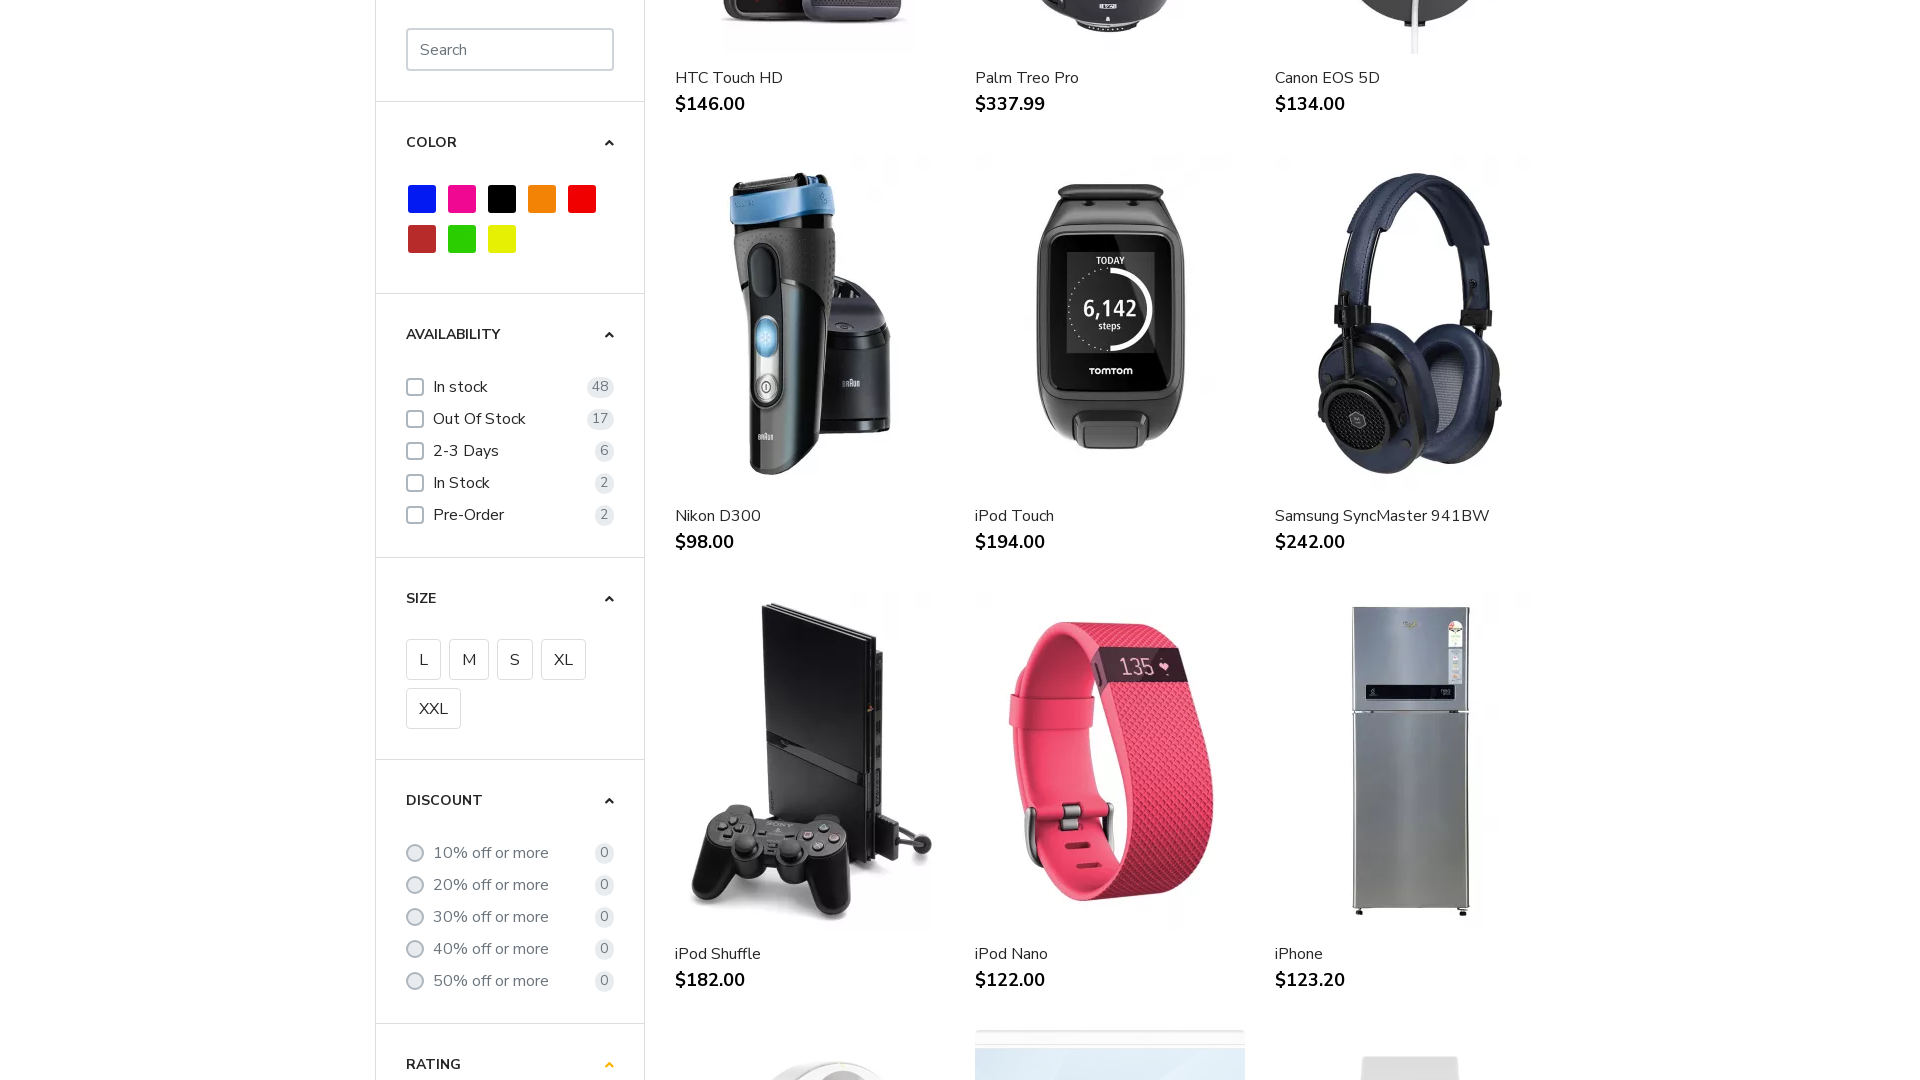

Scrolled down using mouse wheel (iteration 10/75) to trigger lazy-loading
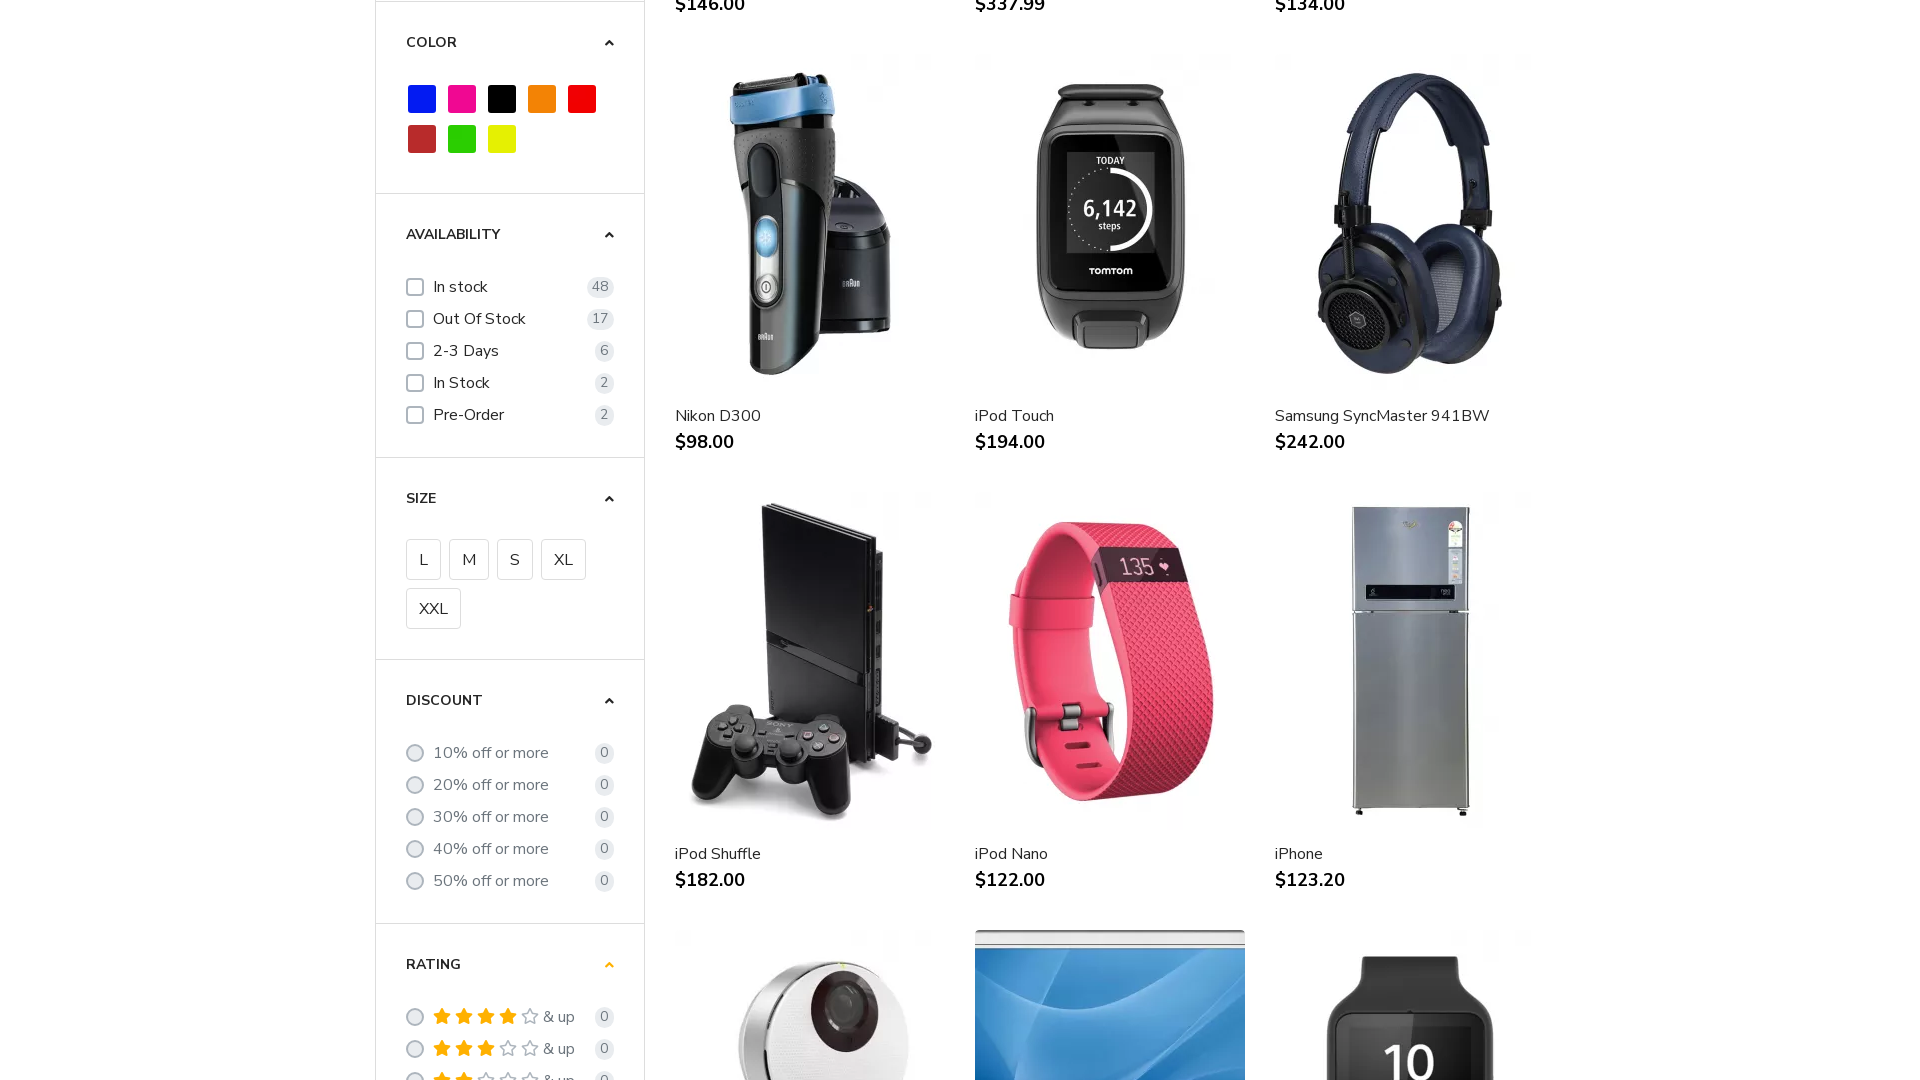

Scrolled down using mouse wheel (iteration 11/75) to trigger lazy-loading
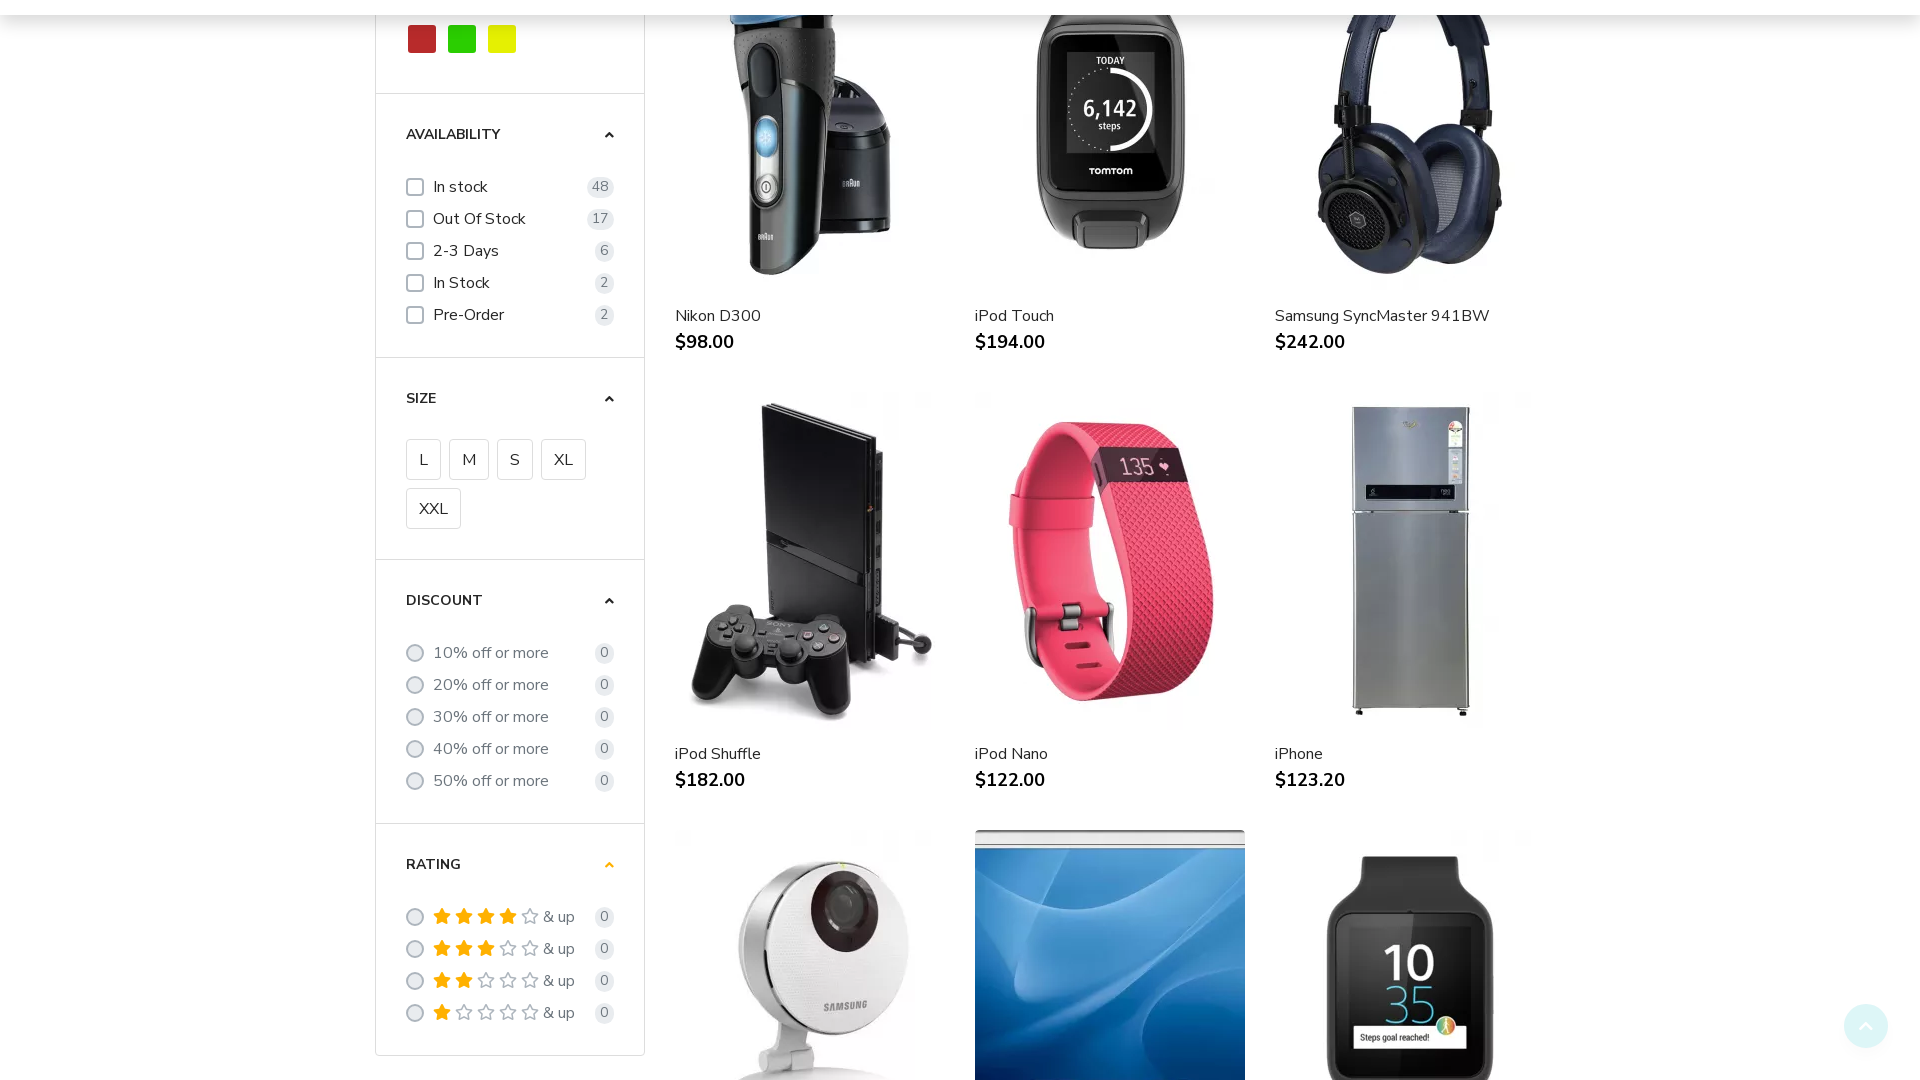

Scrolled down using mouse wheel (iteration 12/75) to trigger lazy-loading
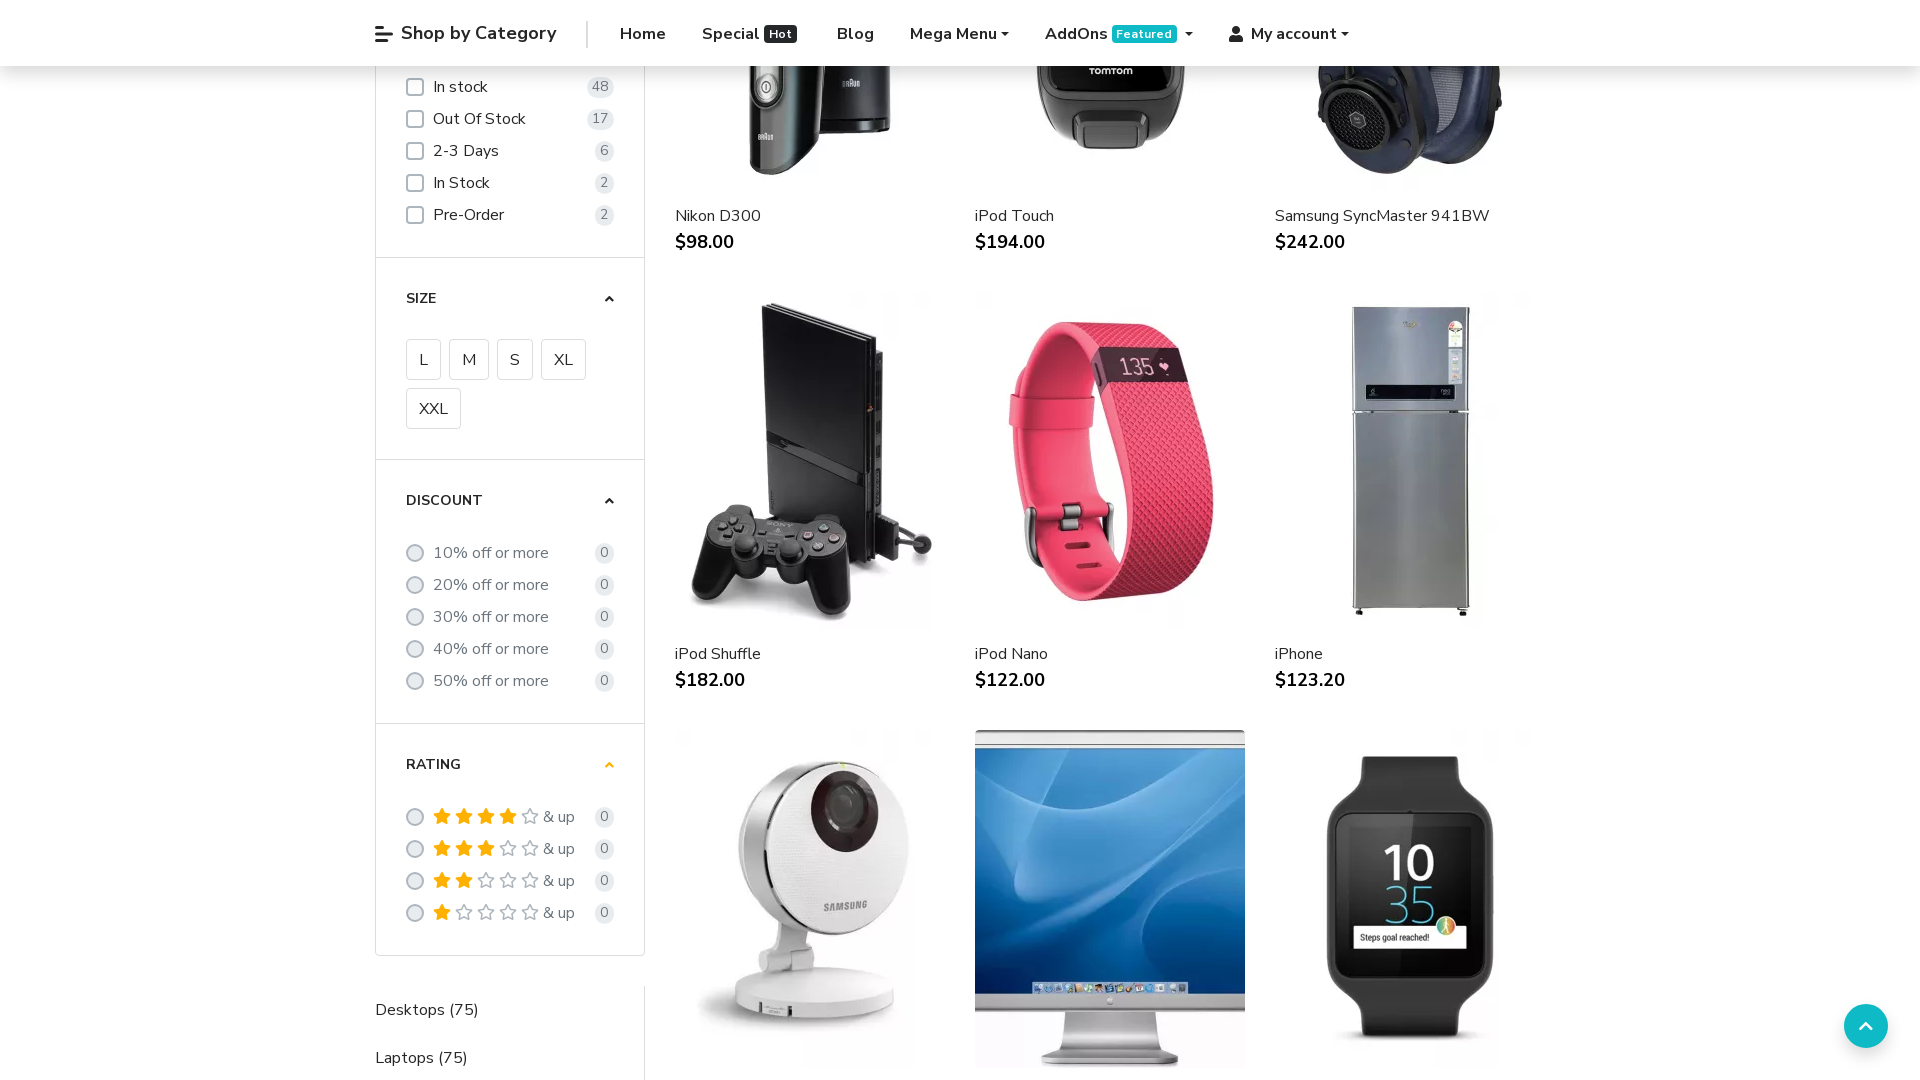

Scrolled down using mouse wheel (iteration 13/75) to trigger lazy-loading
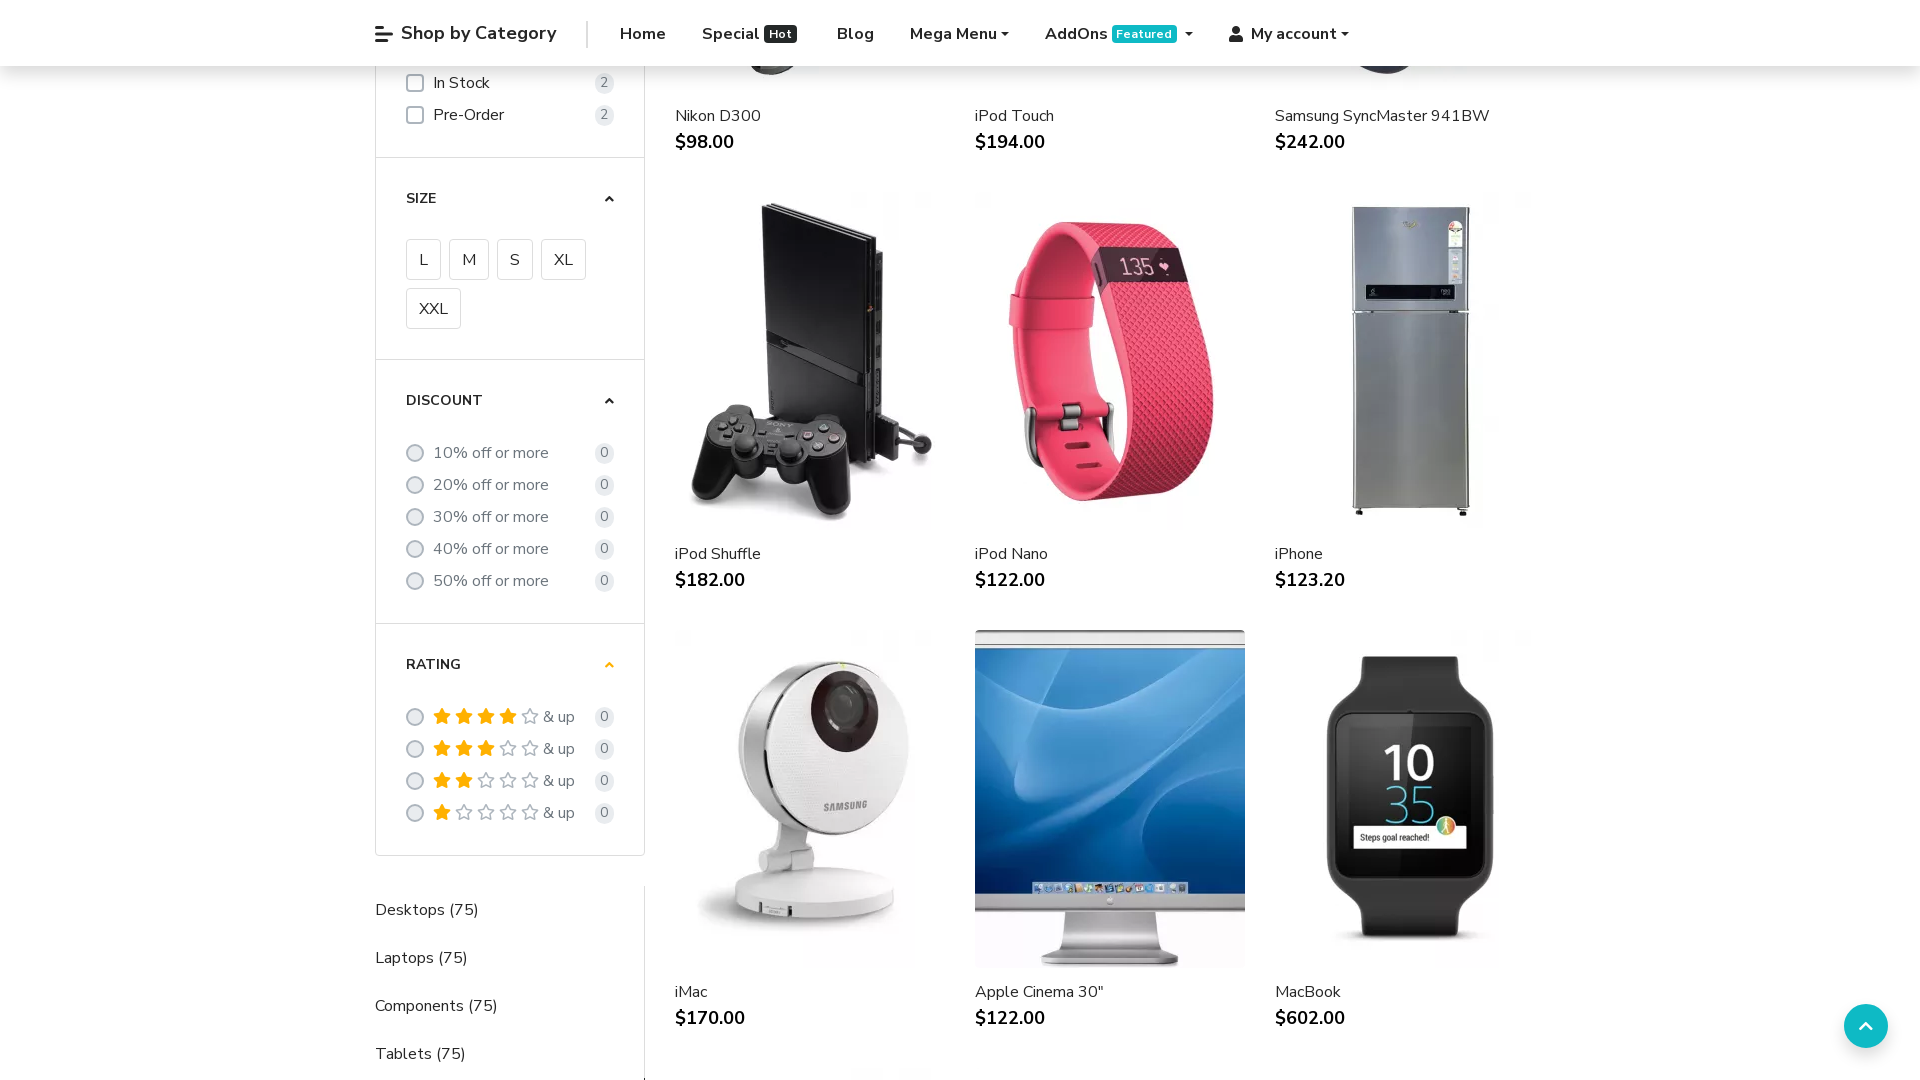

Scrolled down using mouse wheel (iteration 14/75) to trigger lazy-loading
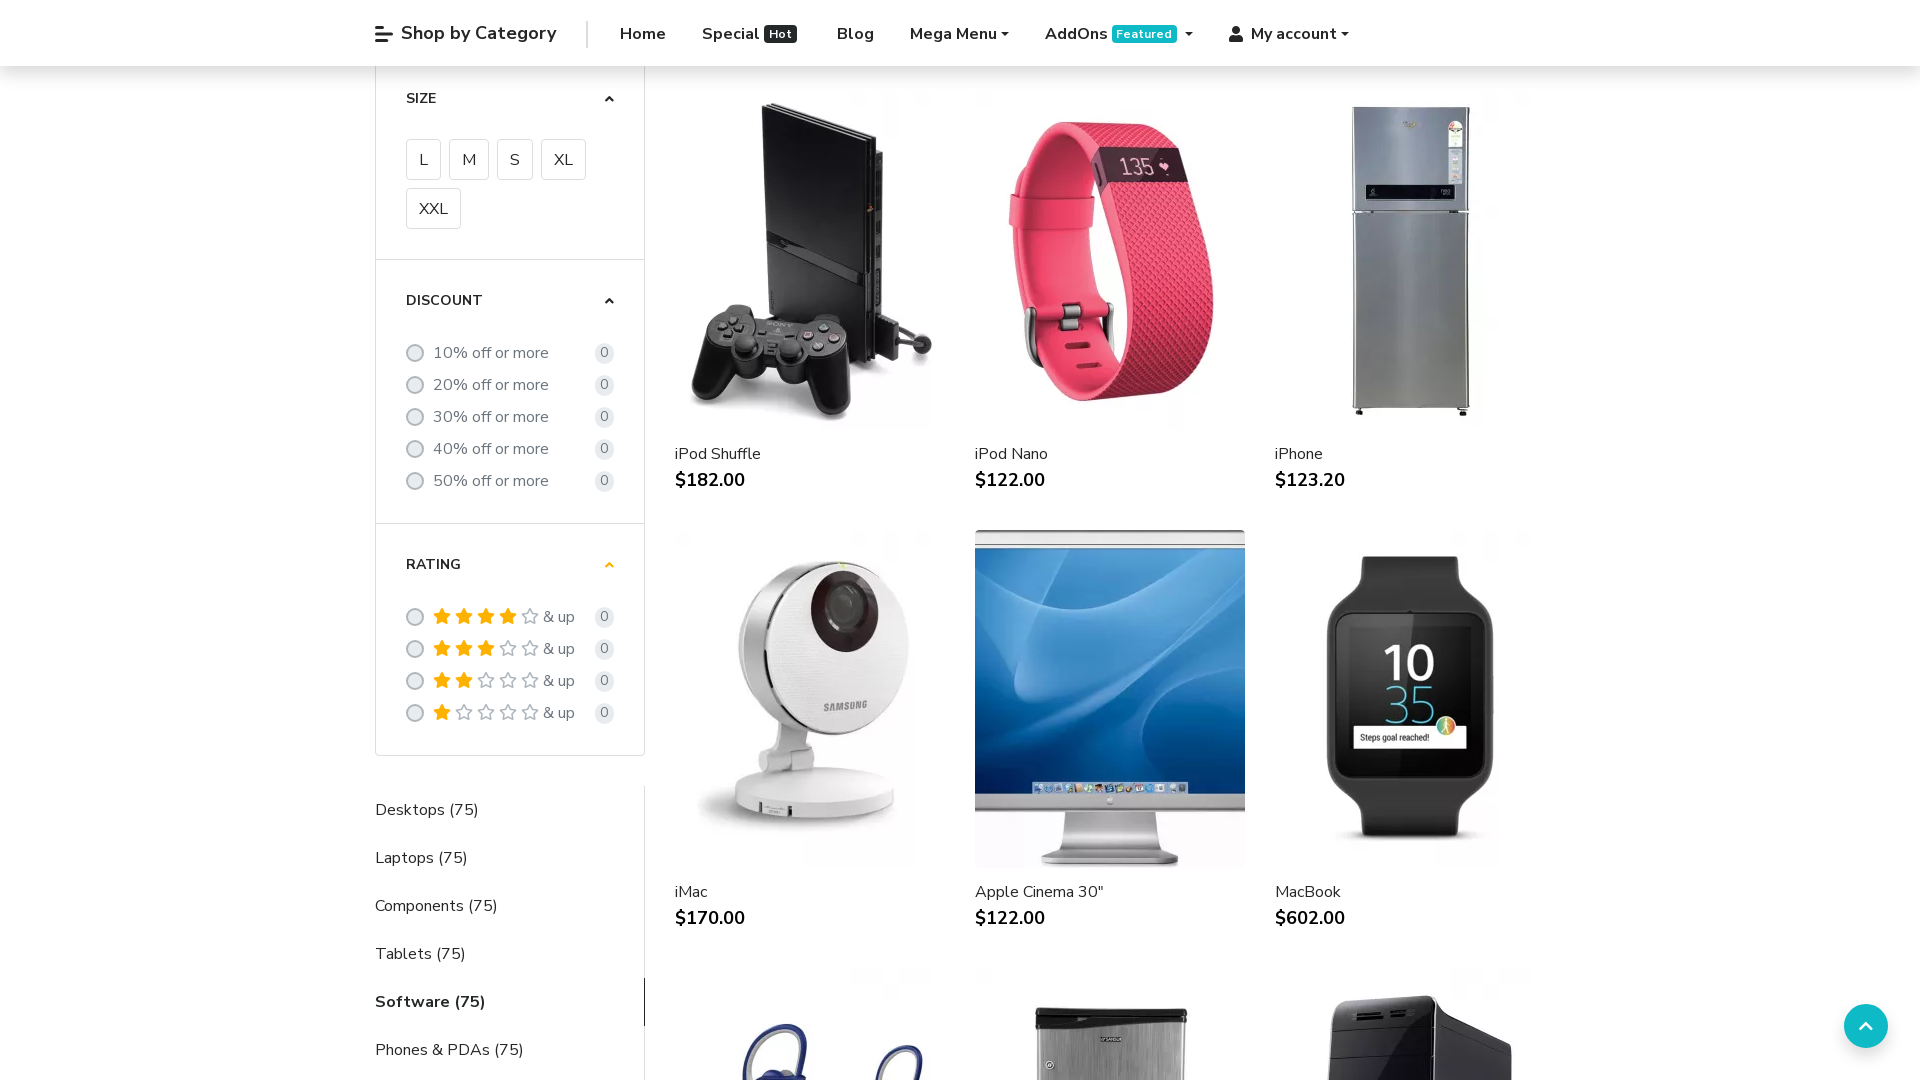

Scrolled down using mouse wheel (iteration 15/75) to trigger lazy-loading
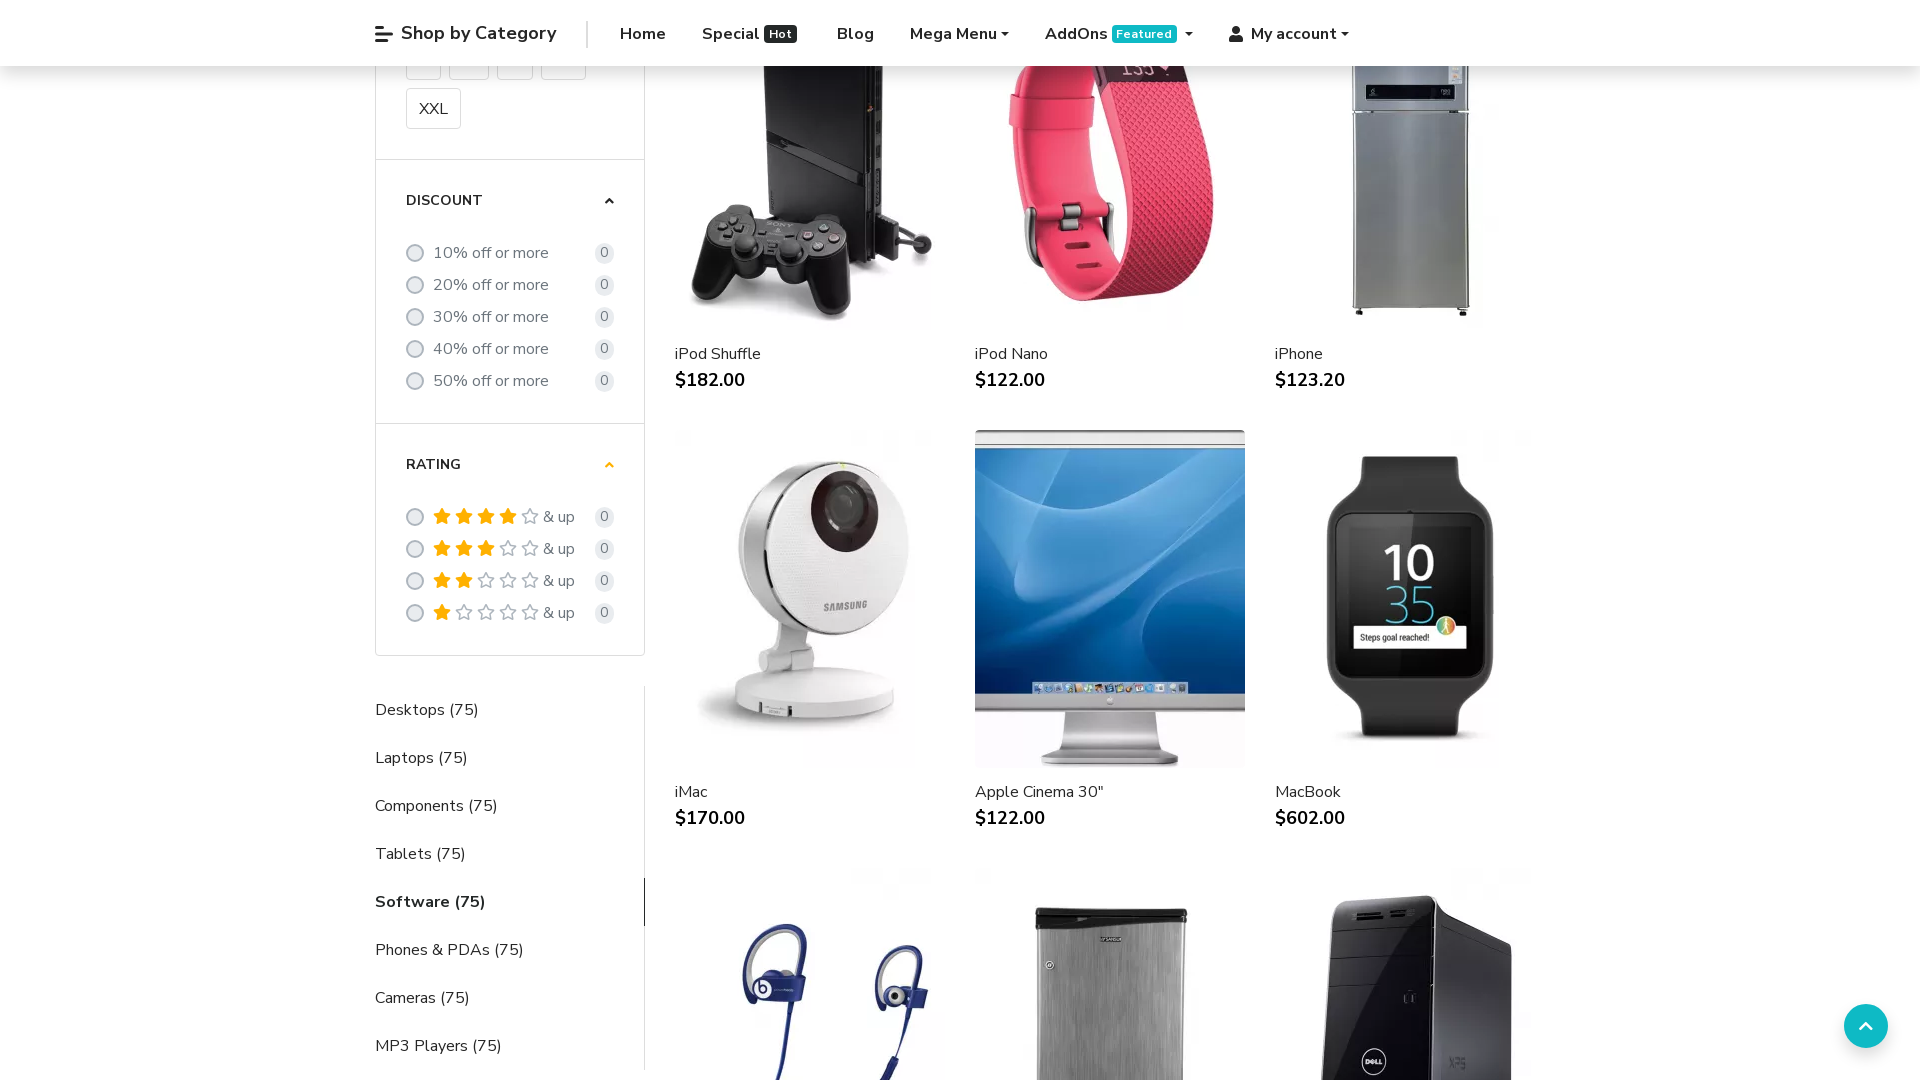

Scrolled down using mouse wheel (iteration 16/75) to trigger lazy-loading
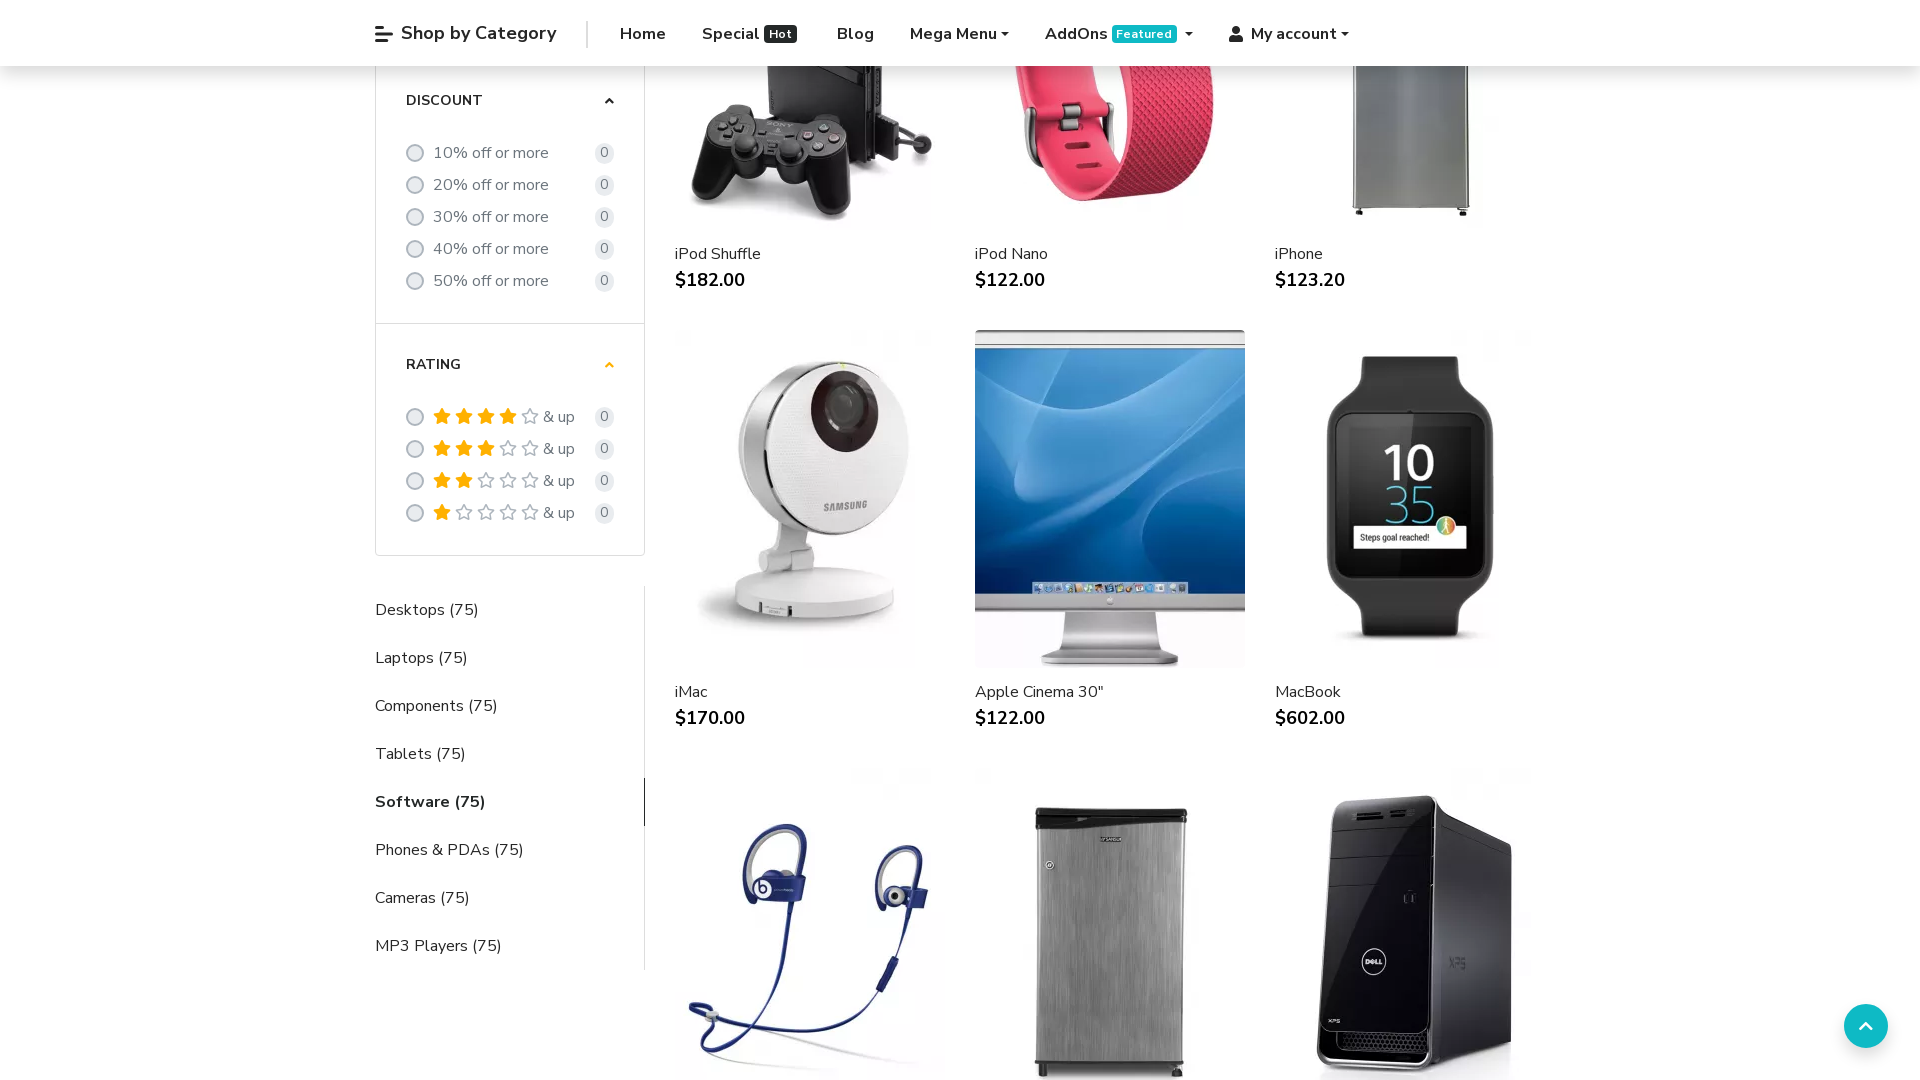

Scrolled down using mouse wheel (iteration 17/75) to trigger lazy-loading
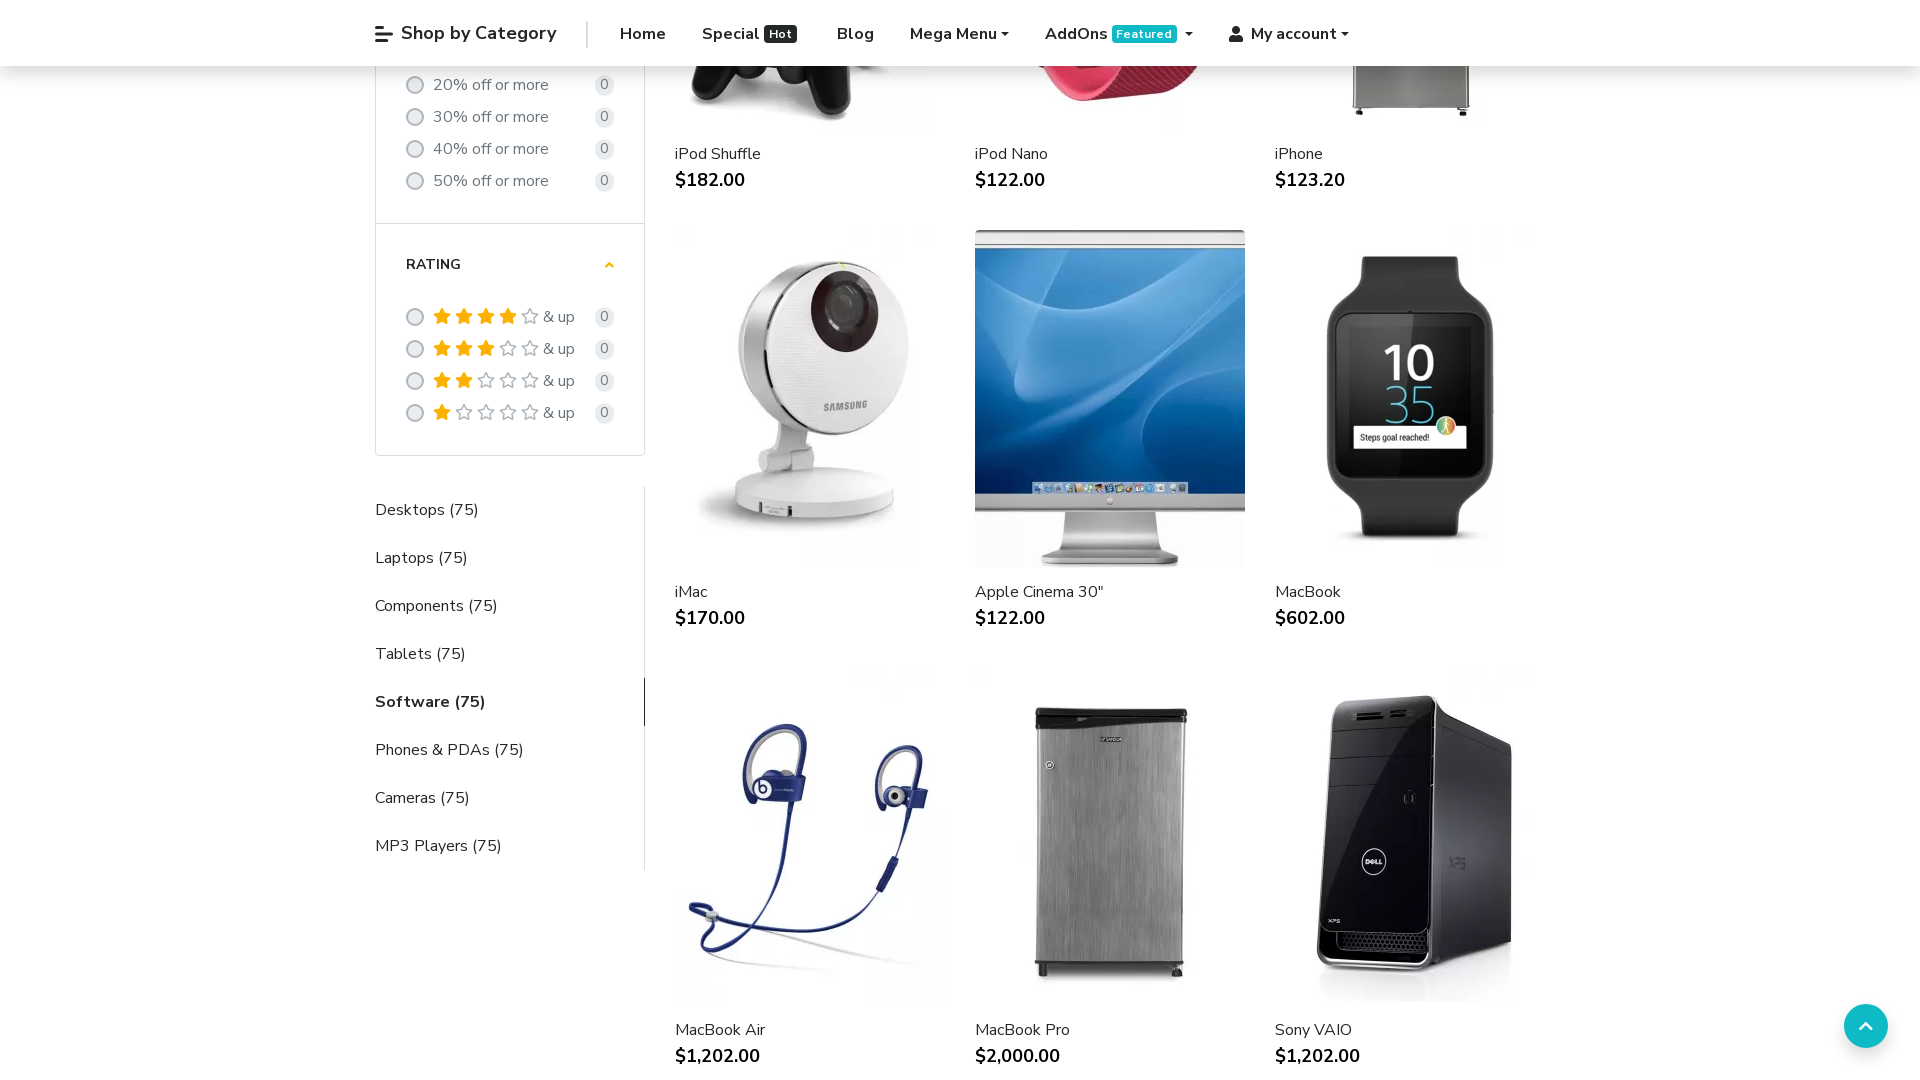

Scrolled down using mouse wheel (iteration 18/75) to trigger lazy-loading
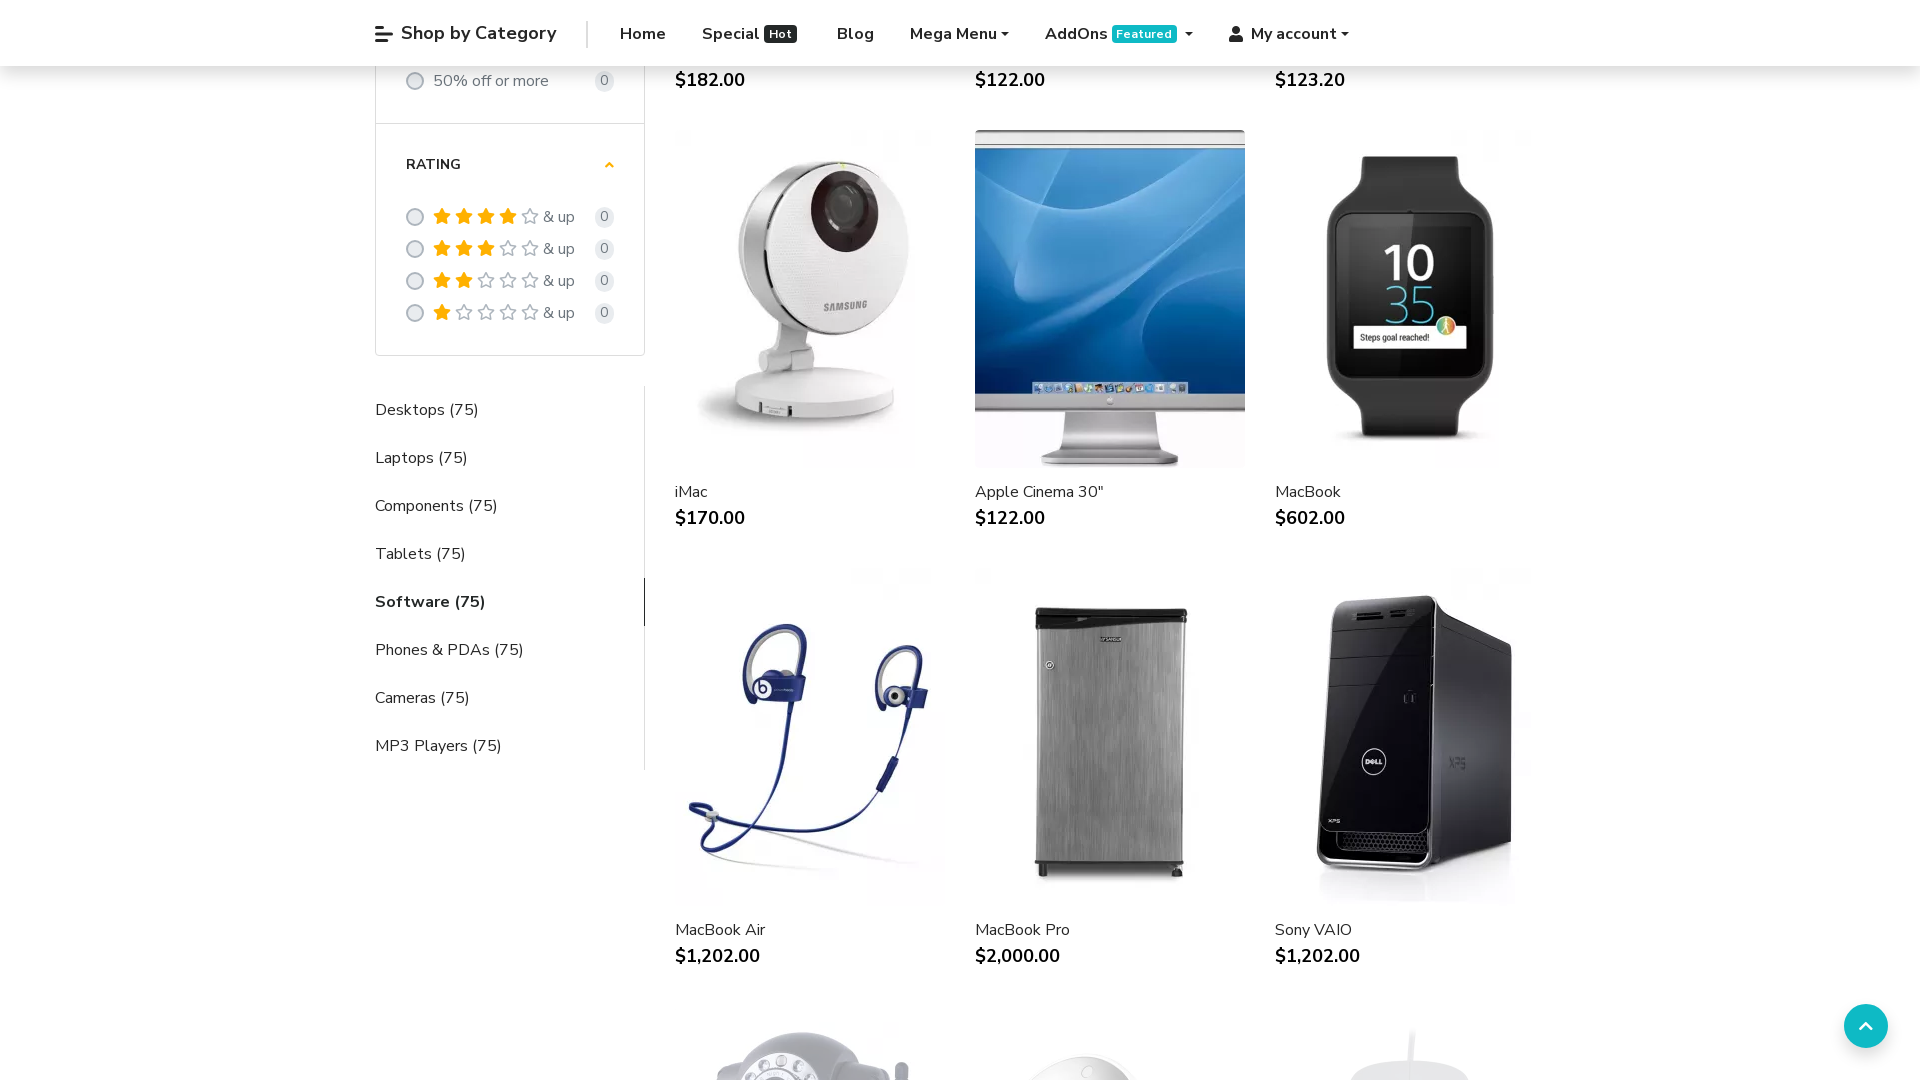

Scrolled down using mouse wheel (iteration 19/75) to trigger lazy-loading
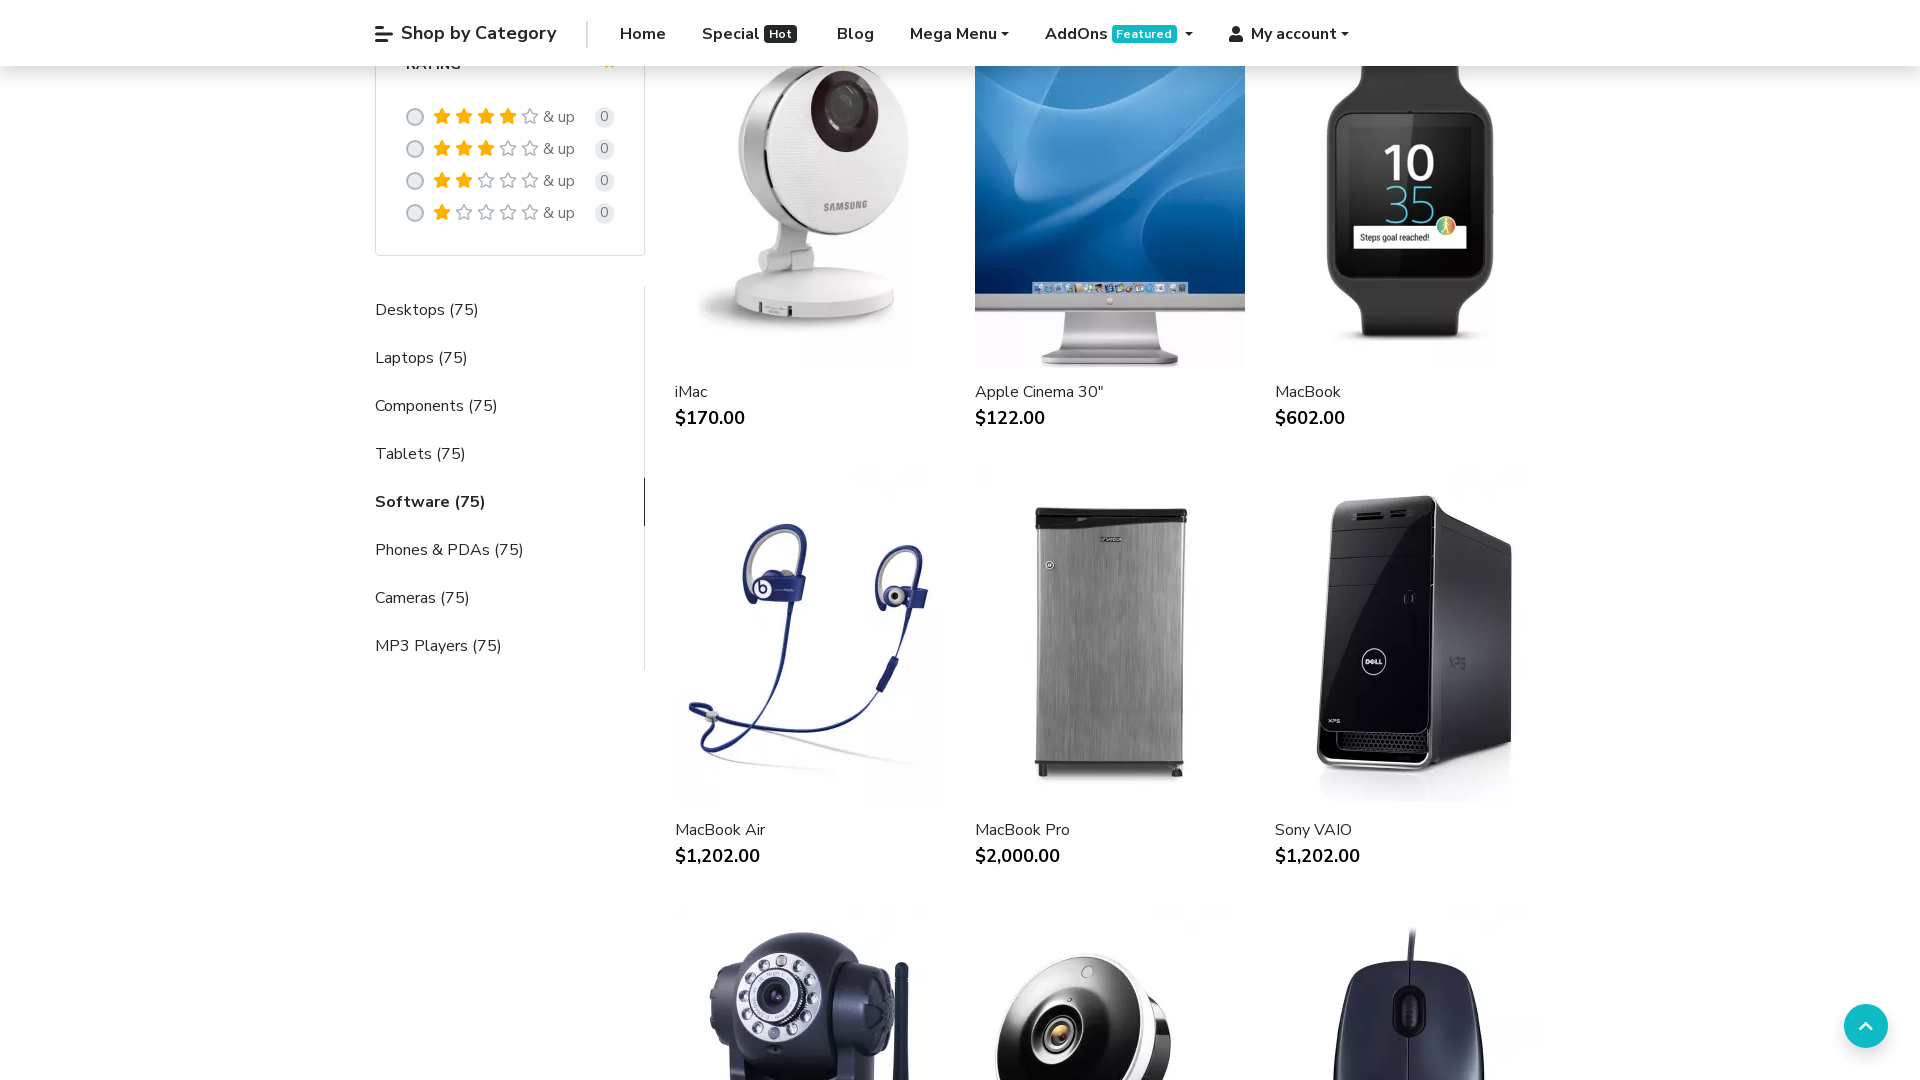

Scrolled down using mouse wheel (iteration 20/75) to trigger lazy-loading
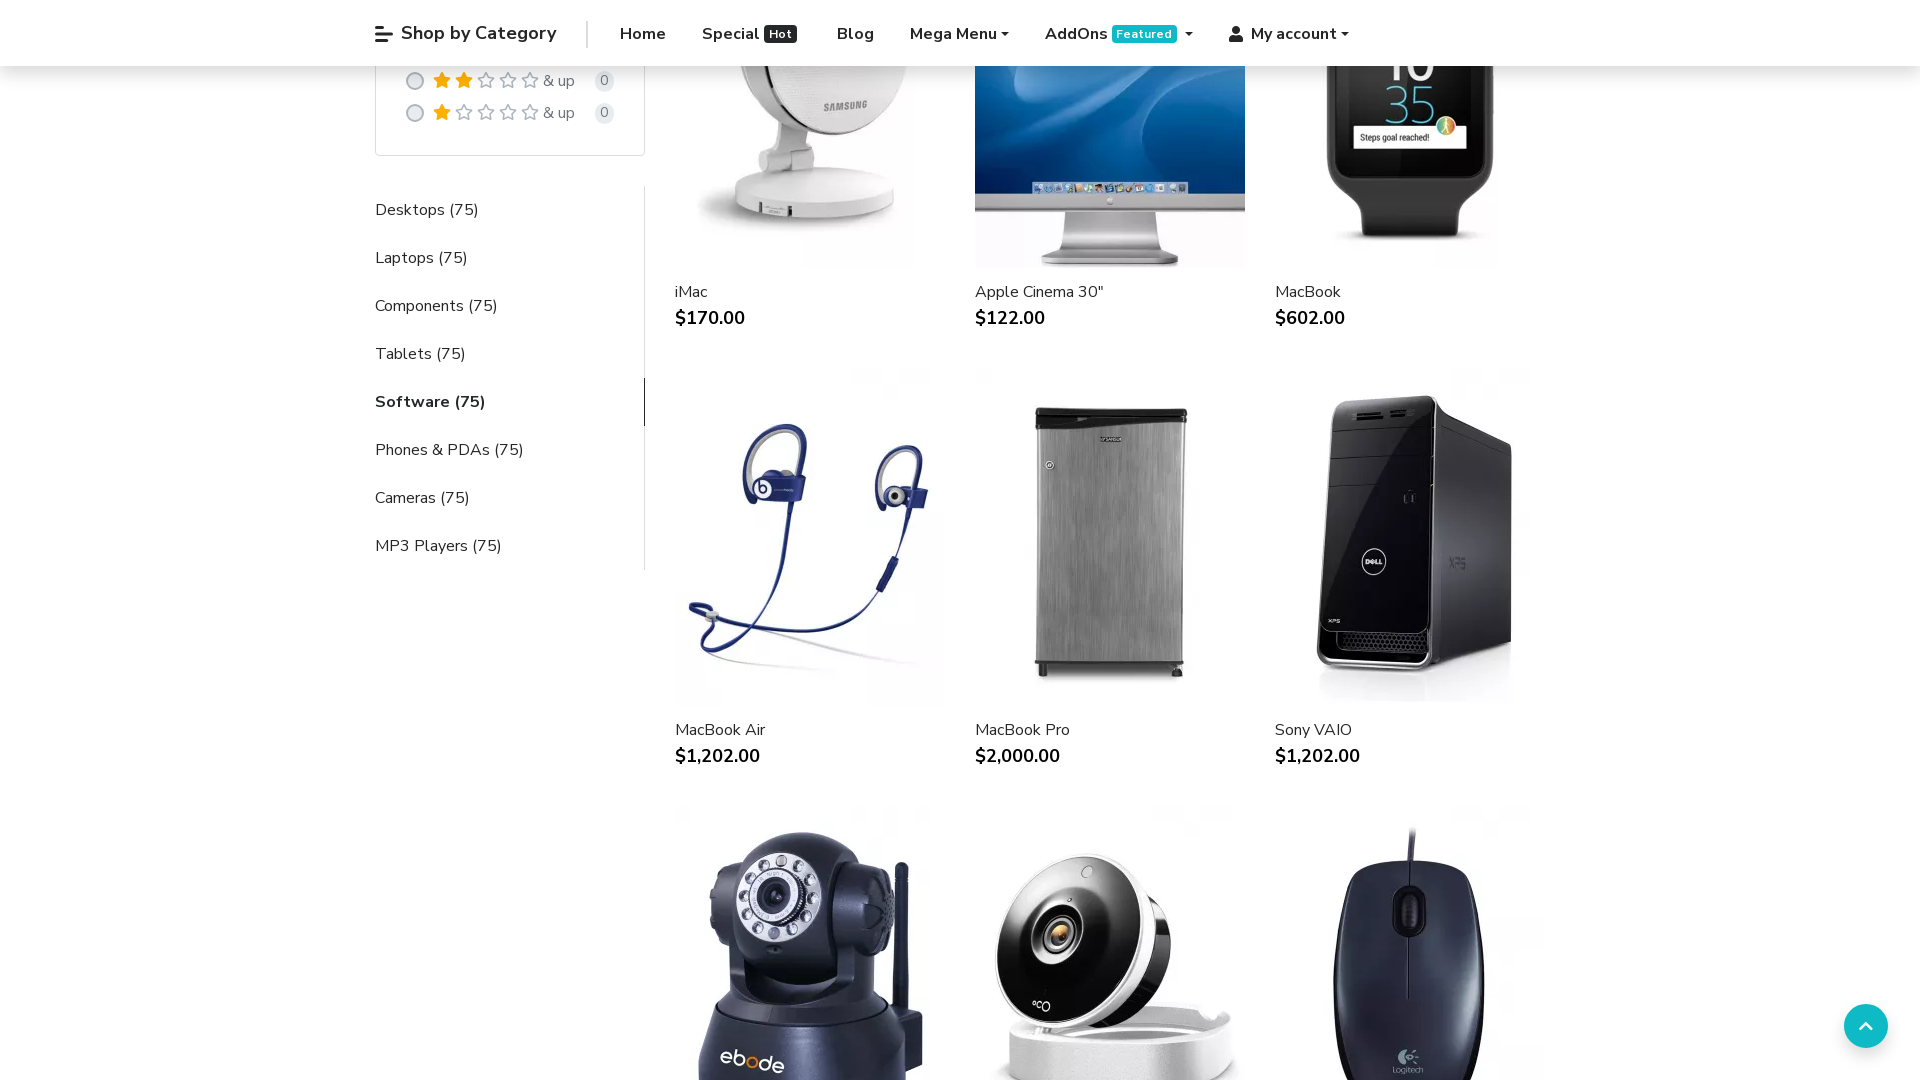

Scrolled down using mouse wheel (iteration 21/75) to trigger lazy-loading
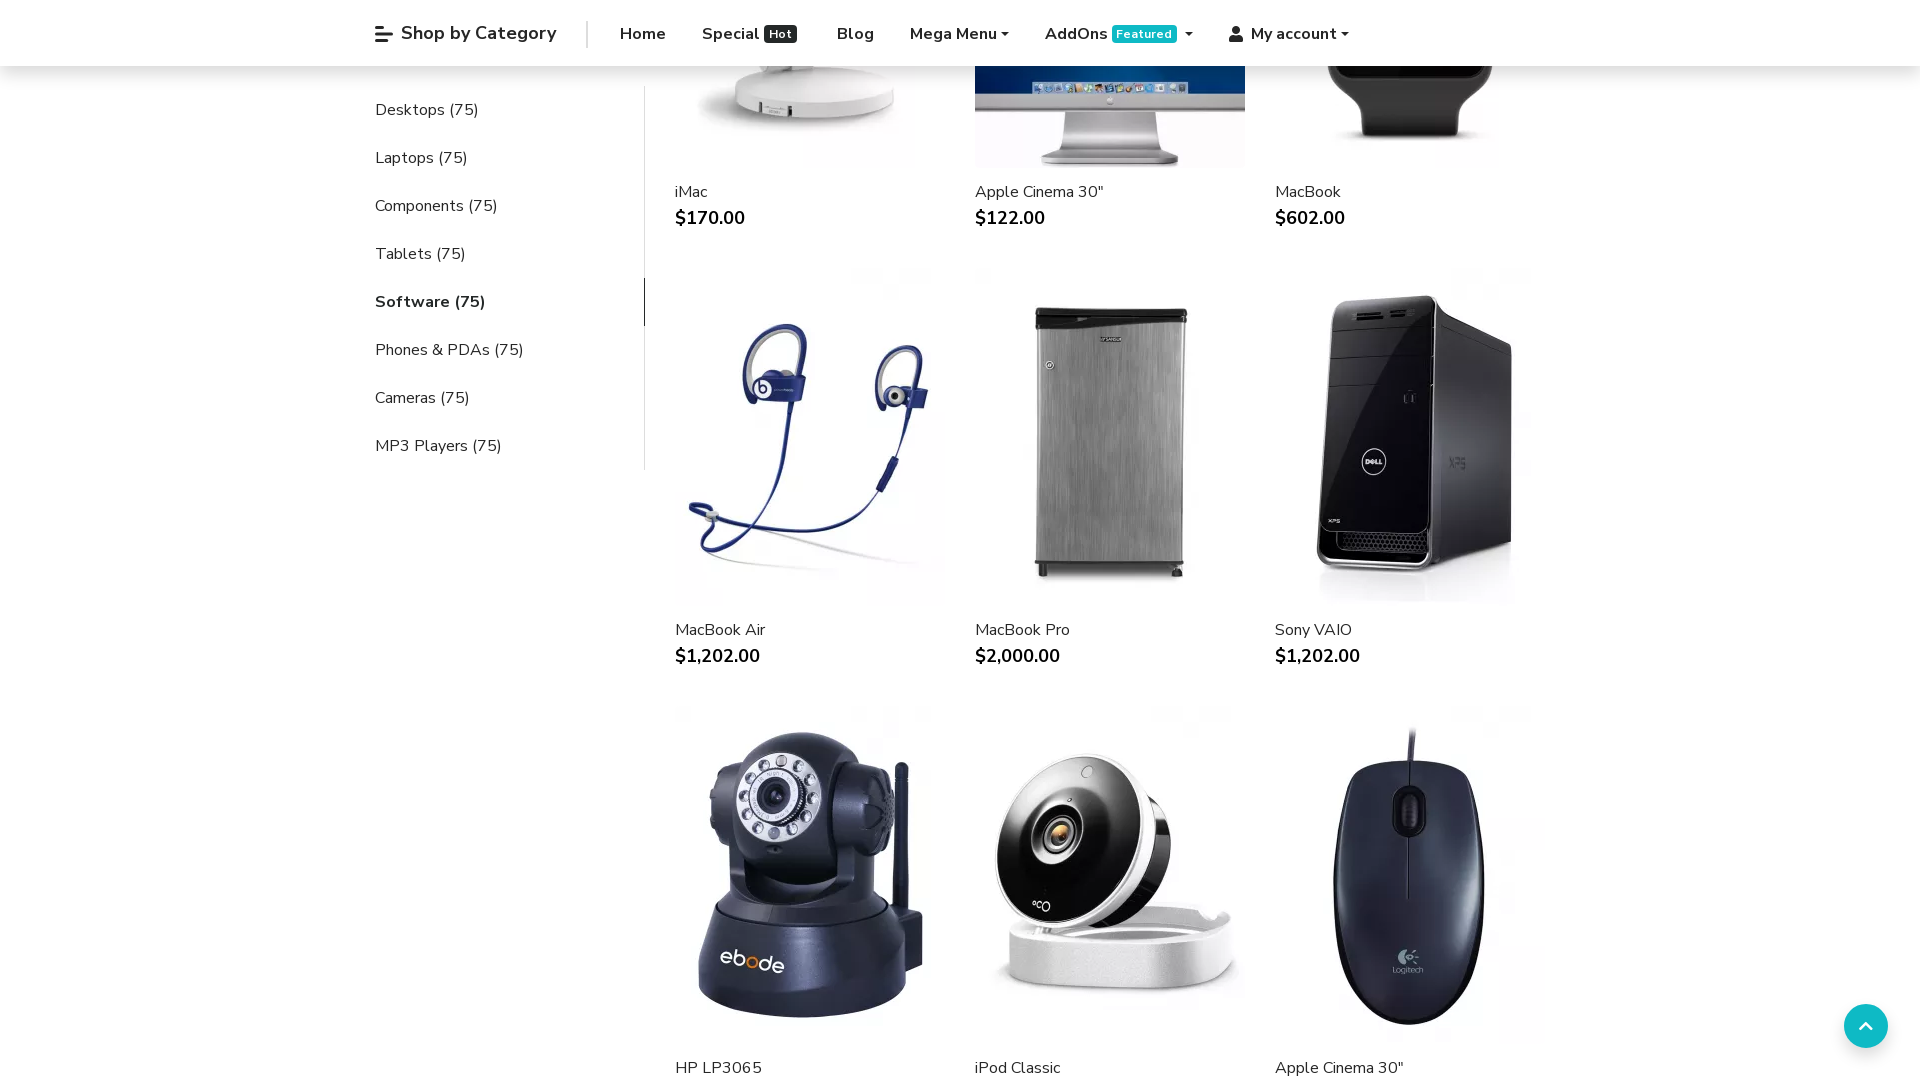

Scrolled down using mouse wheel (iteration 22/75) to trigger lazy-loading
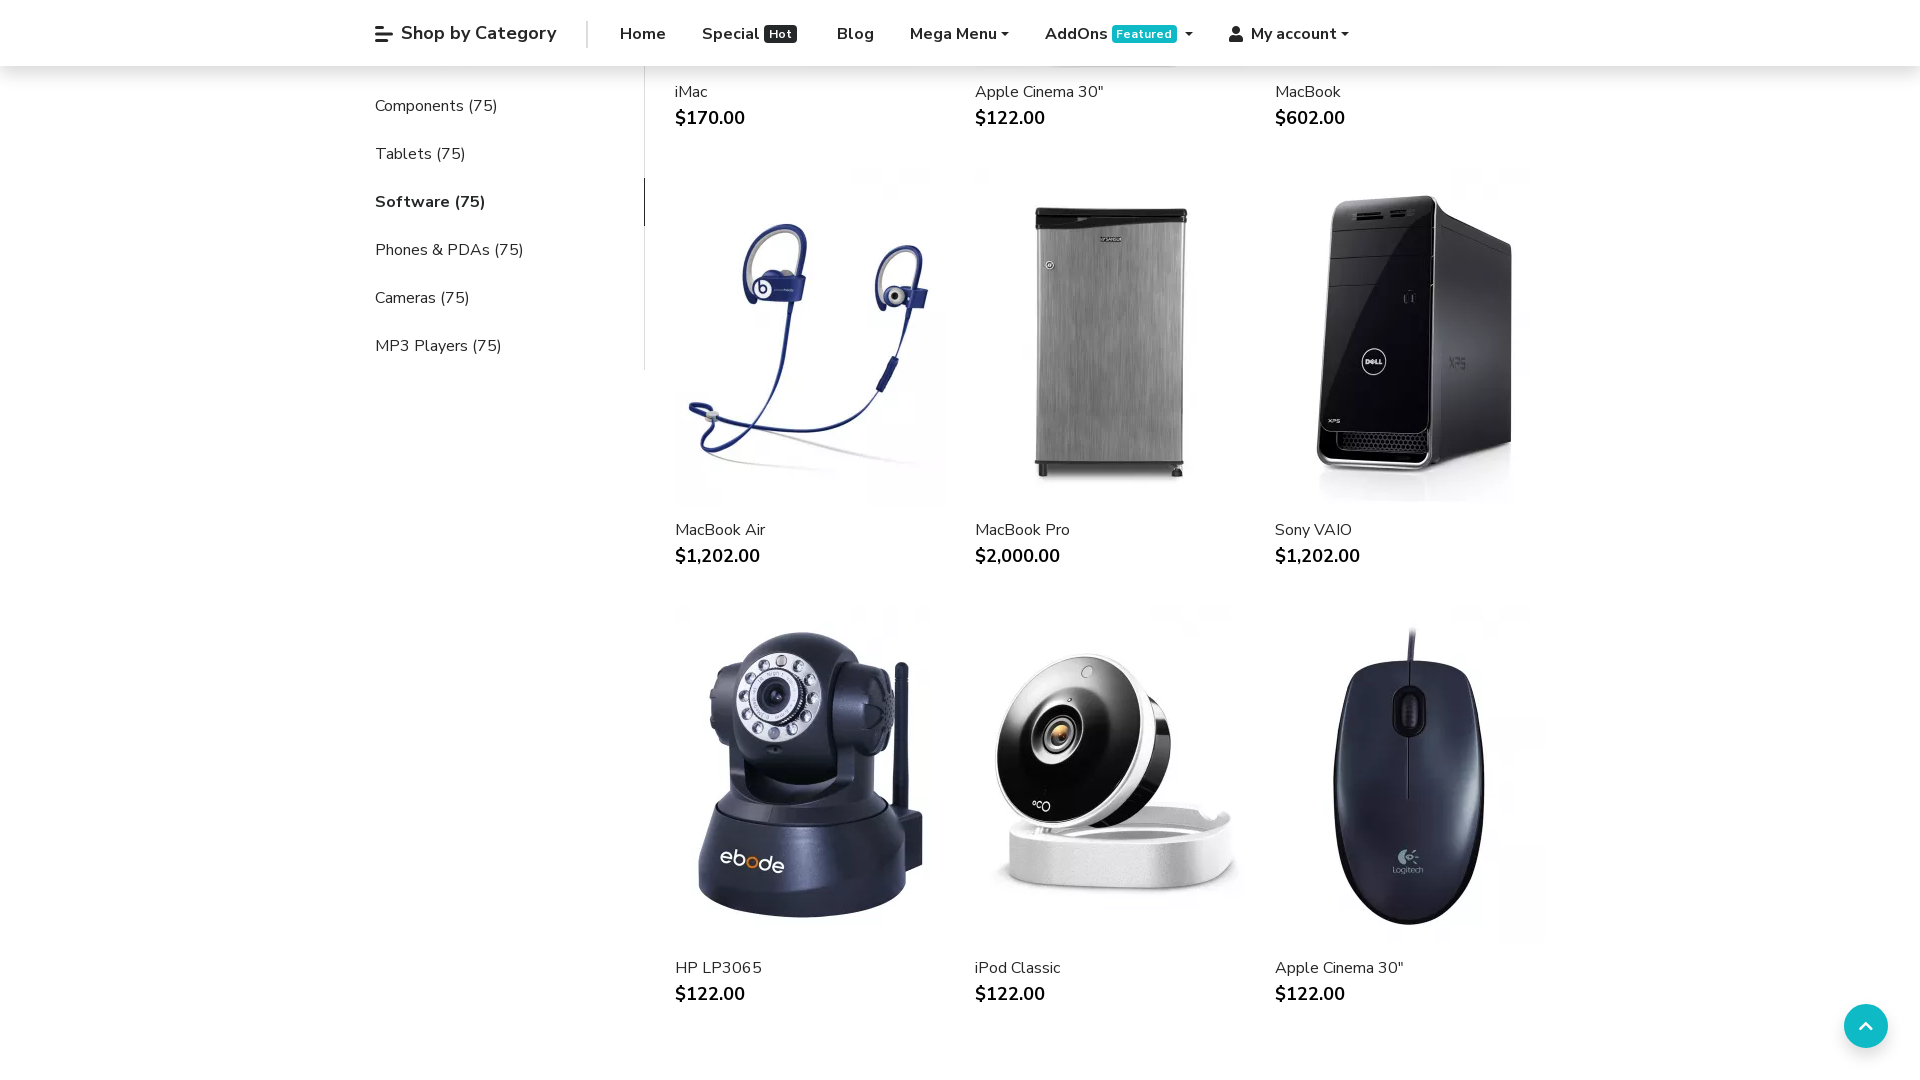

Scrolled down using mouse wheel (iteration 23/75) to trigger lazy-loading
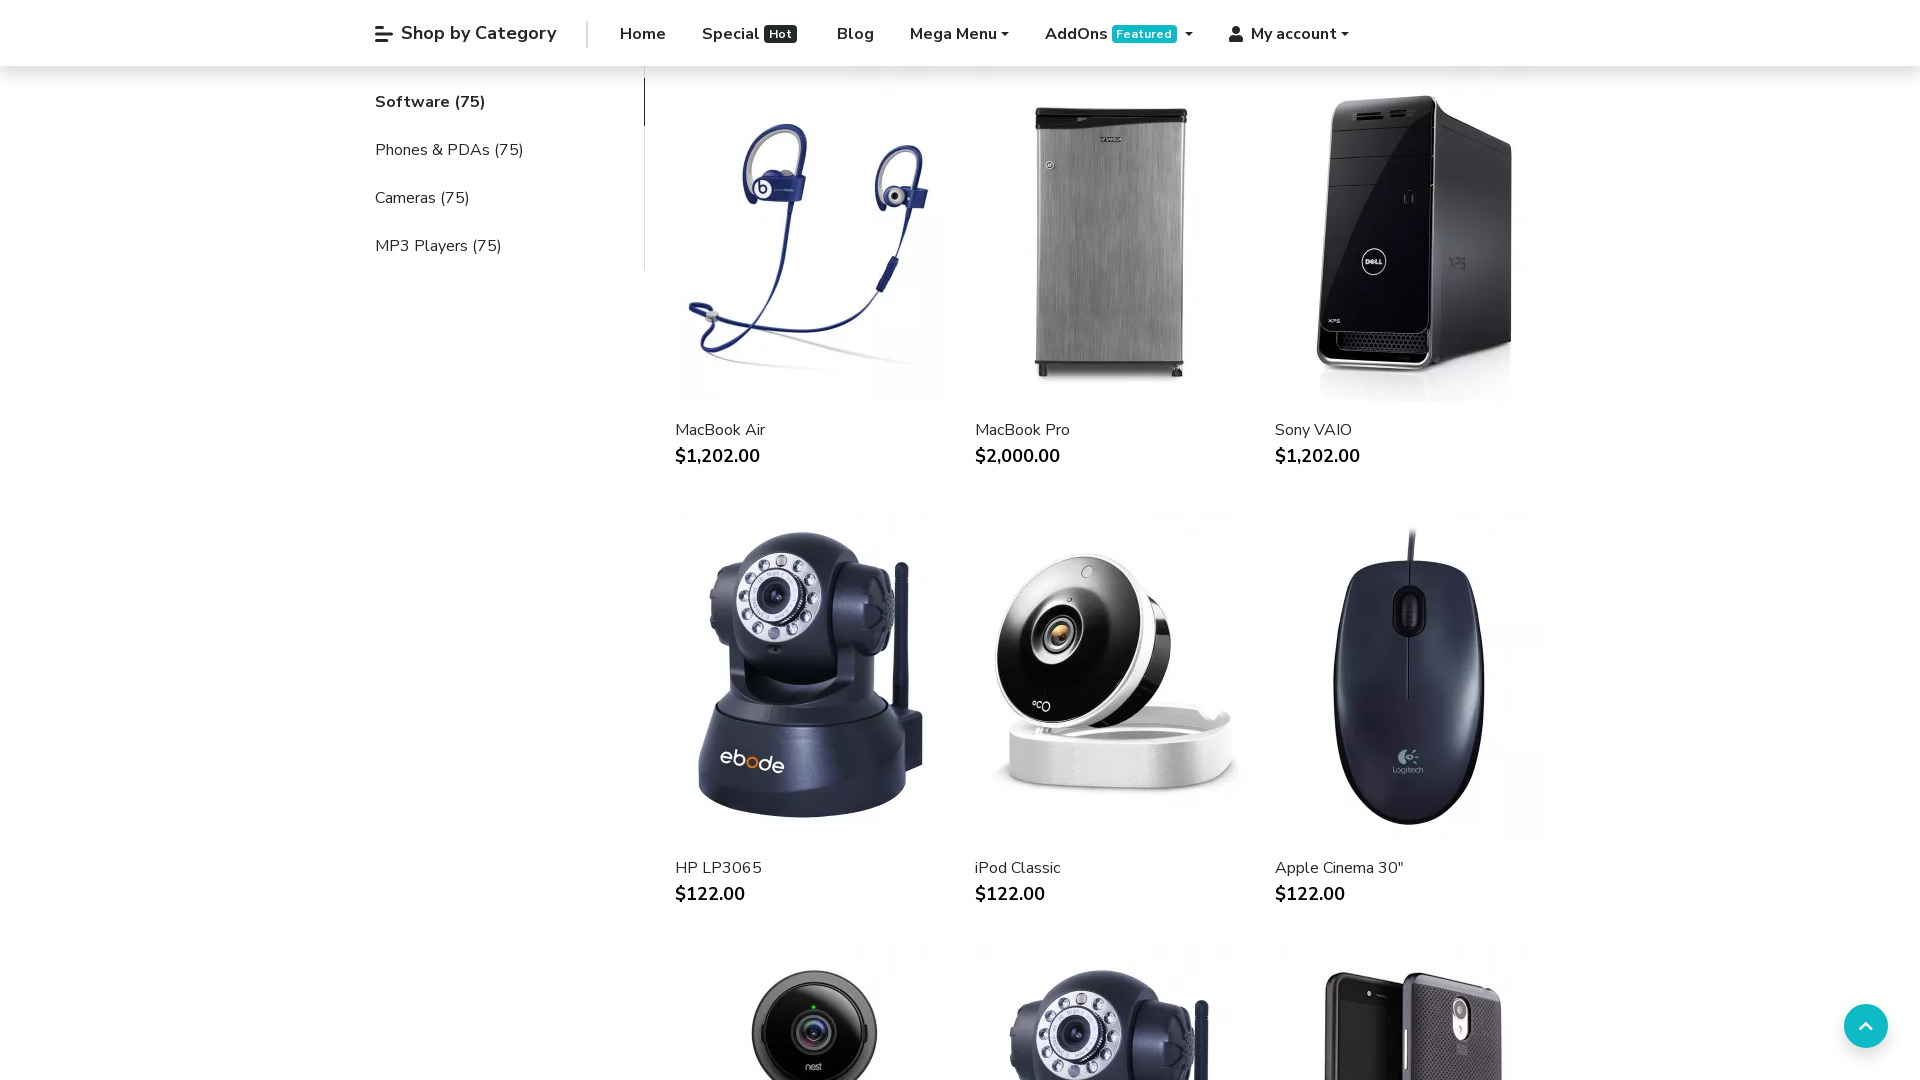

Scrolled down using mouse wheel (iteration 24/75) to trigger lazy-loading
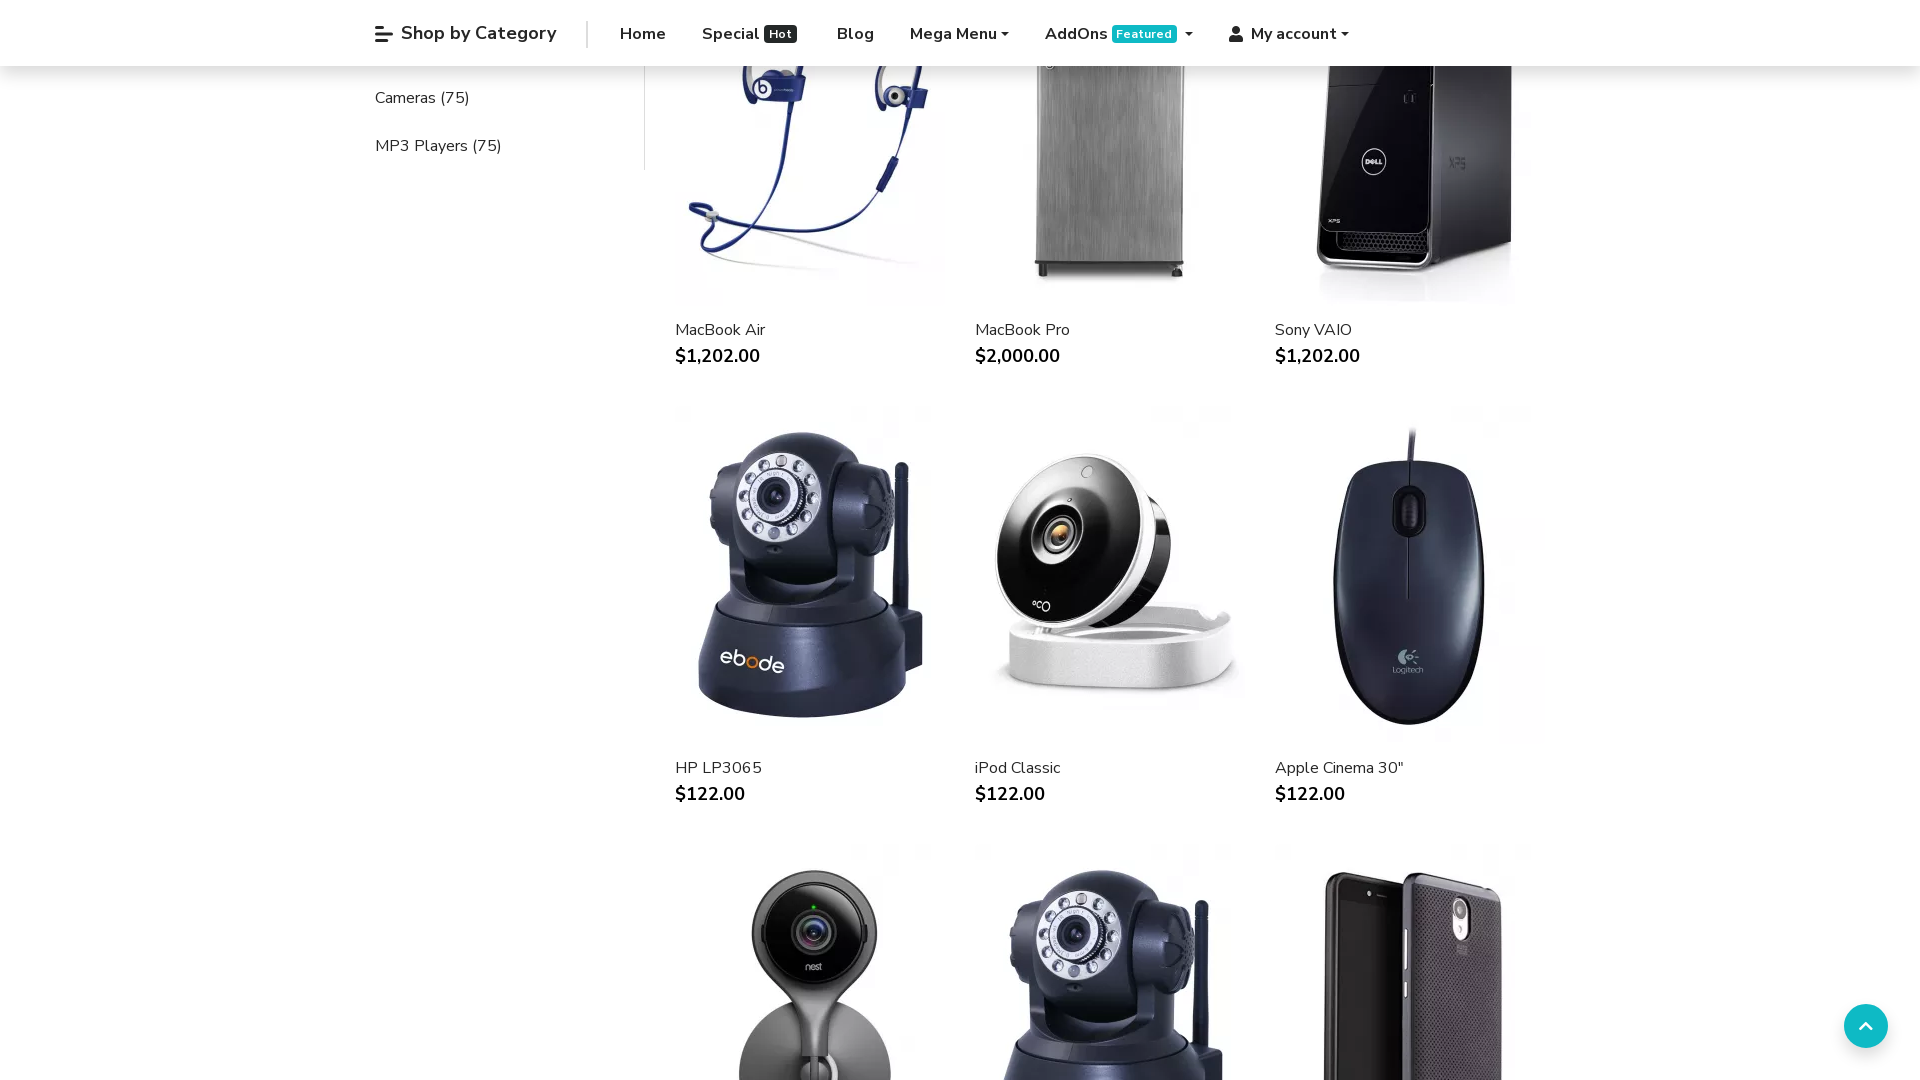

Scrolled down using mouse wheel (iteration 25/75) to trigger lazy-loading
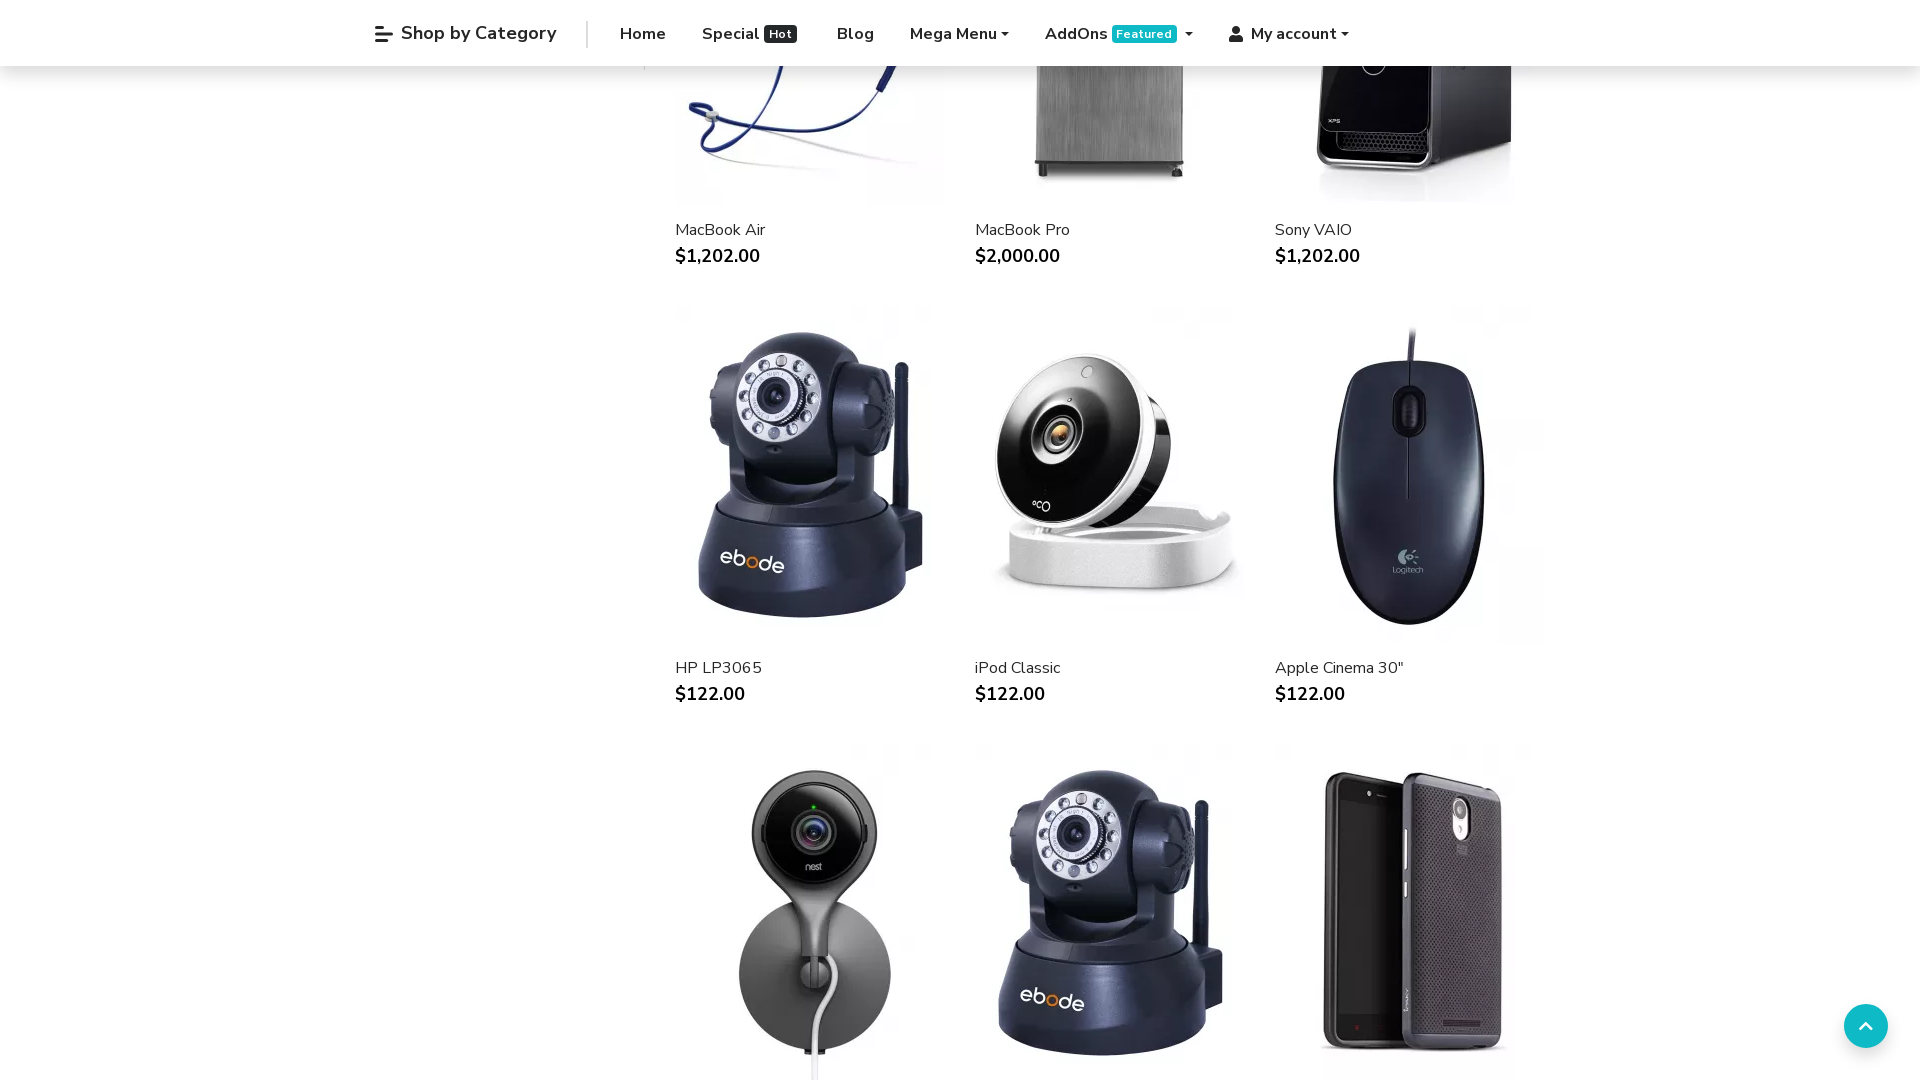

Scrolled down using mouse wheel (iteration 26/75) to trigger lazy-loading
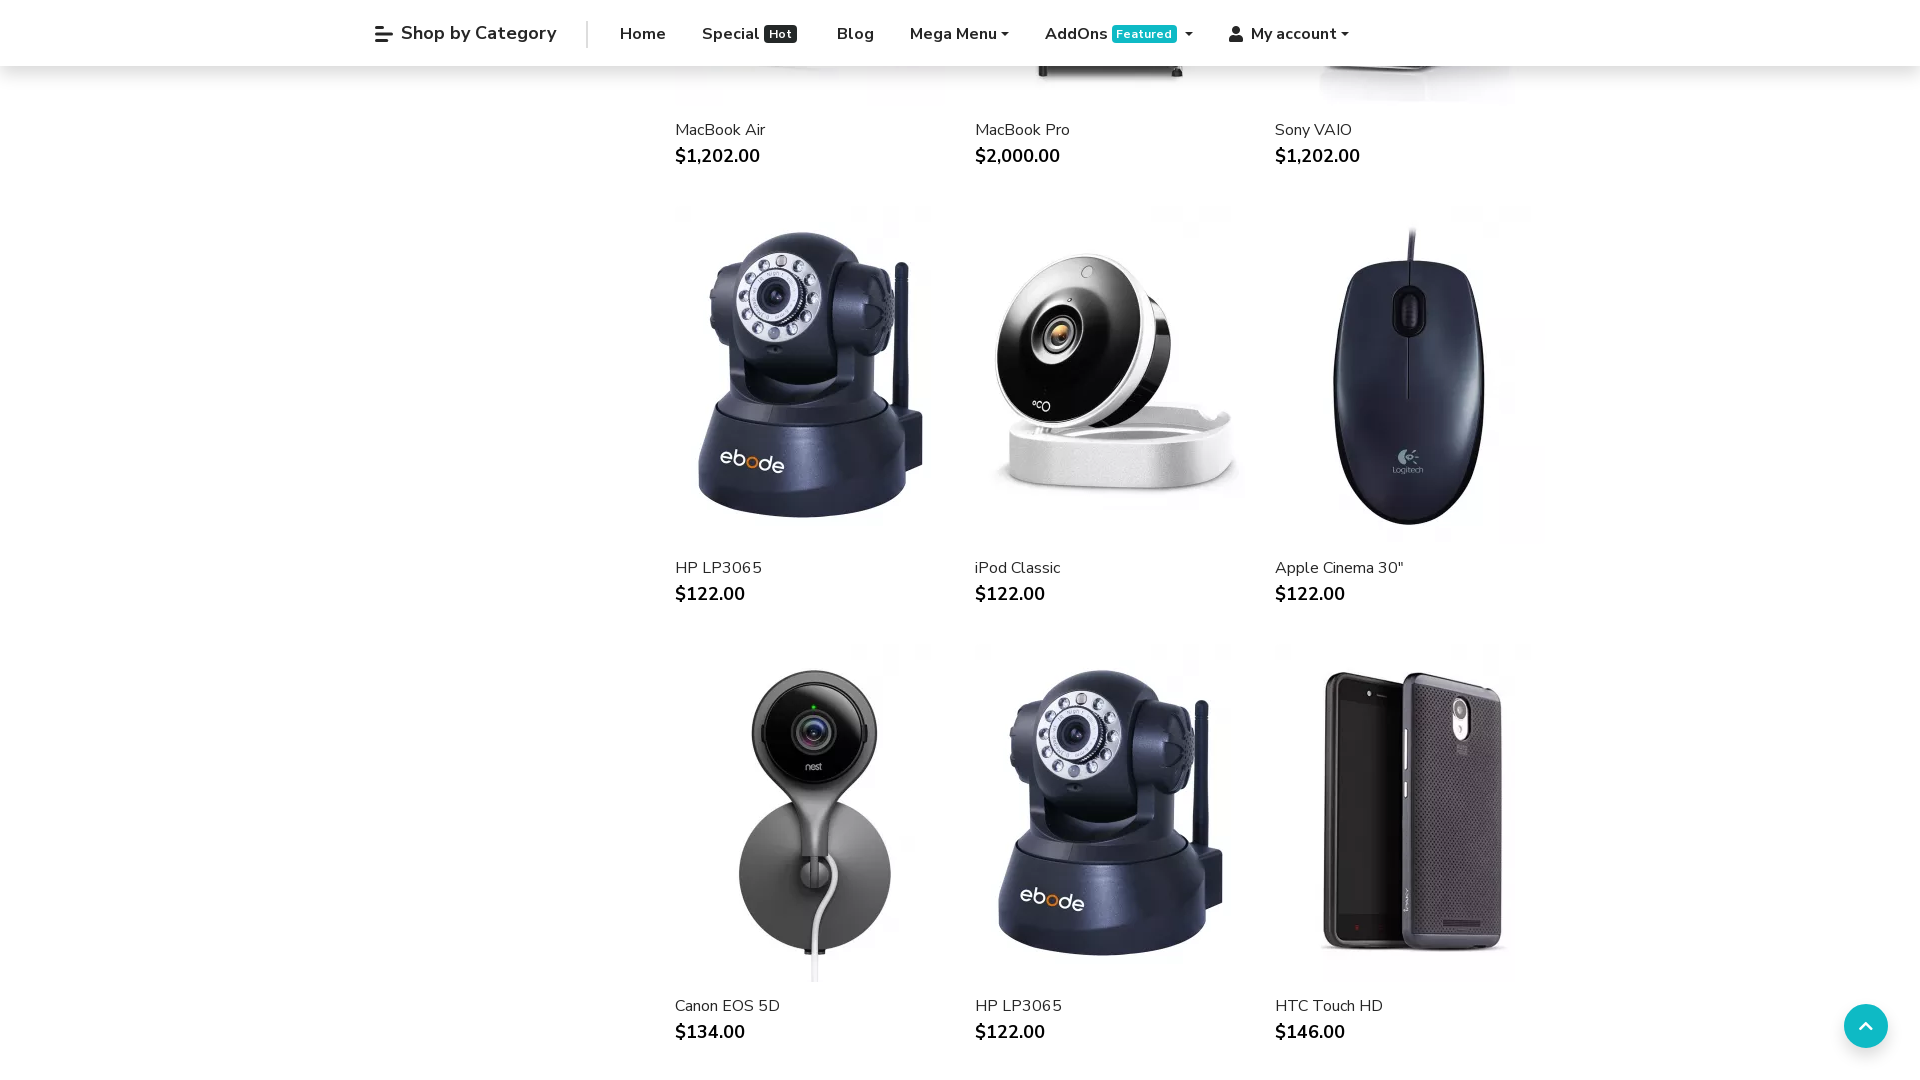

Scrolled down using mouse wheel (iteration 27/75) to trigger lazy-loading
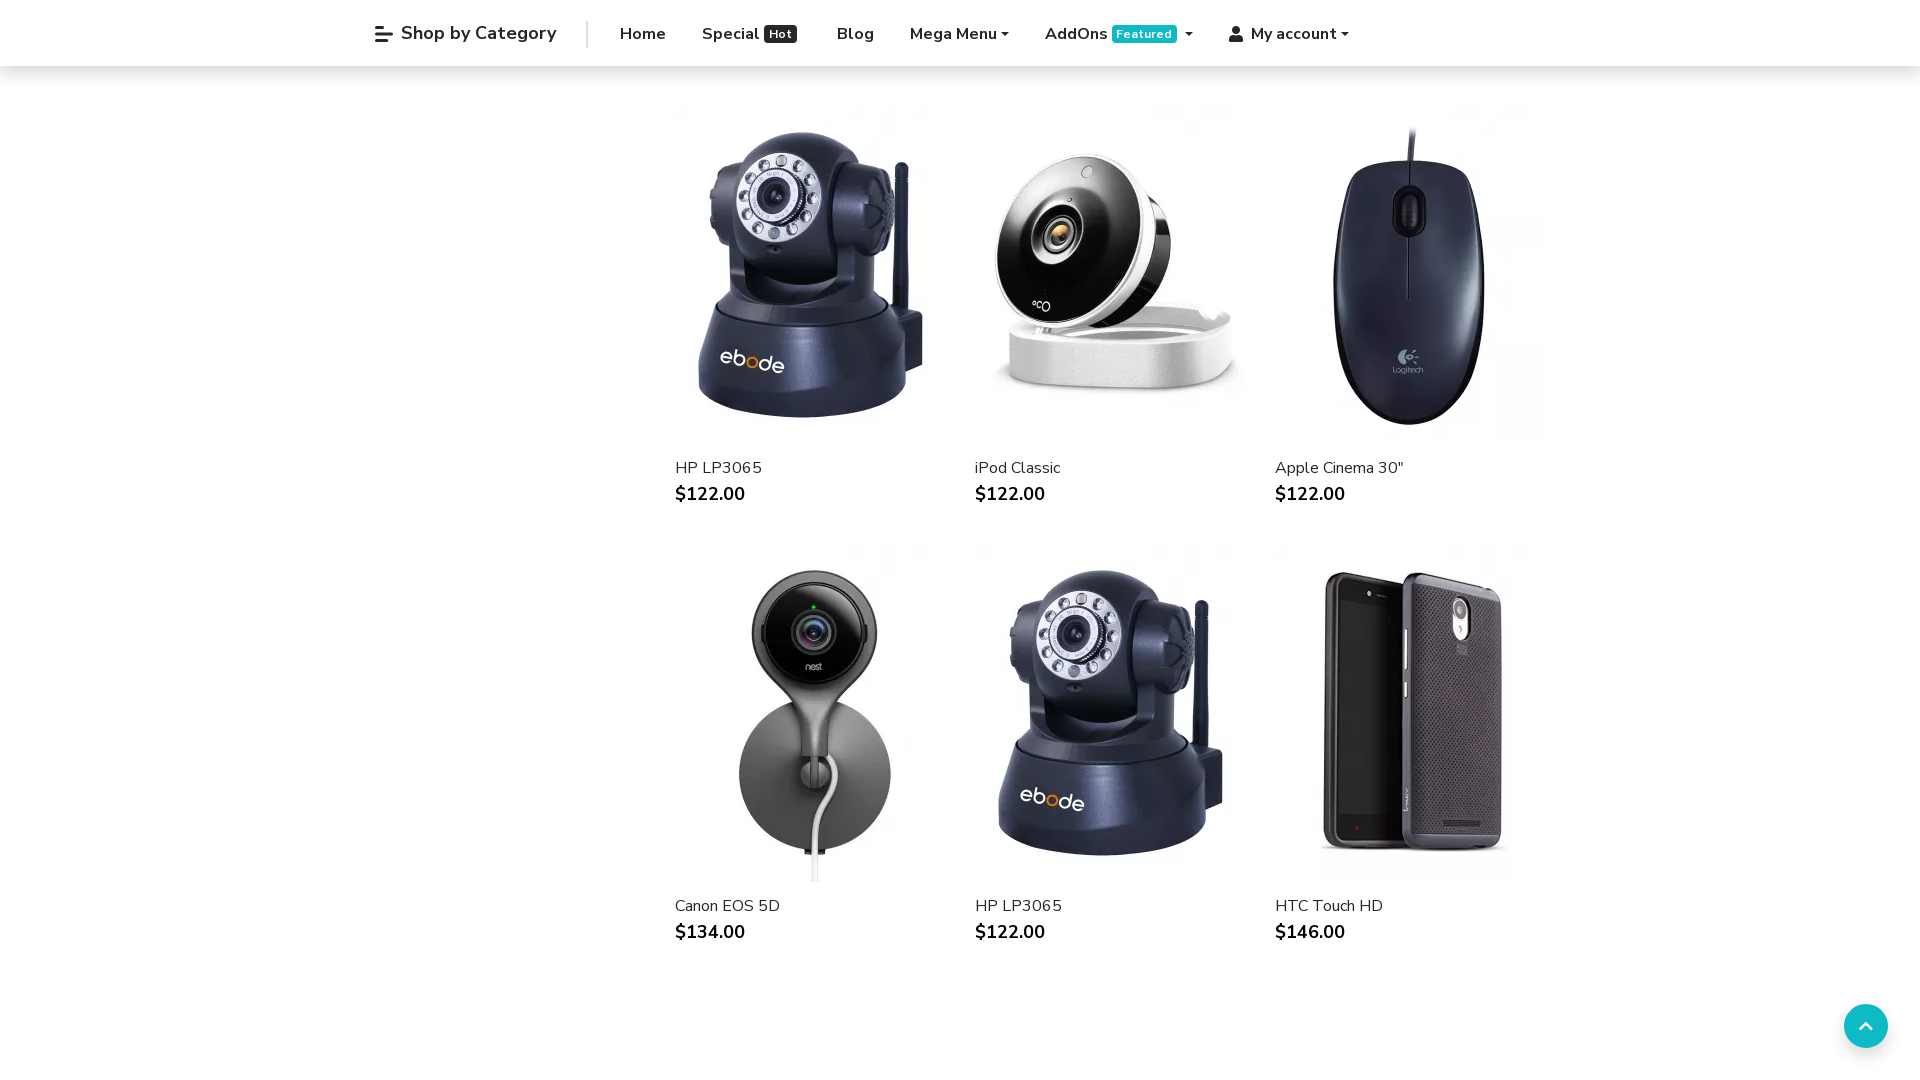

Scrolled down using mouse wheel (iteration 28/75) to trigger lazy-loading
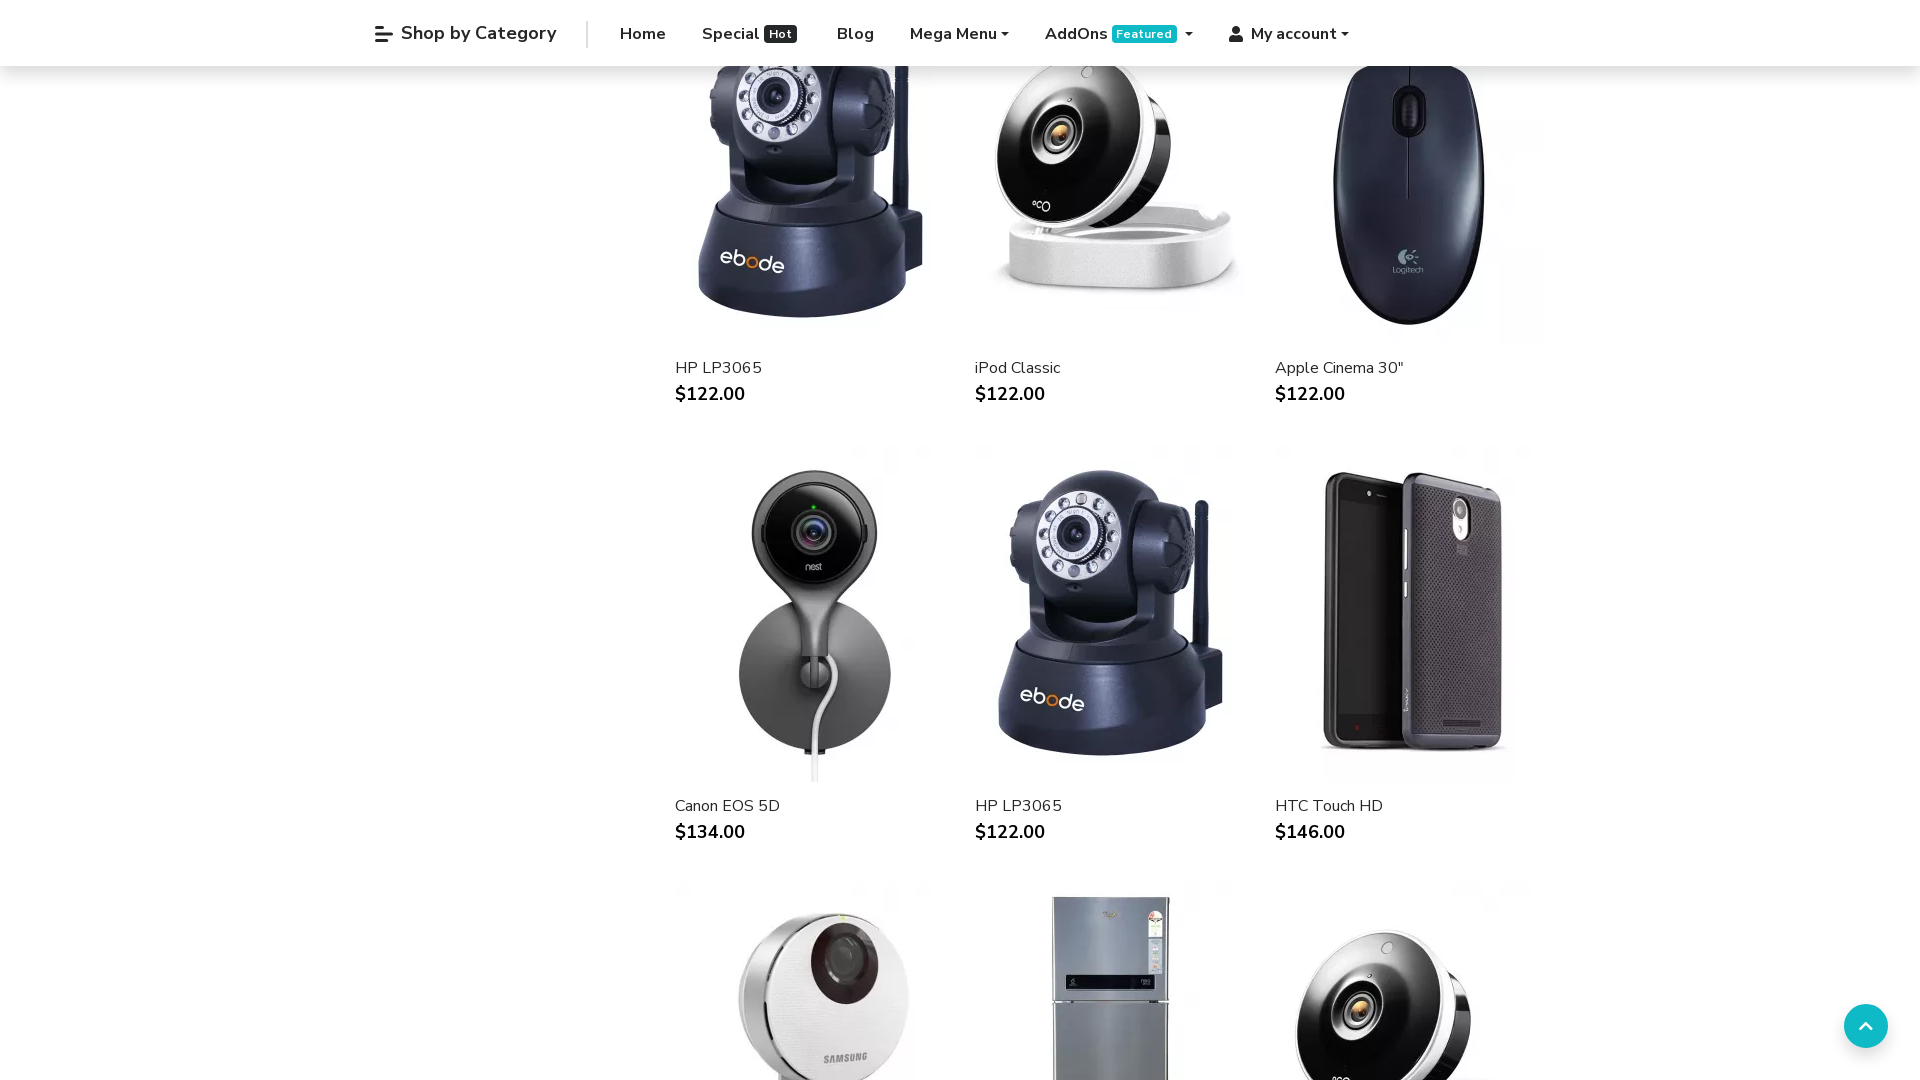

Scrolled down using mouse wheel (iteration 29/75) to trigger lazy-loading
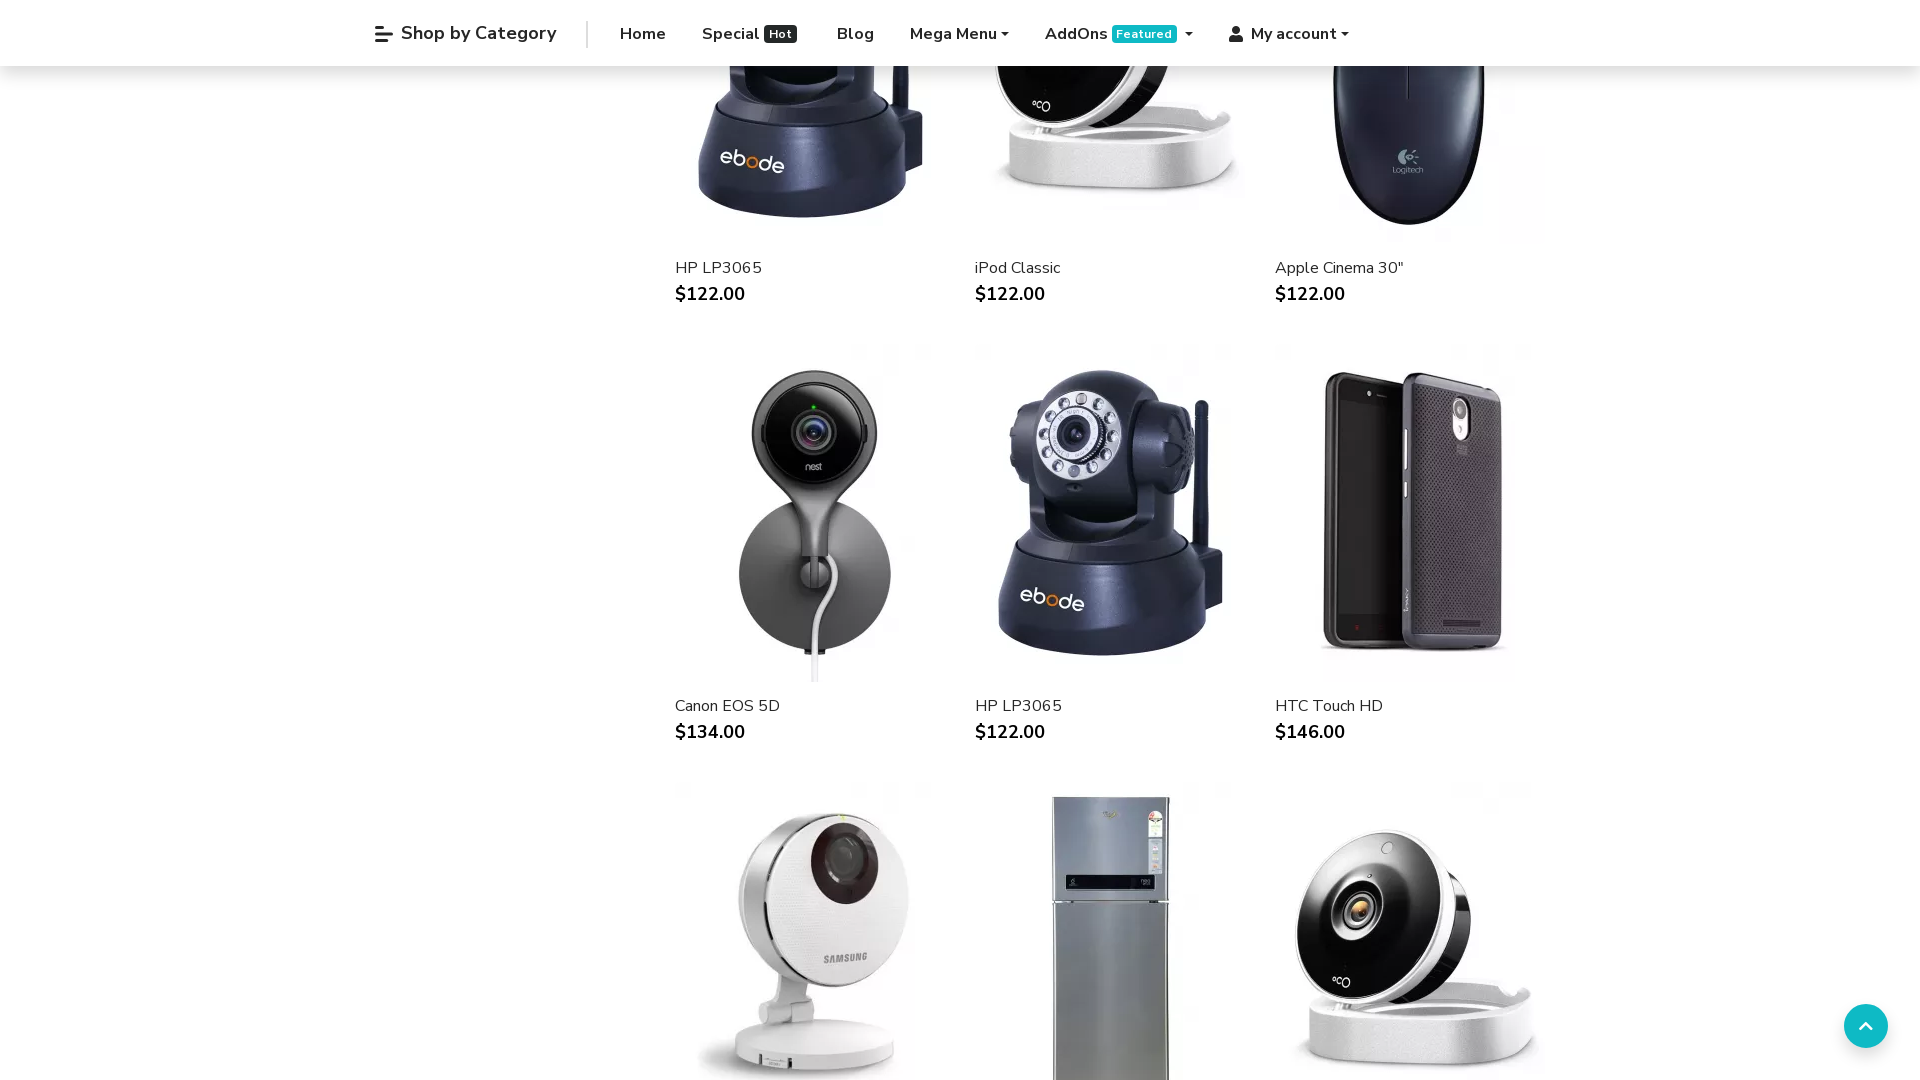

Scrolled down using mouse wheel (iteration 30/75) to trigger lazy-loading
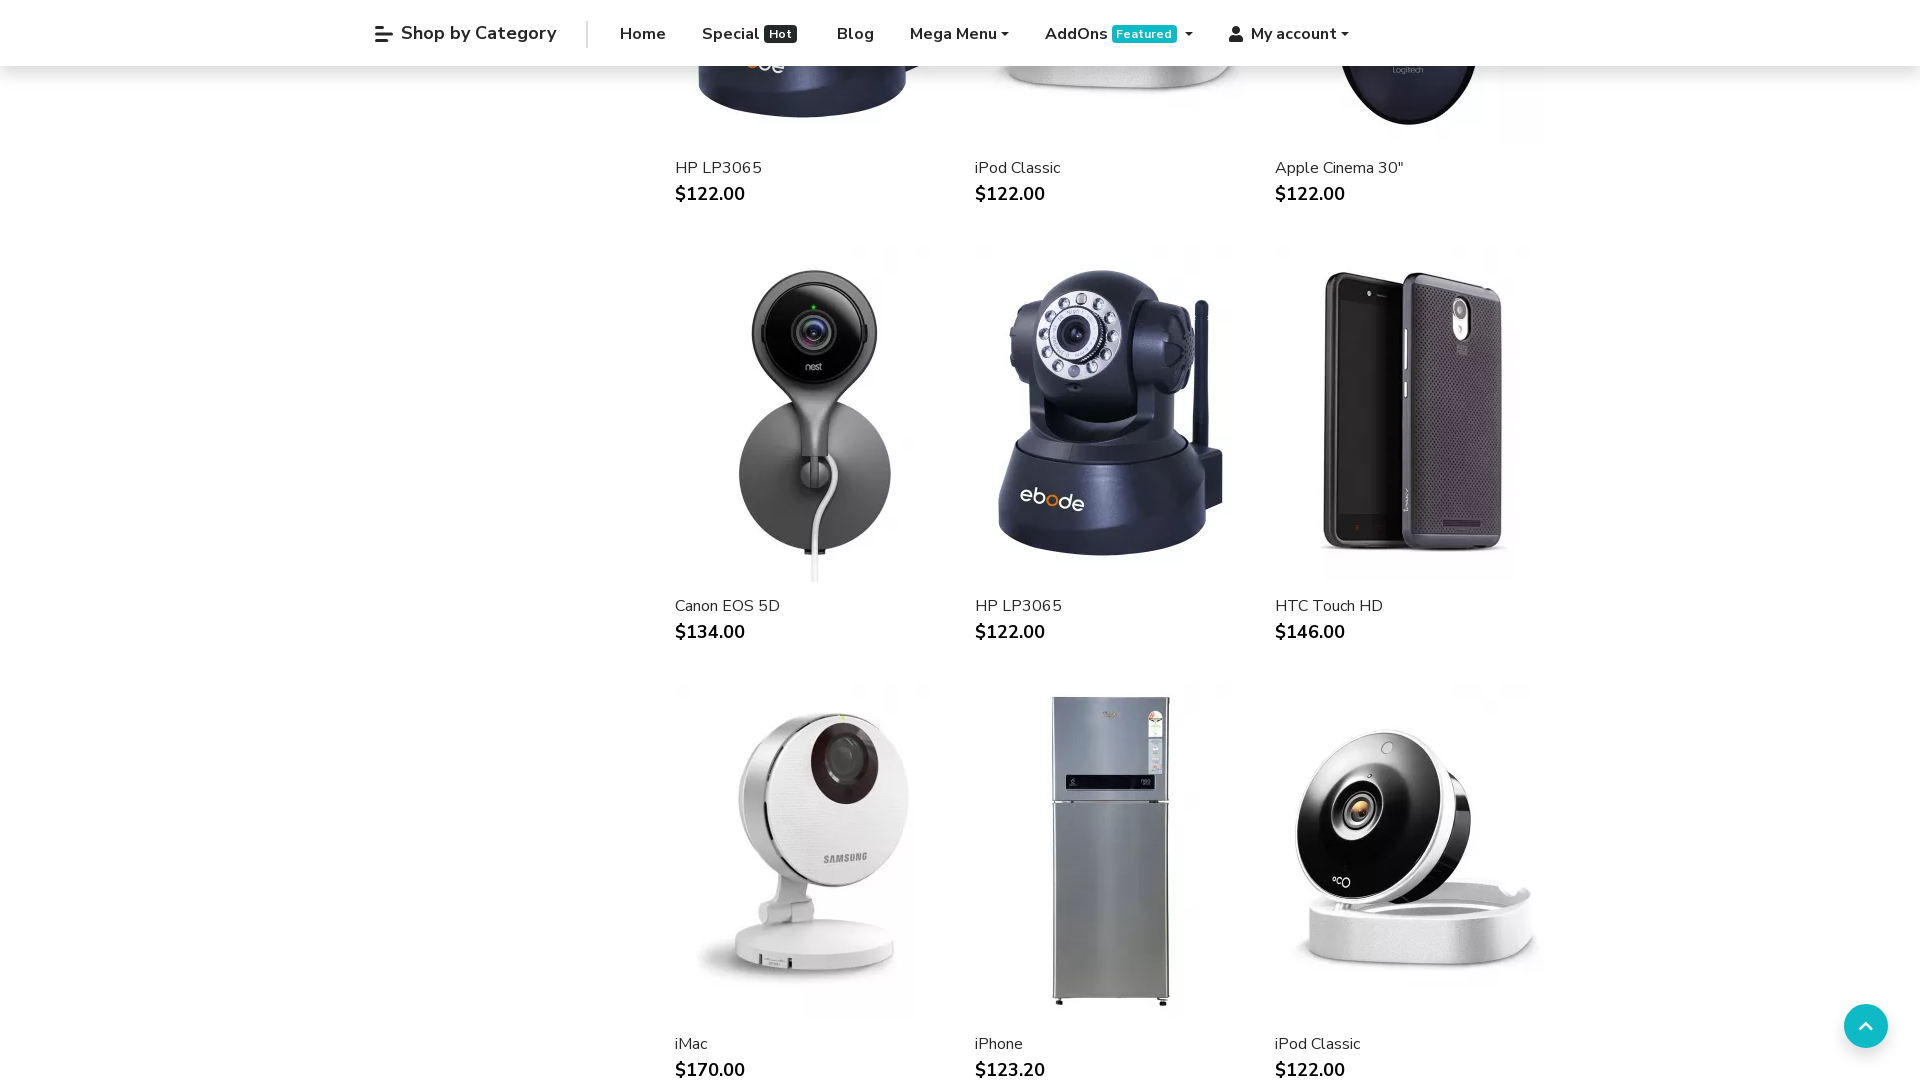

Scrolled down using mouse wheel (iteration 31/75) to trigger lazy-loading
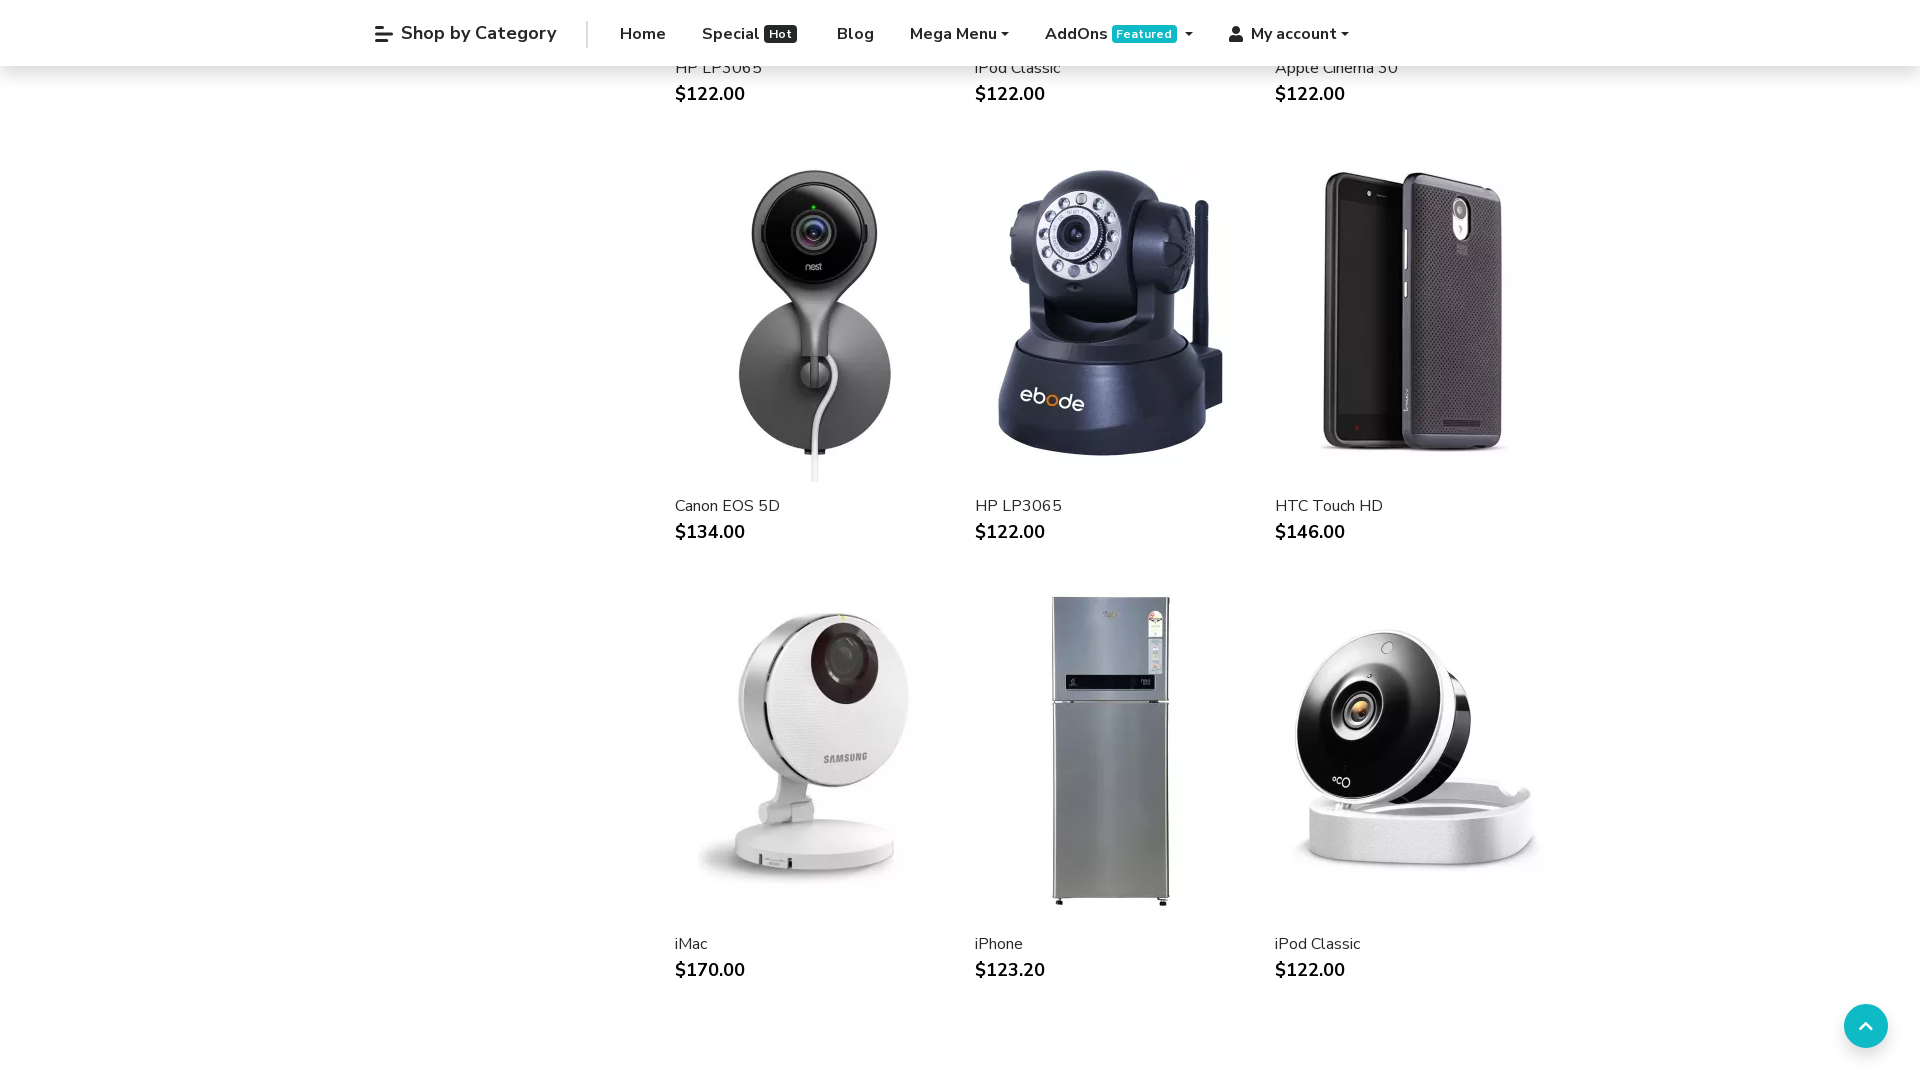

Scrolled down using mouse wheel (iteration 32/75) to trigger lazy-loading
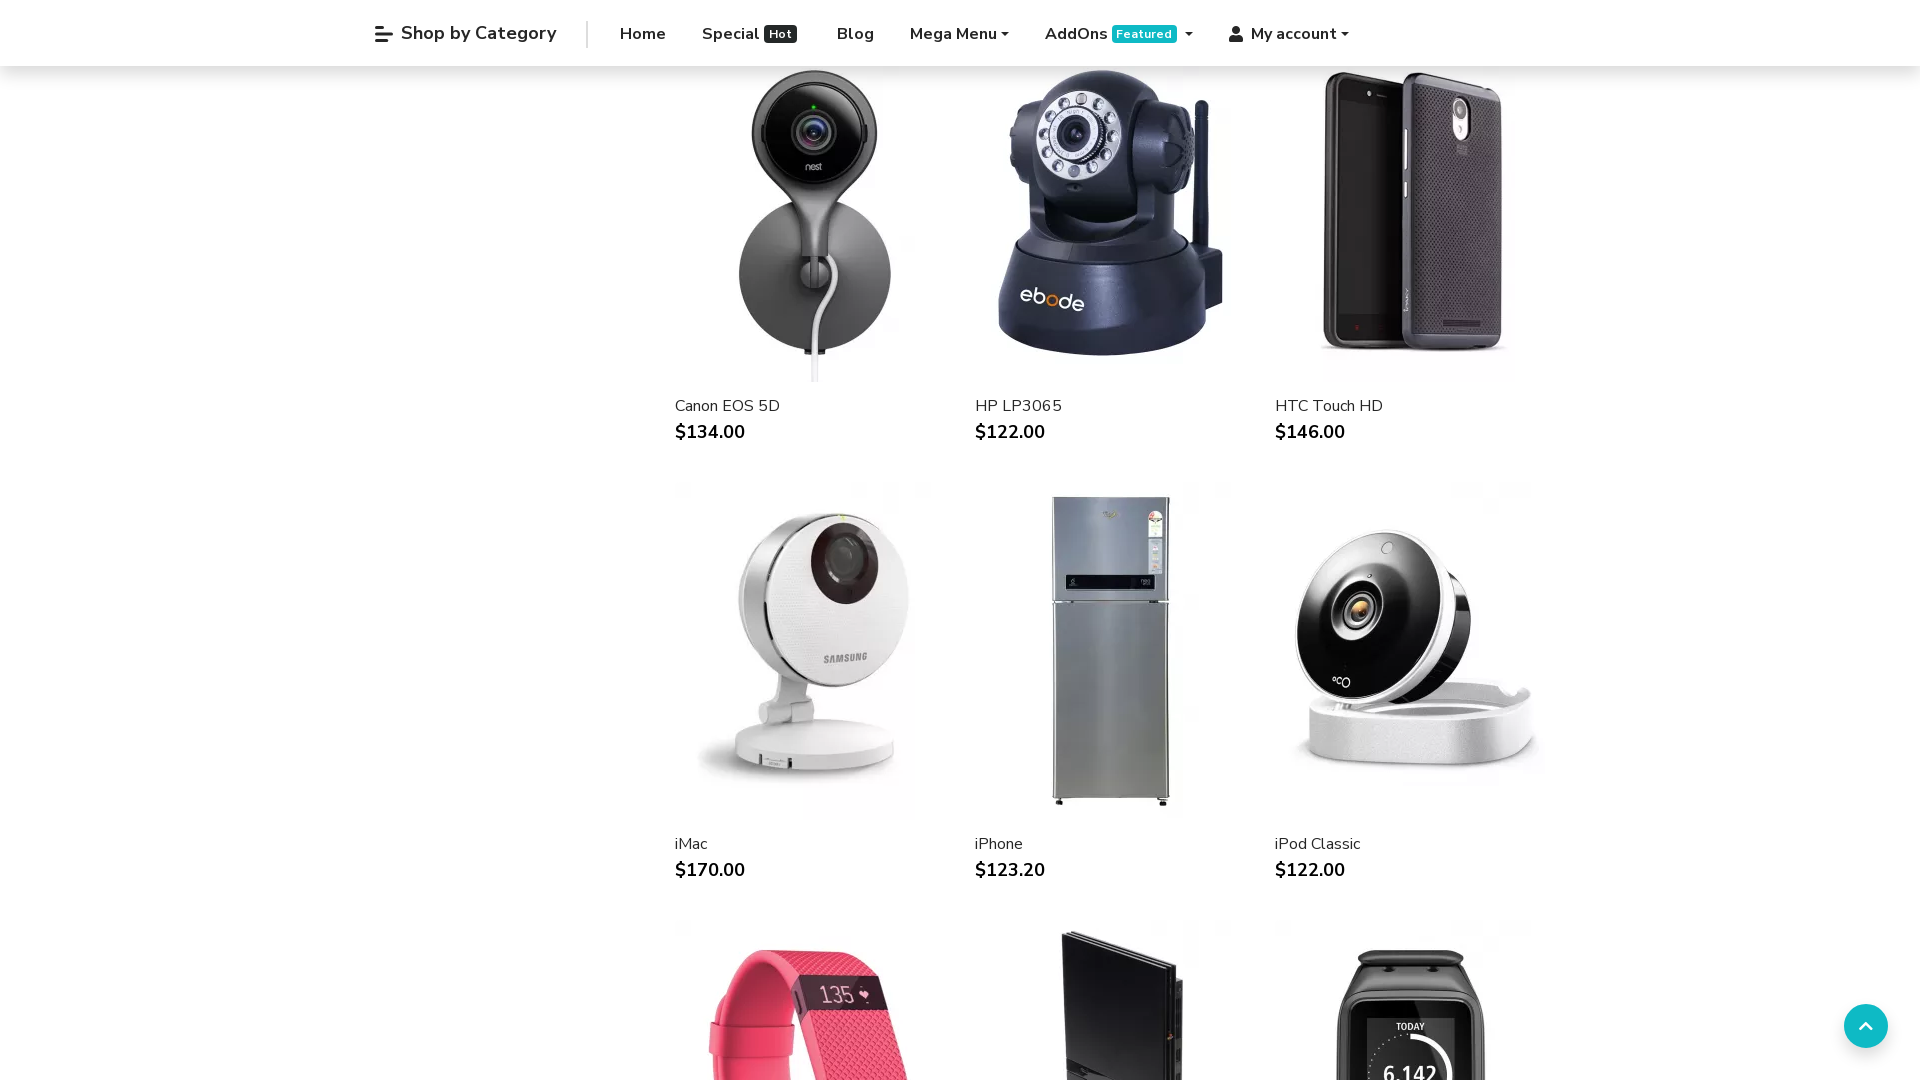

Scrolled down using mouse wheel (iteration 33/75) to trigger lazy-loading
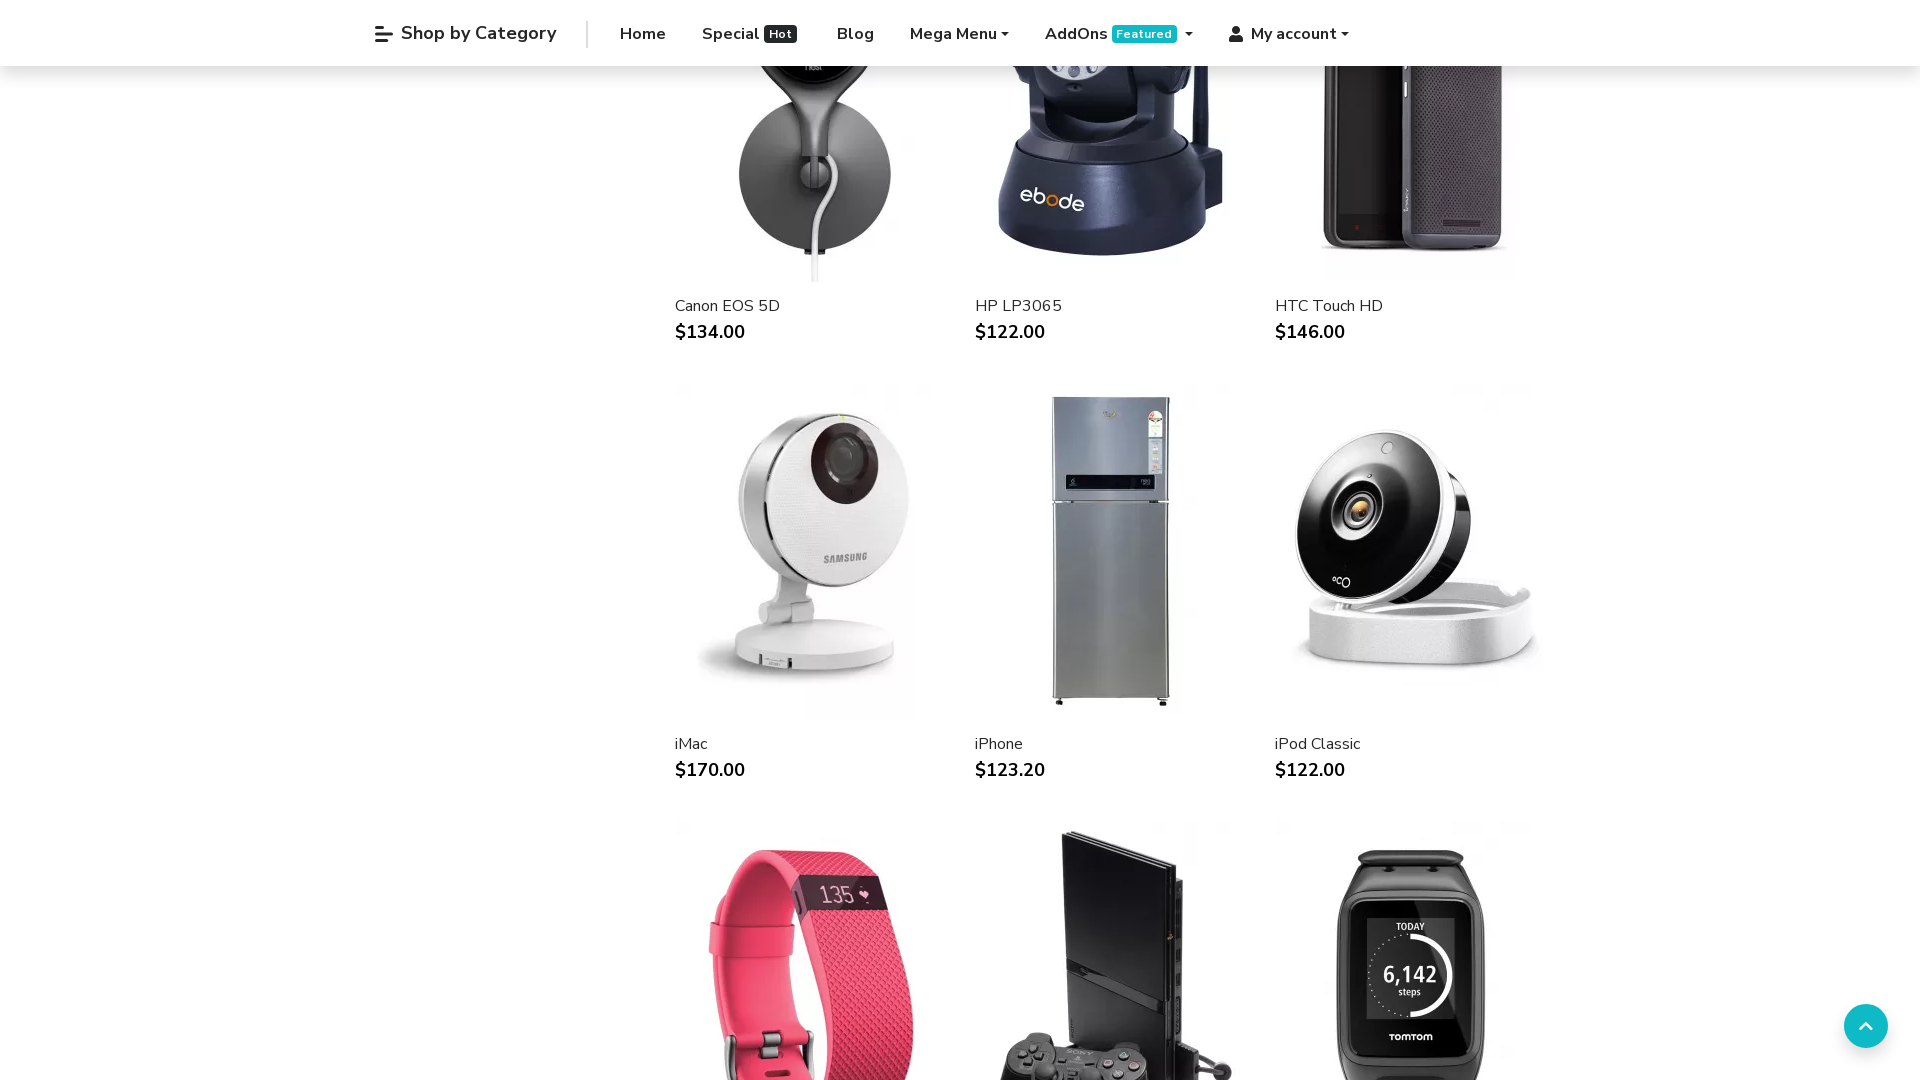

Scrolled down using mouse wheel (iteration 34/75) to trigger lazy-loading
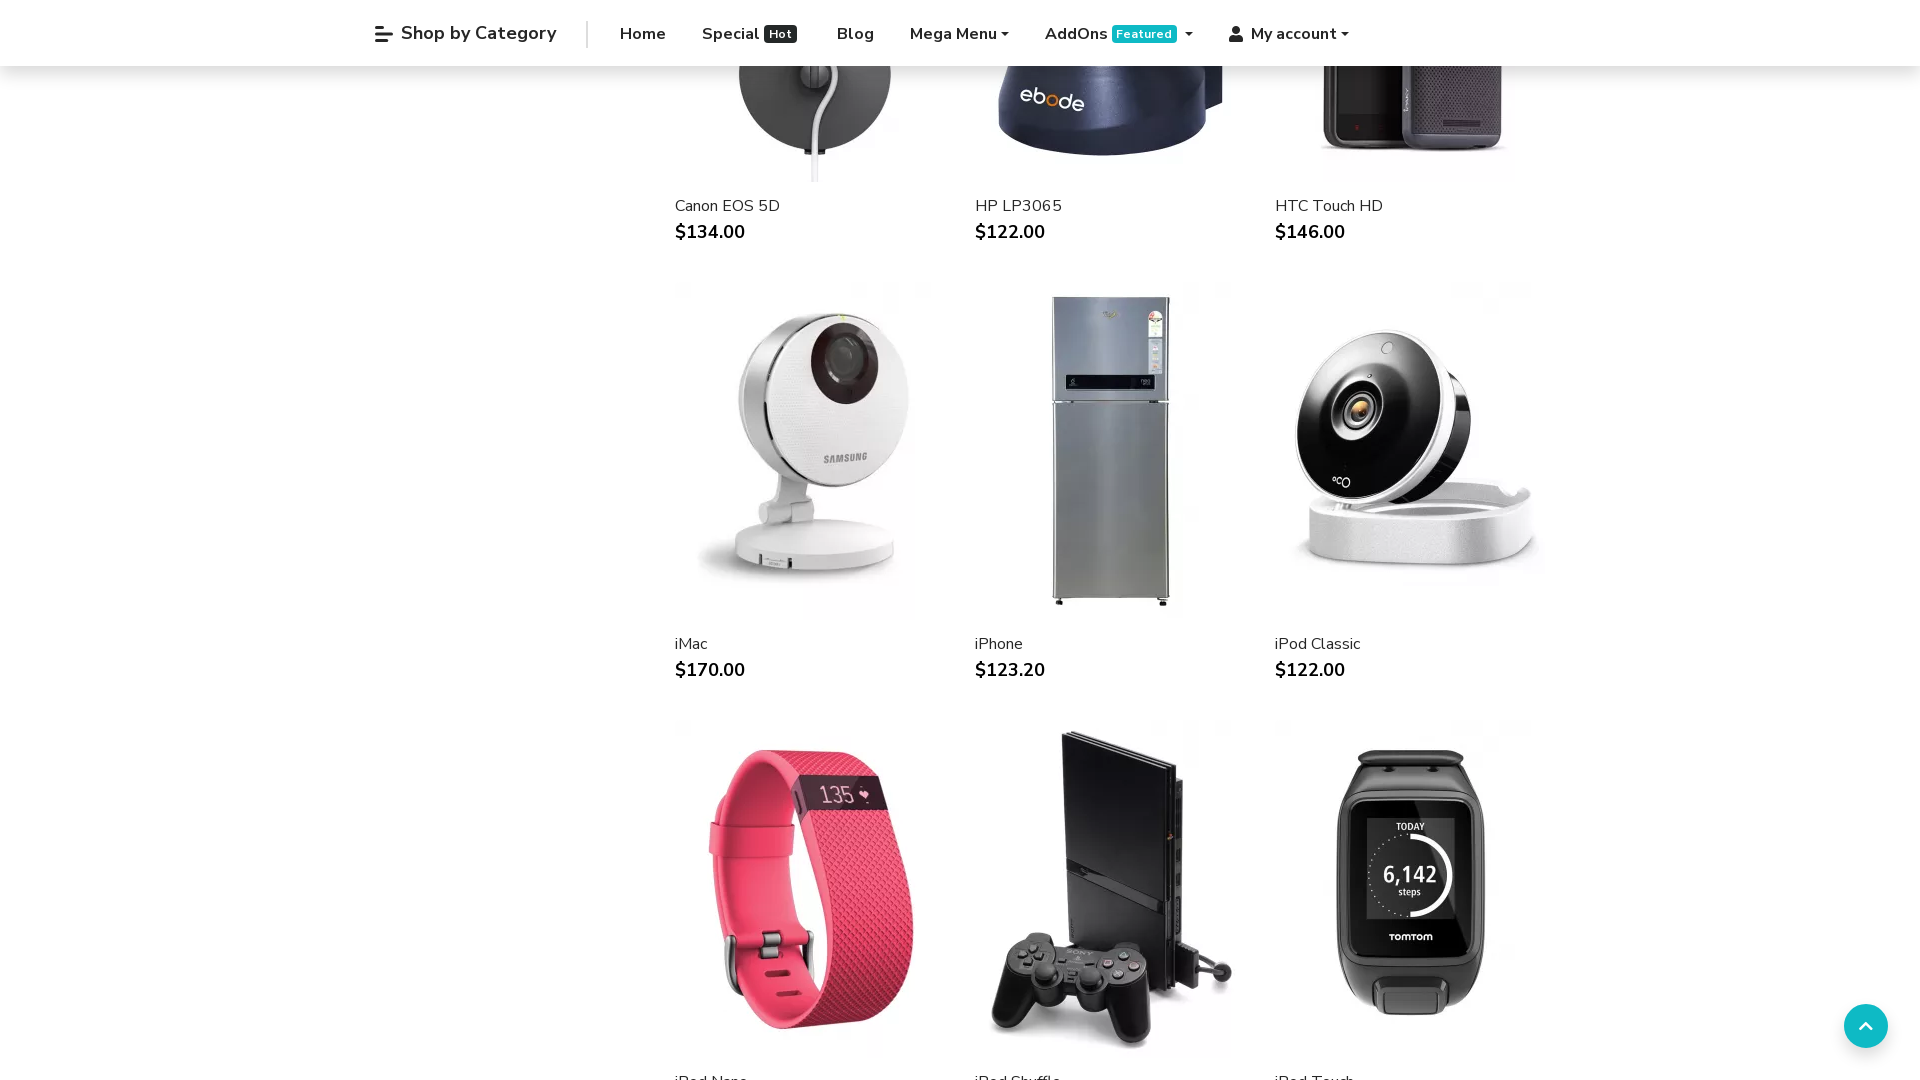

Scrolled down using mouse wheel (iteration 35/75) to trigger lazy-loading
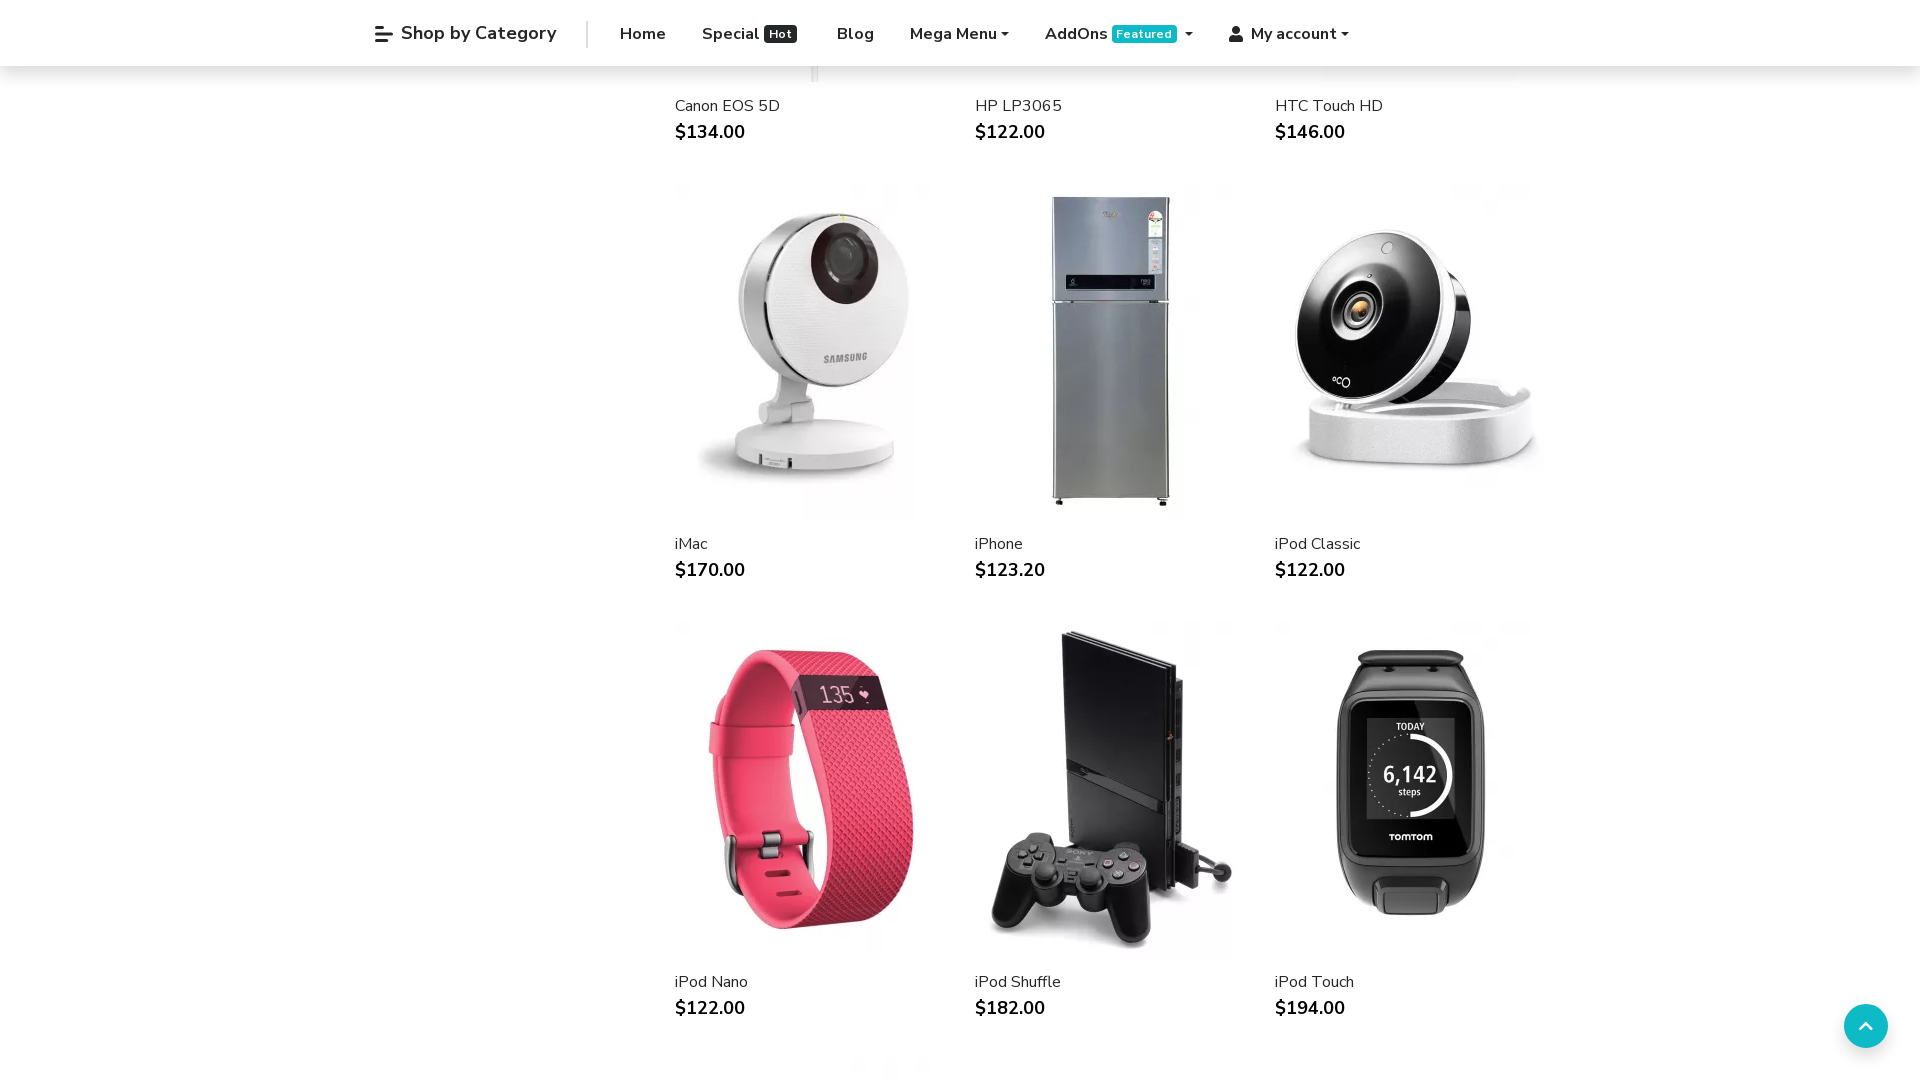

Scrolled down using mouse wheel (iteration 36/75) to trigger lazy-loading
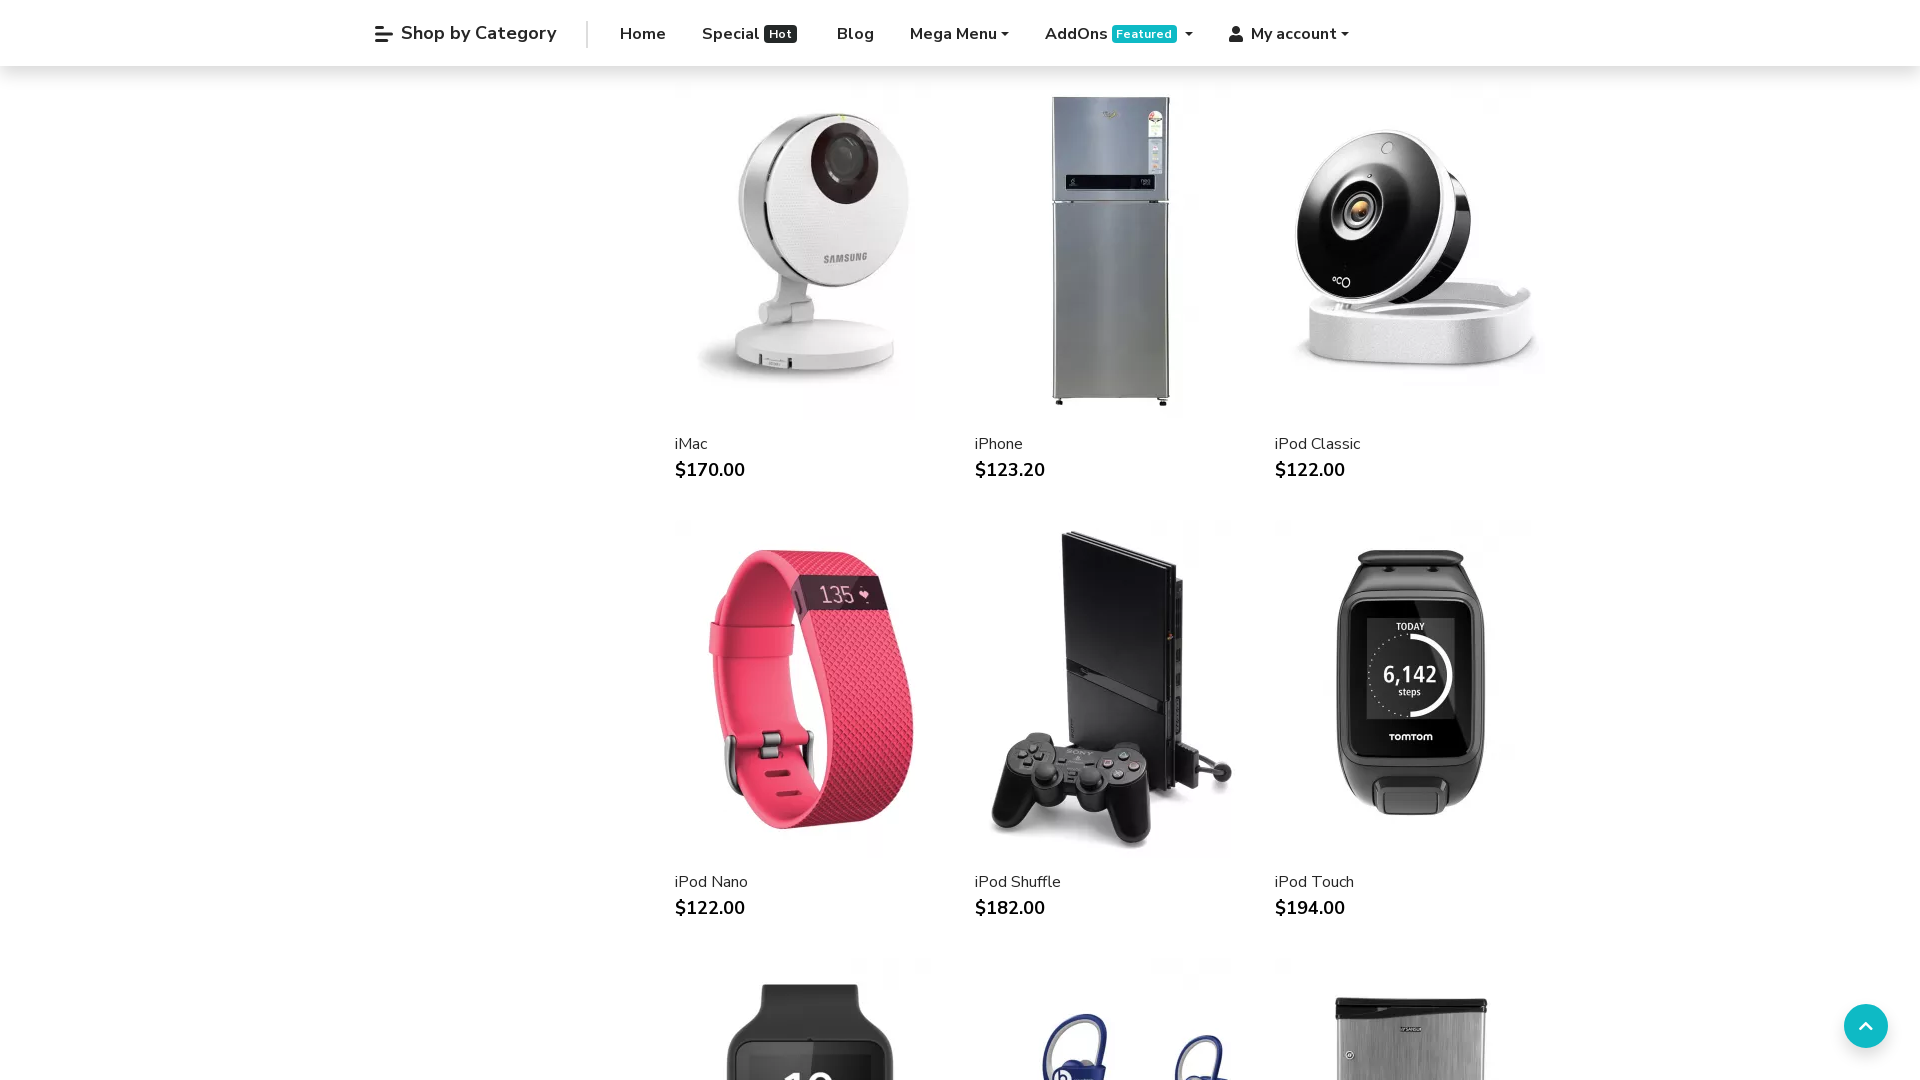

Scrolled down using mouse wheel (iteration 37/75) to trigger lazy-loading
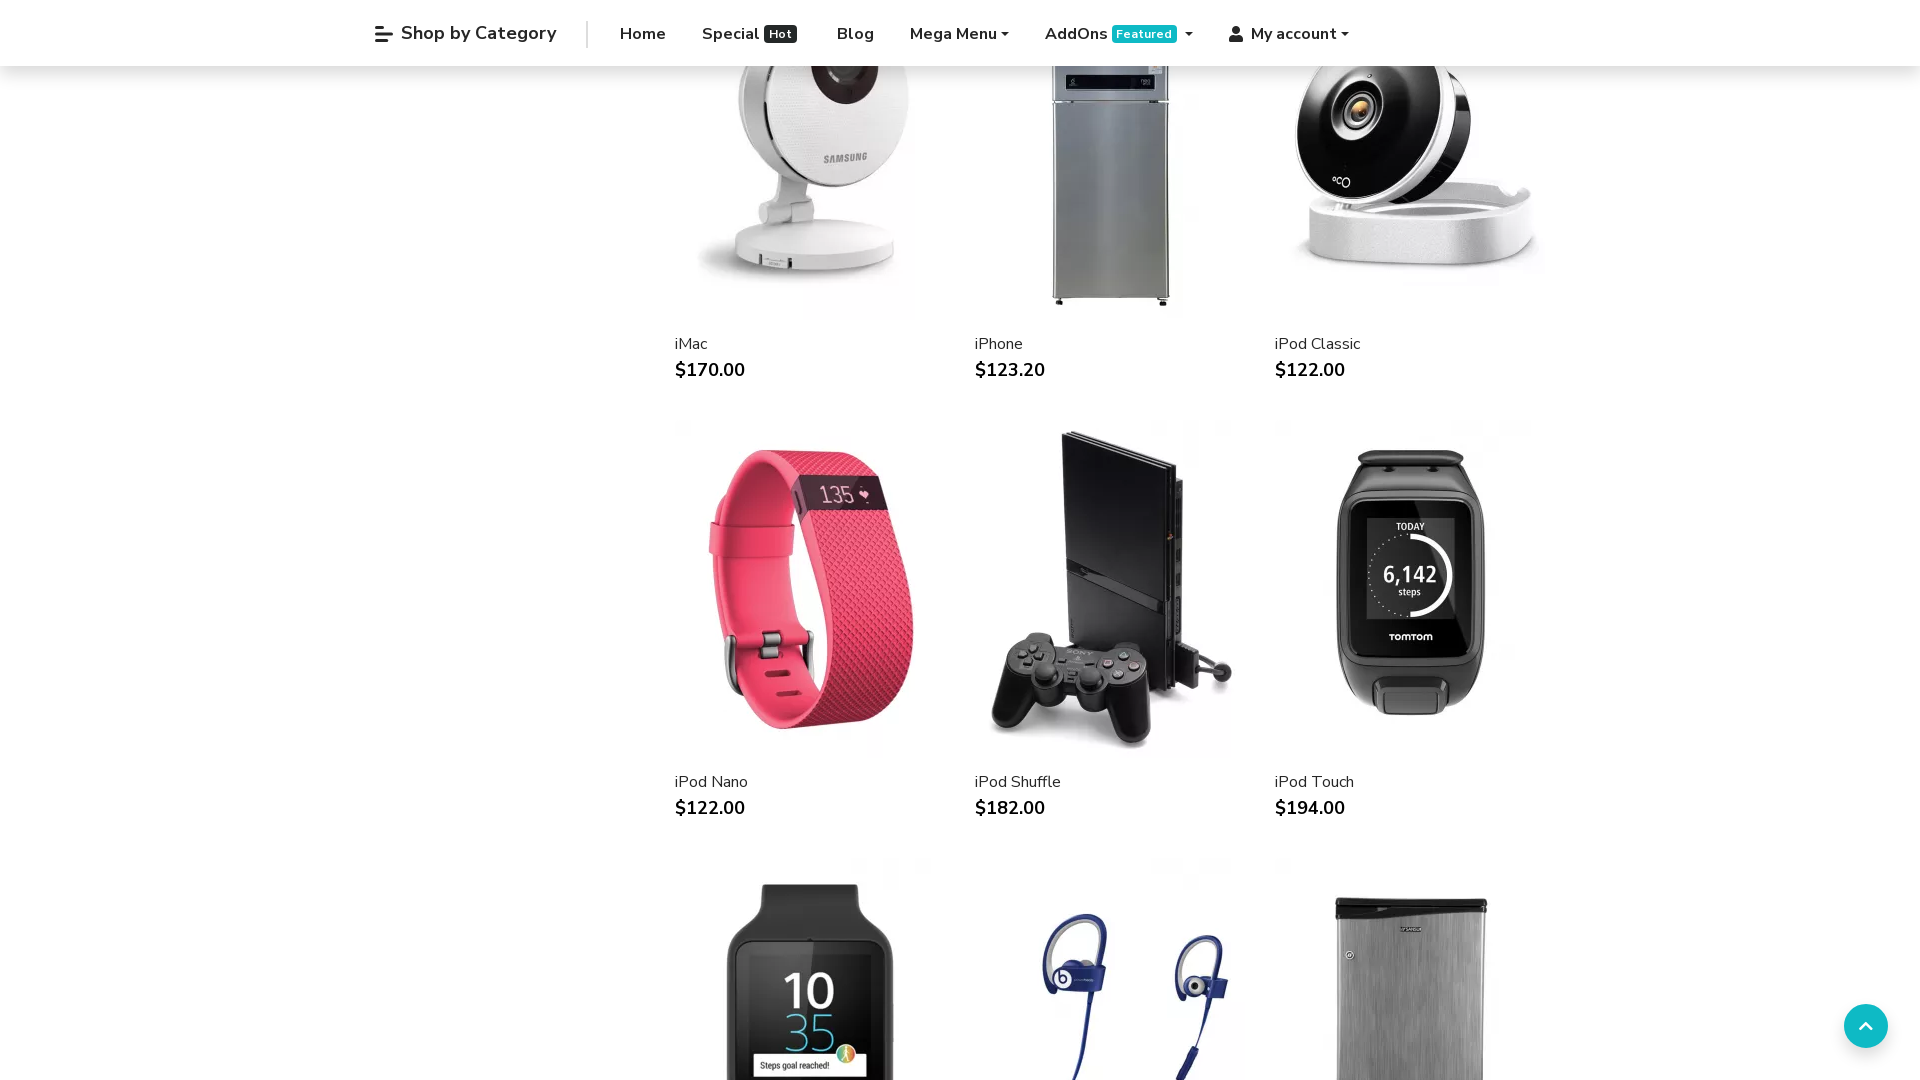

Scrolled down using mouse wheel (iteration 38/75) to trigger lazy-loading
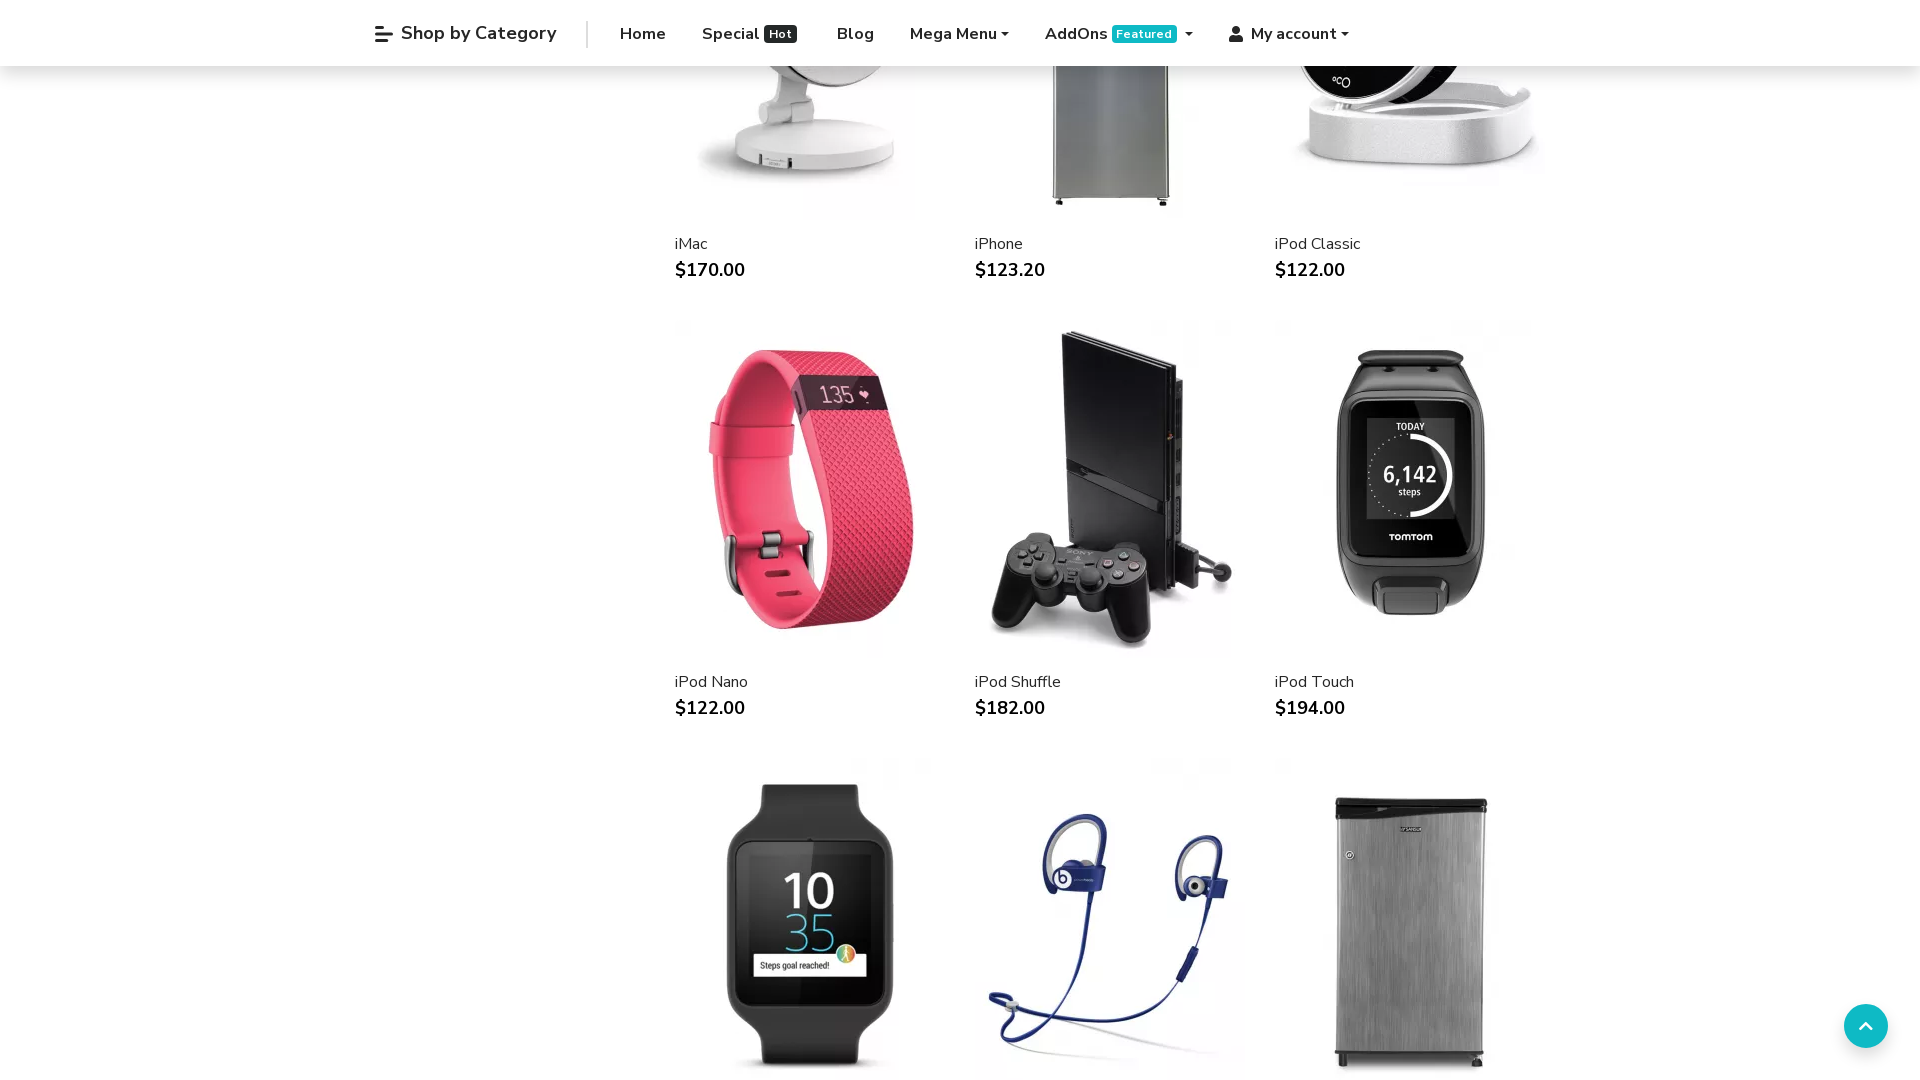

Scrolled down using mouse wheel (iteration 39/75) to trigger lazy-loading
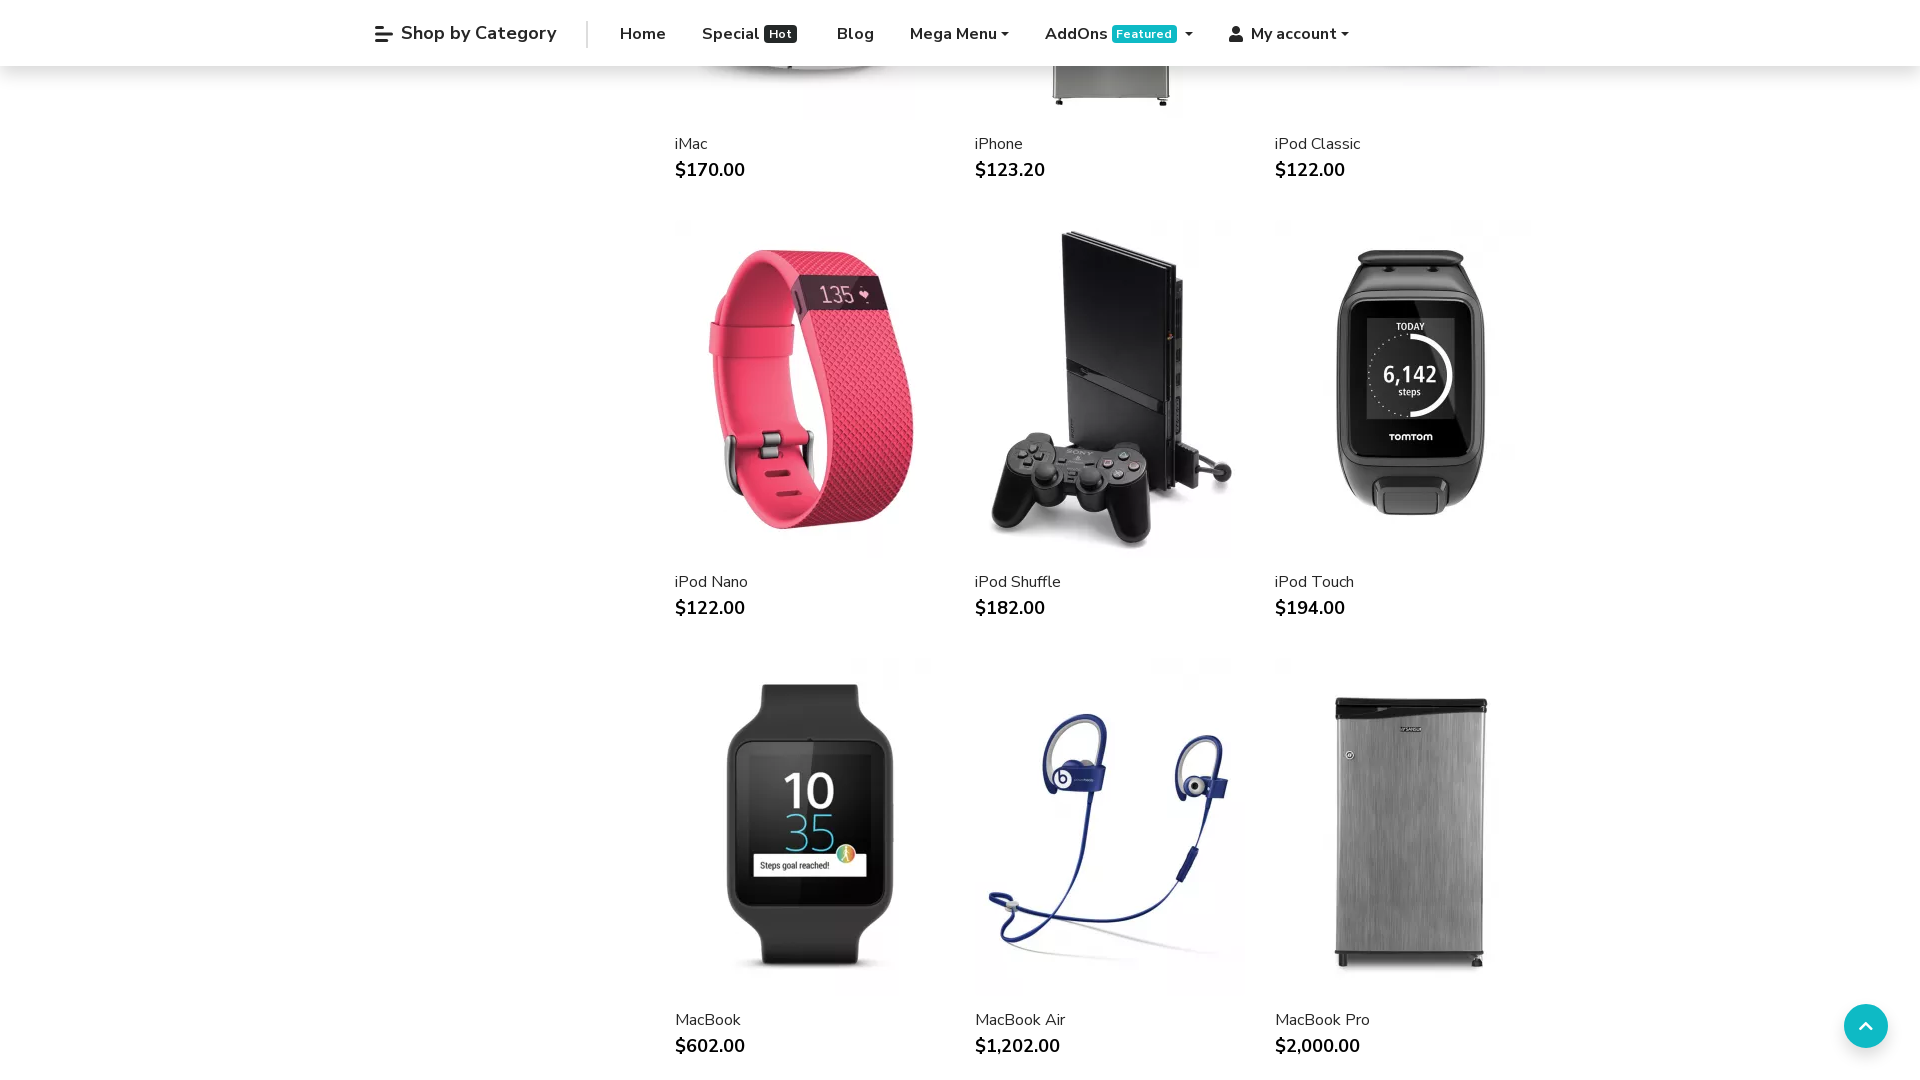

Scrolled down using mouse wheel (iteration 40/75) to trigger lazy-loading
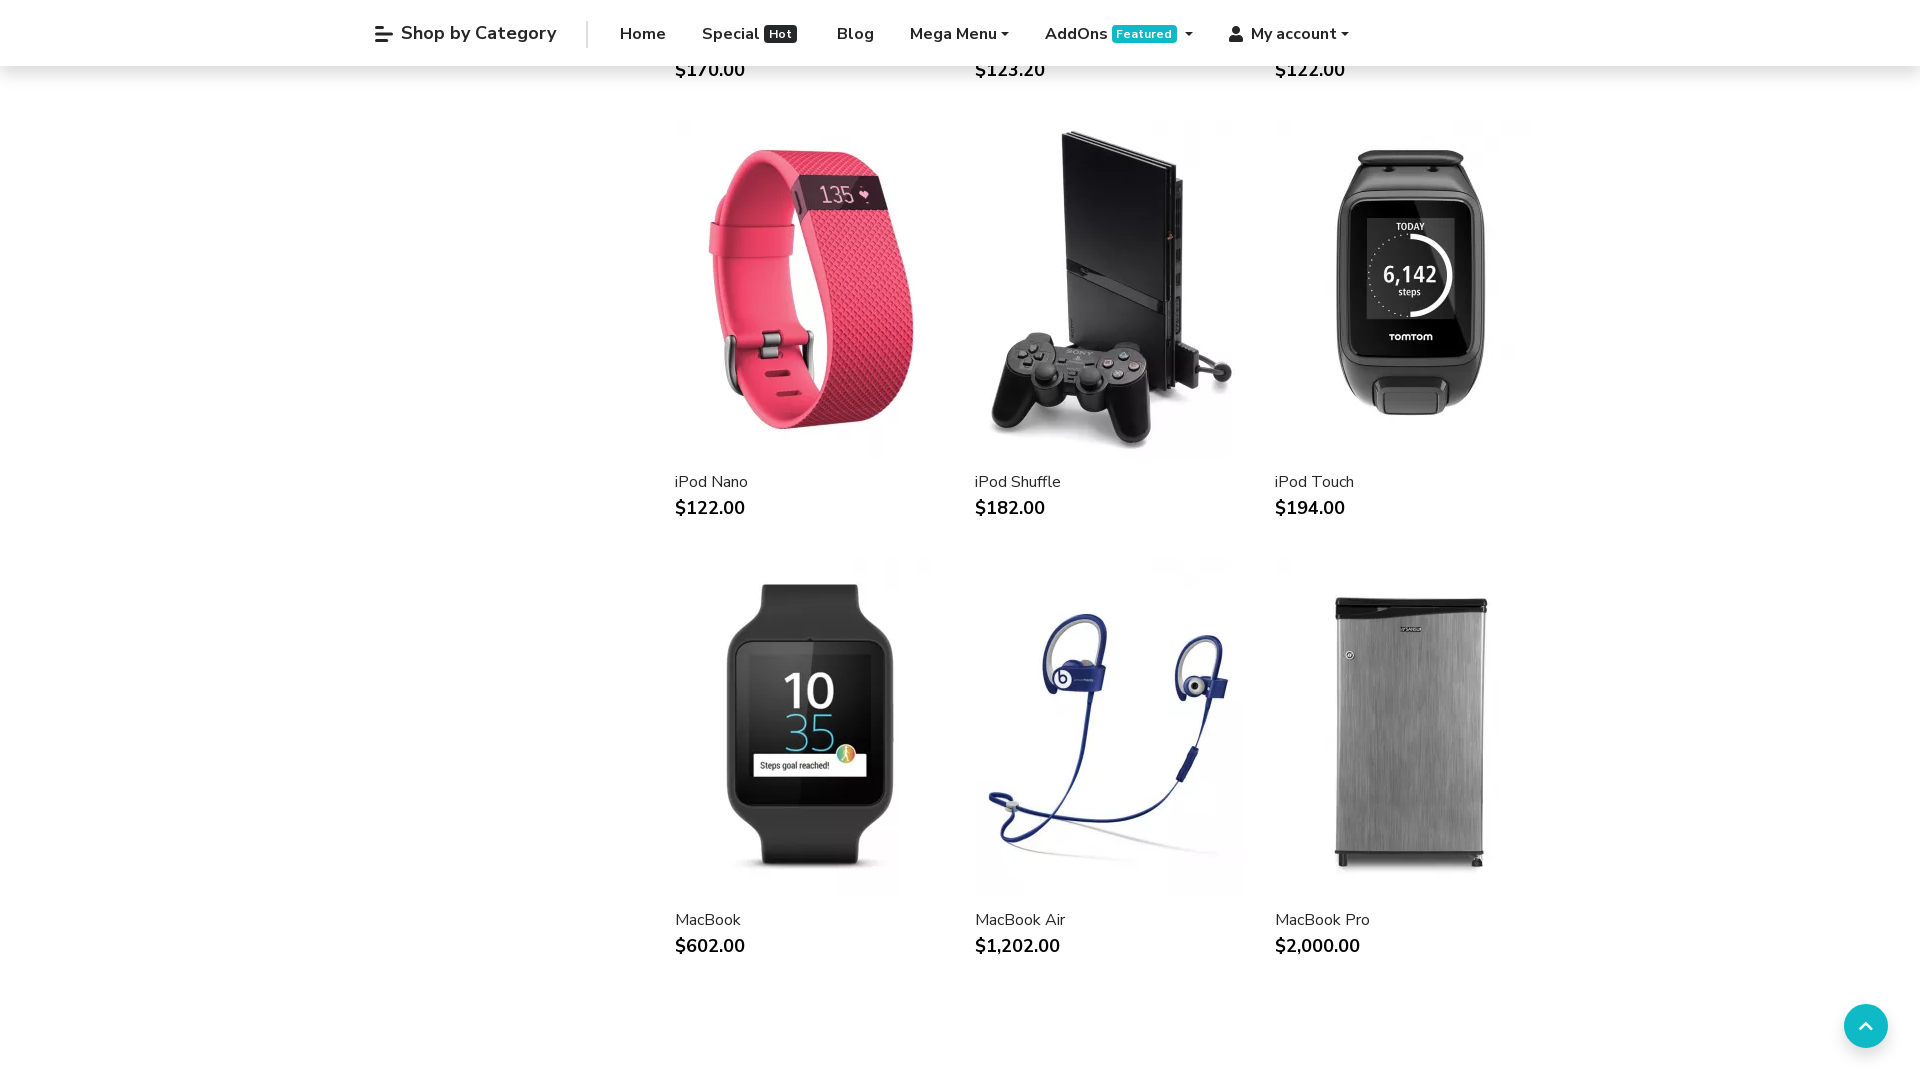

Scrolled down using mouse wheel (iteration 41/75) to trigger lazy-loading
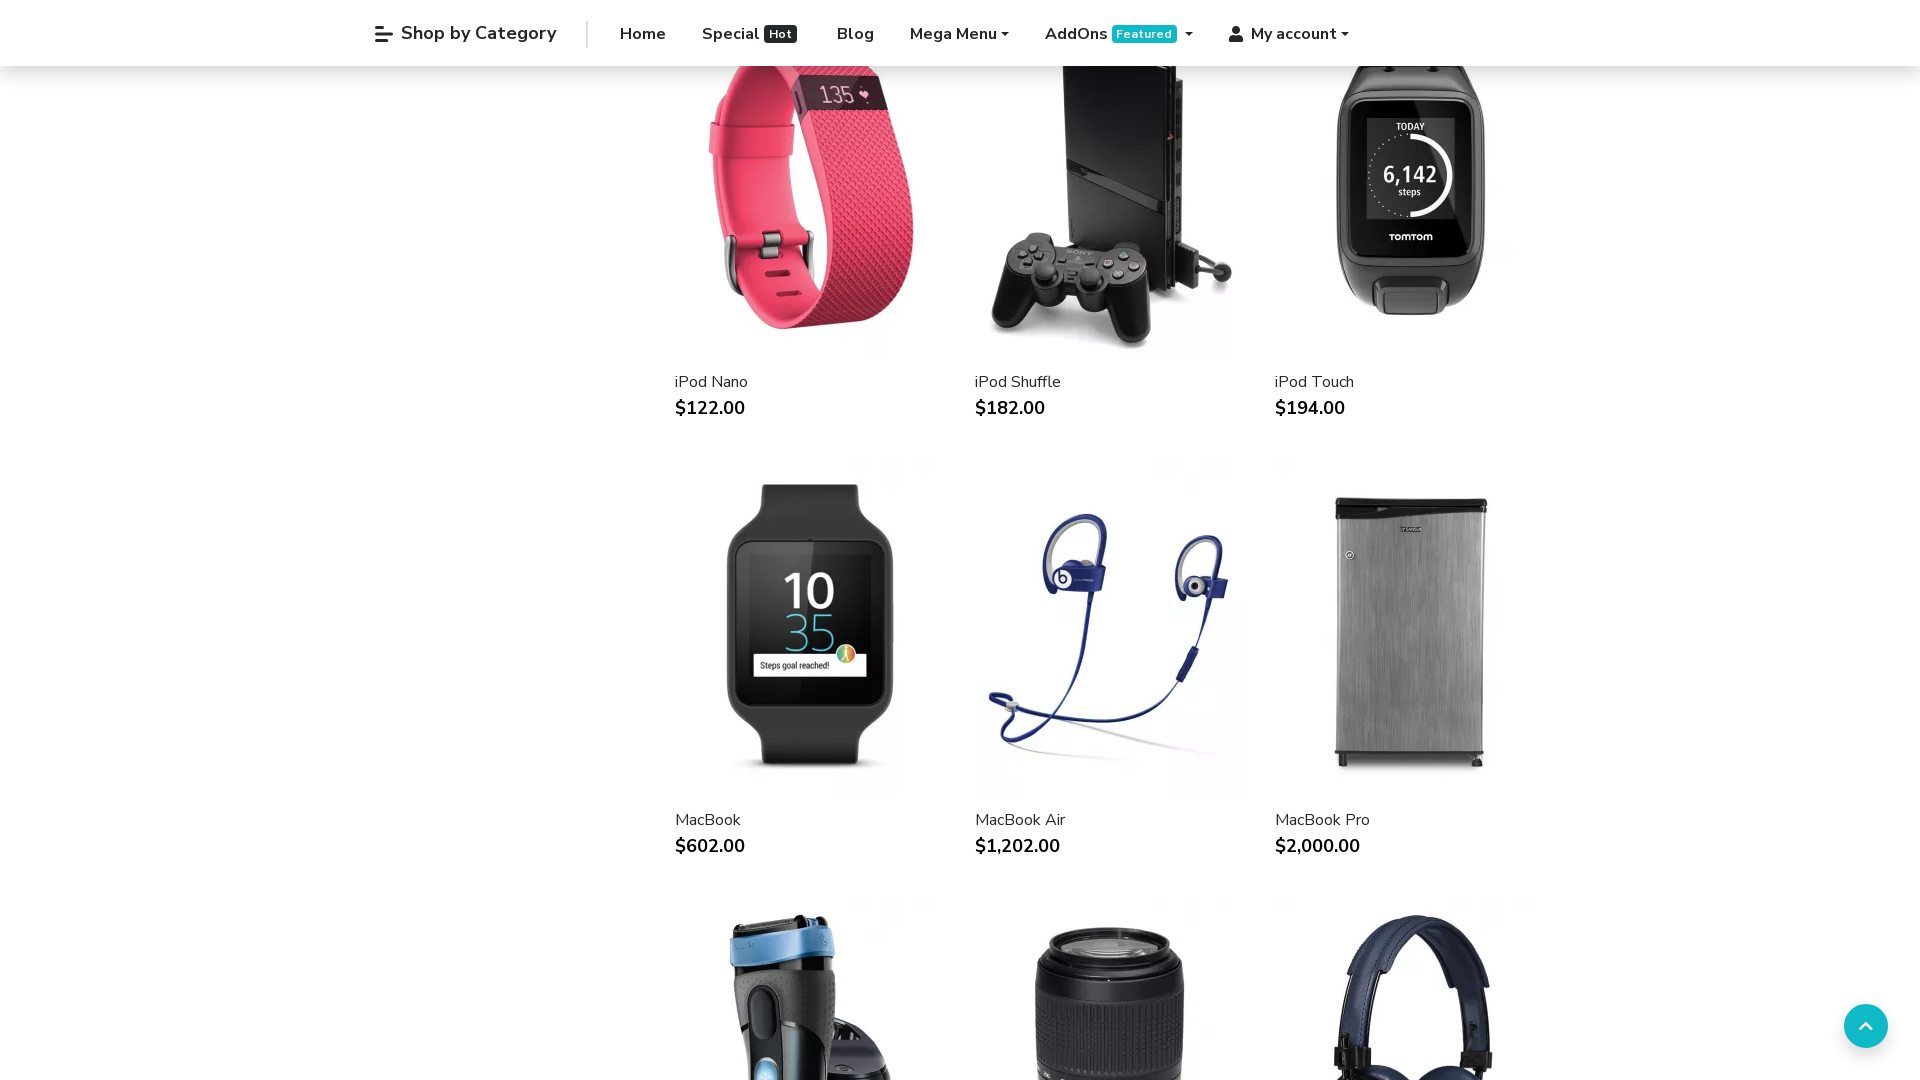

Scrolled down using mouse wheel (iteration 42/75) to trigger lazy-loading
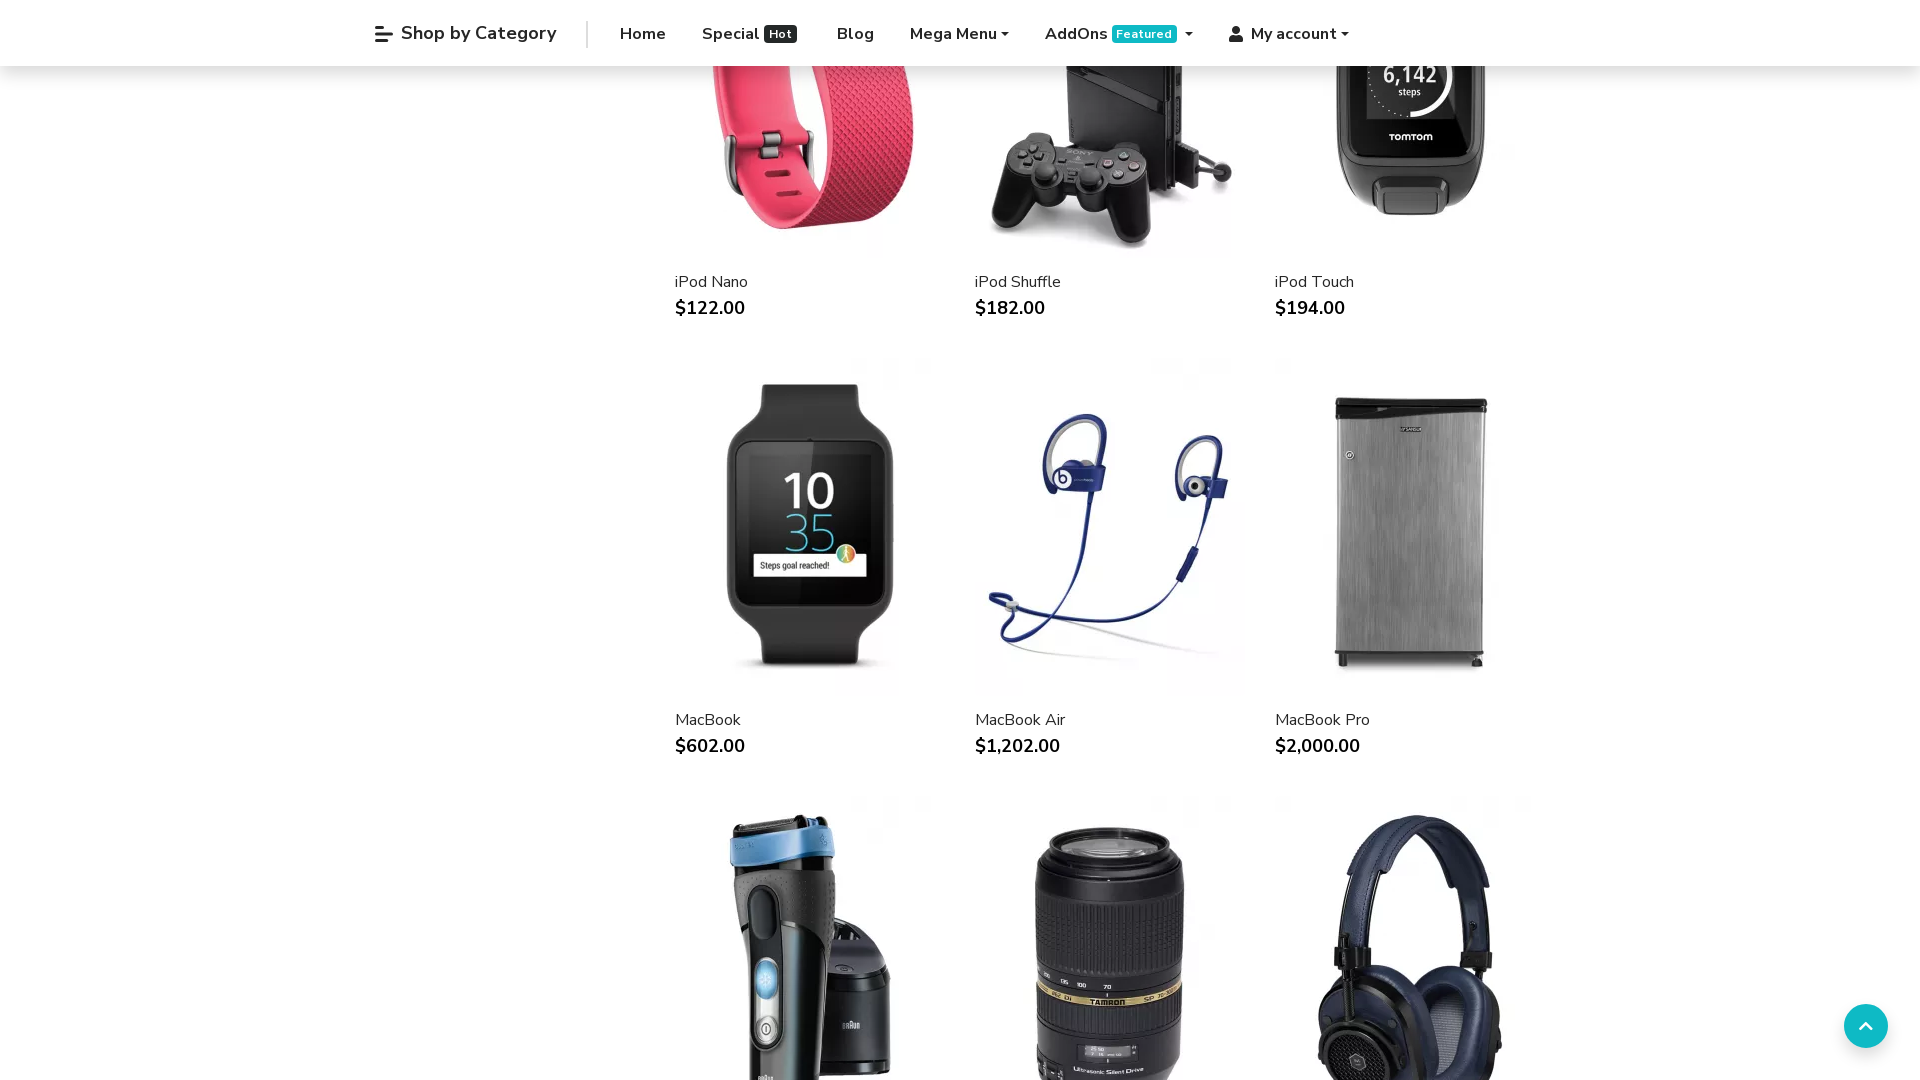

Scrolled down using mouse wheel (iteration 43/75) to trigger lazy-loading
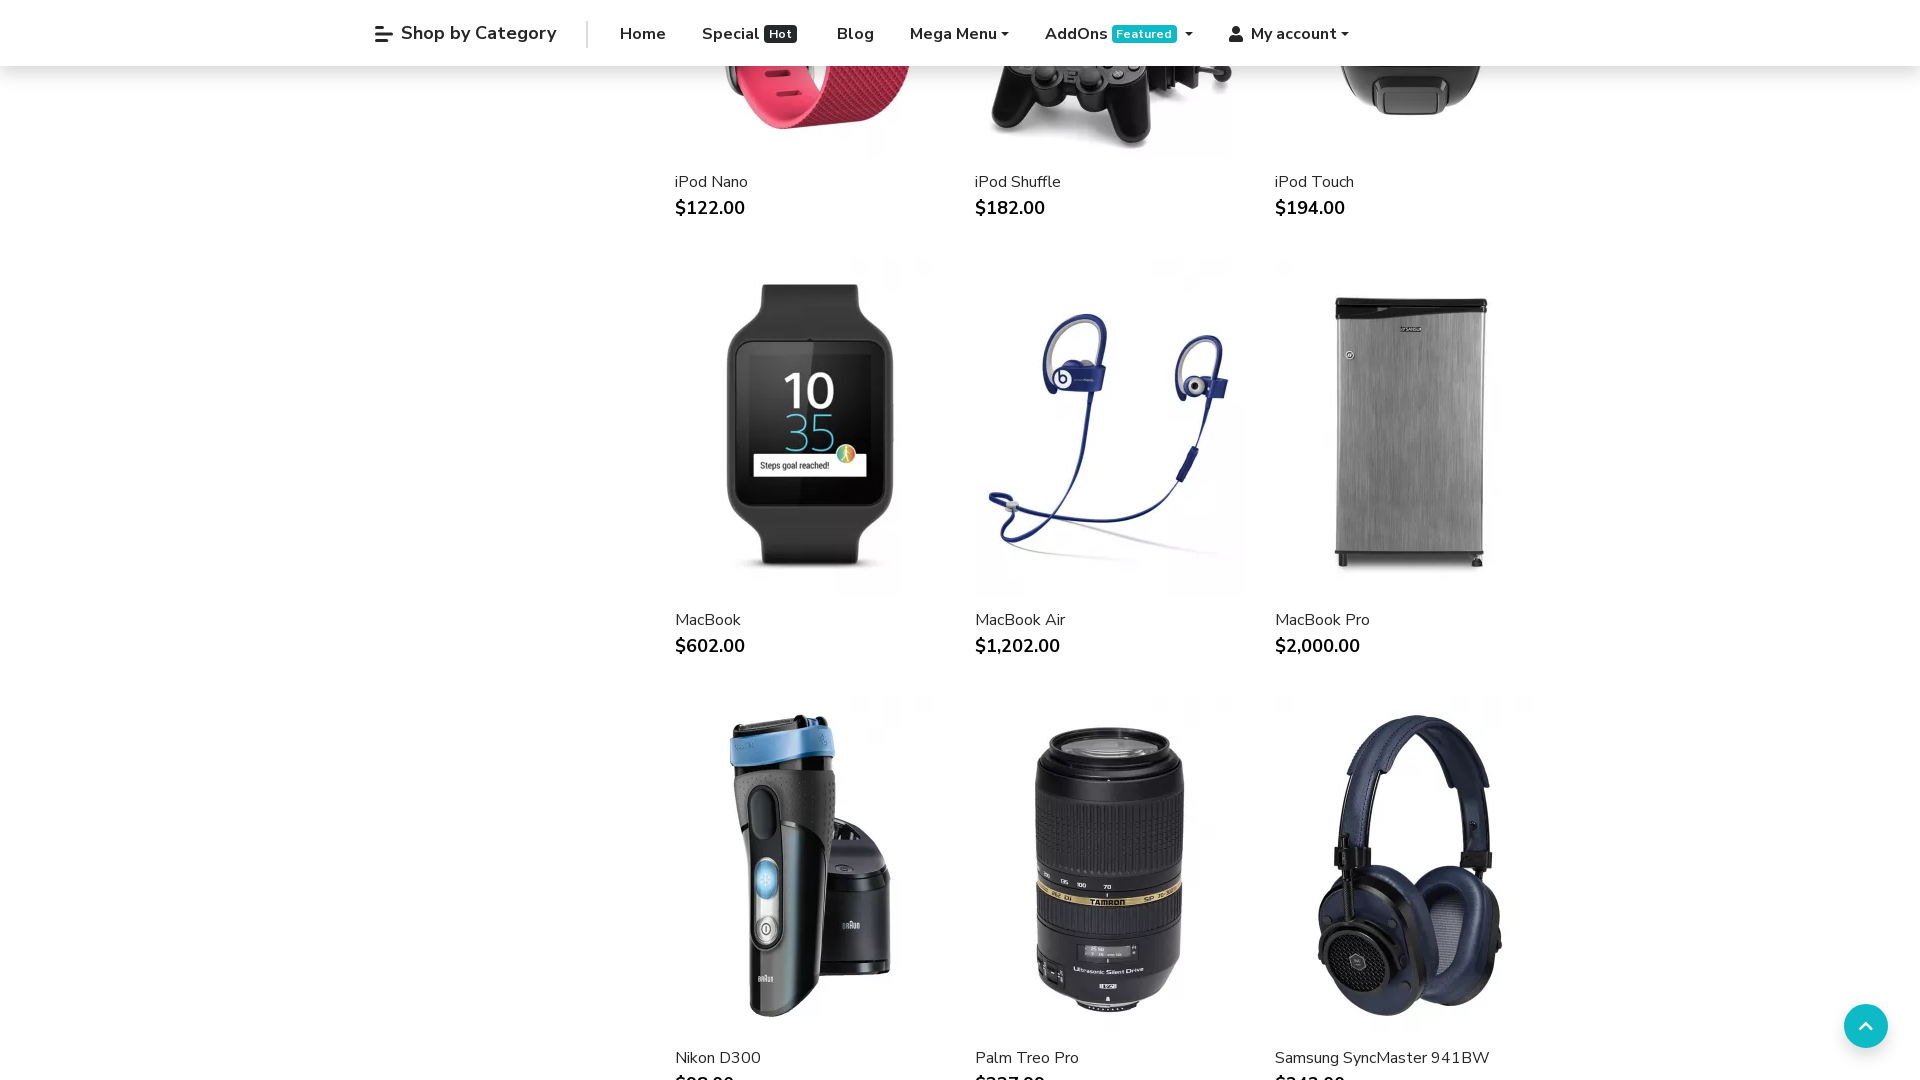

Scrolled down using mouse wheel (iteration 44/75) to trigger lazy-loading
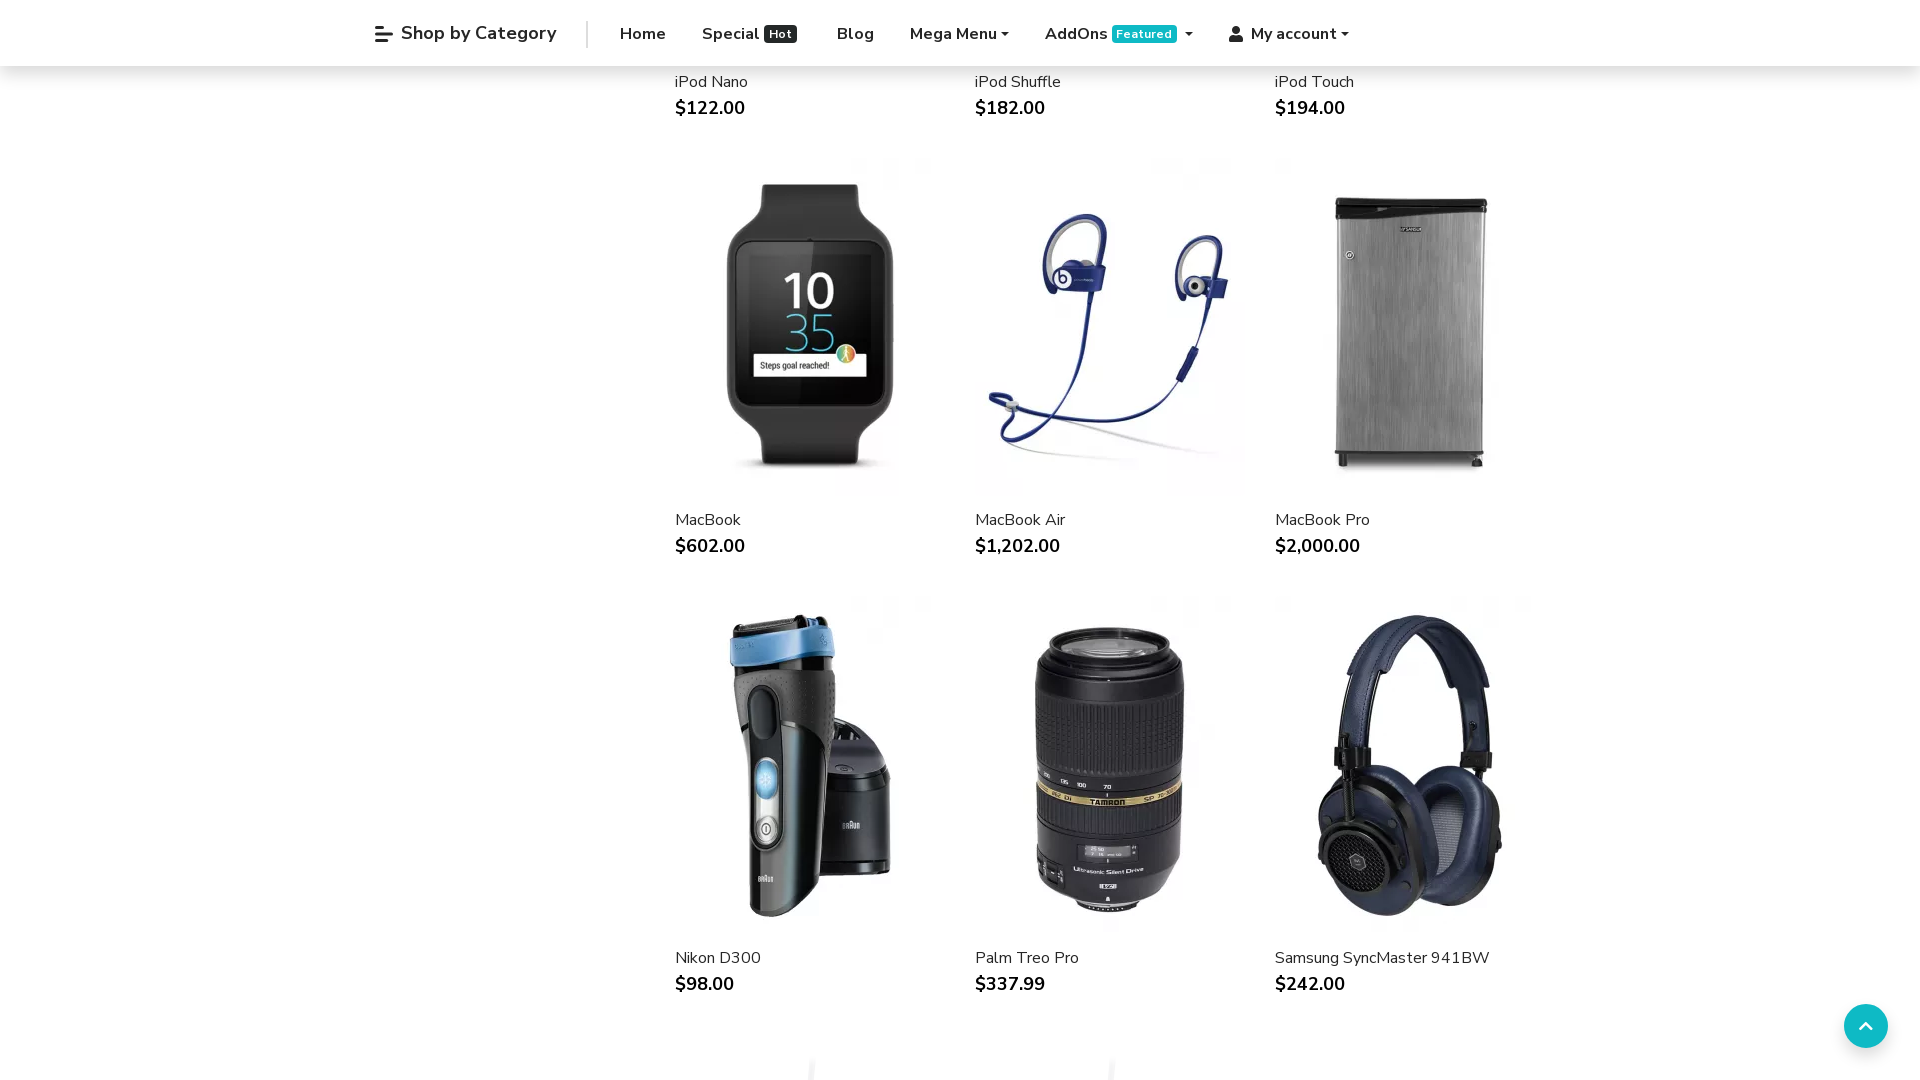

Scrolled down using mouse wheel (iteration 45/75) to trigger lazy-loading
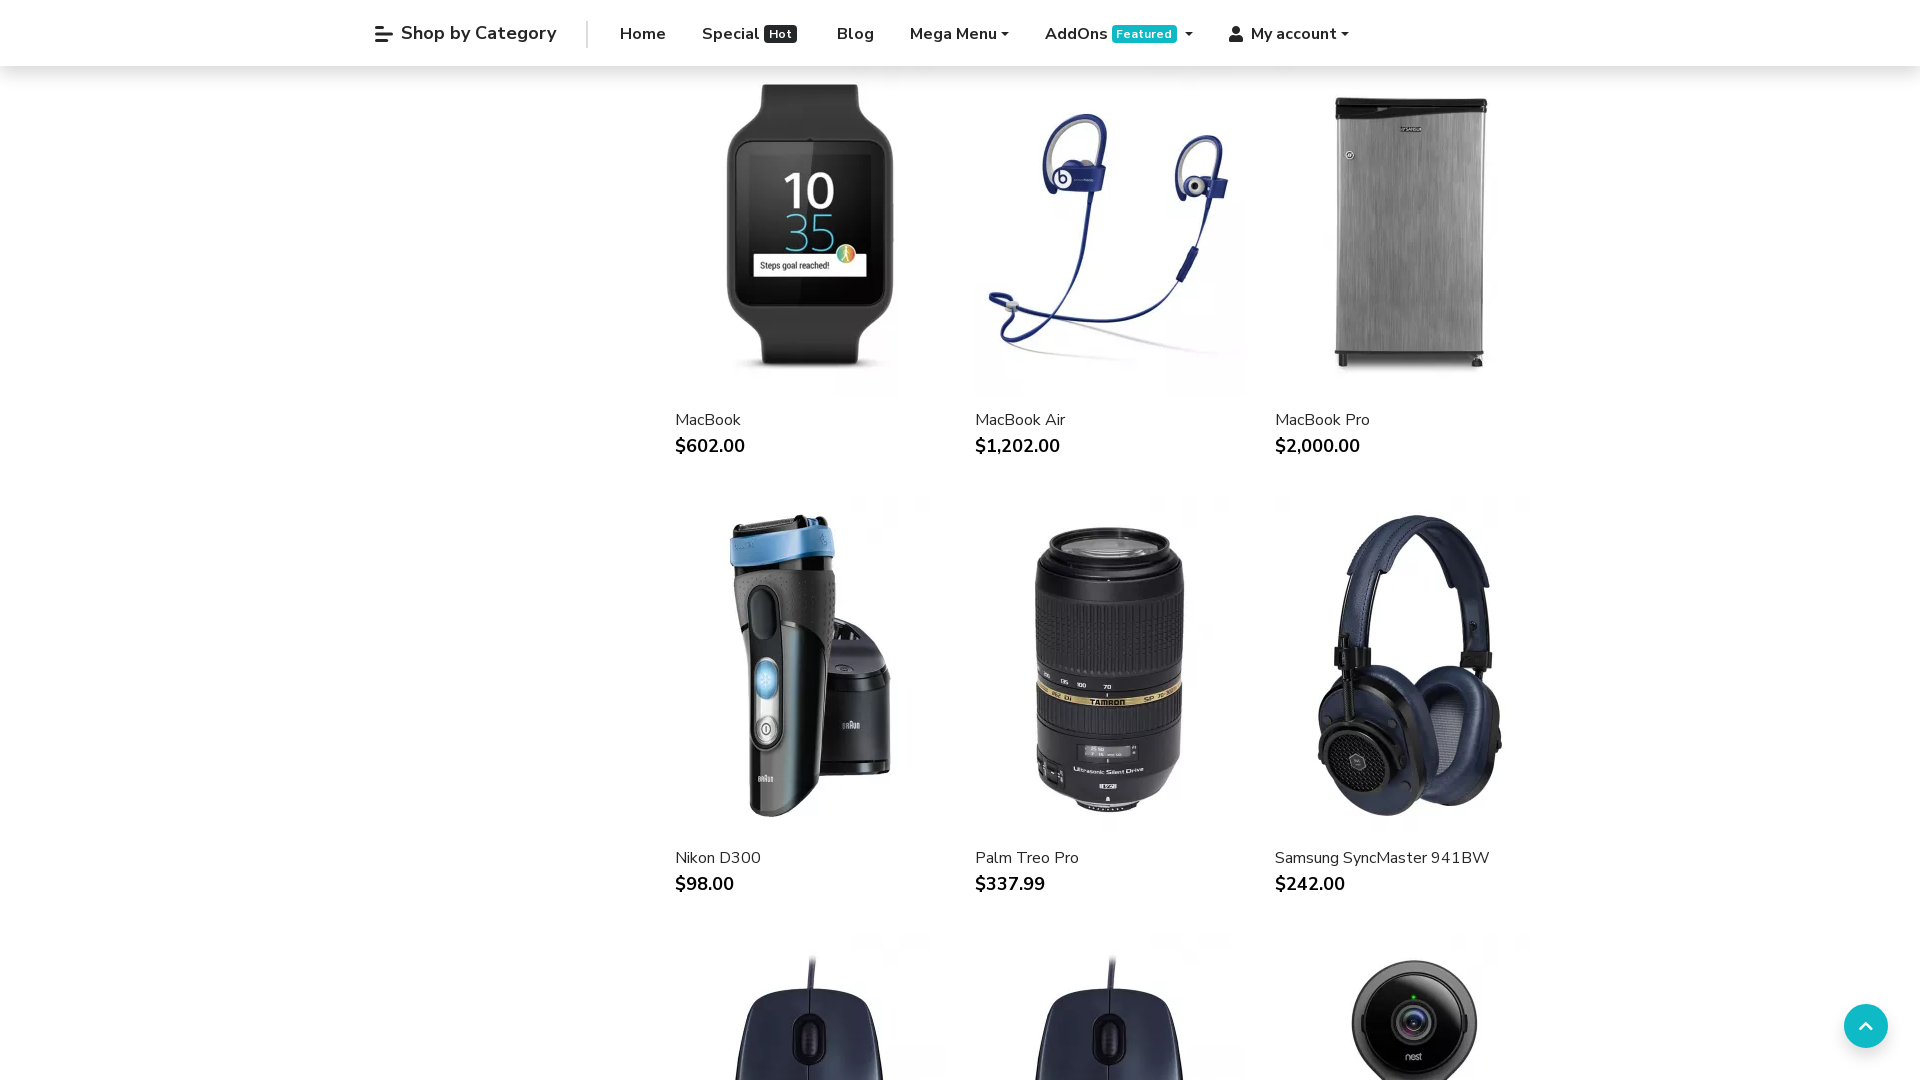

Scrolled down using mouse wheel (iteration 46/75) to trigger lazy-loading
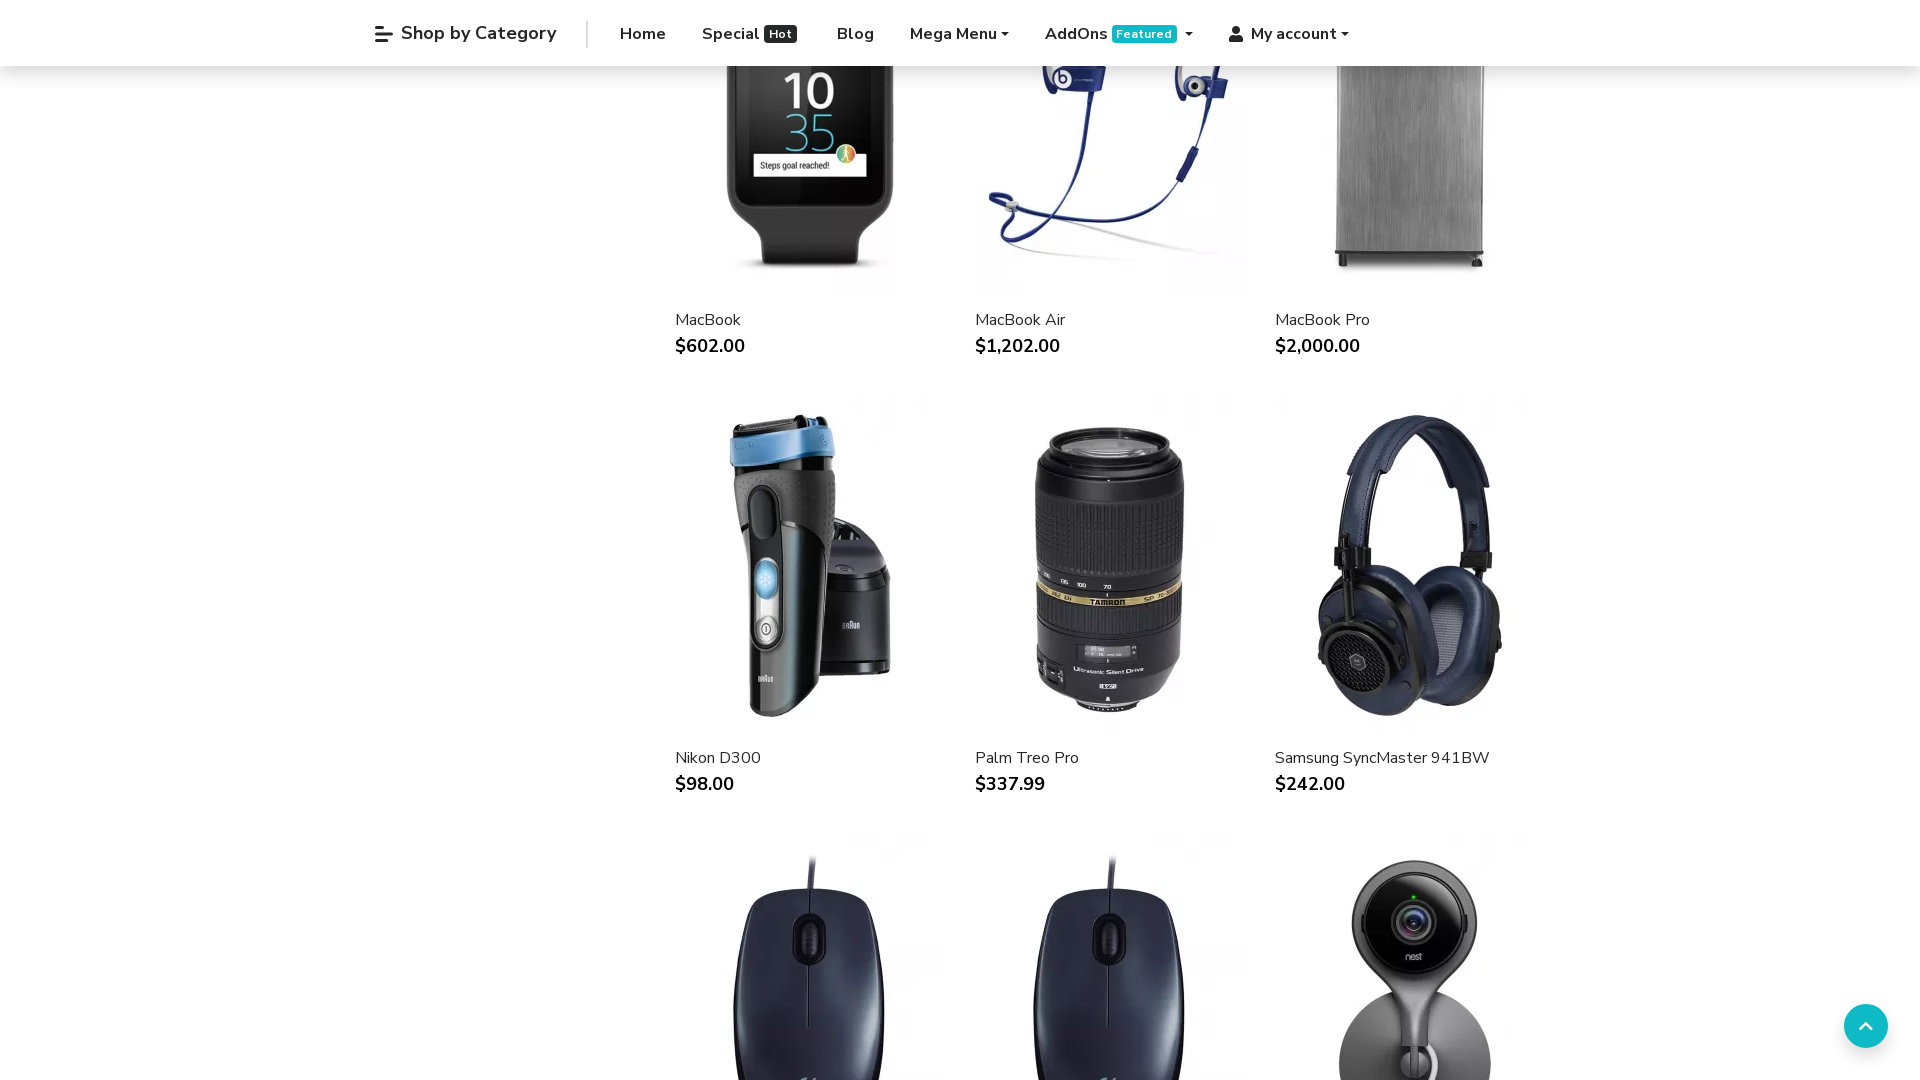

Scrolled down using mouse wheel (iteration 47/75) to trigger lazy-loading
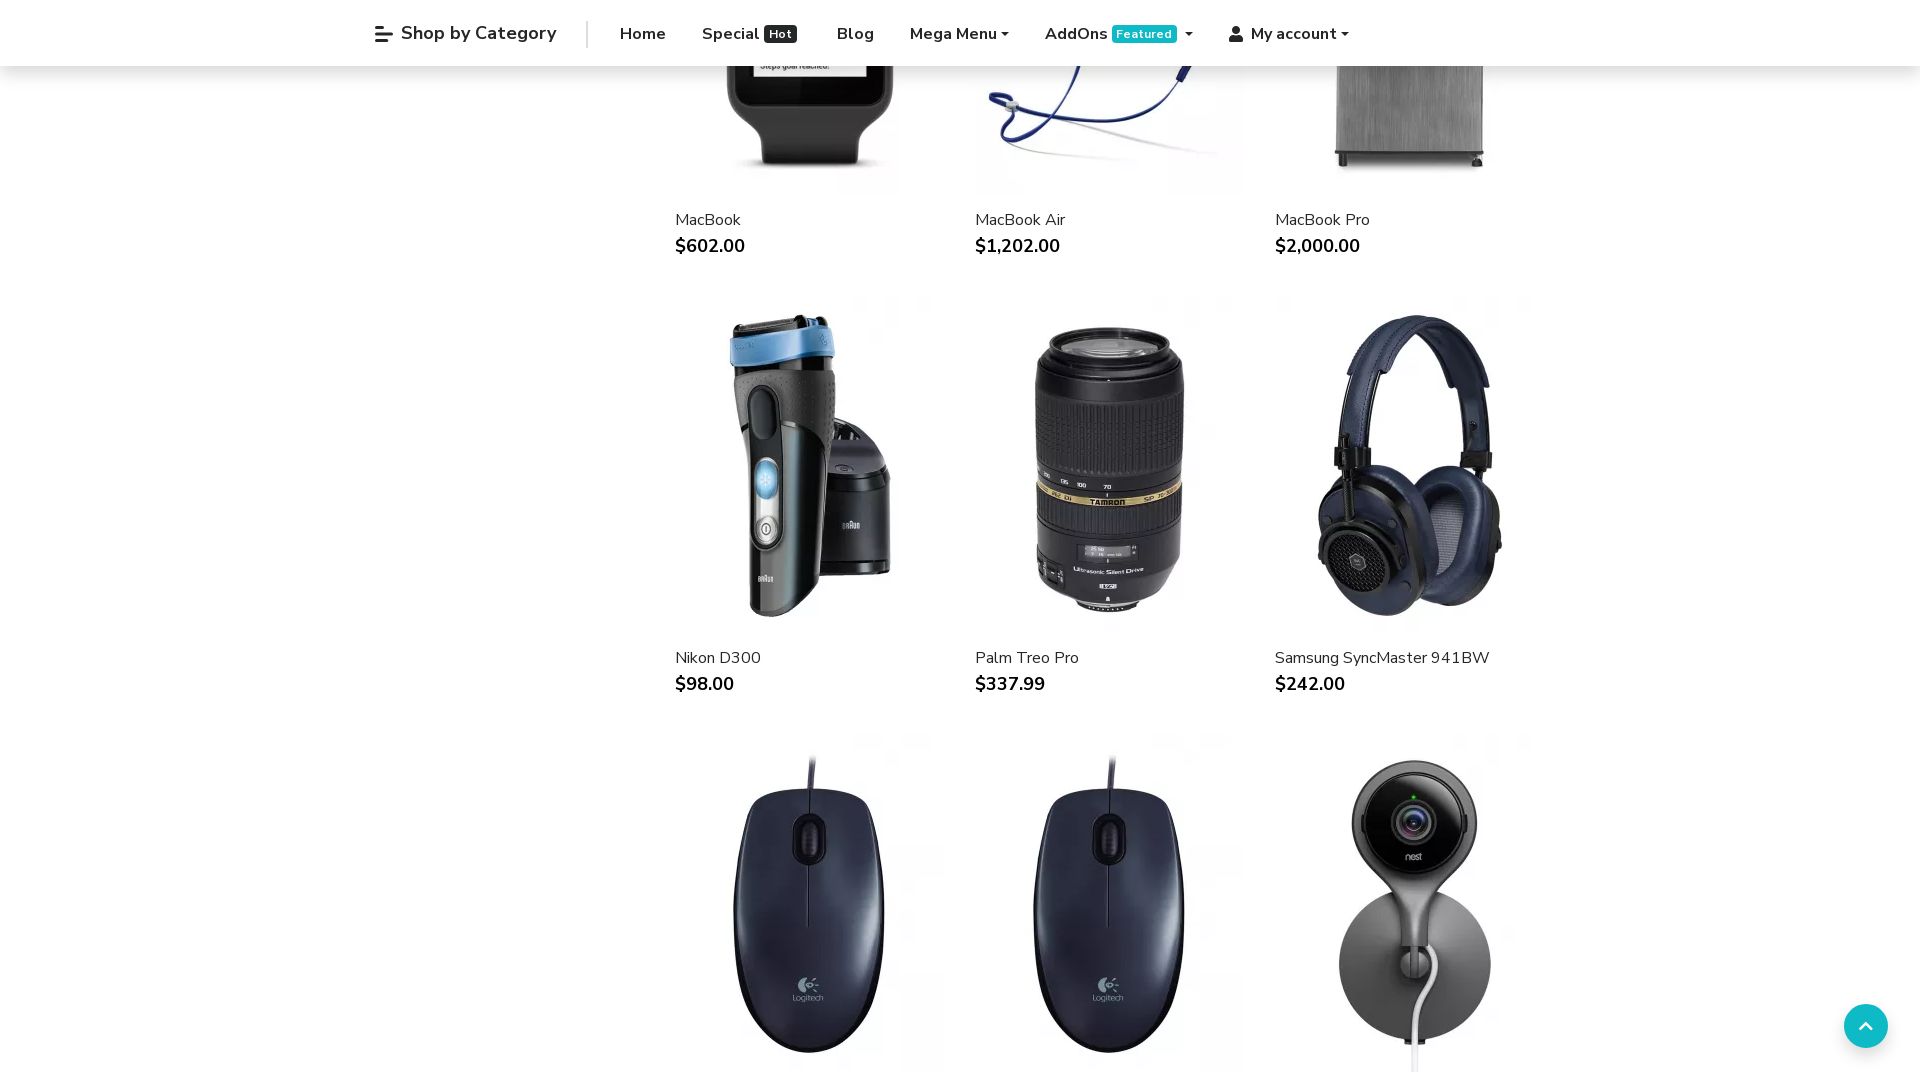

Scrolled down using mouse wheel (iteration 48/75) to trigger lazy-loading
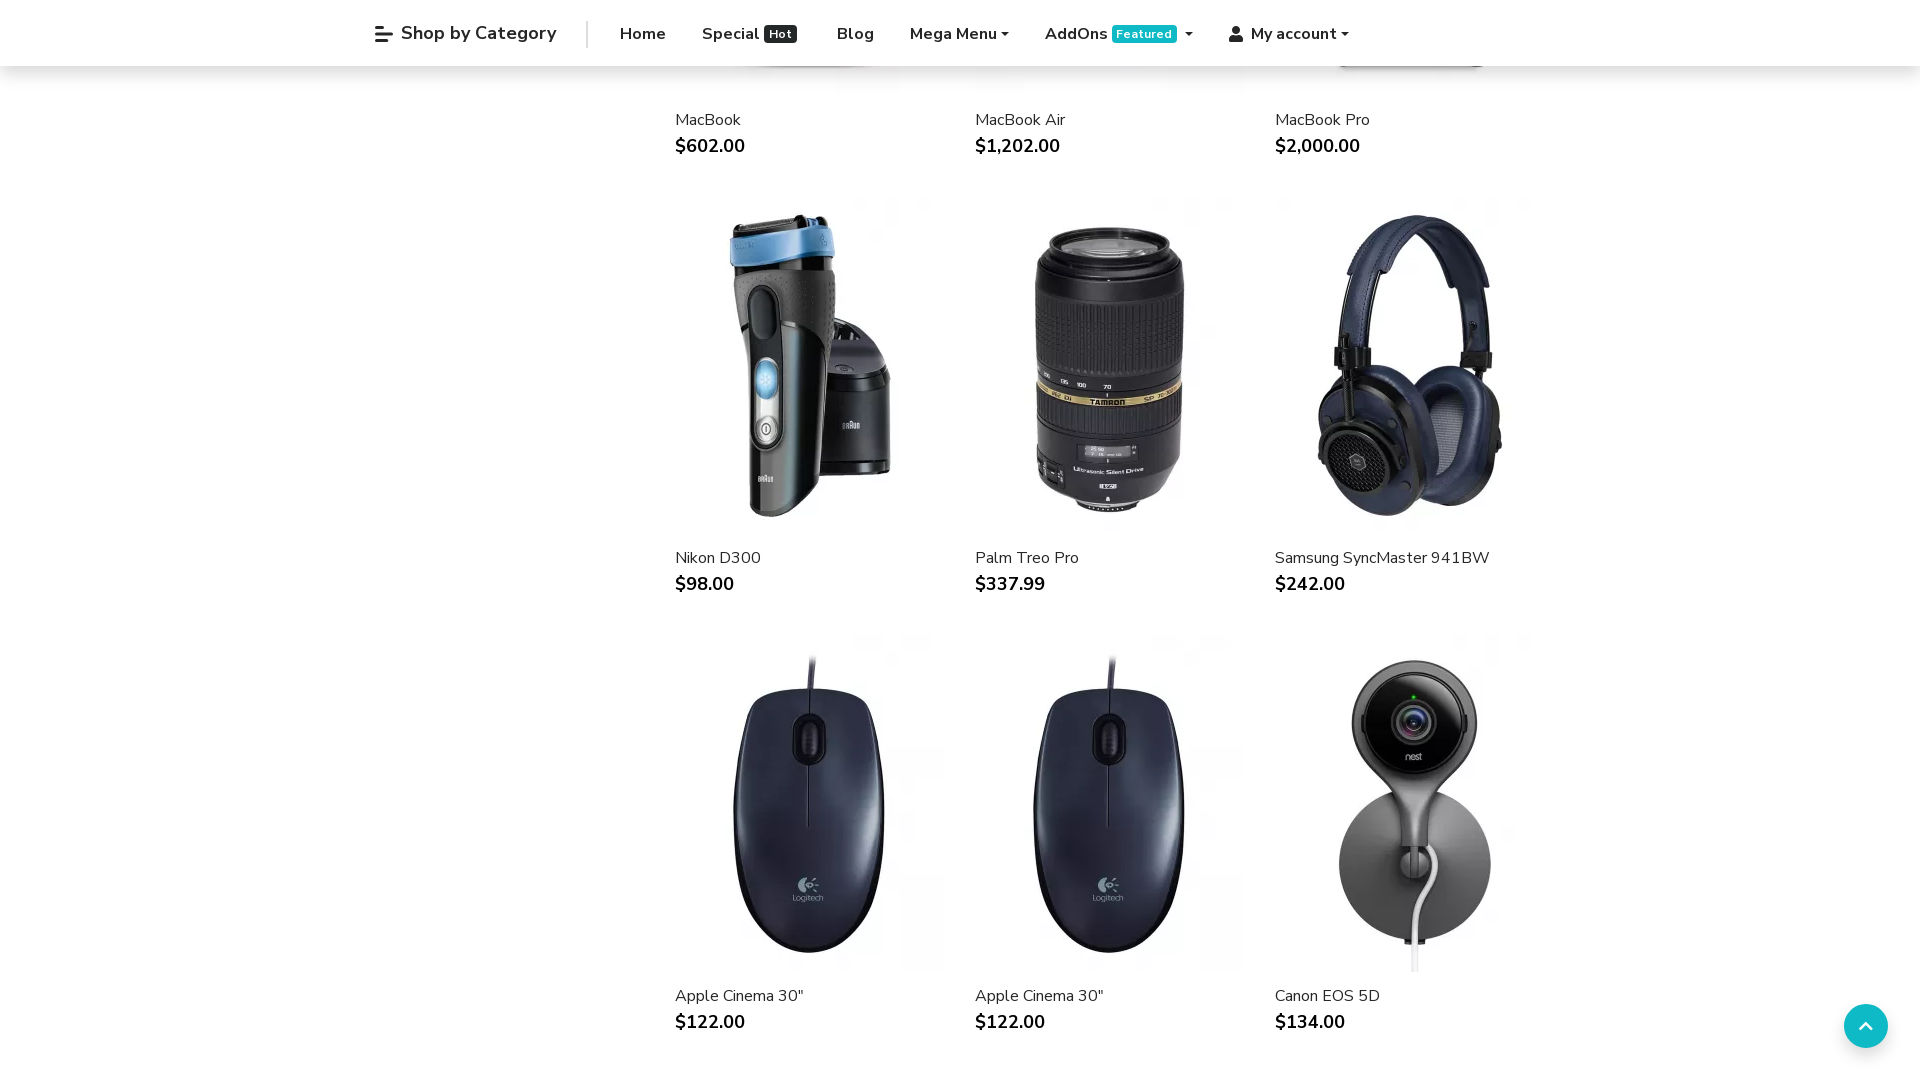

Scrolled down using mouse wheel (iteration 49/75) to trigger lazy-loading
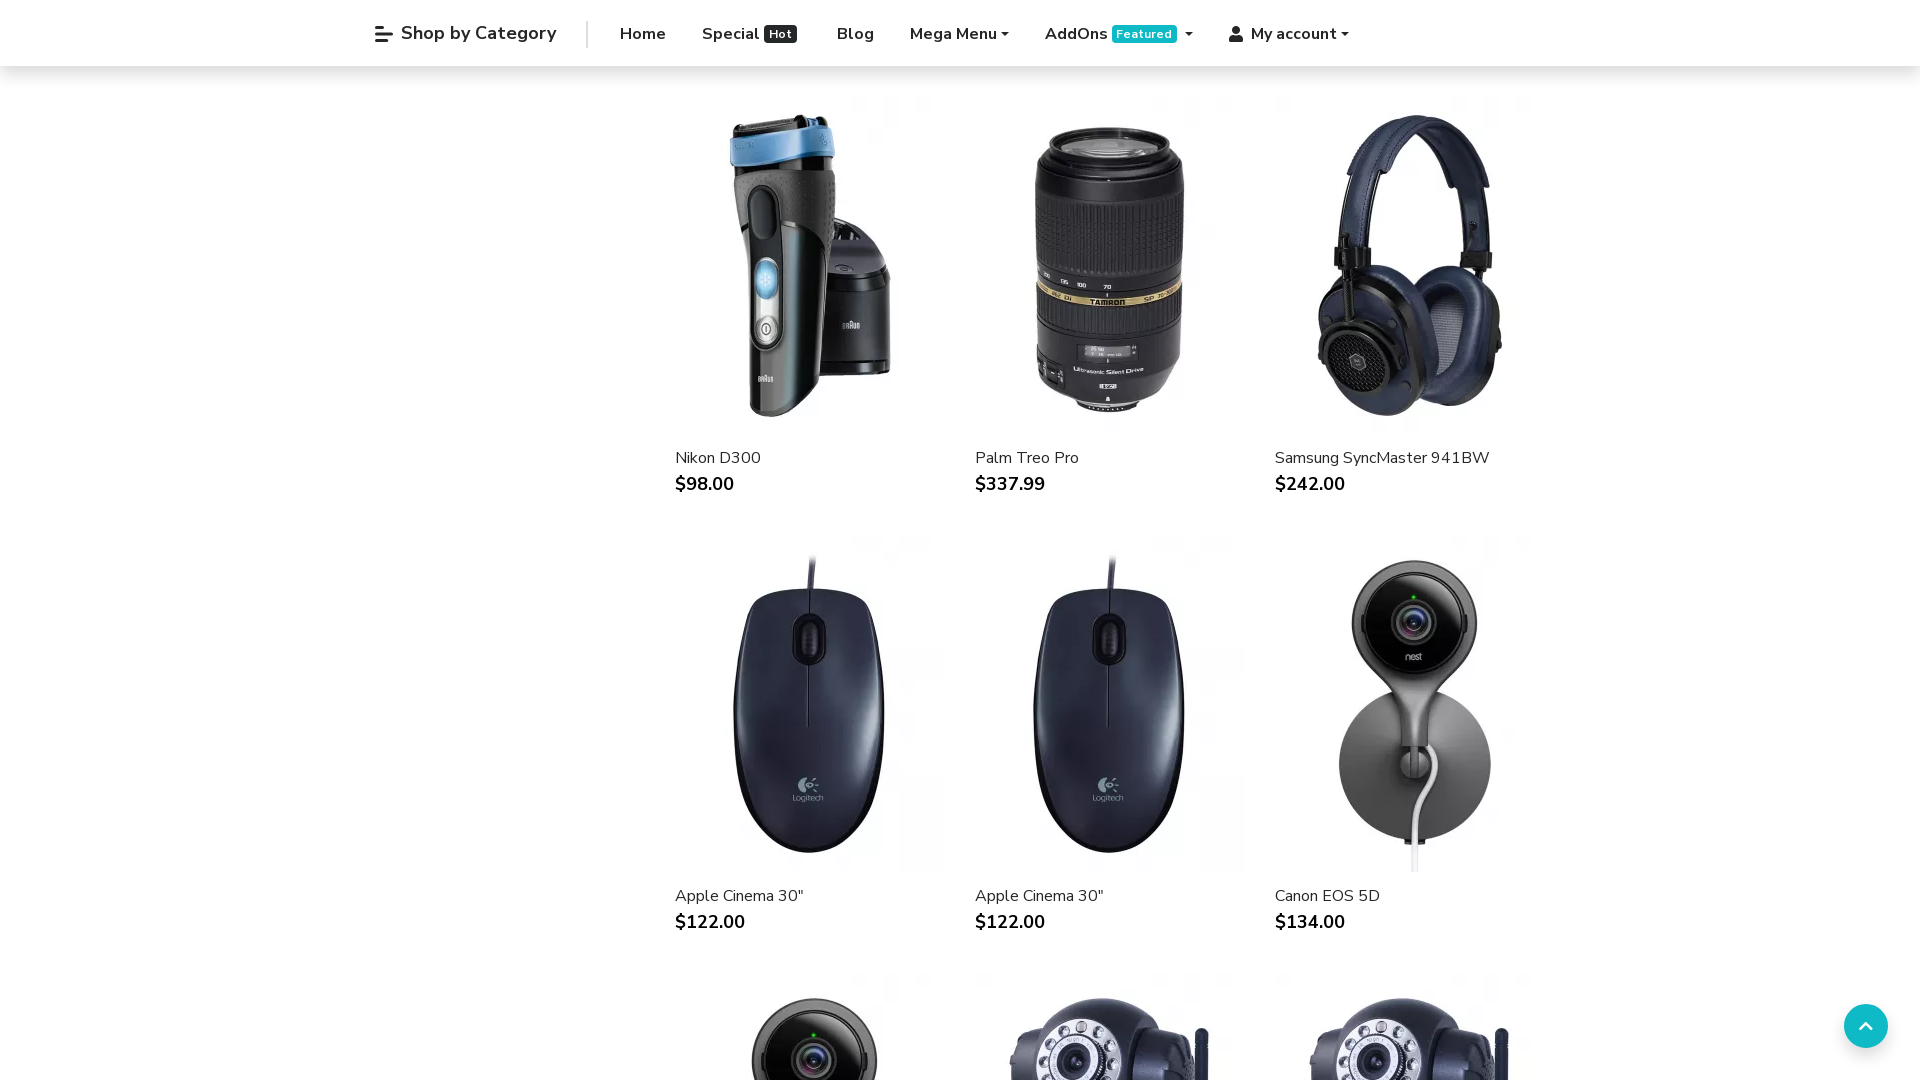

Scrolled down using mouse wheel (iteration 50/75) to trigger lazy-loading
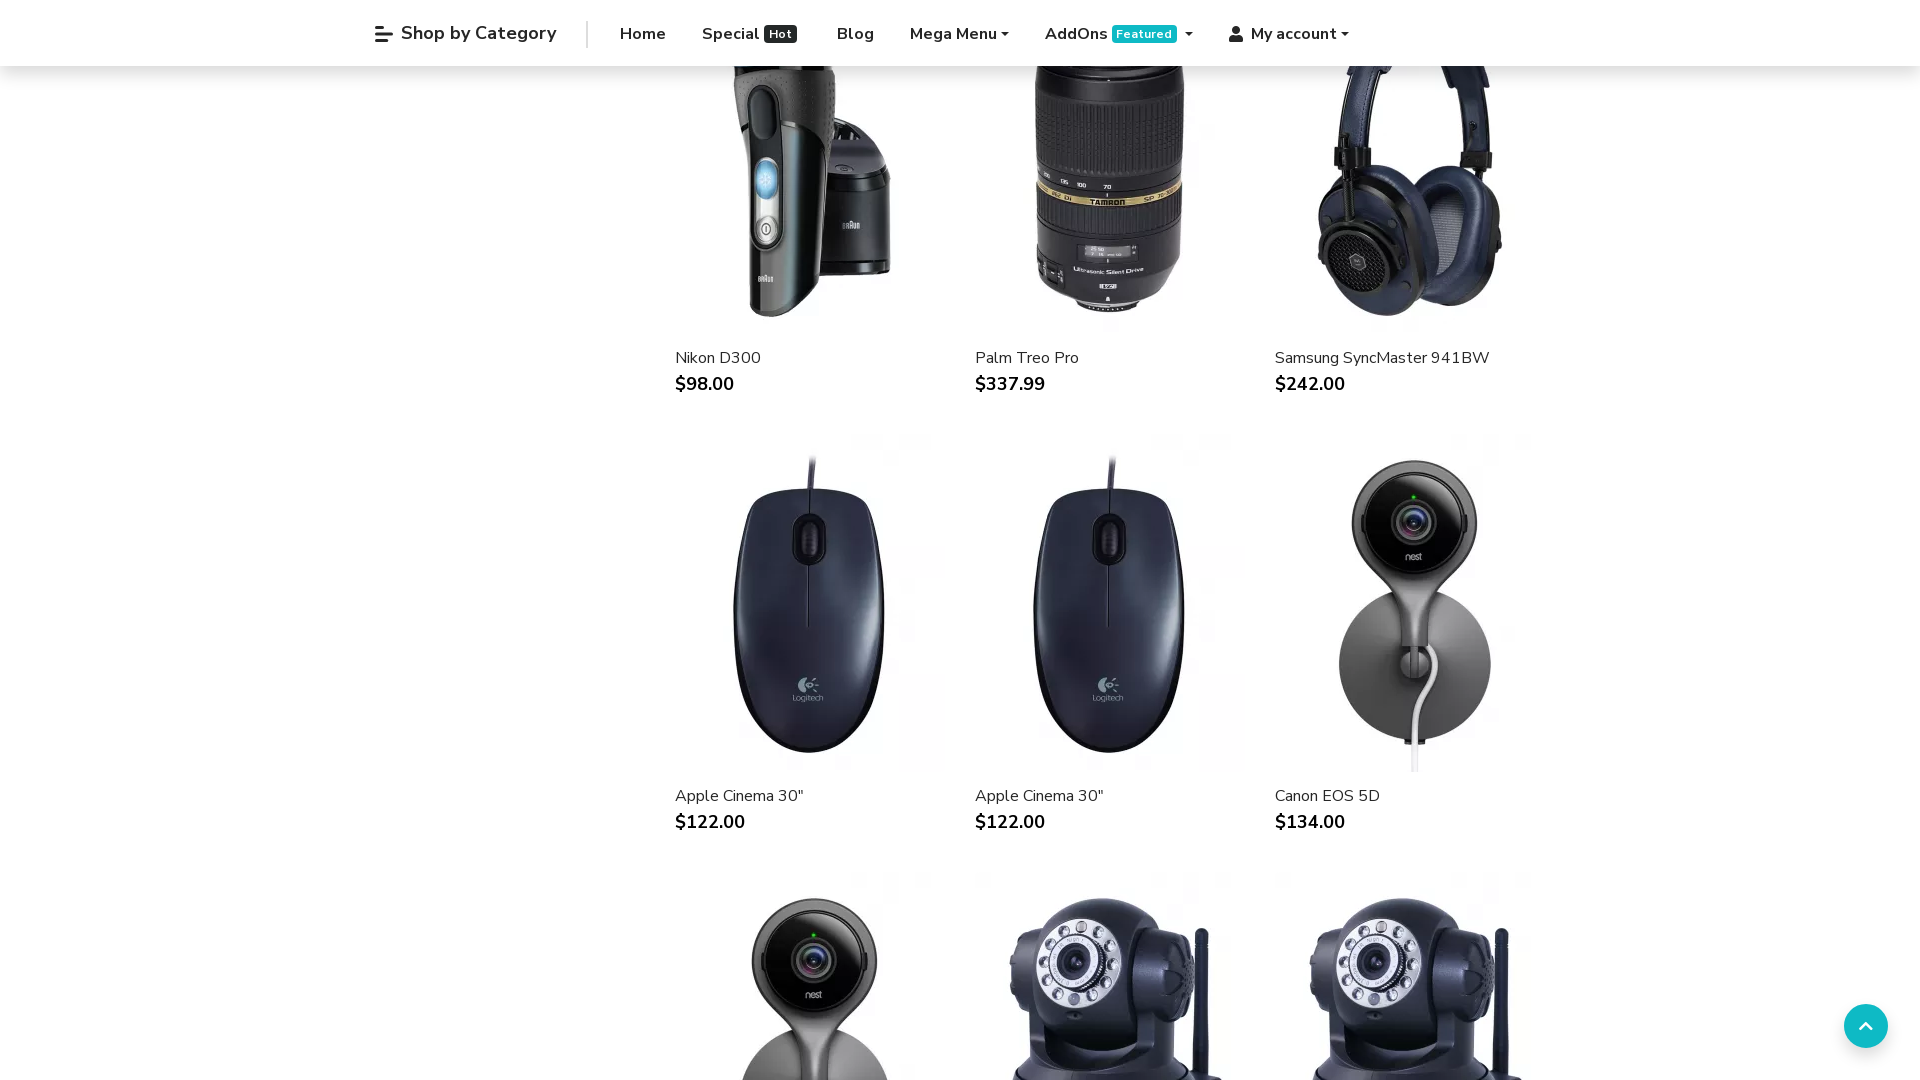

Scrolled down using mouse wheel (iteration 51/75) to trigger lazy-loading
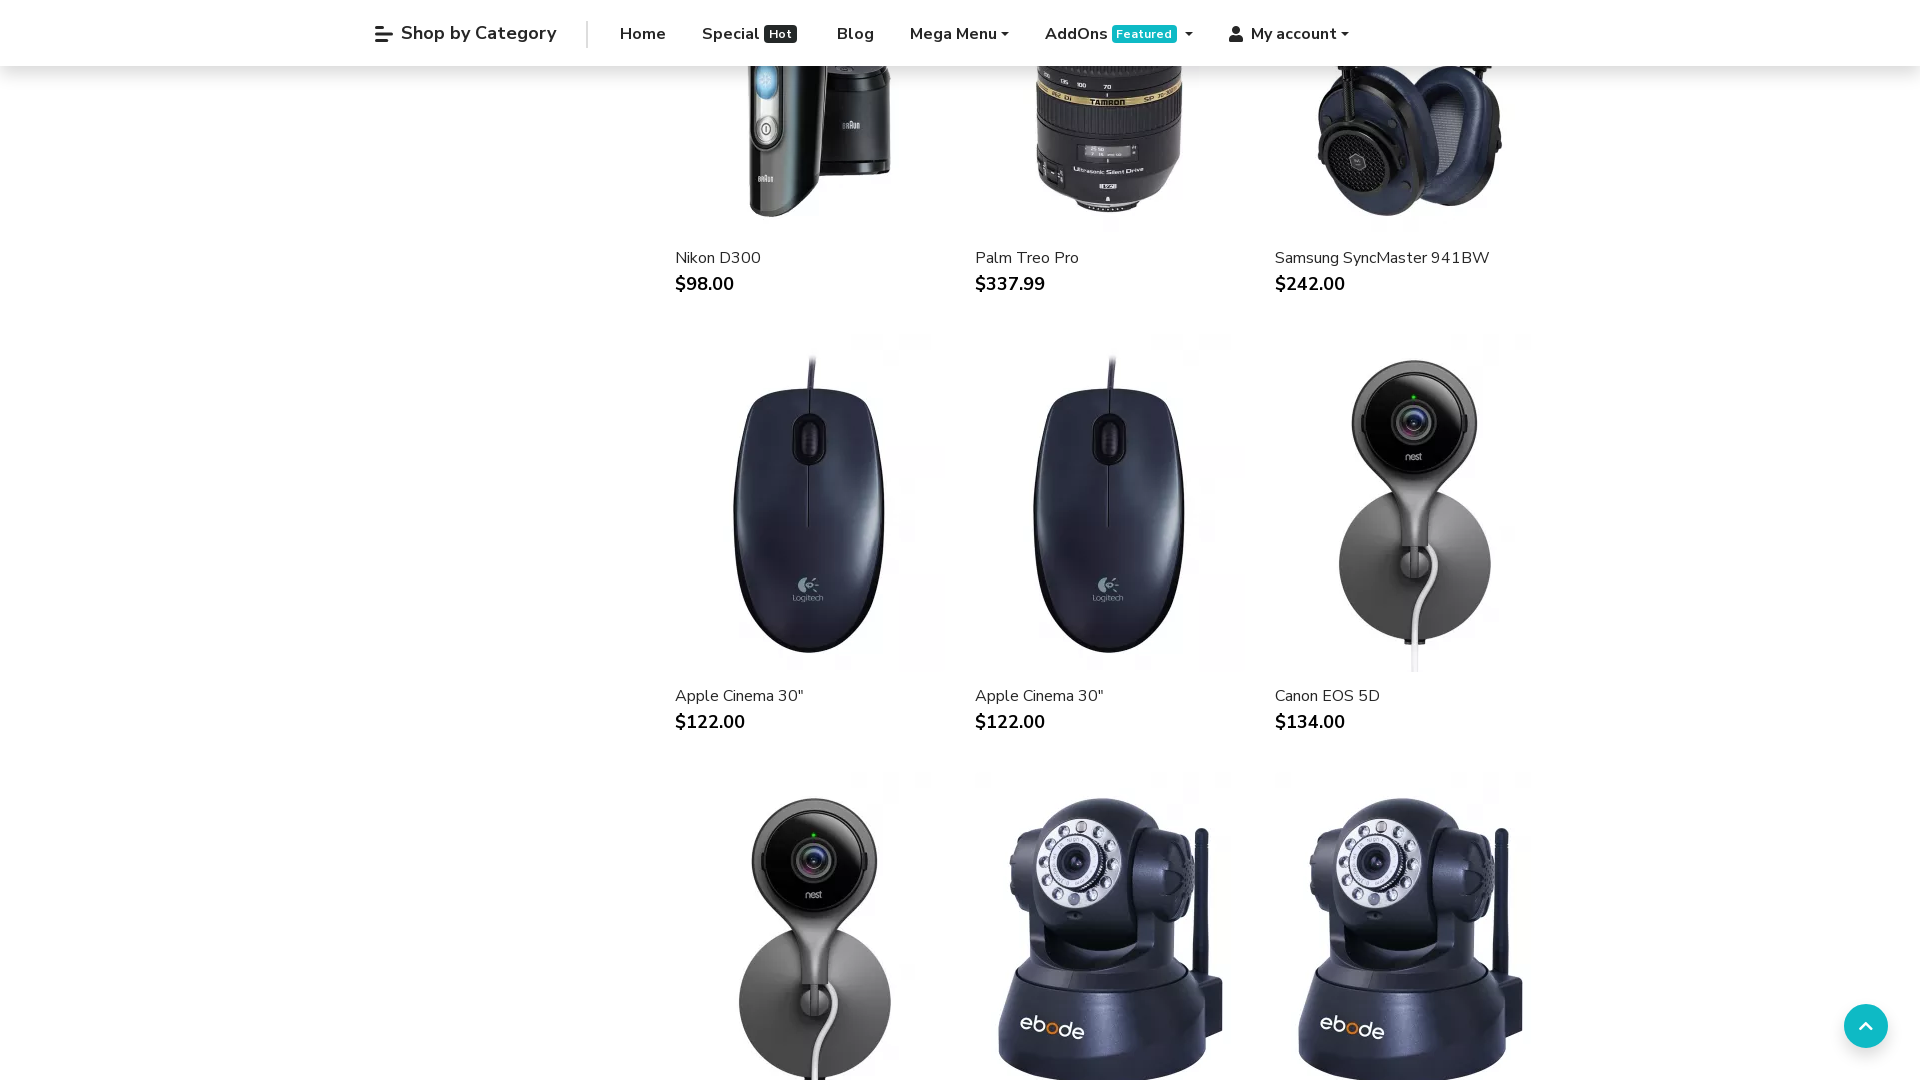

Scrolled down using mouse wheel (iteration 52/75) to trigger lazy-loading
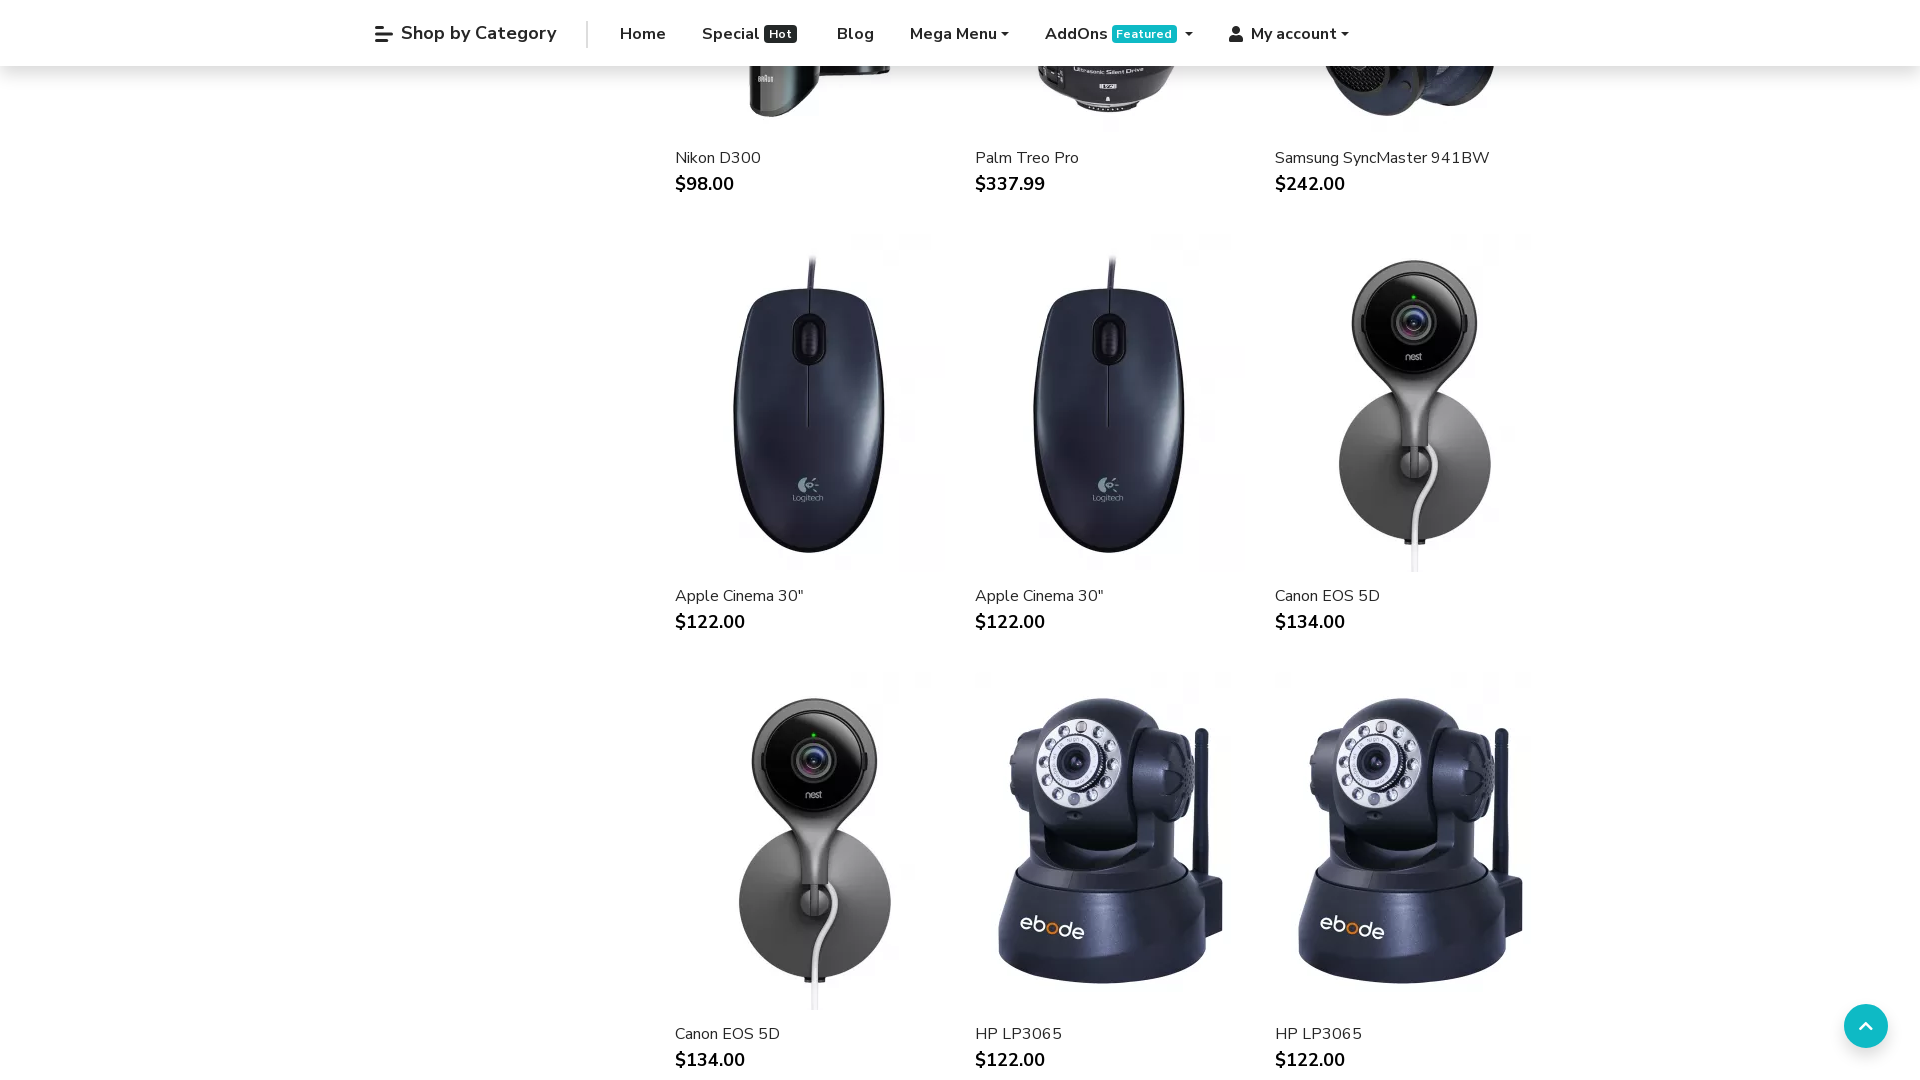

Scrolled down using mouse wheel (iteration 53/75) to trigger lazy-loading
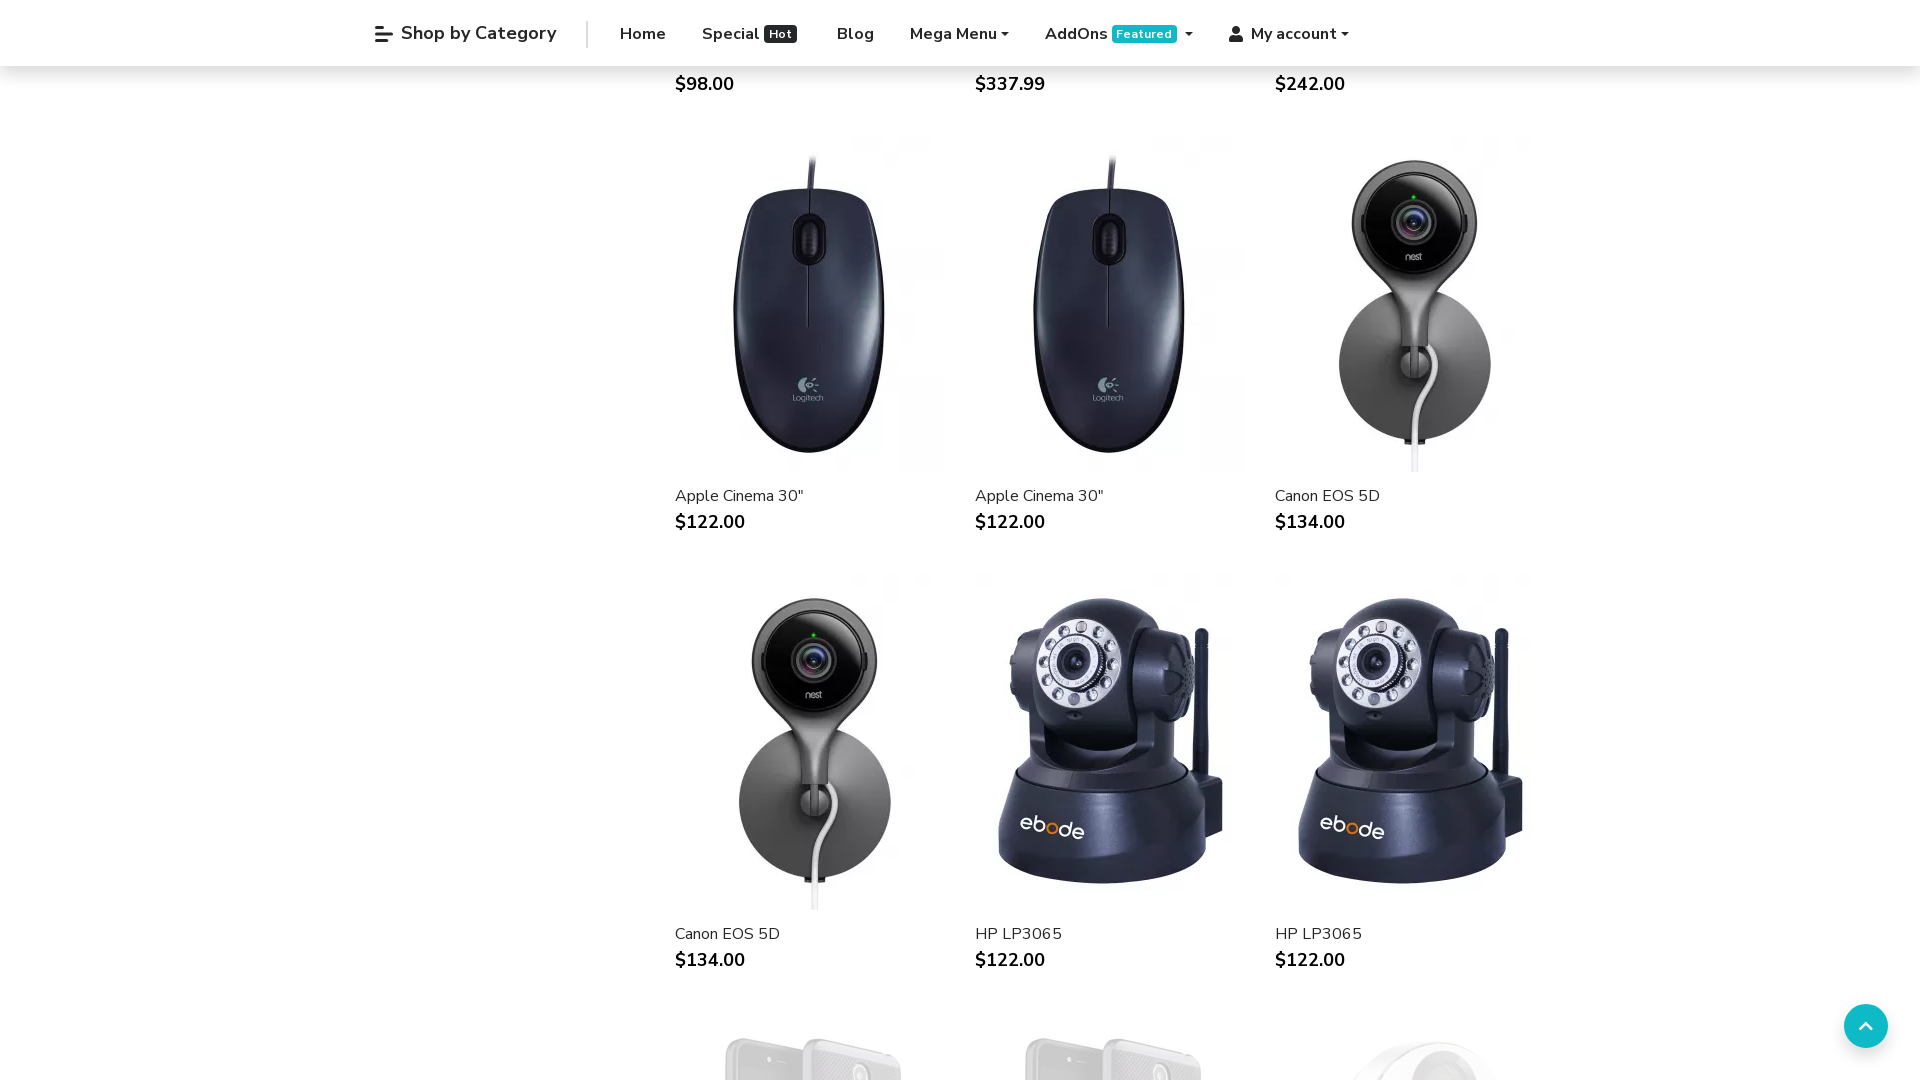

Scrolled down using mouse wheel (iteration 54/75) to trigger lazy-loading
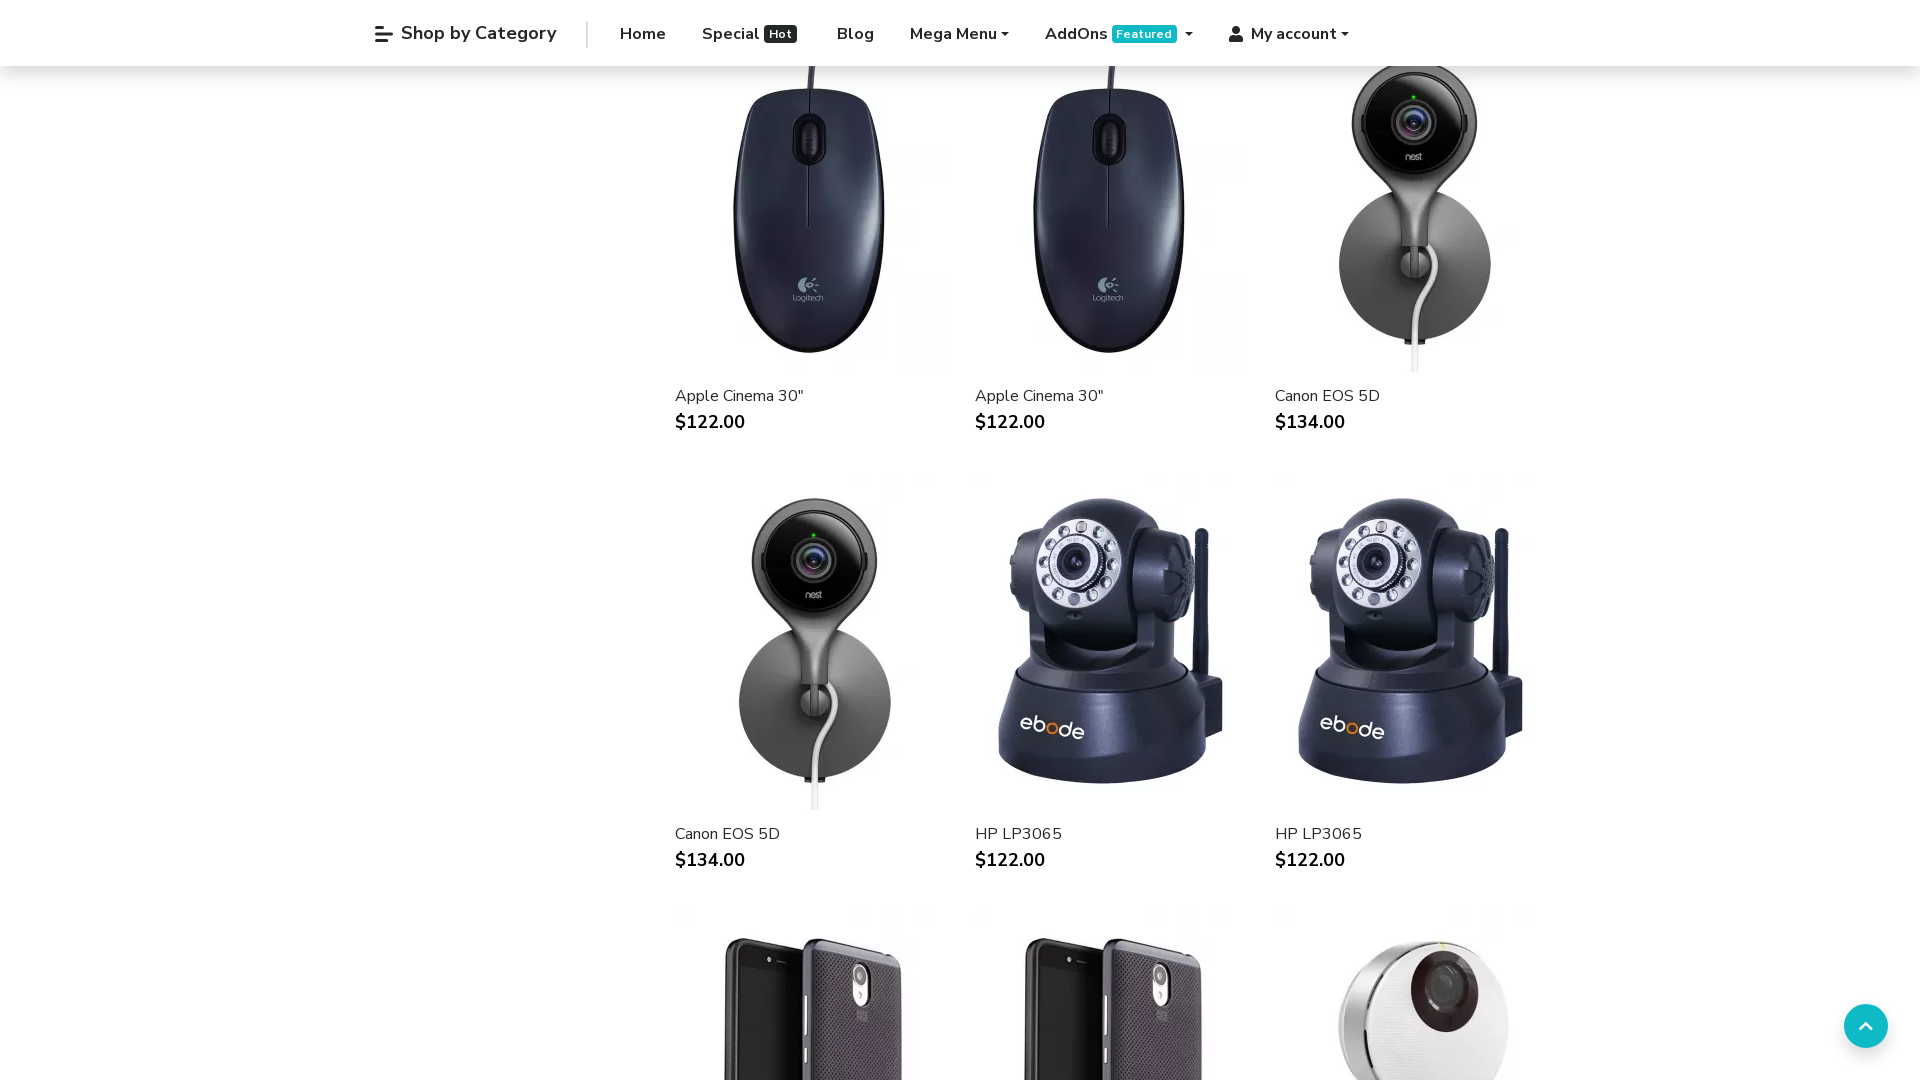

Scrolled down using mouse wheel (iteration 55/75) to trigger lazy-loading
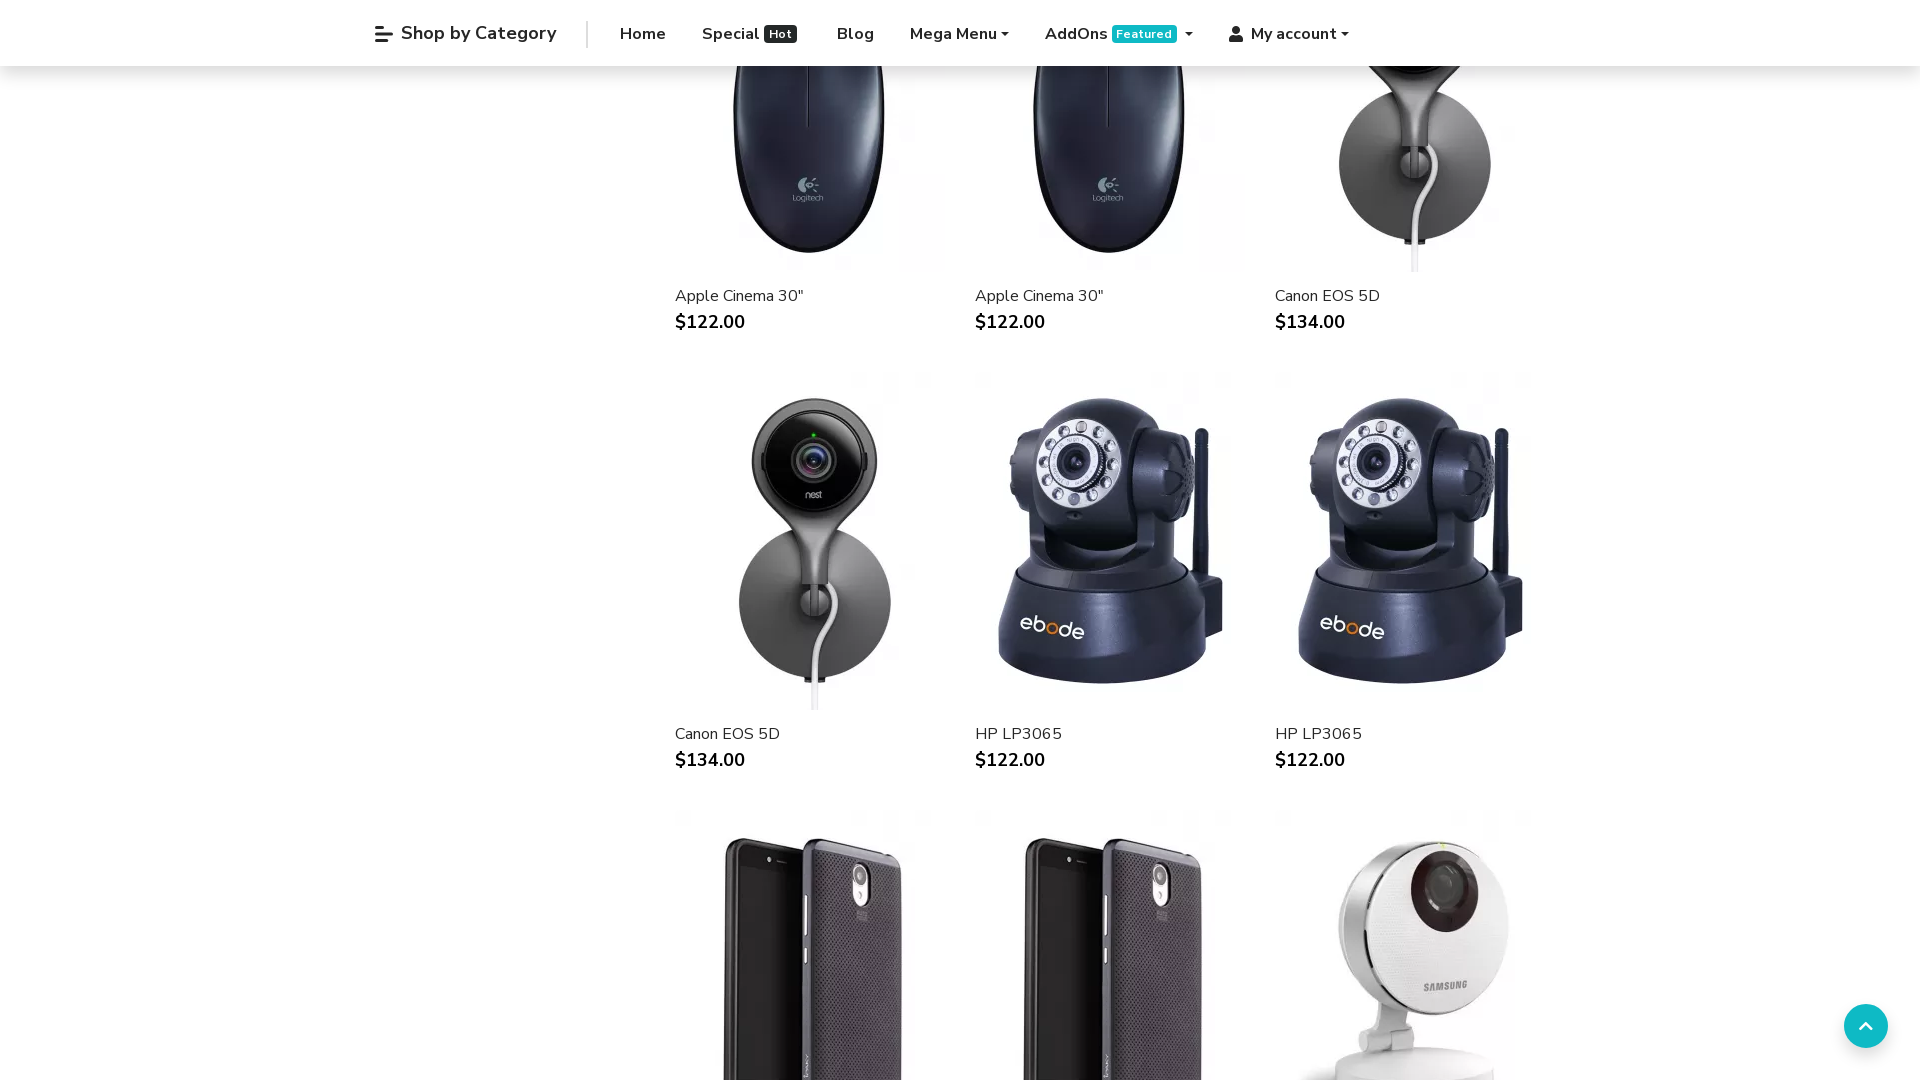

Scrolled down using mouse wheel (iteration 56/75) to trigger lazy-loading
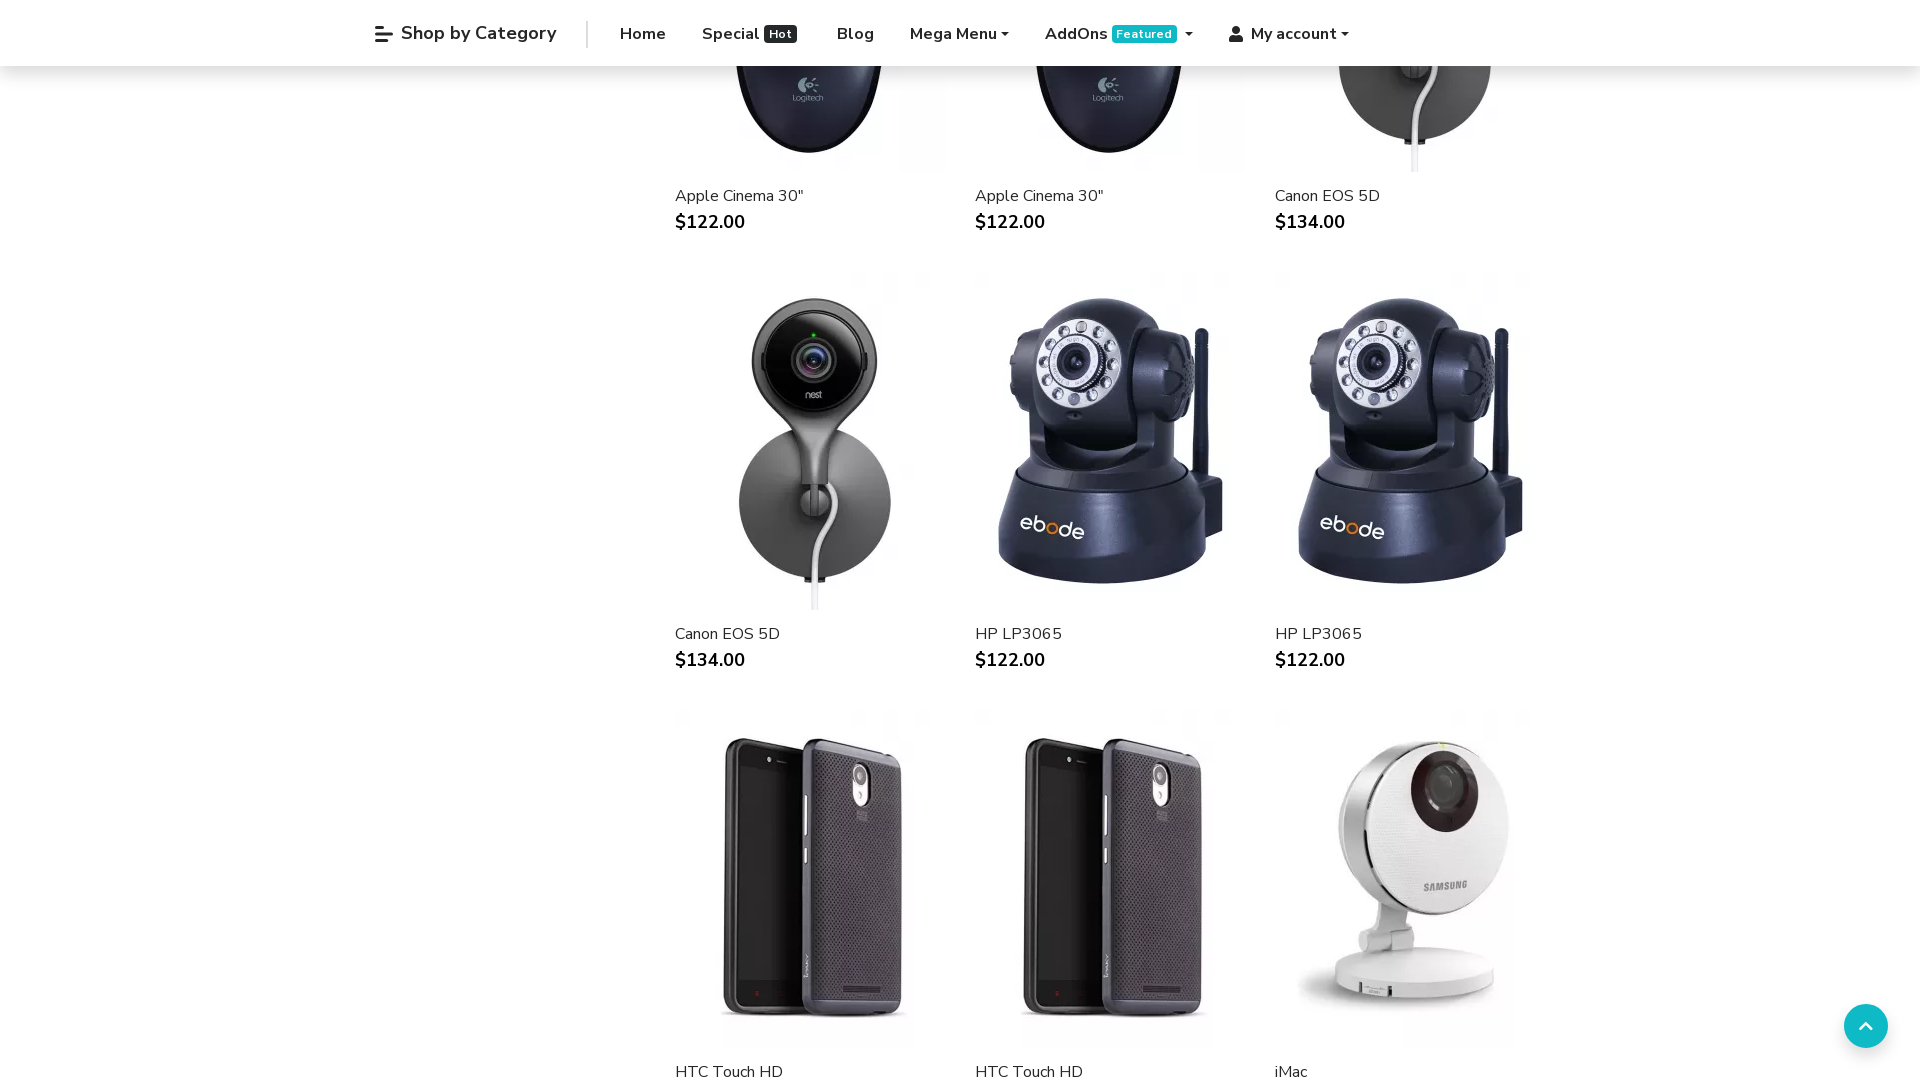

Scrolled down using mouse wheel (iteration 57/75) to trigger lazy-loading
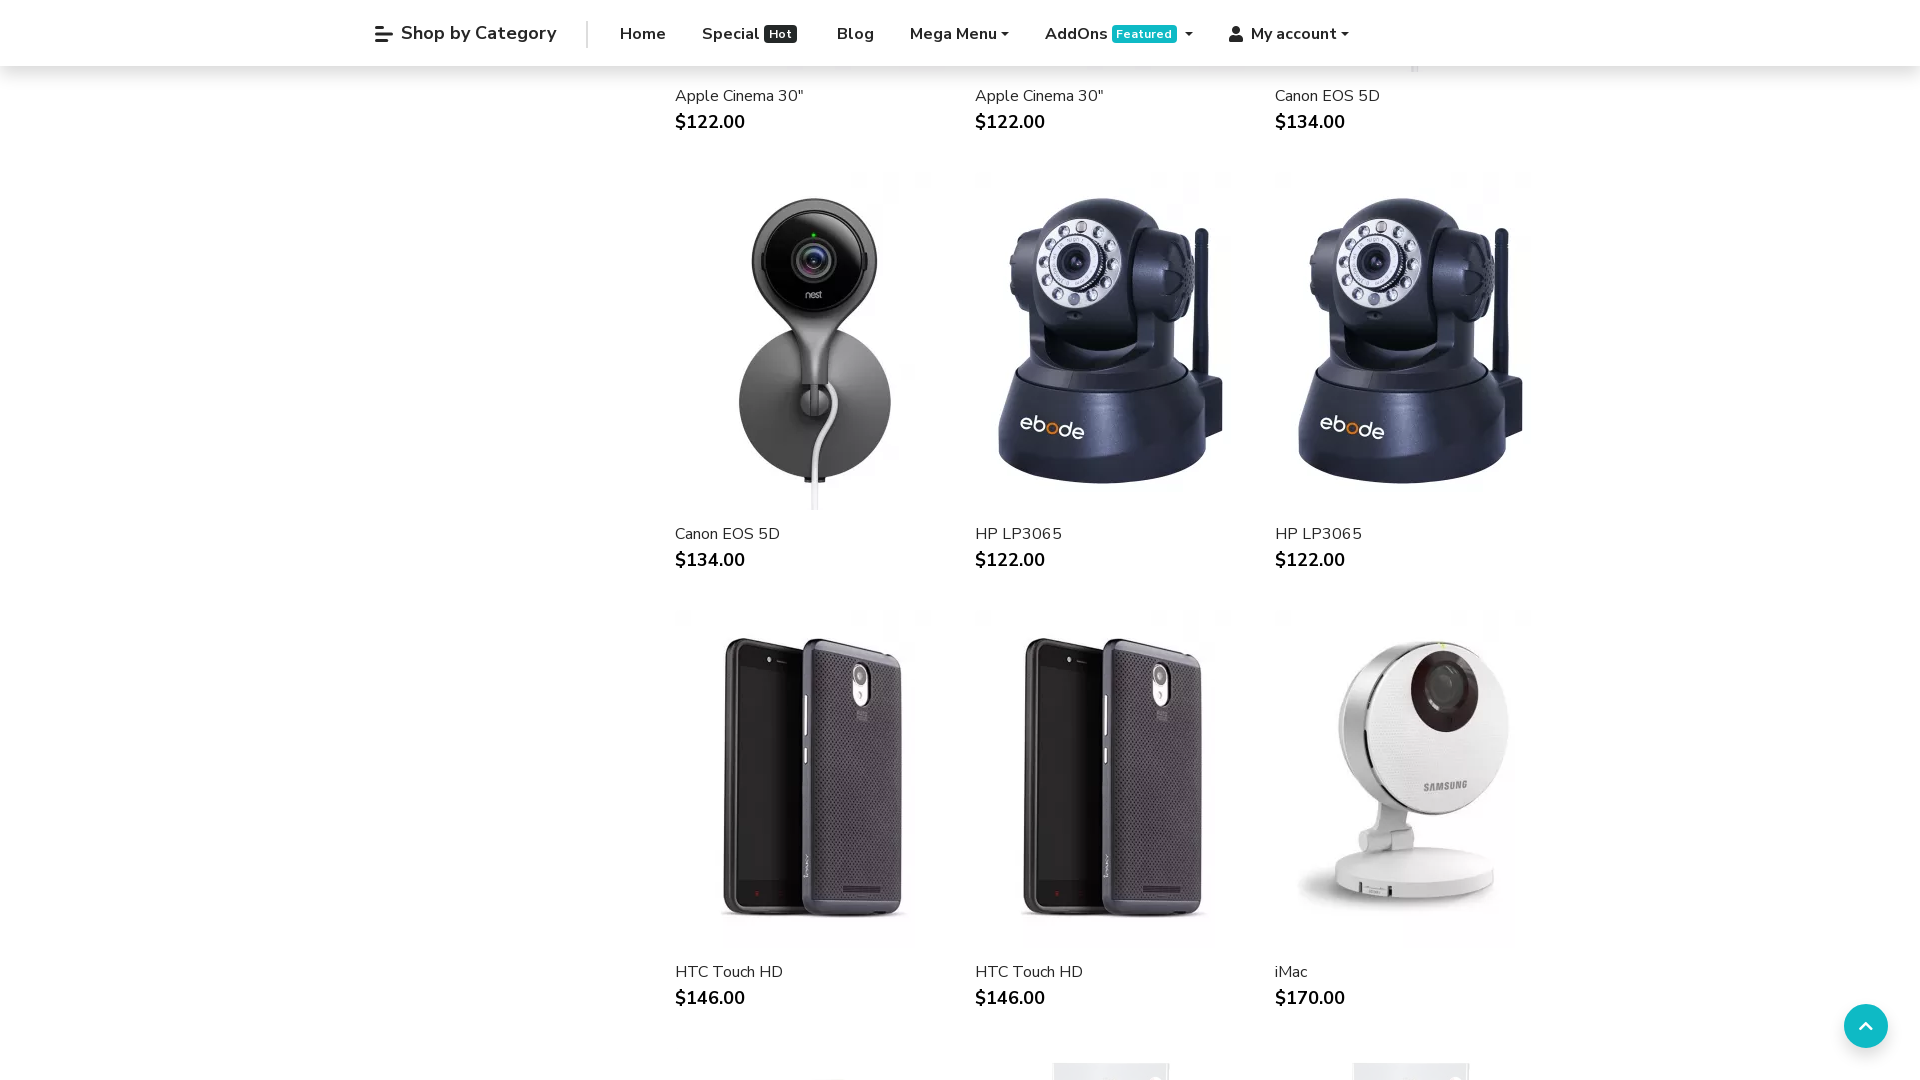

Scrolled down using mouse wheel (iteration 58/75) to trigger lazy-loading
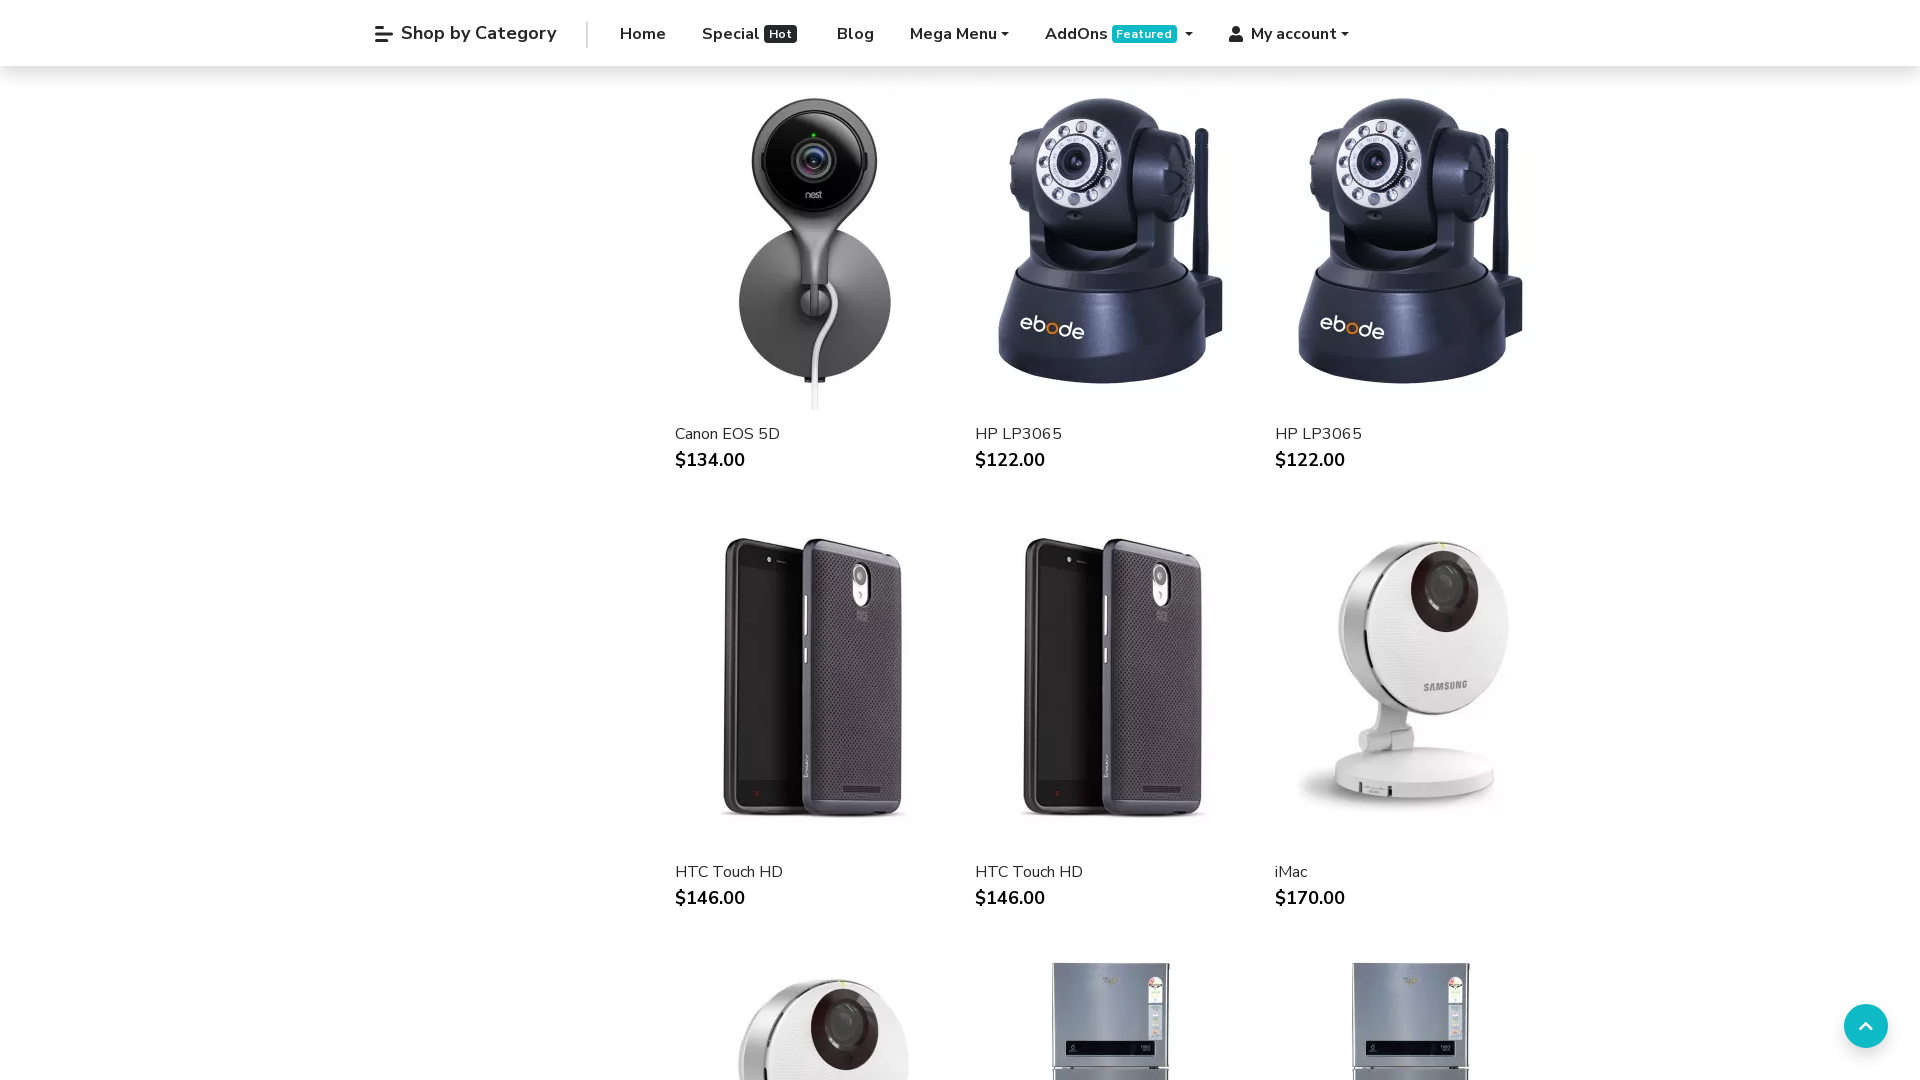

Scrolled down using mouse wheel (iteration 59/75) to trigger lazy-loading
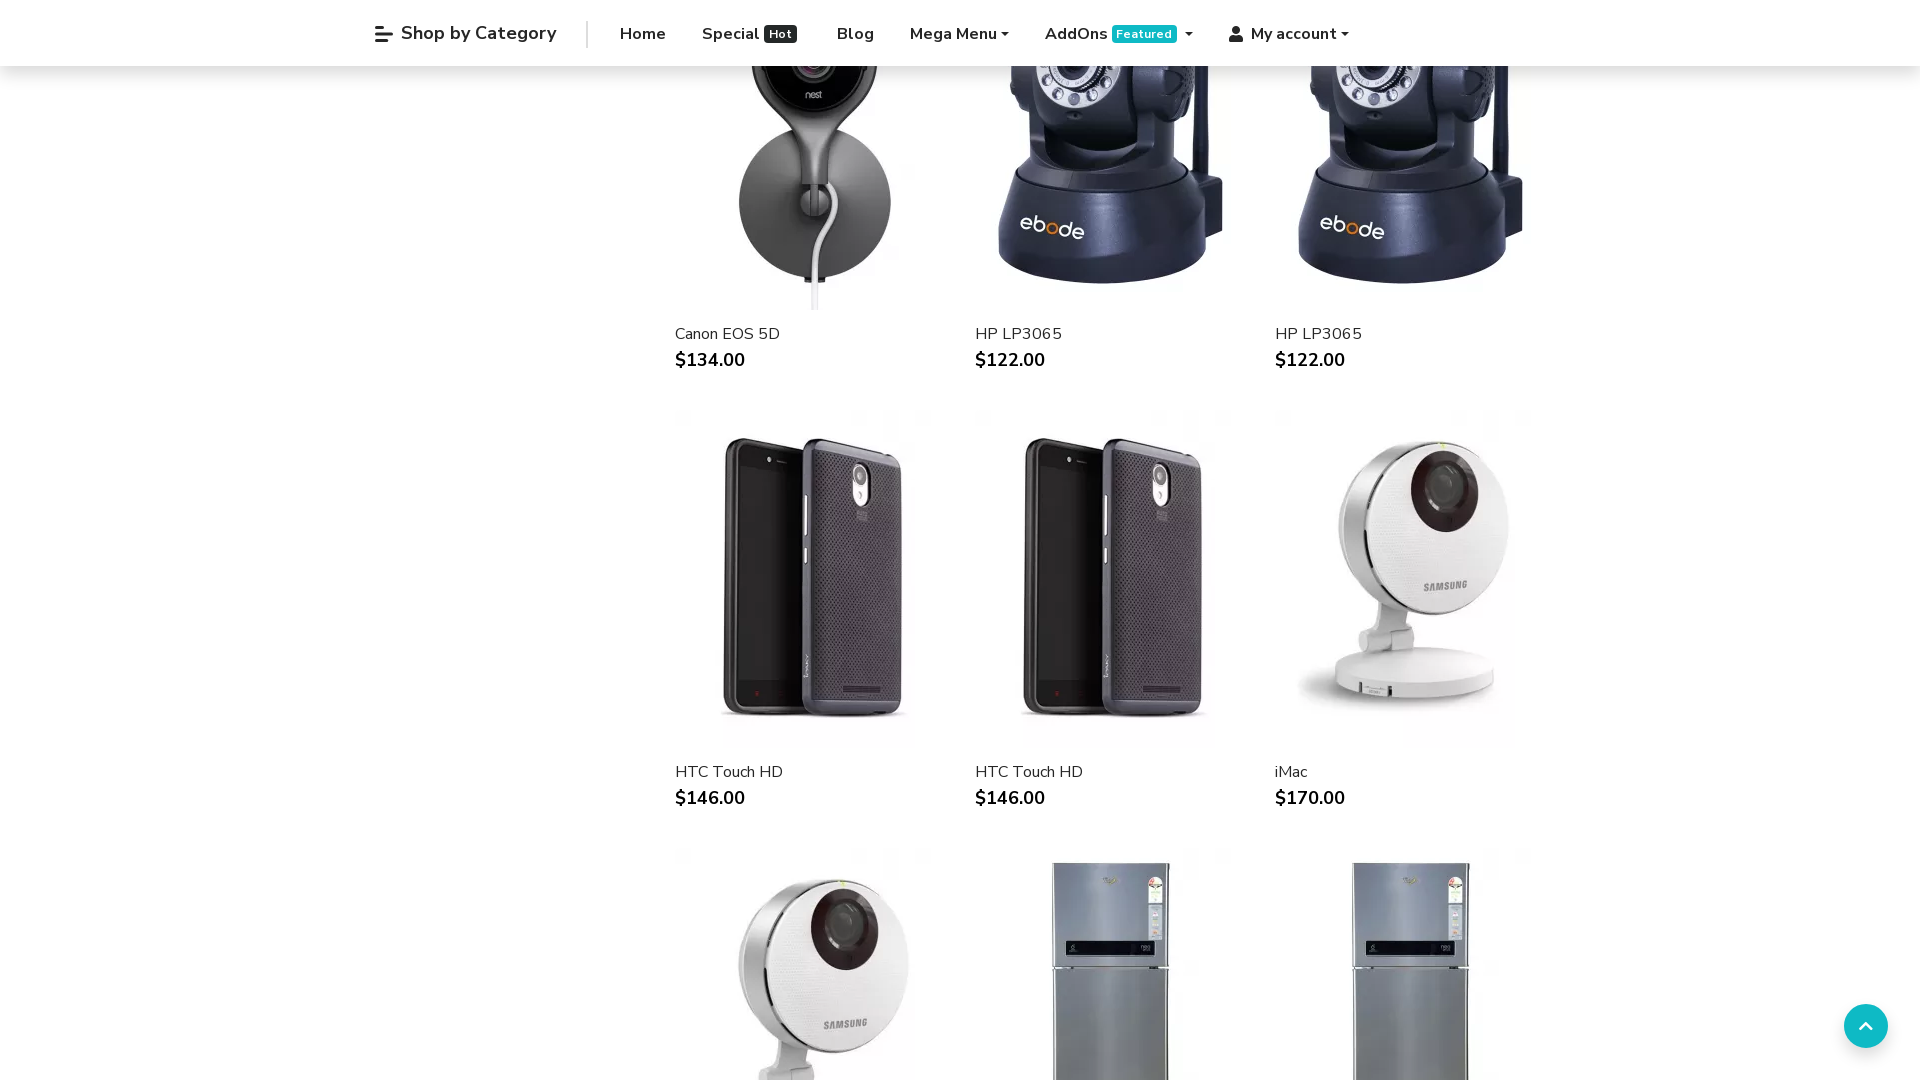

Scrolled down using mouse wheel (iteration 60/75) to trigger lazy-loading
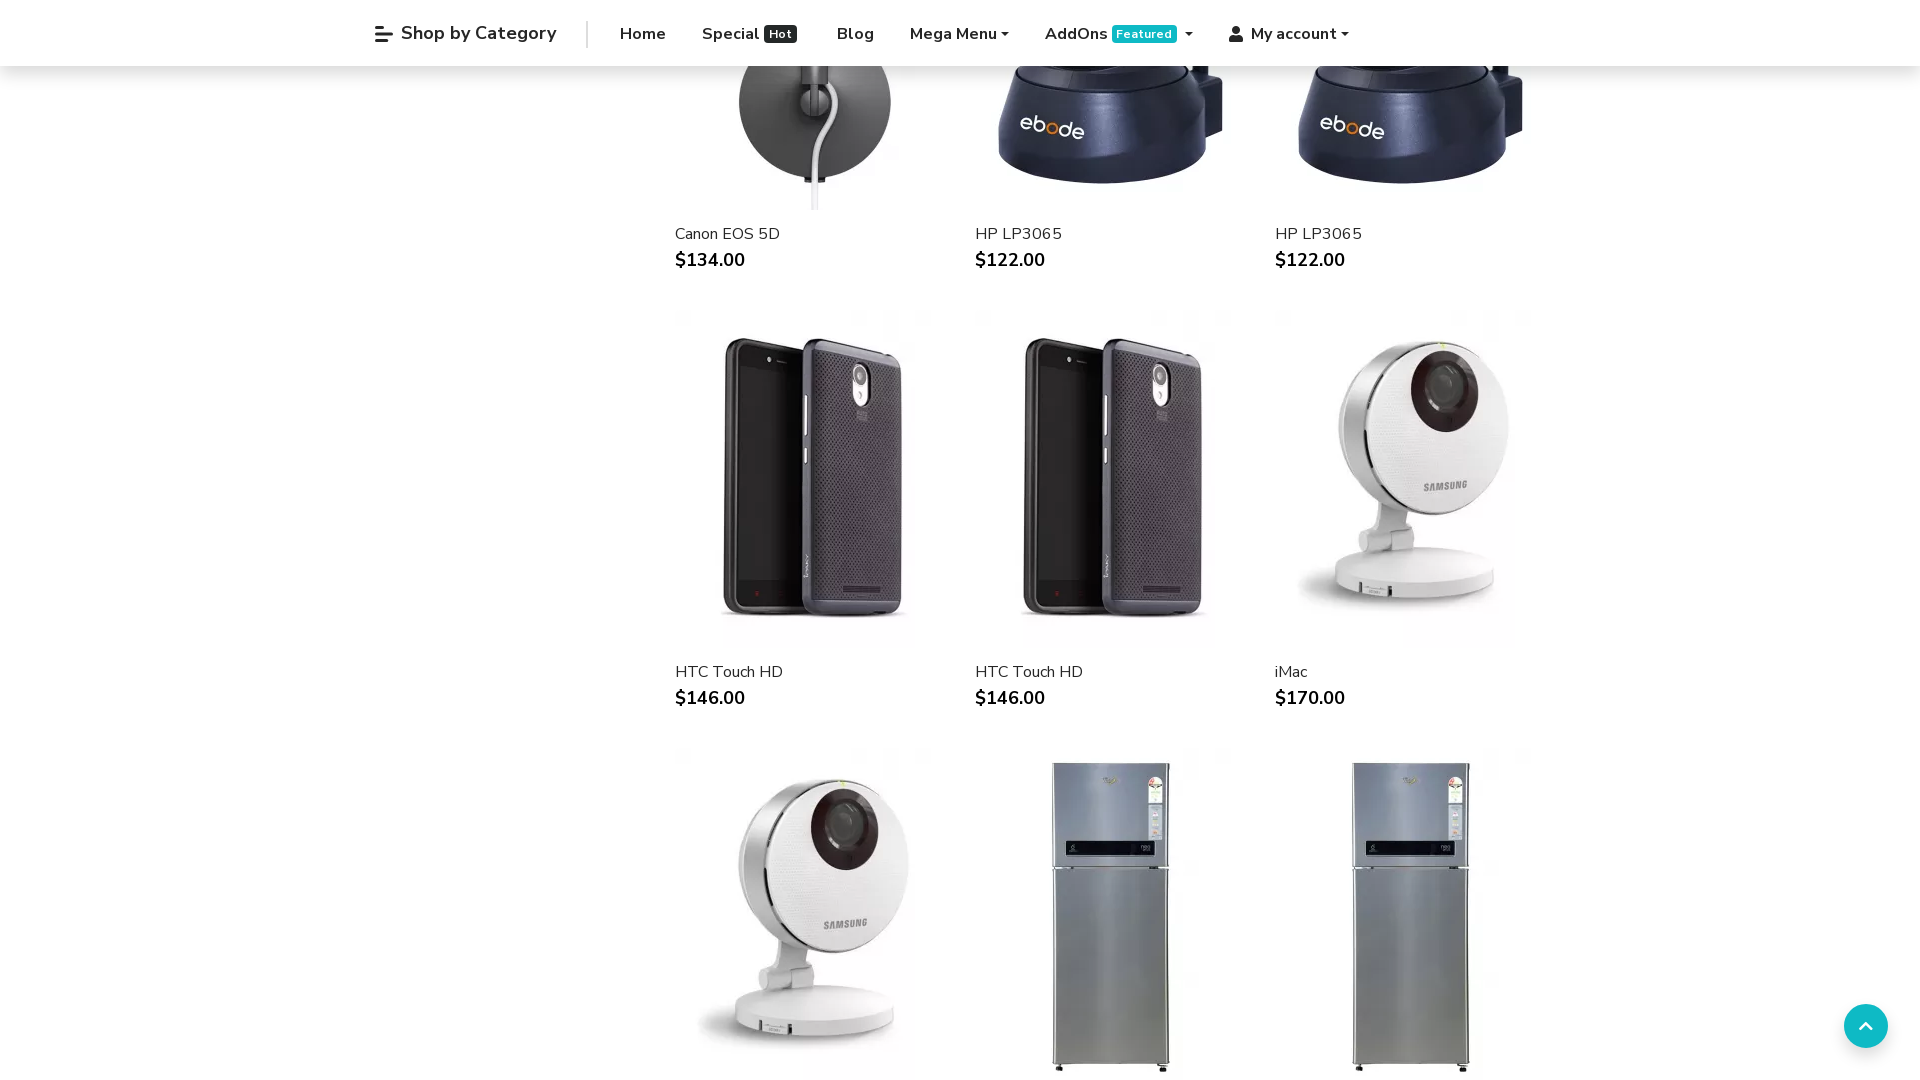

Scrolled down using mouse wheel (iteration 61/75) to trigger lazy-loading
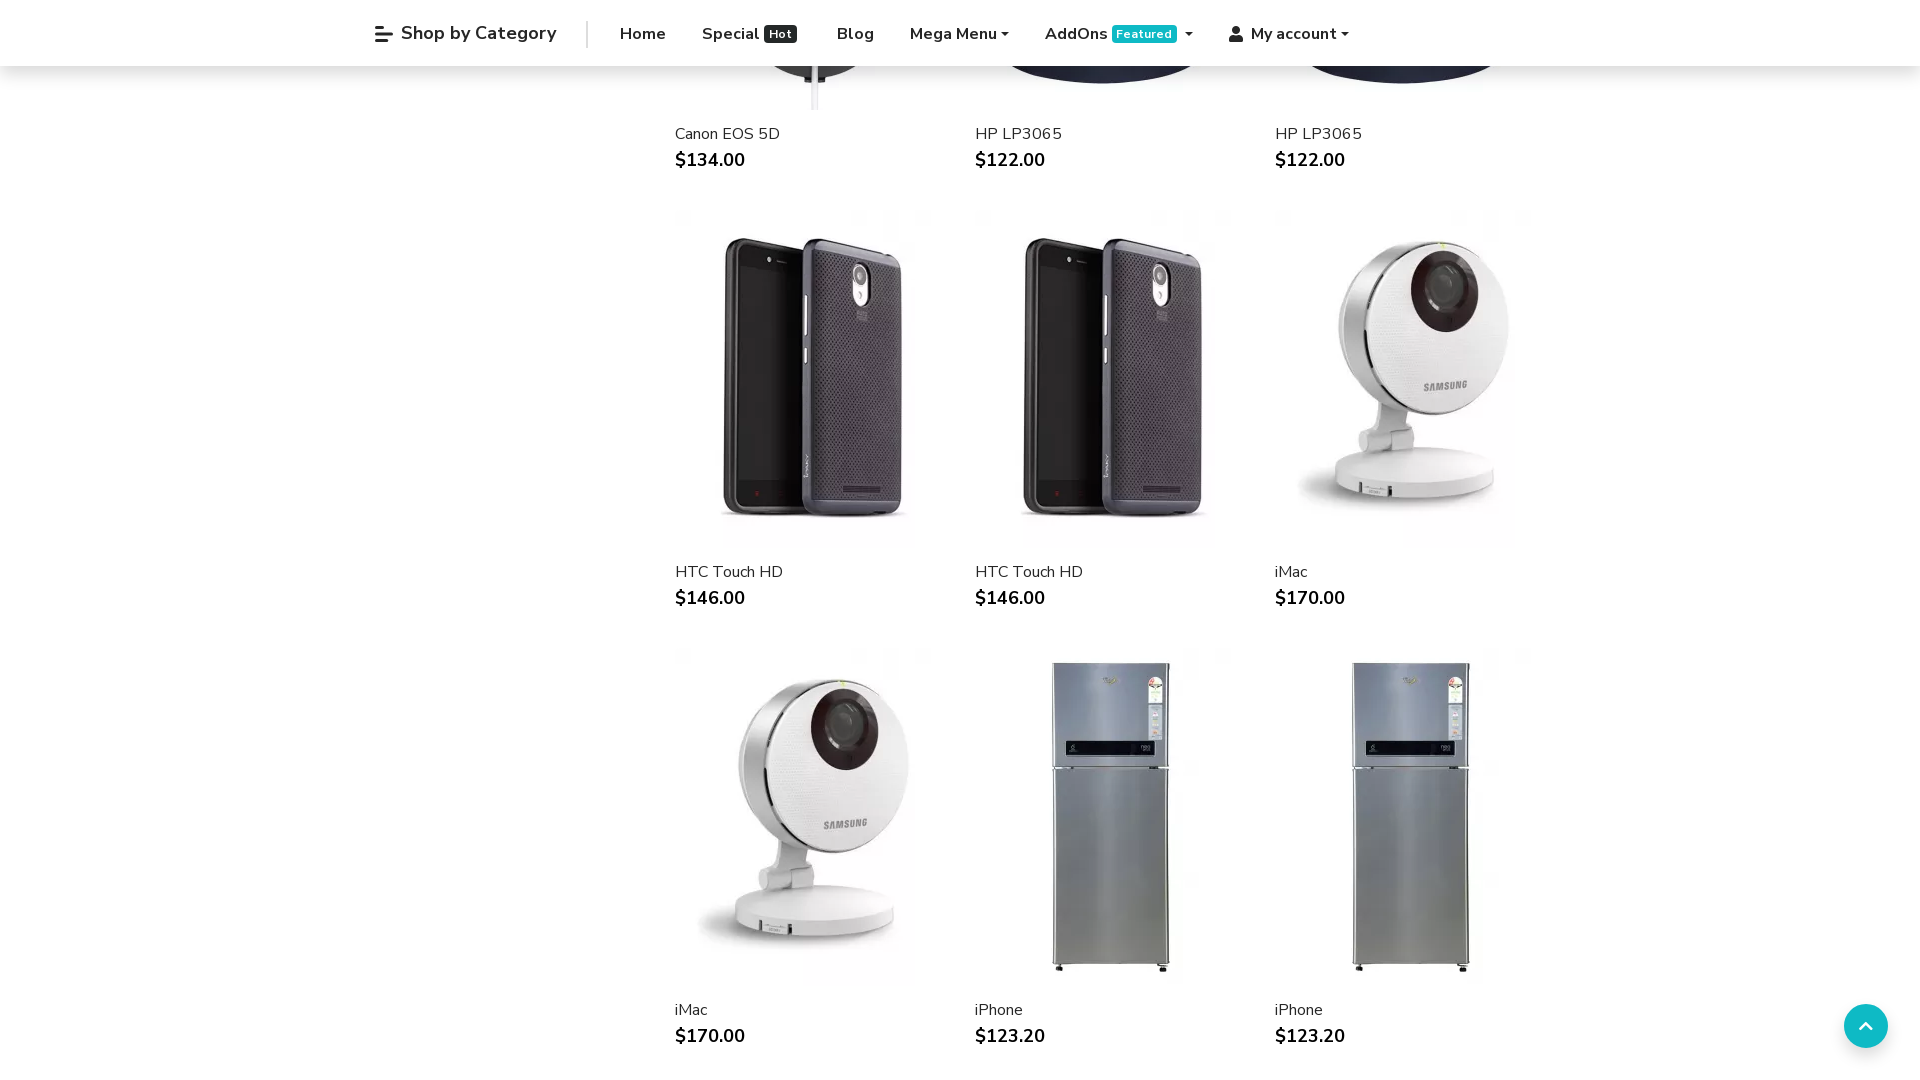

Scrolled down using mouse wheel (iteration 62/75) to trigger lazy-loading
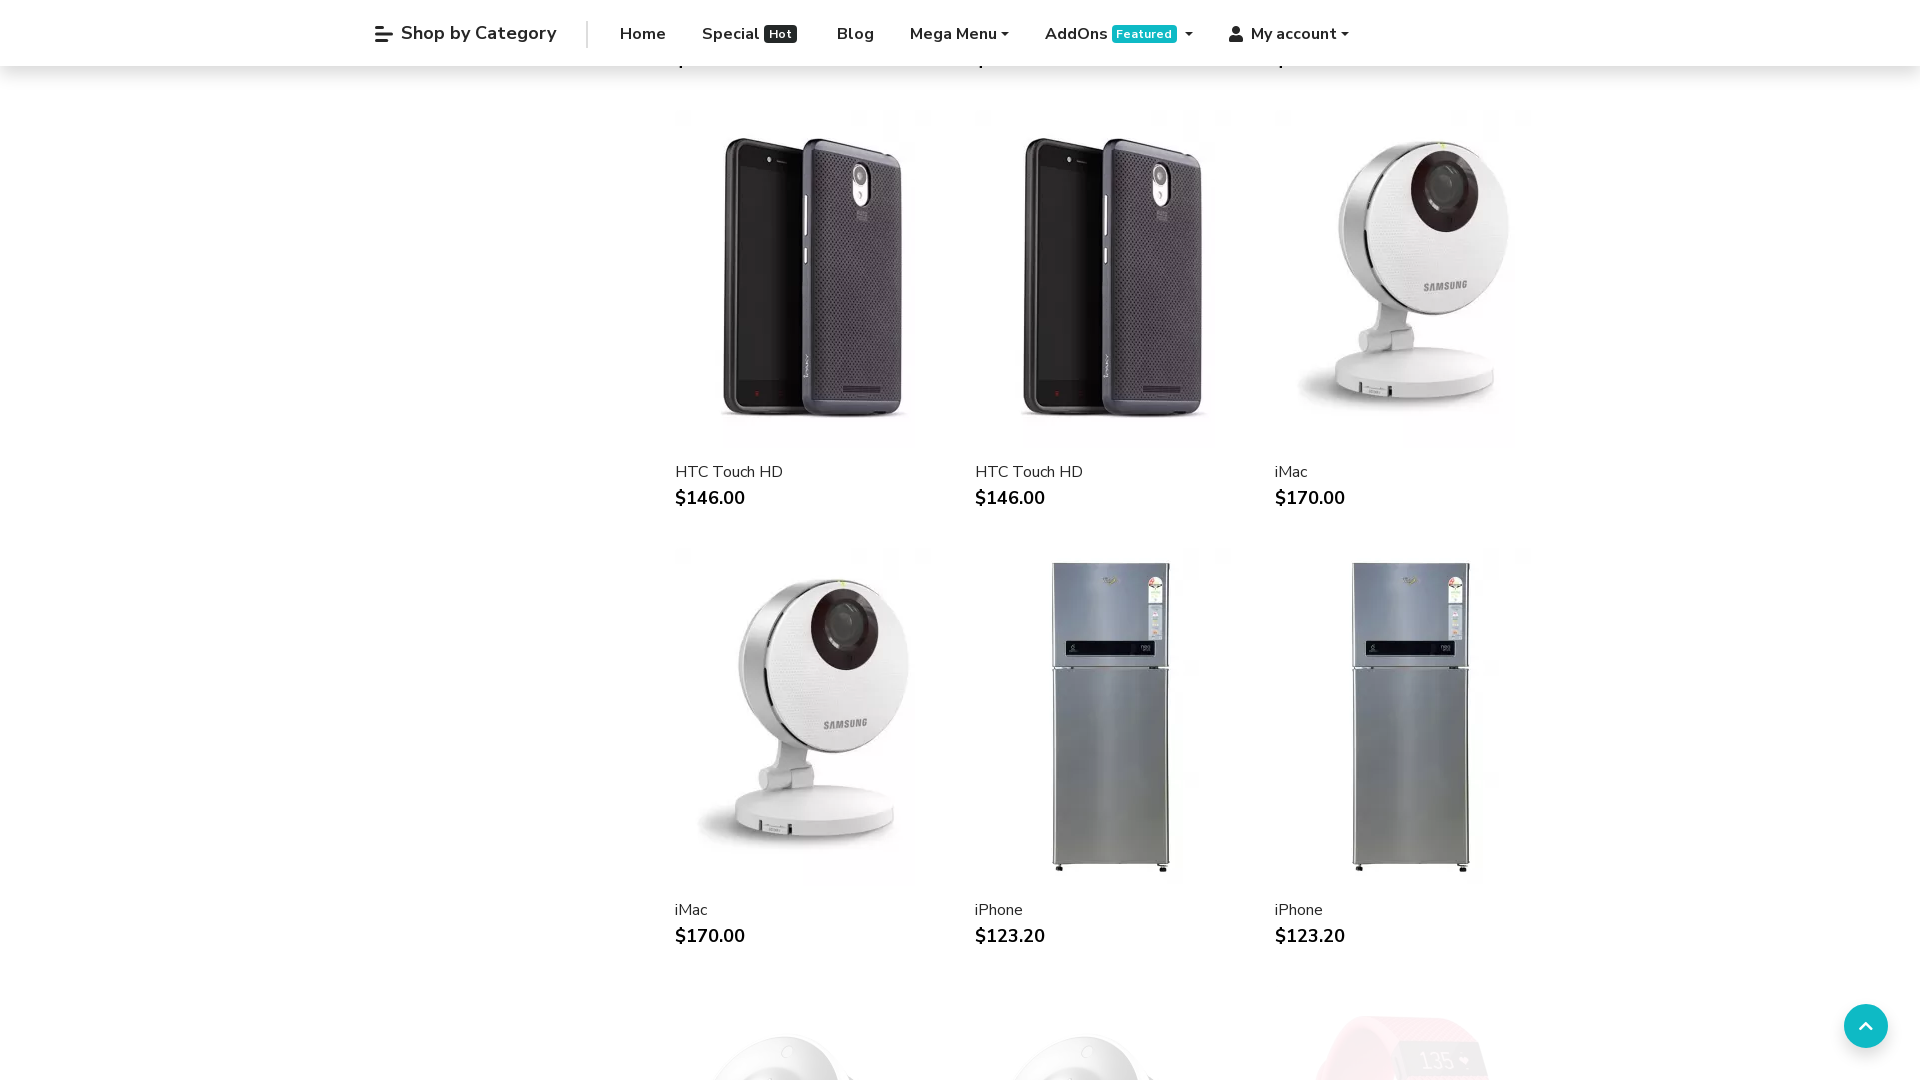

Scrolled down using mouse wheel (iteration 63/75) to trigger lazy-loading
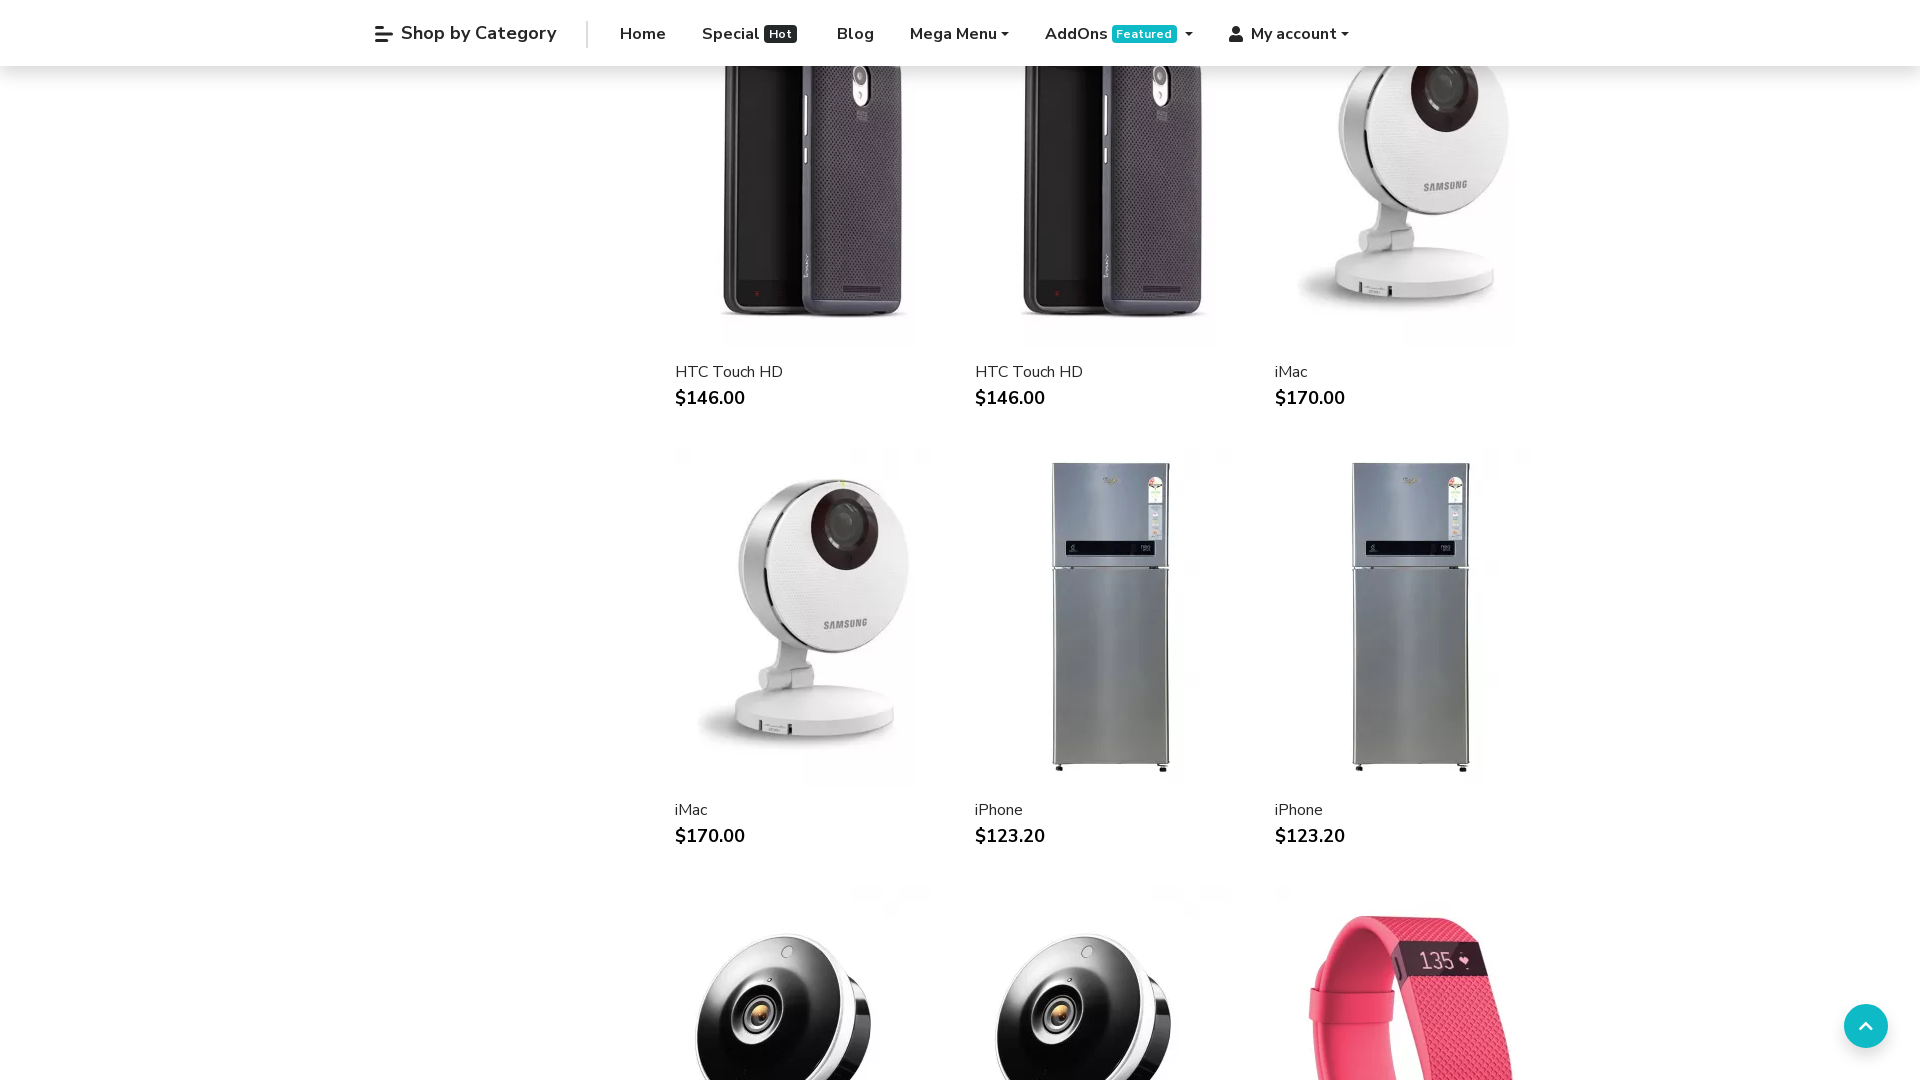

Scrolled down using mouse wheel (iteration 64/75) to trigger lazy-loading
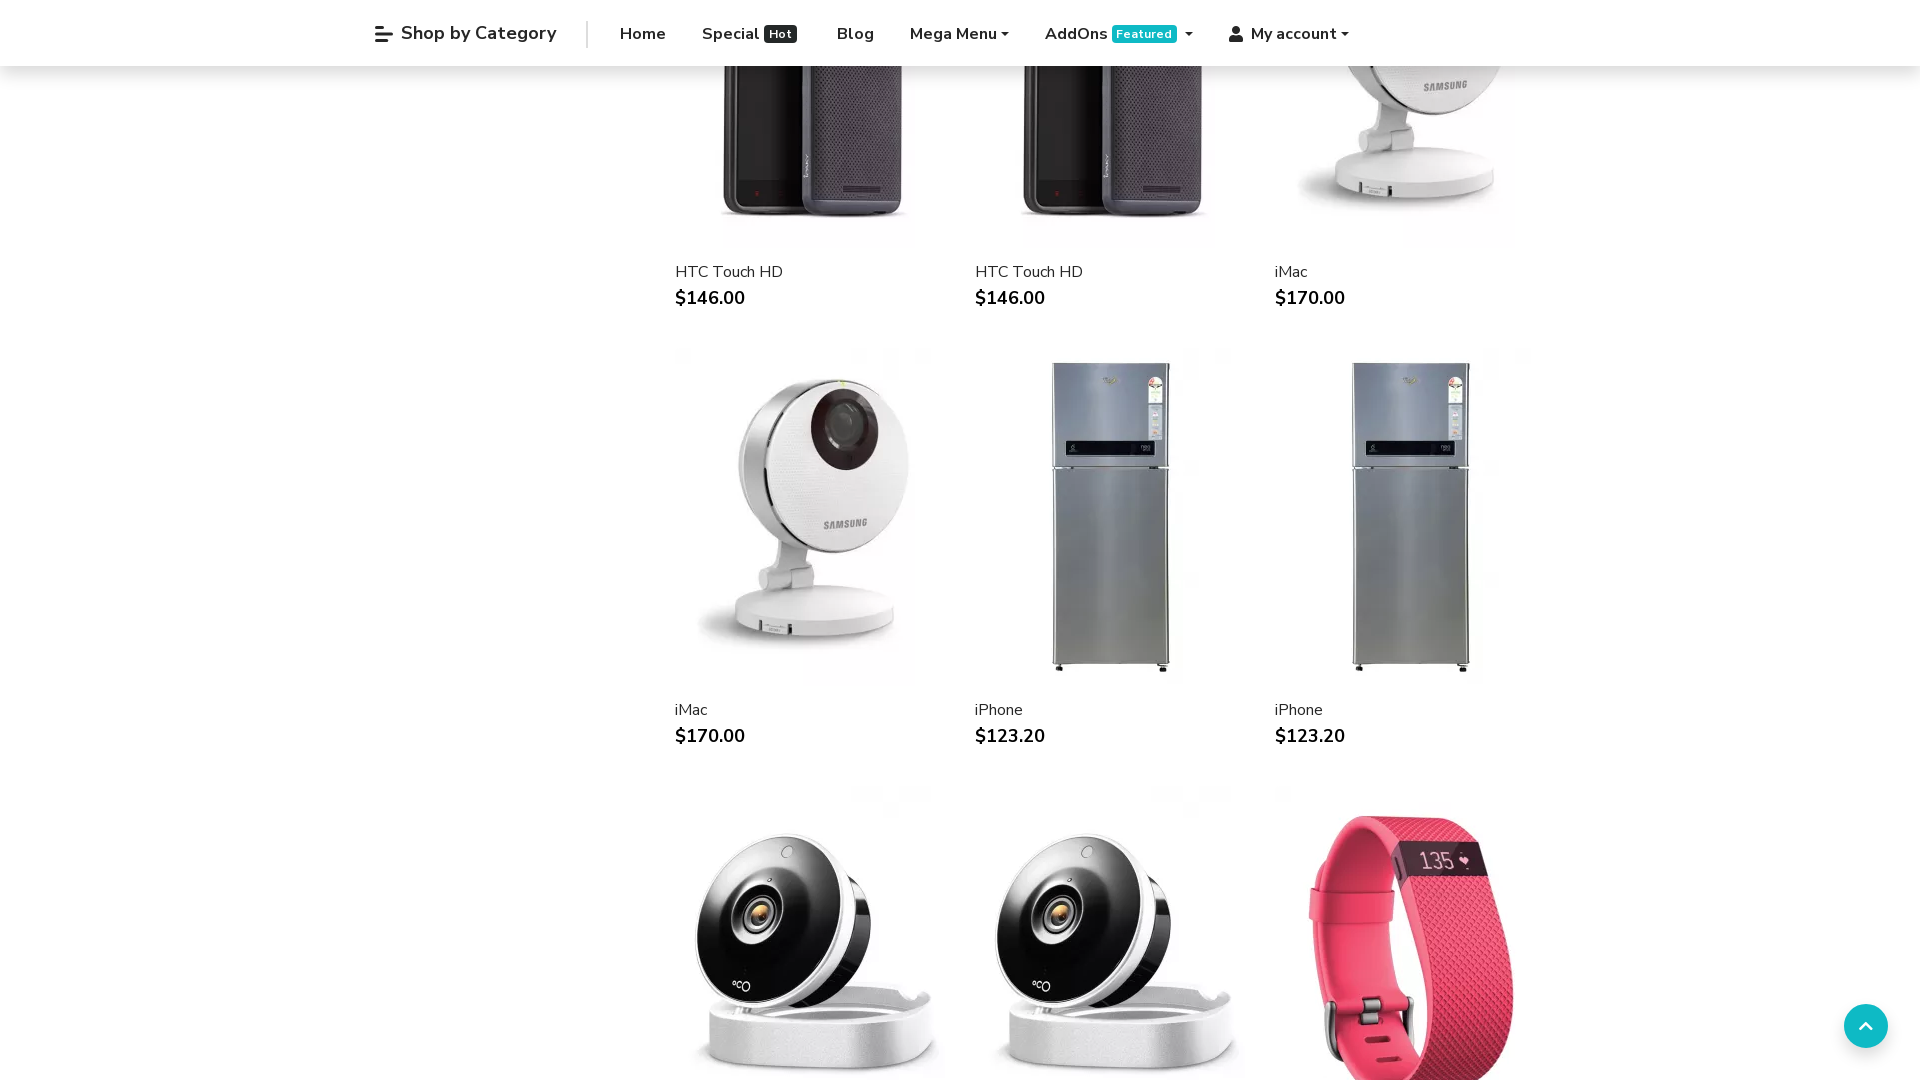

Scrolled down using mouse wheel (iteration 65/75) to trigger lazy-loading
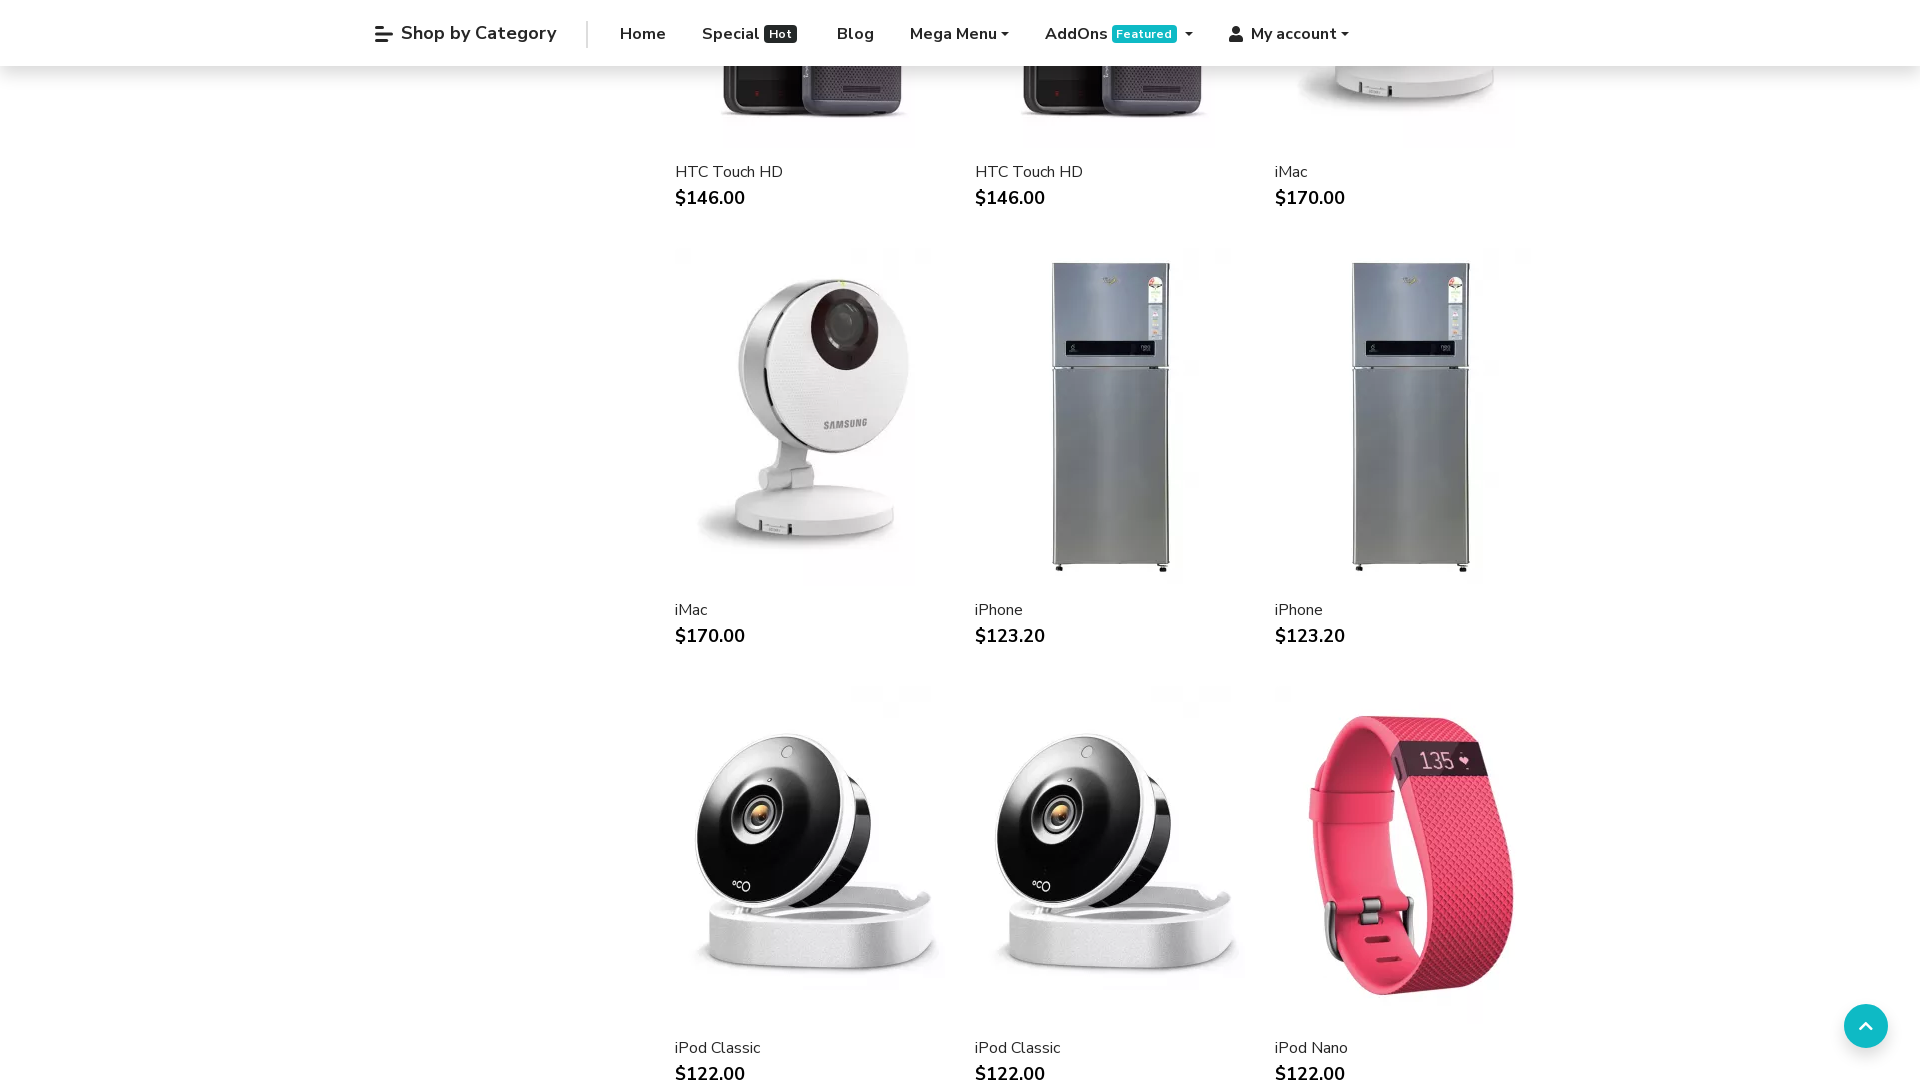

Scrolled down using mouse wheel (iteration 66/75) to trigger lazy-loading
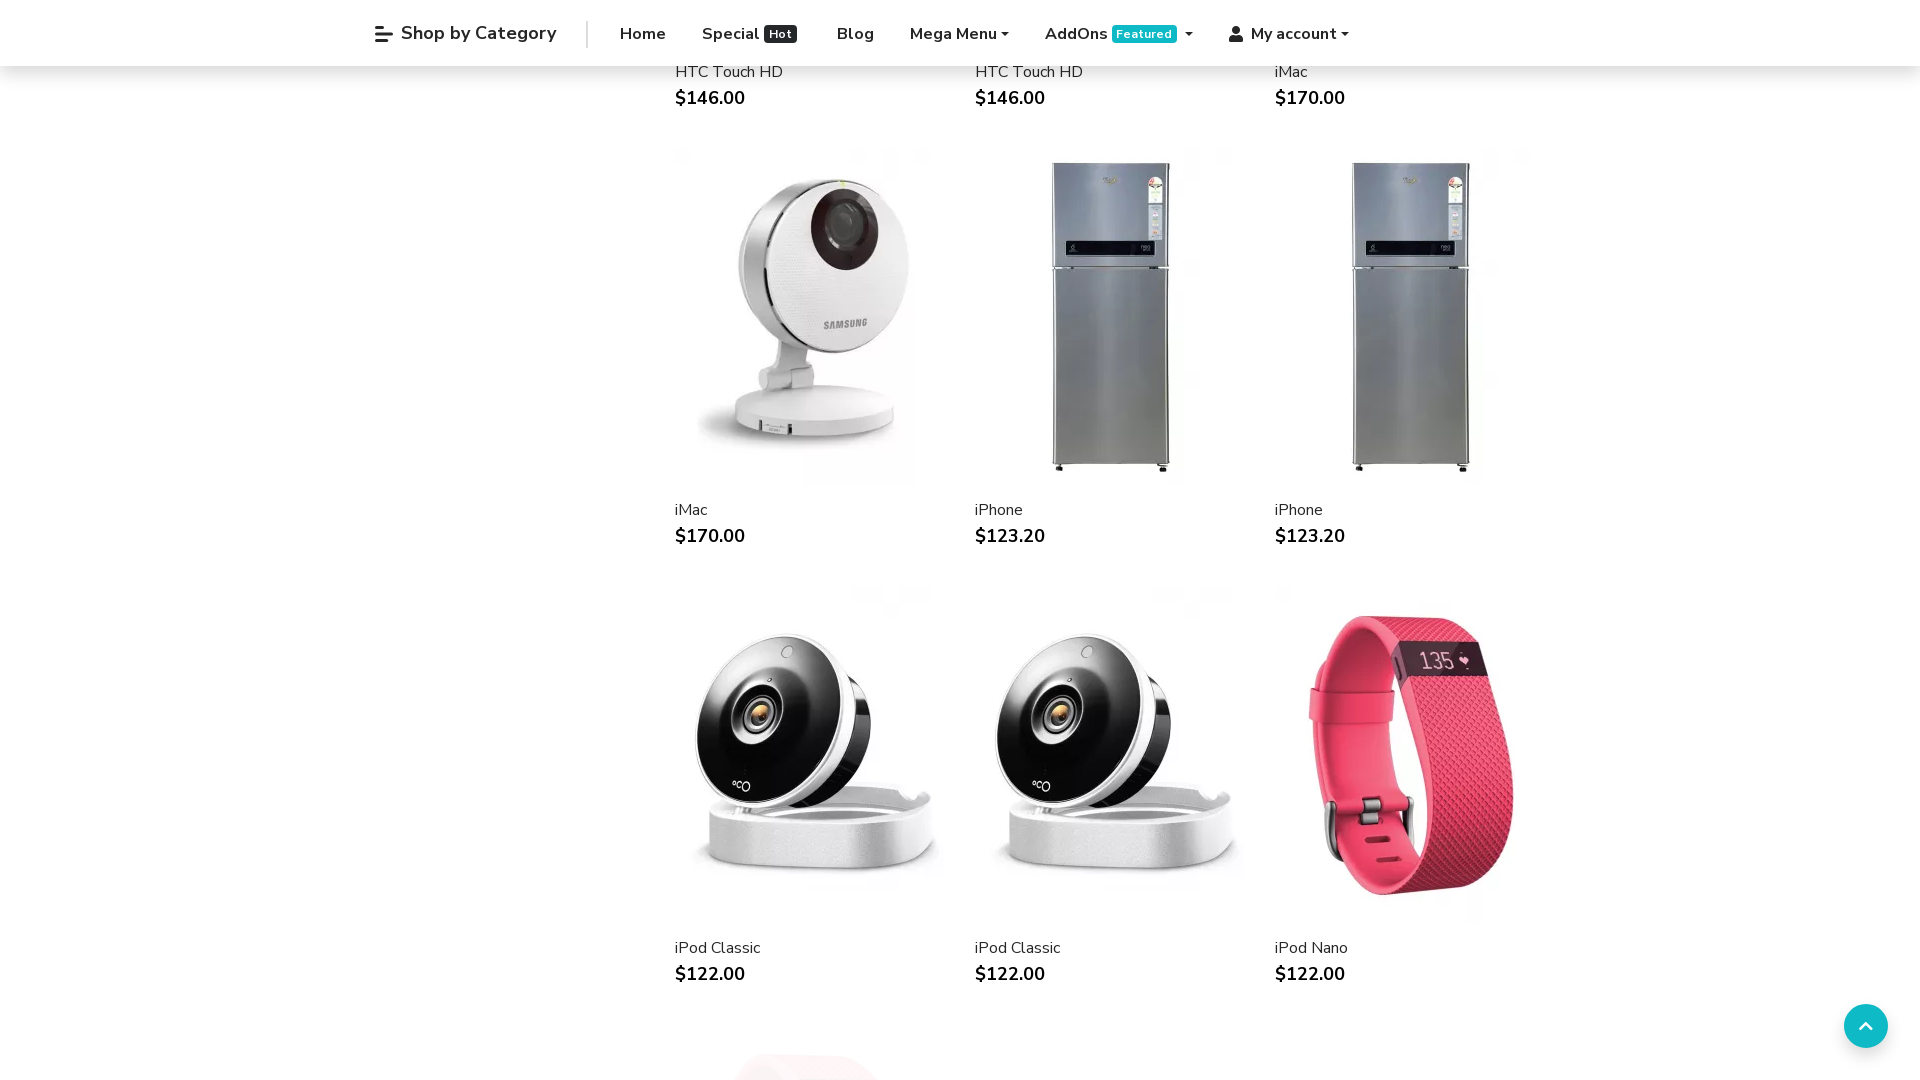

Scrolled down using mouse wheel (iteration 67/75) to trigger lazy-loading
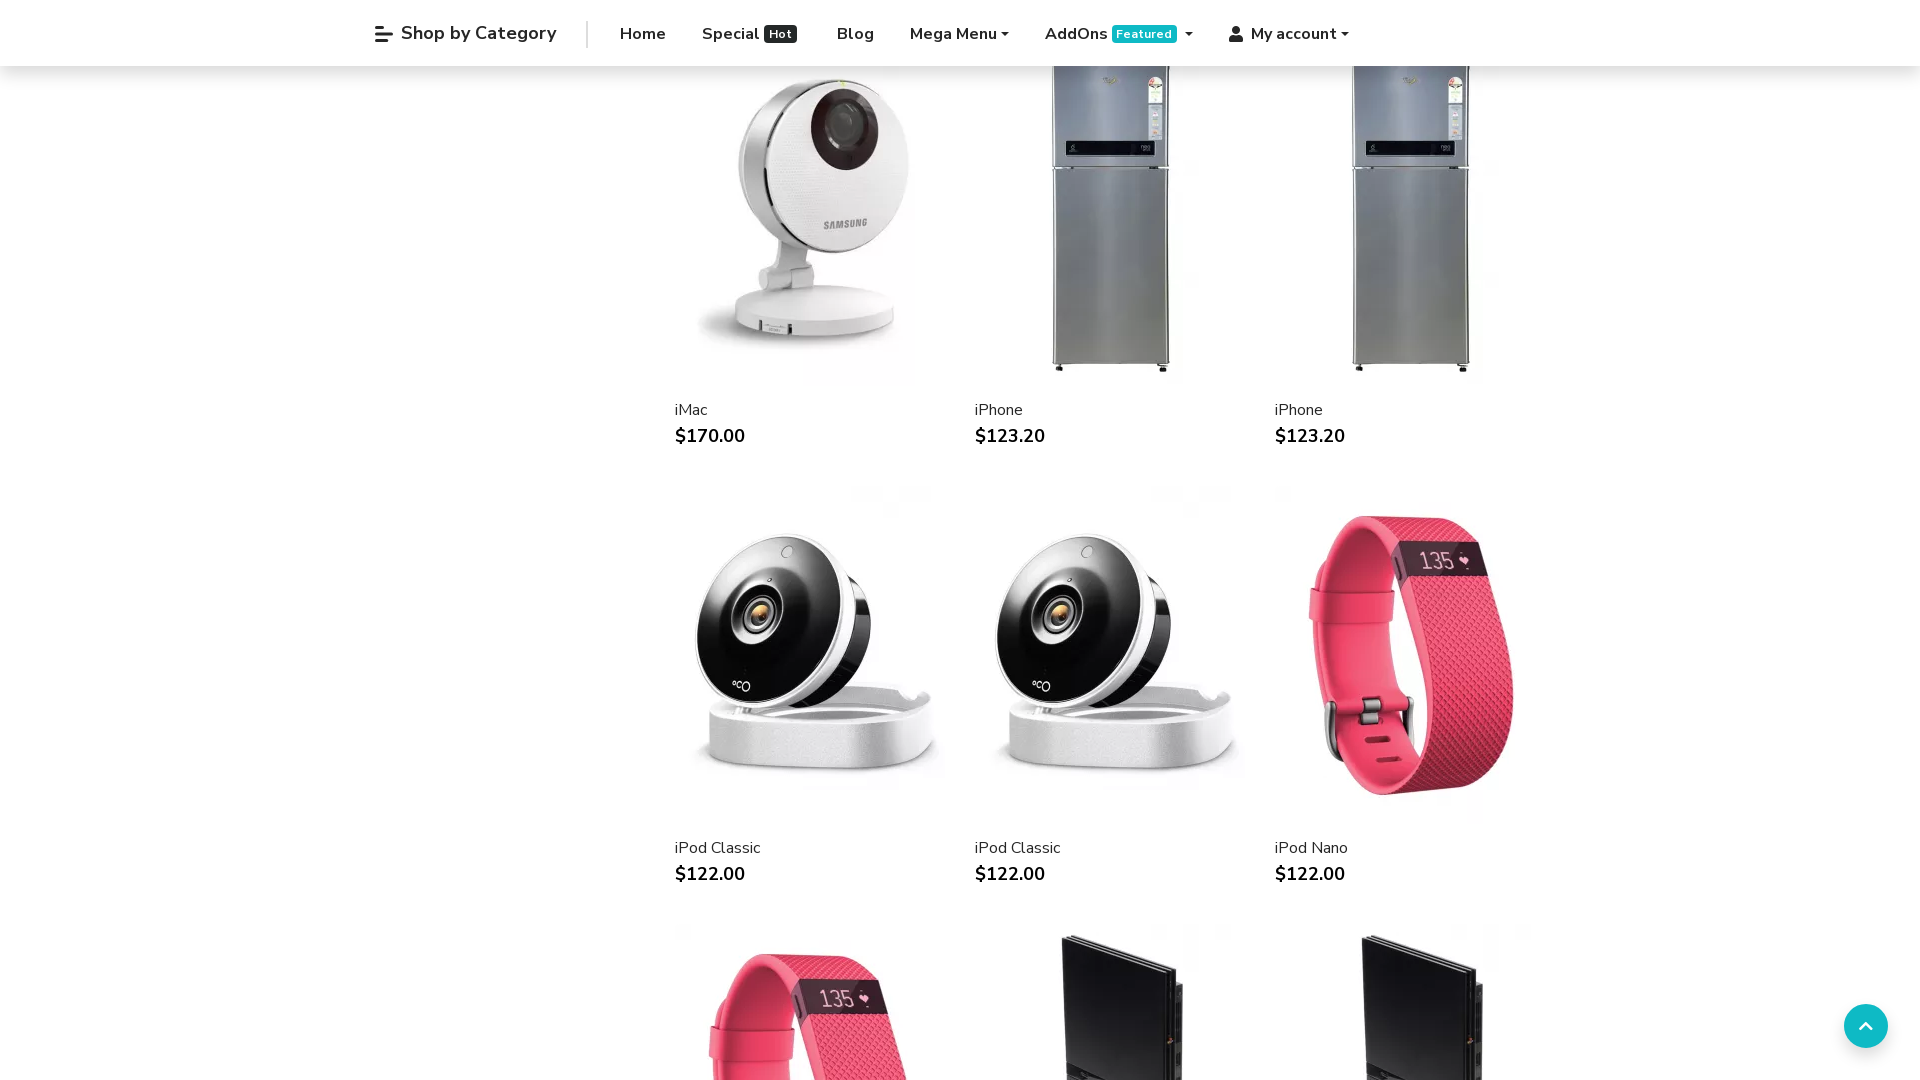

Scrolled down using mouse wheel (iteration 68/75) to trigger lazy-loading
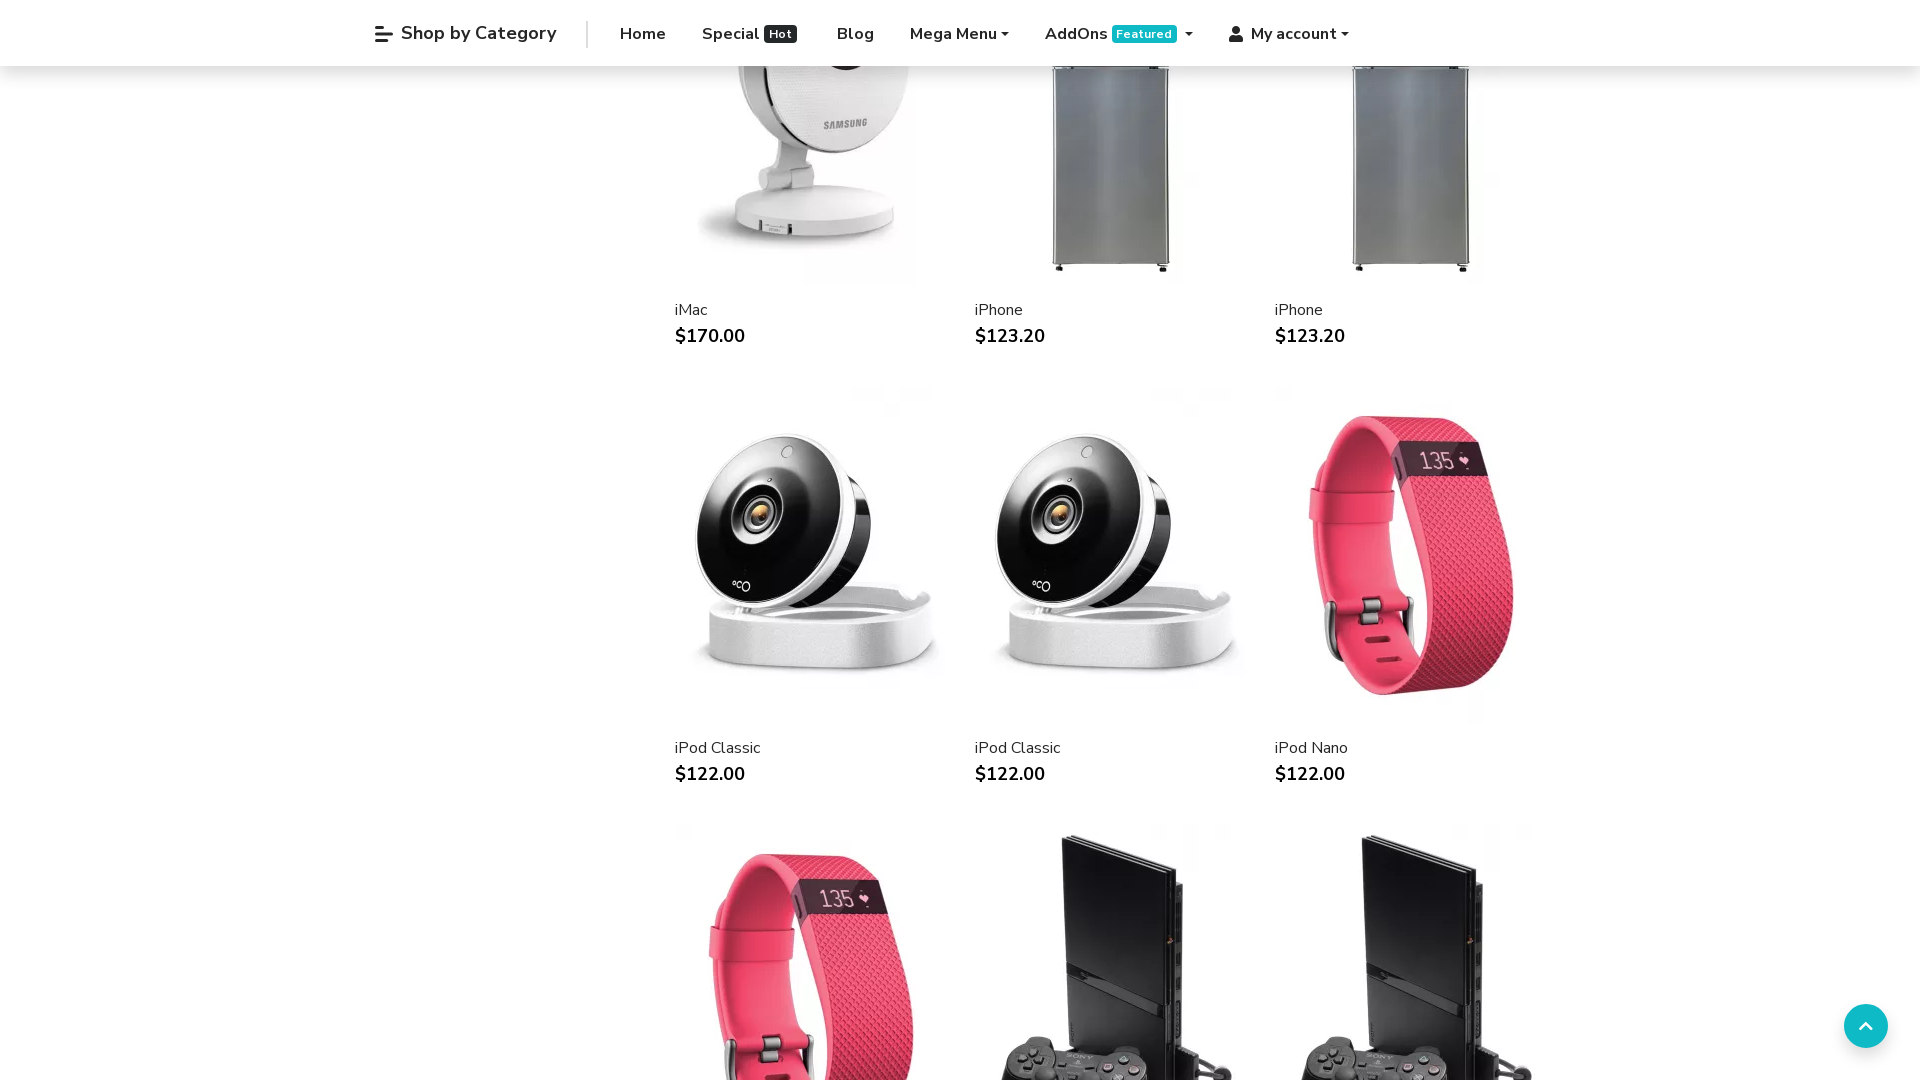

Scrolled down using mouse wheel (iteration 69/75) to trigger lazy-loading
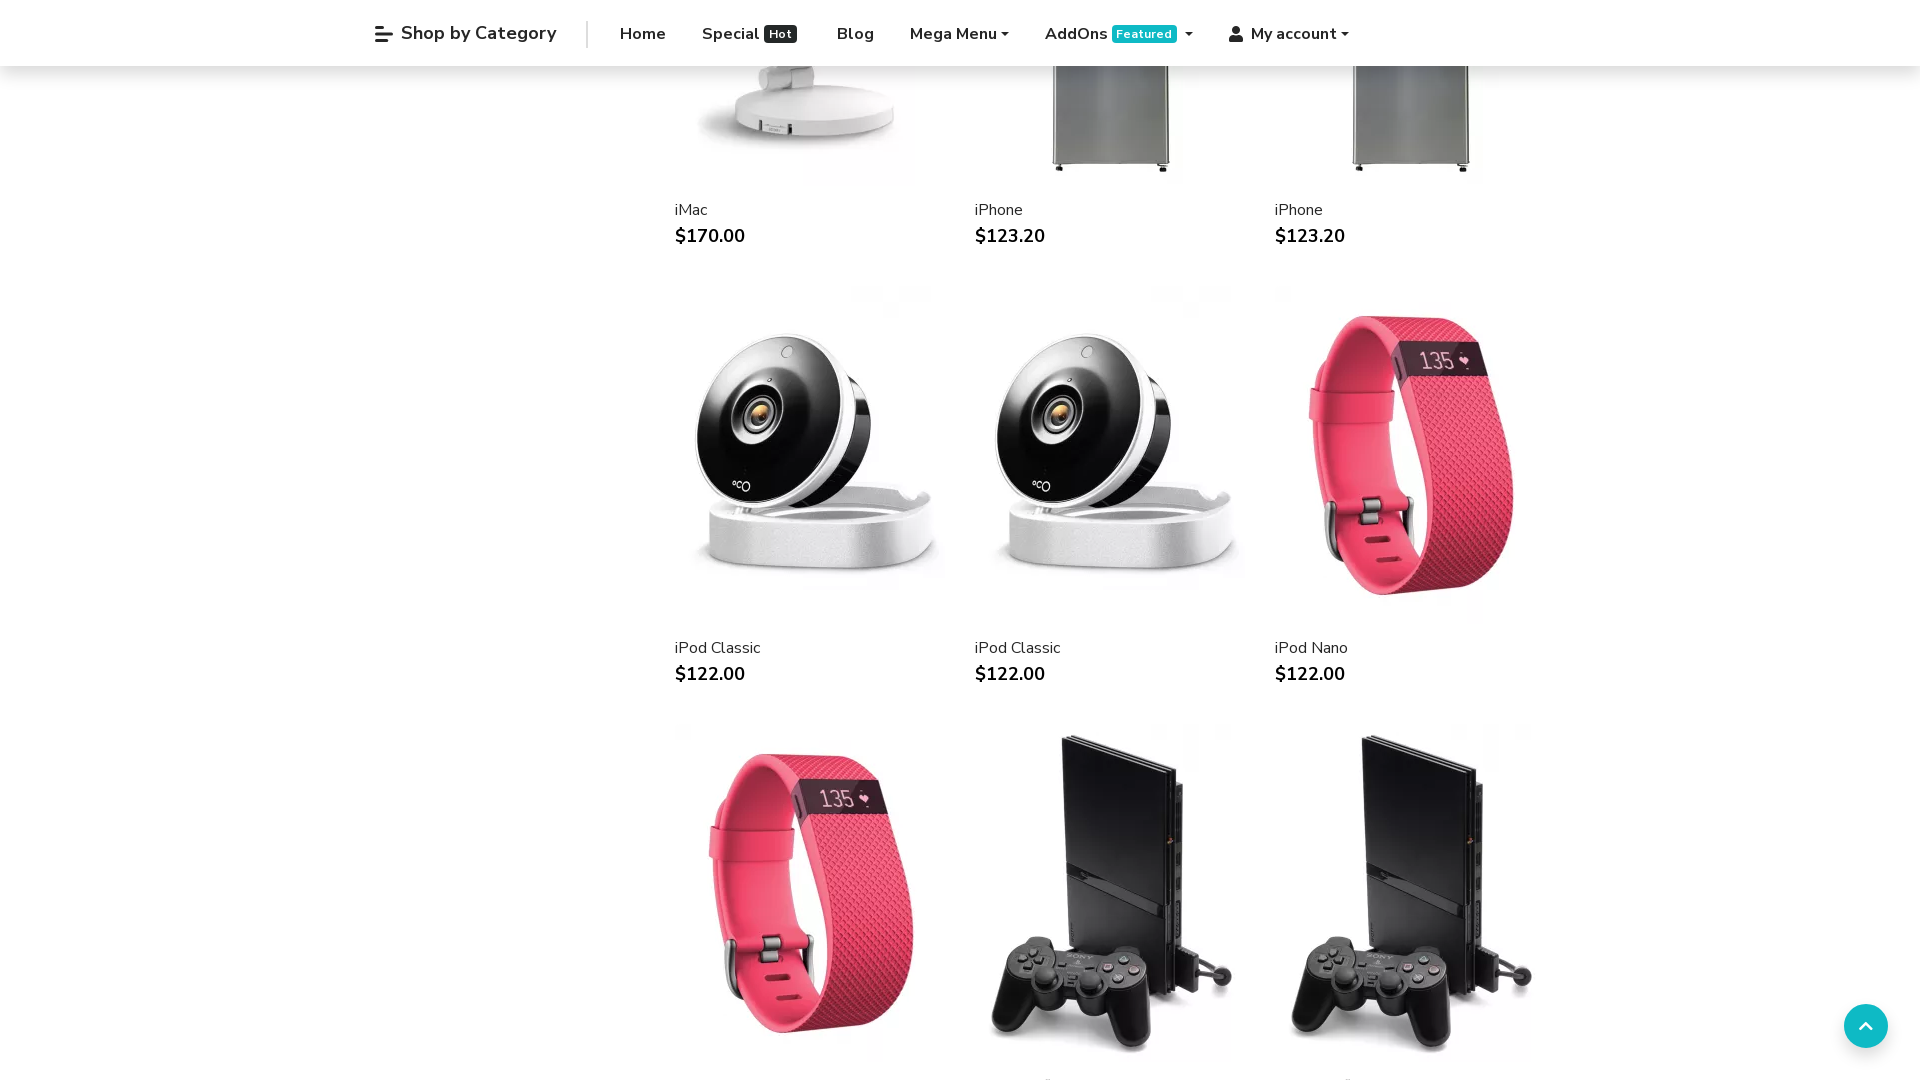

Scrolled down using mouse wheel (iteration 70/75) to trigger lazy-loading
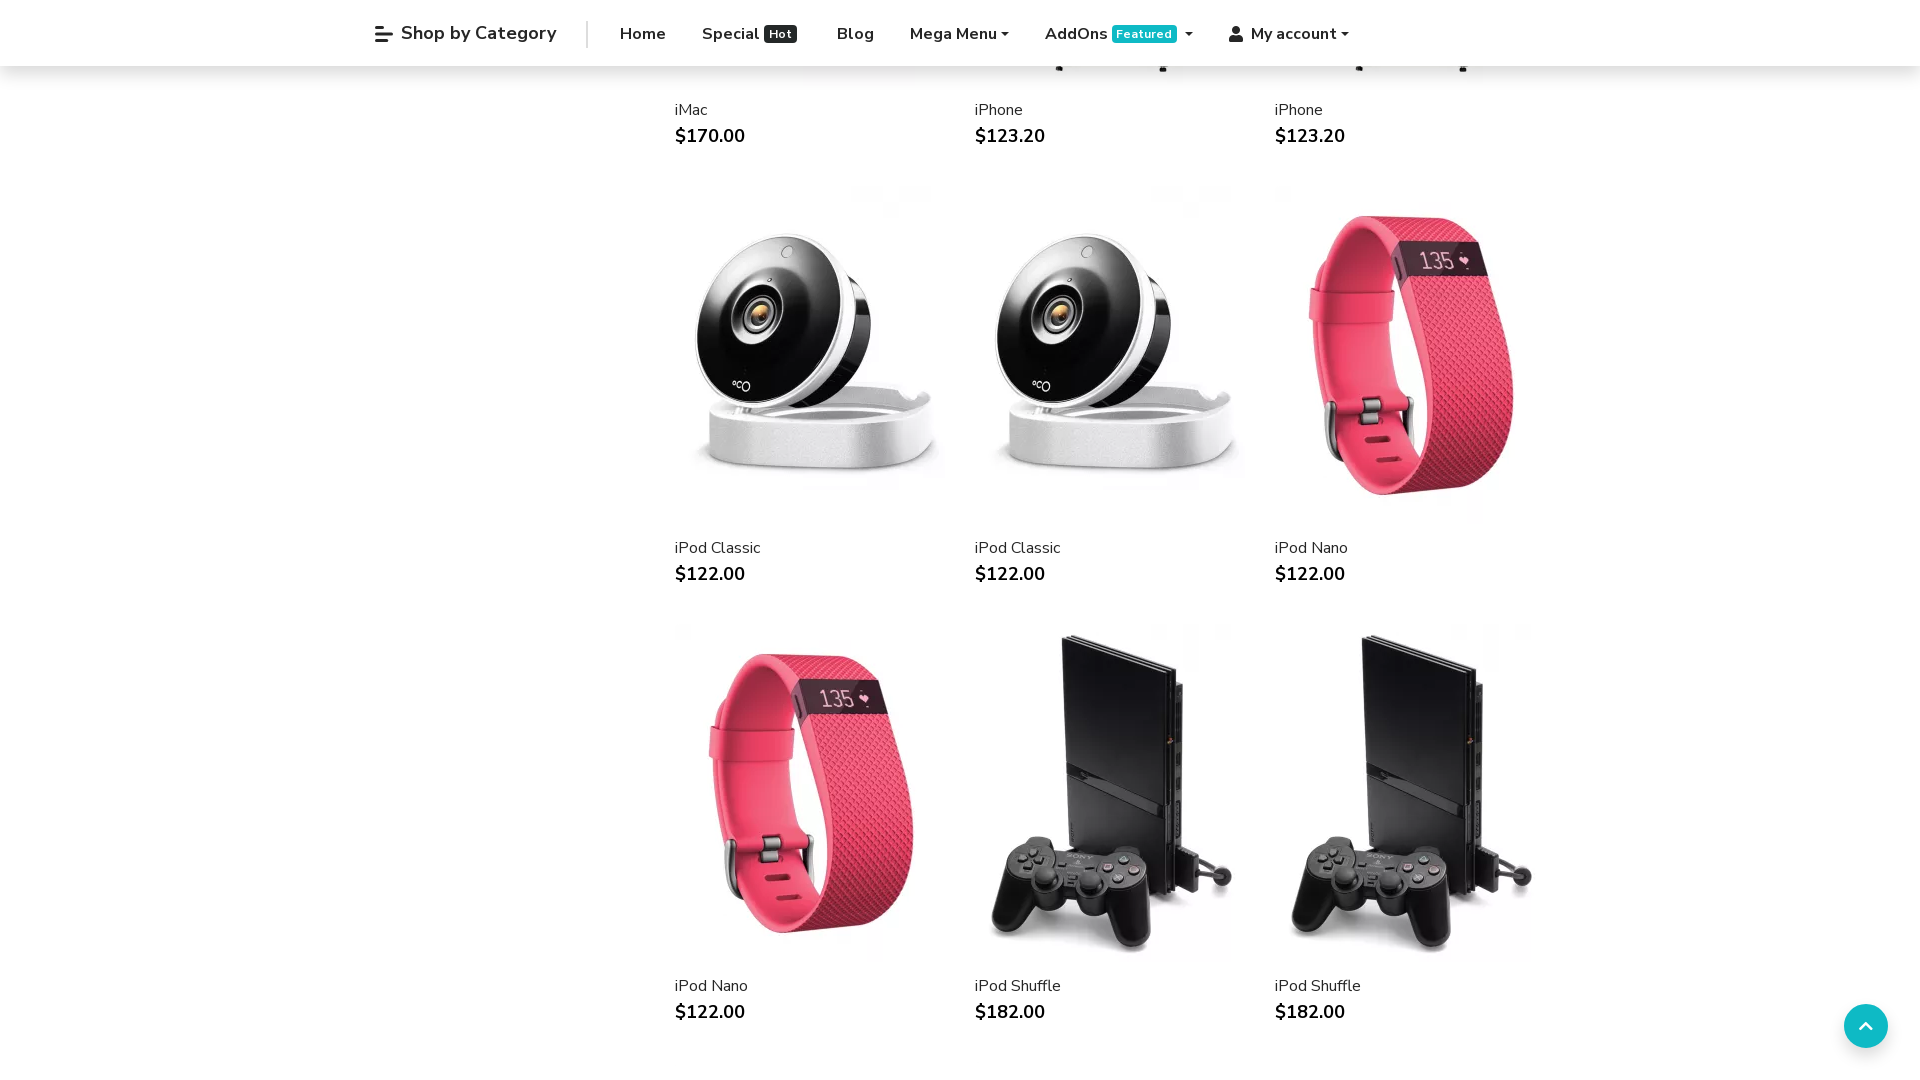

Scrolled down using mouse wheel (iteration 71/75) to trigger lazy-loading
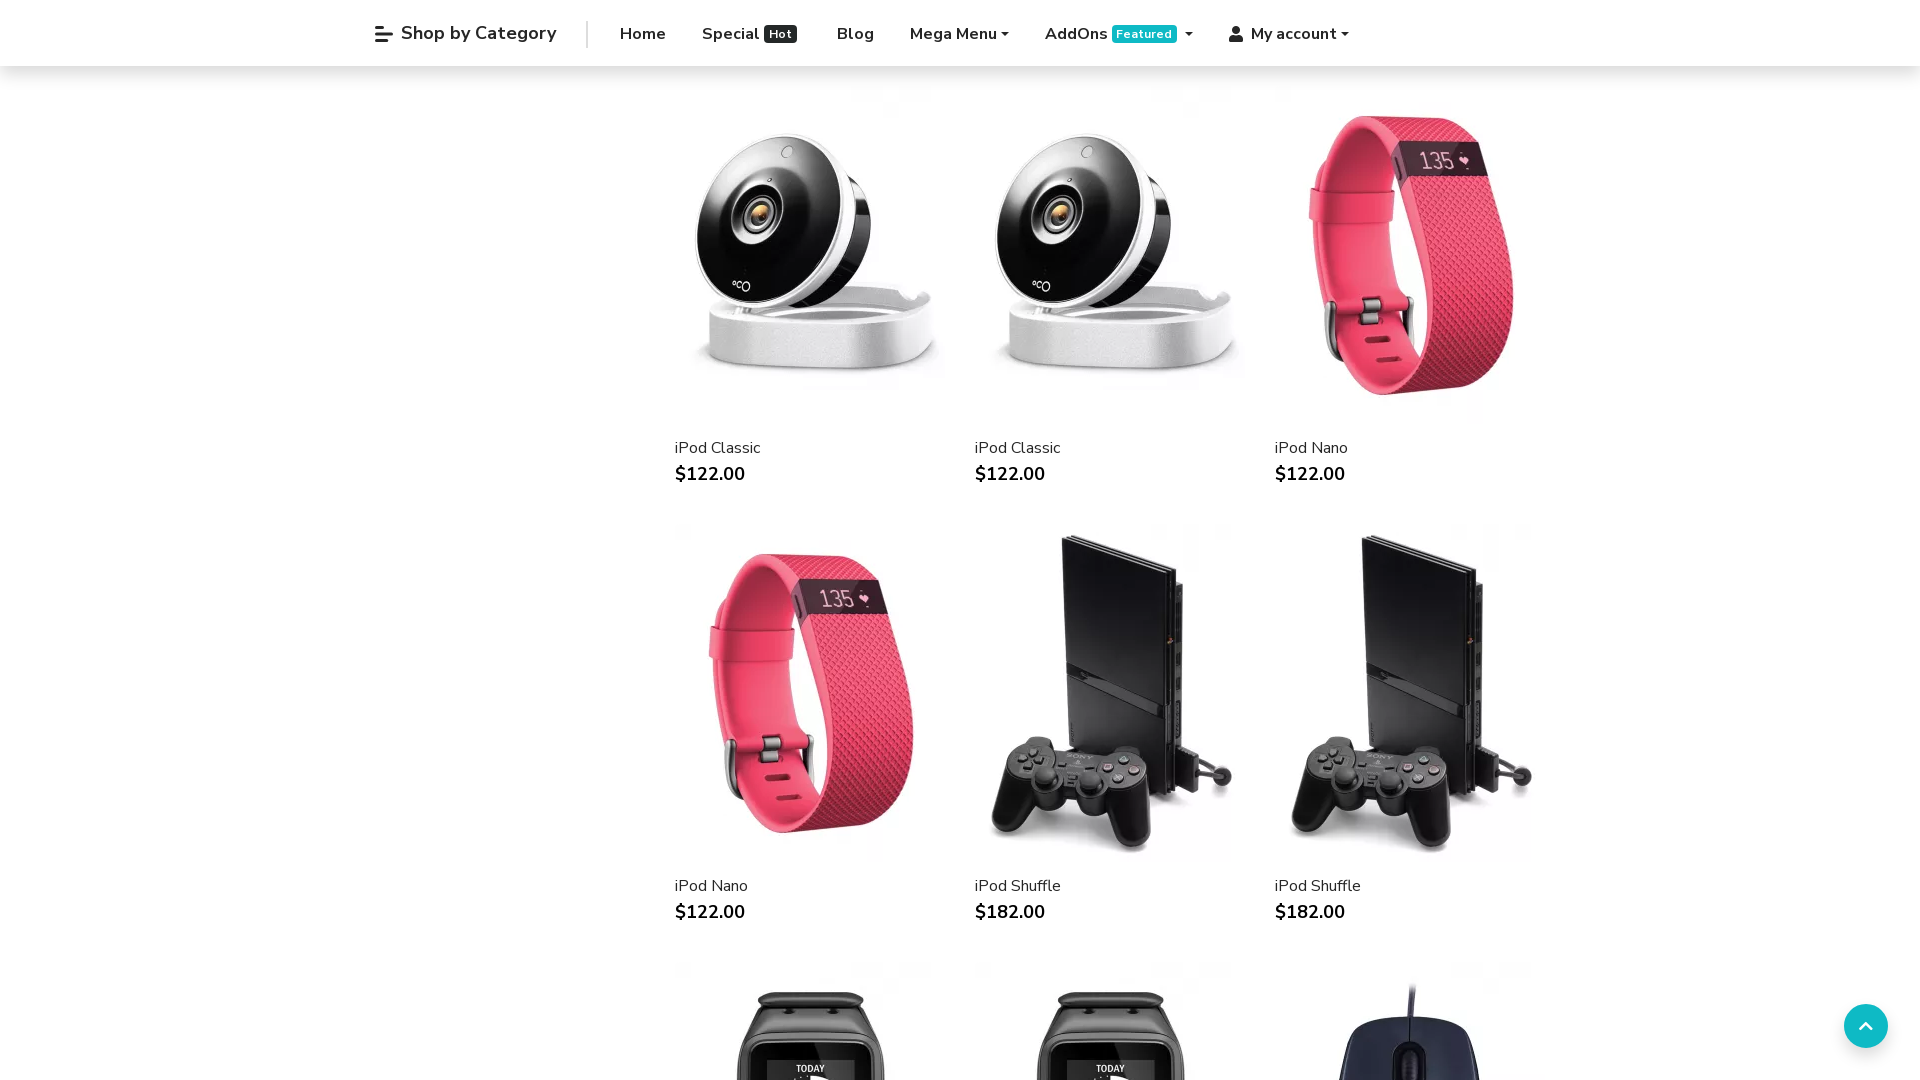

Scrolled down using mouse wheel (iteration 72/75) to trigger lazy-loading
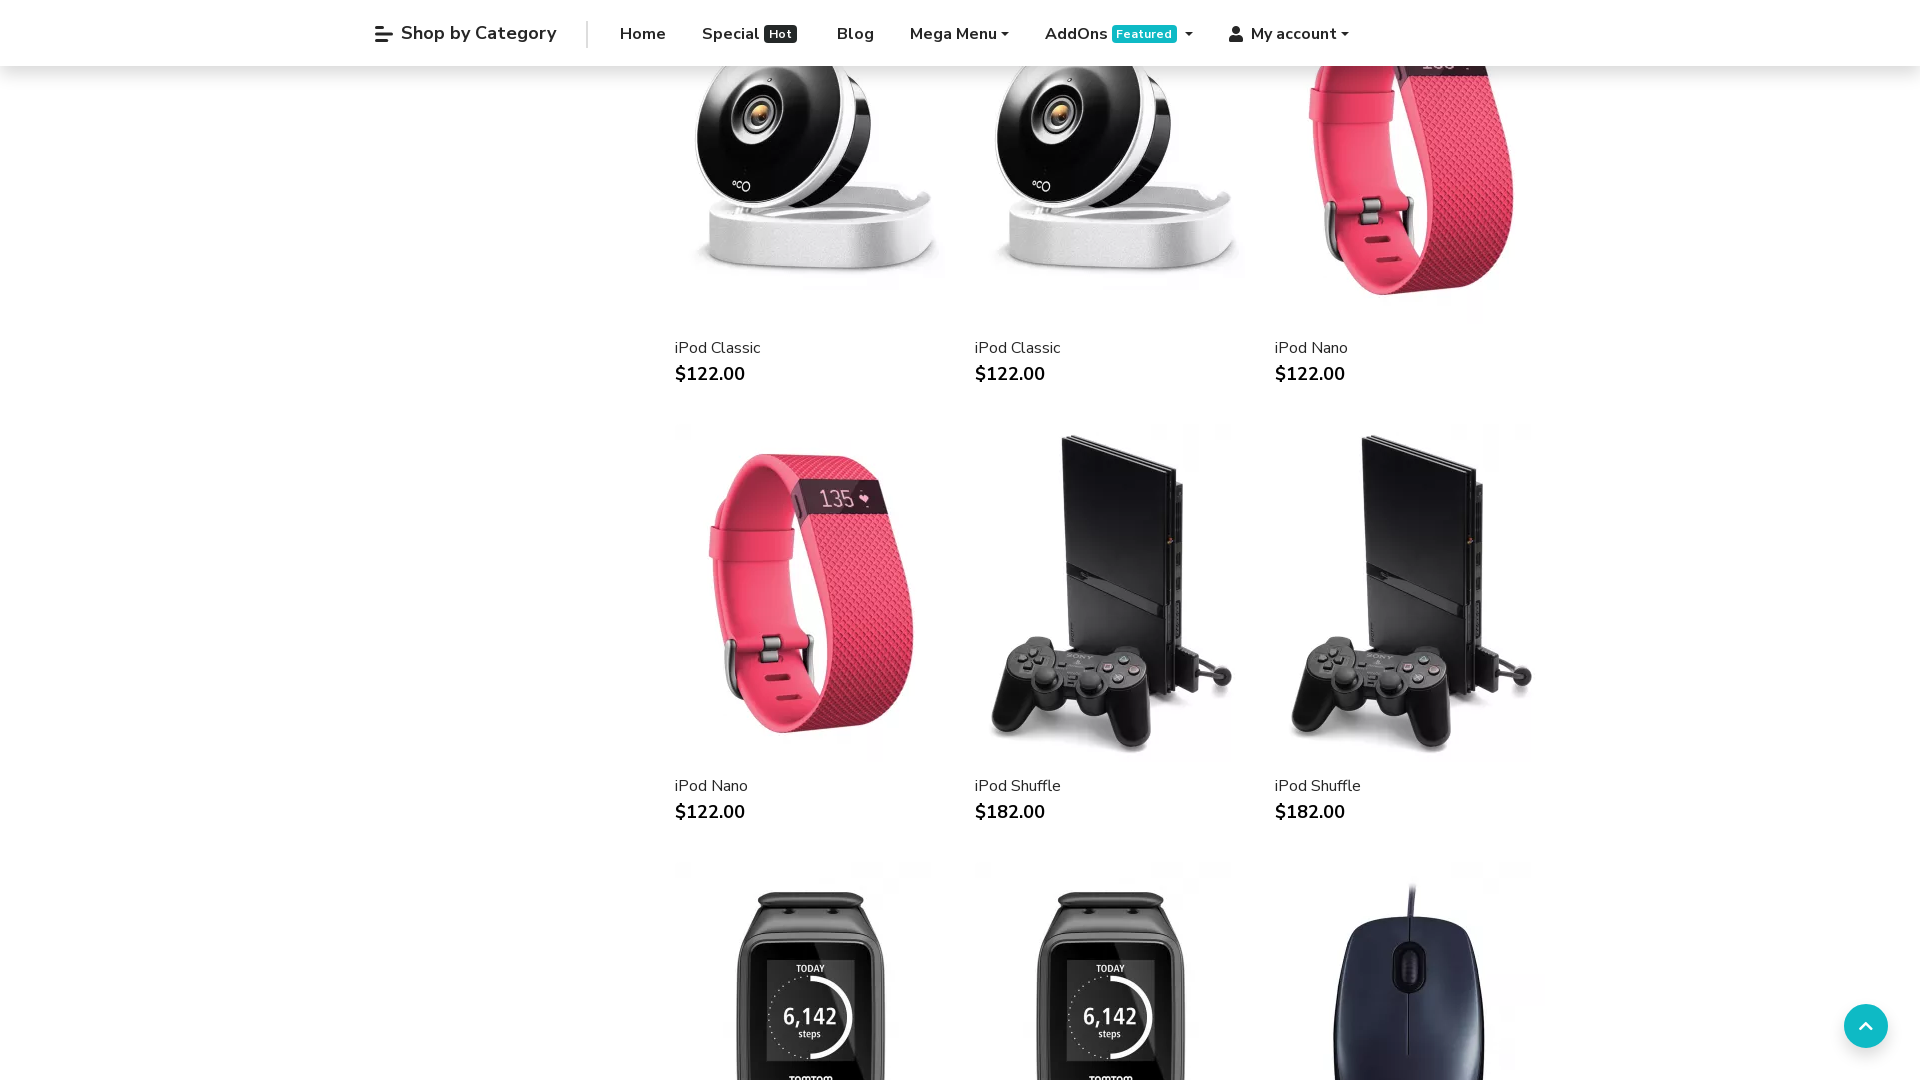

Scrolled down using mouse wheel (iteration 73/75) to trigger lazy-loading
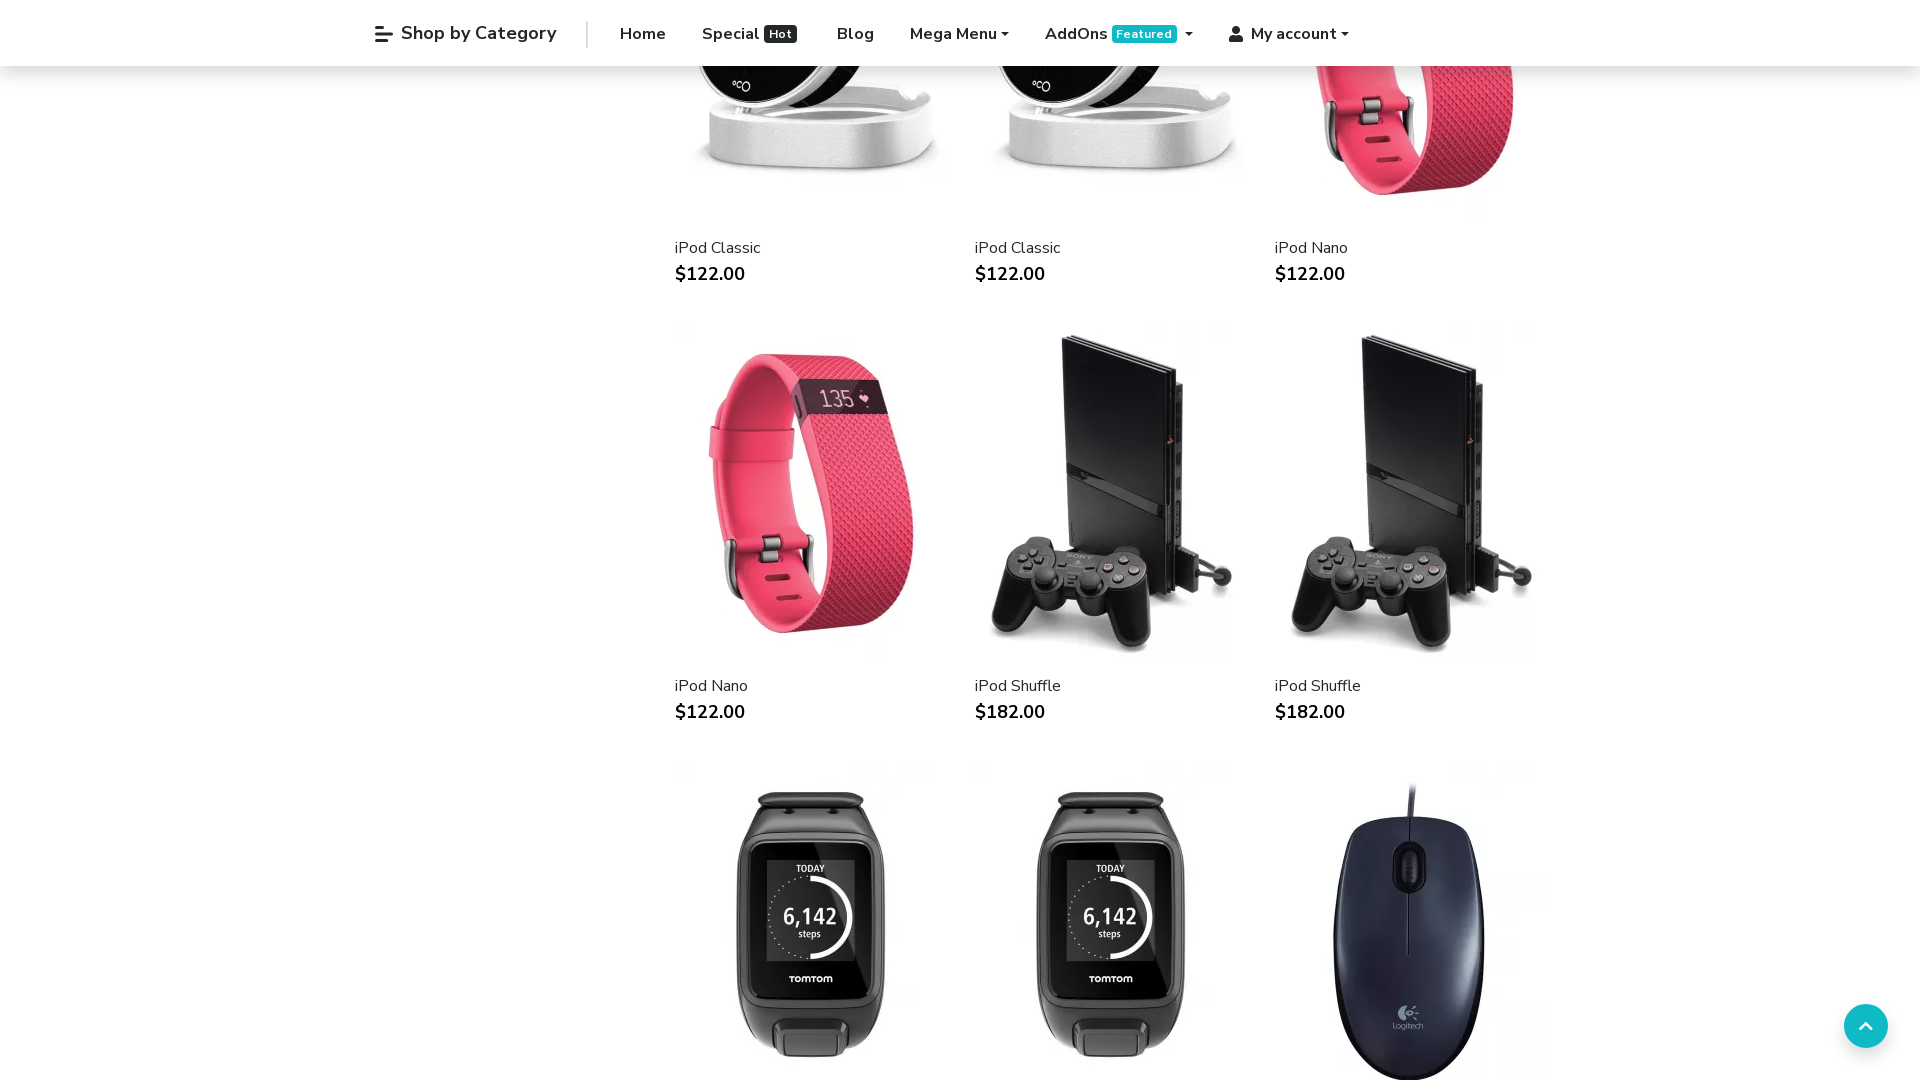

Scrolled down using mouse wheel (iteration 74/75) to trigger lazy-loading
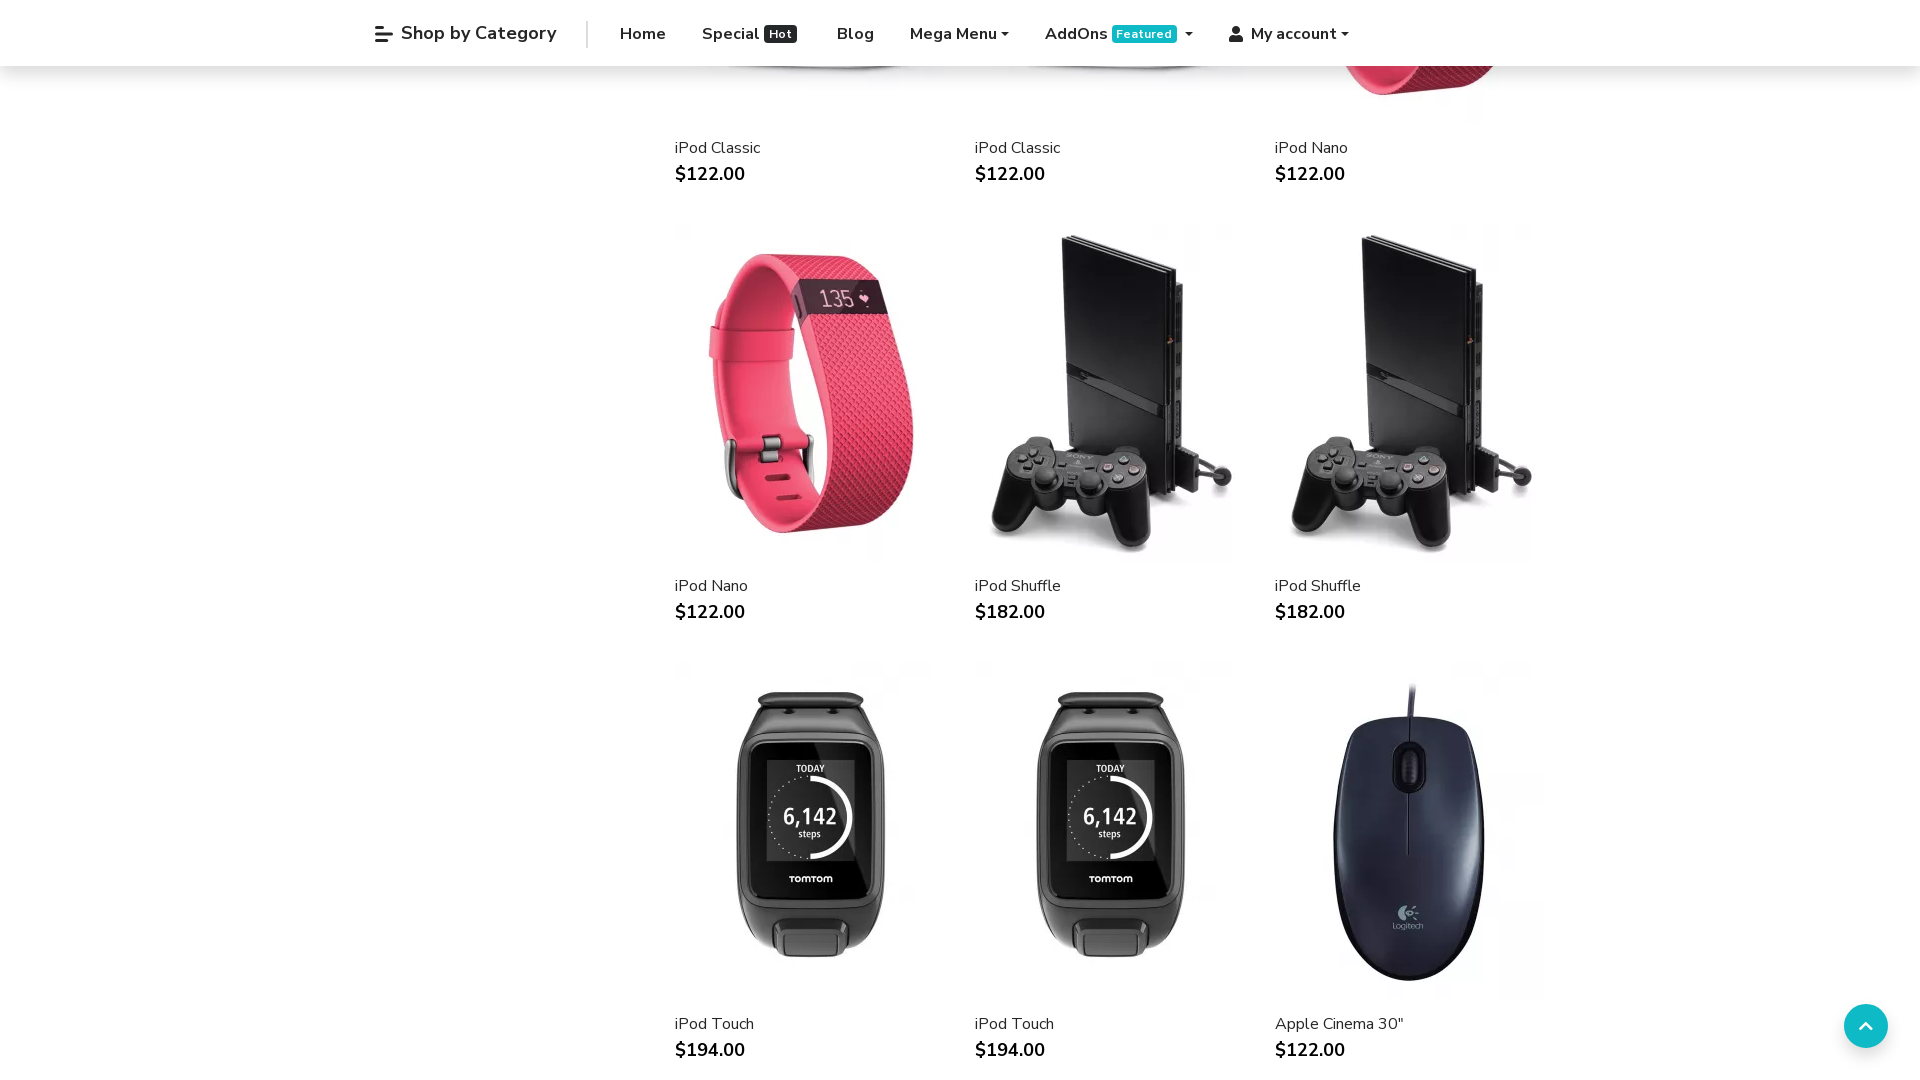

Scrolled down using mouse wheel (iteration 75/75) to trigger lazy-loading
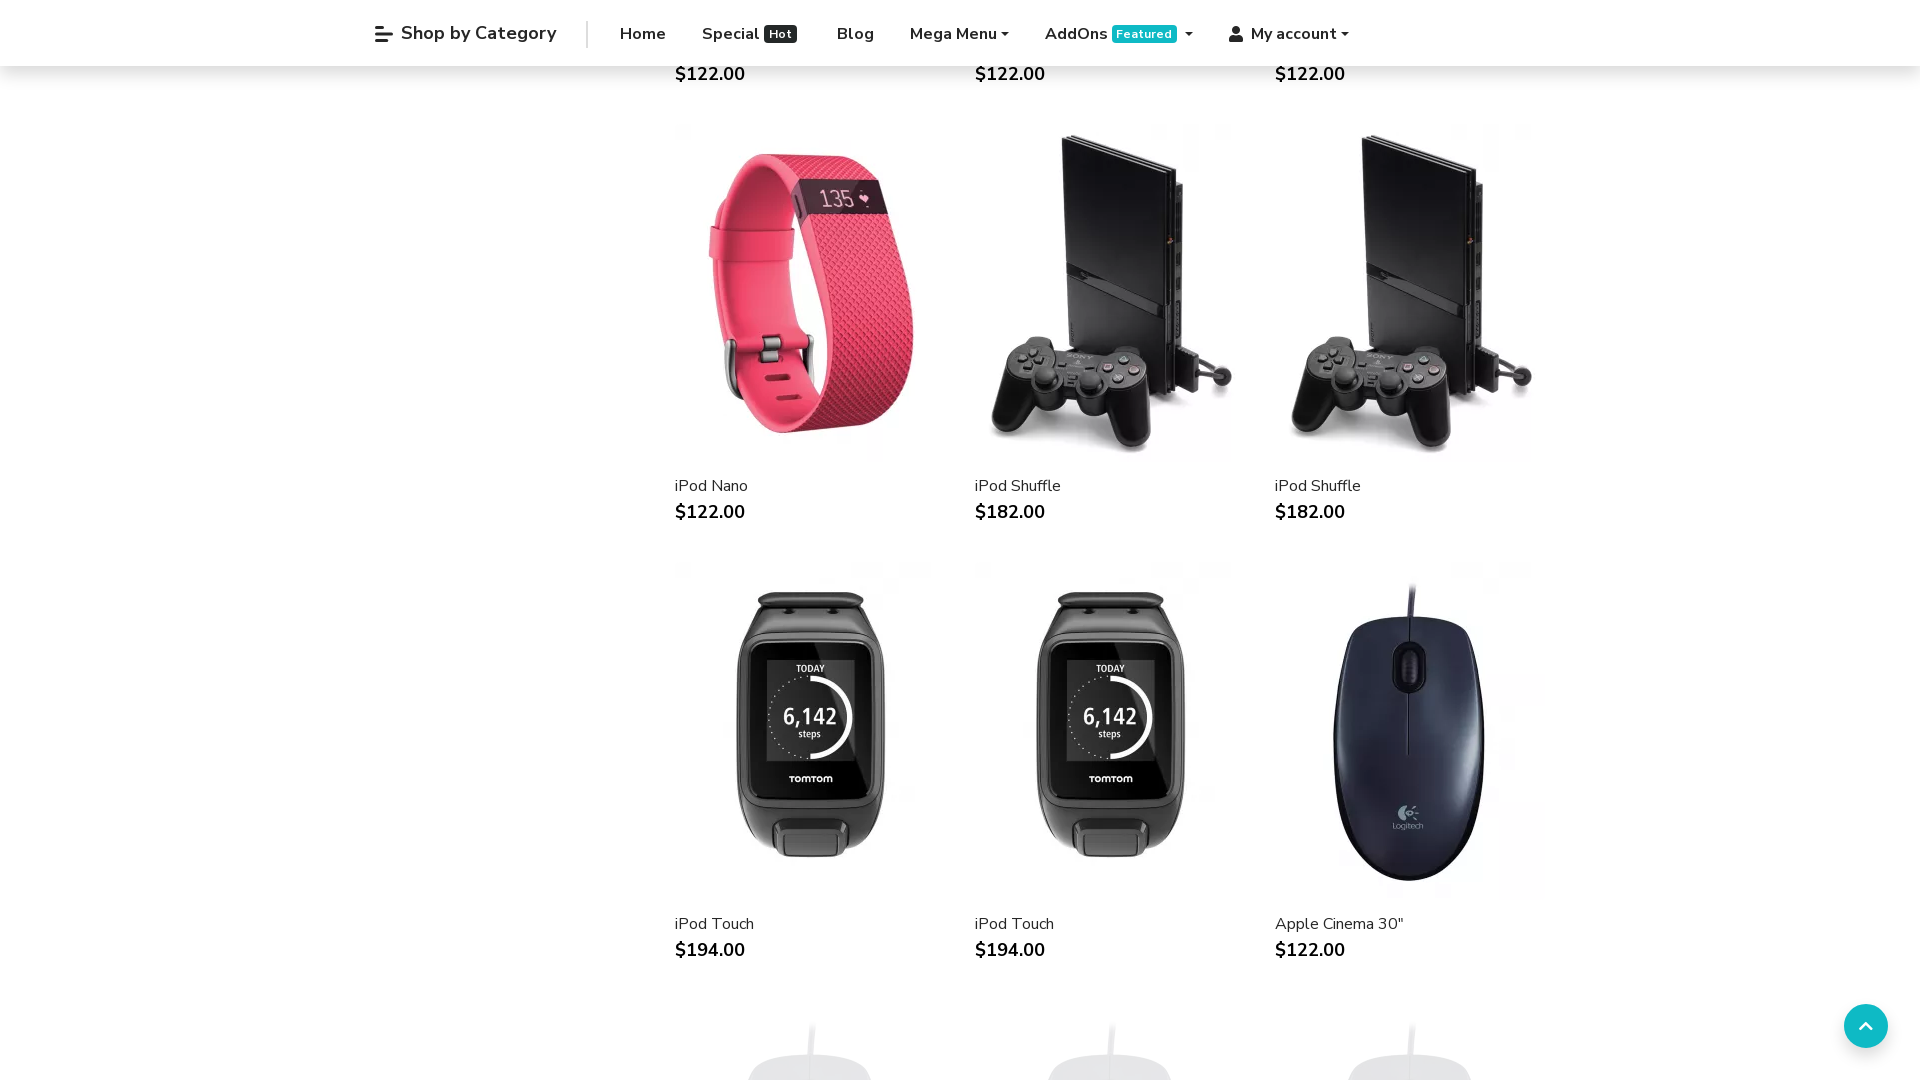

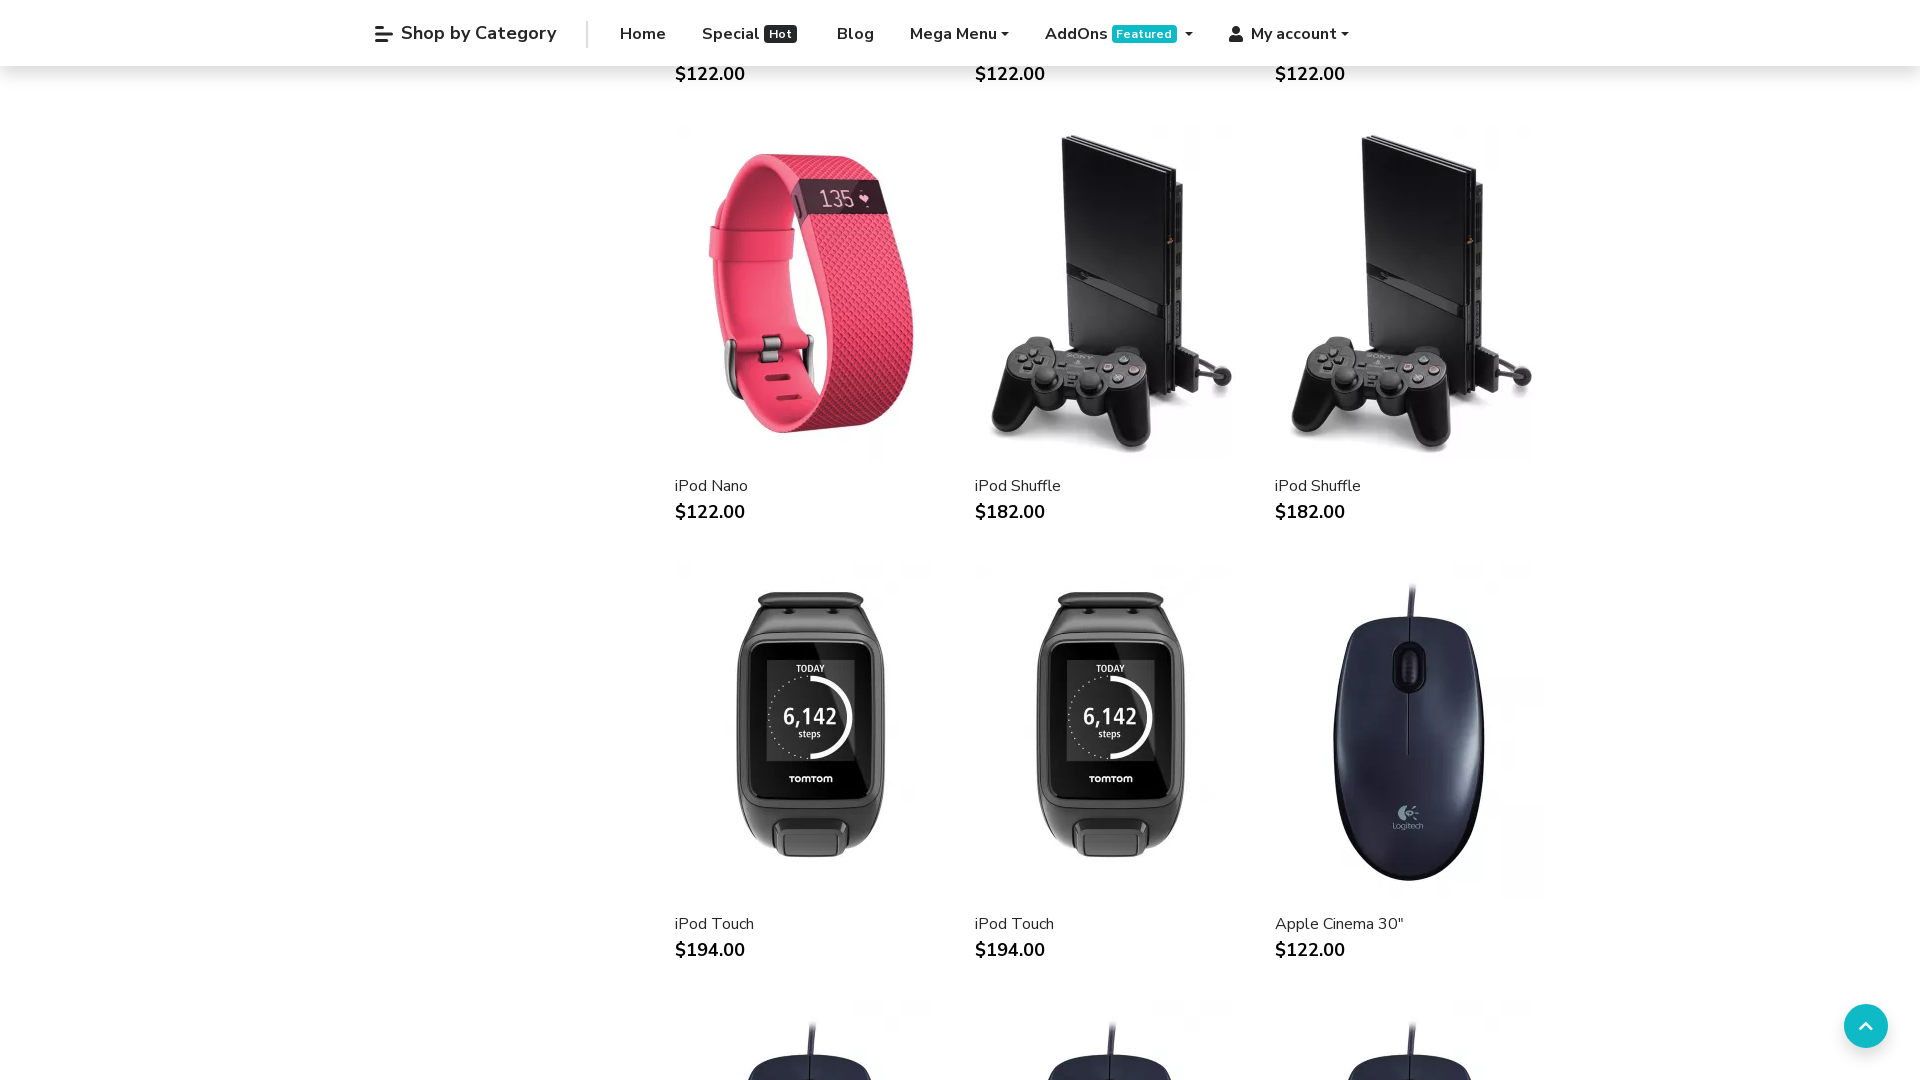